Tests a drum kit web application by randomly clicking on different drum elements (toms, crash, snare, kick) to play a melody

Starting URL: https://nika-chinchaladze.github.io/Drum_Kit_App/

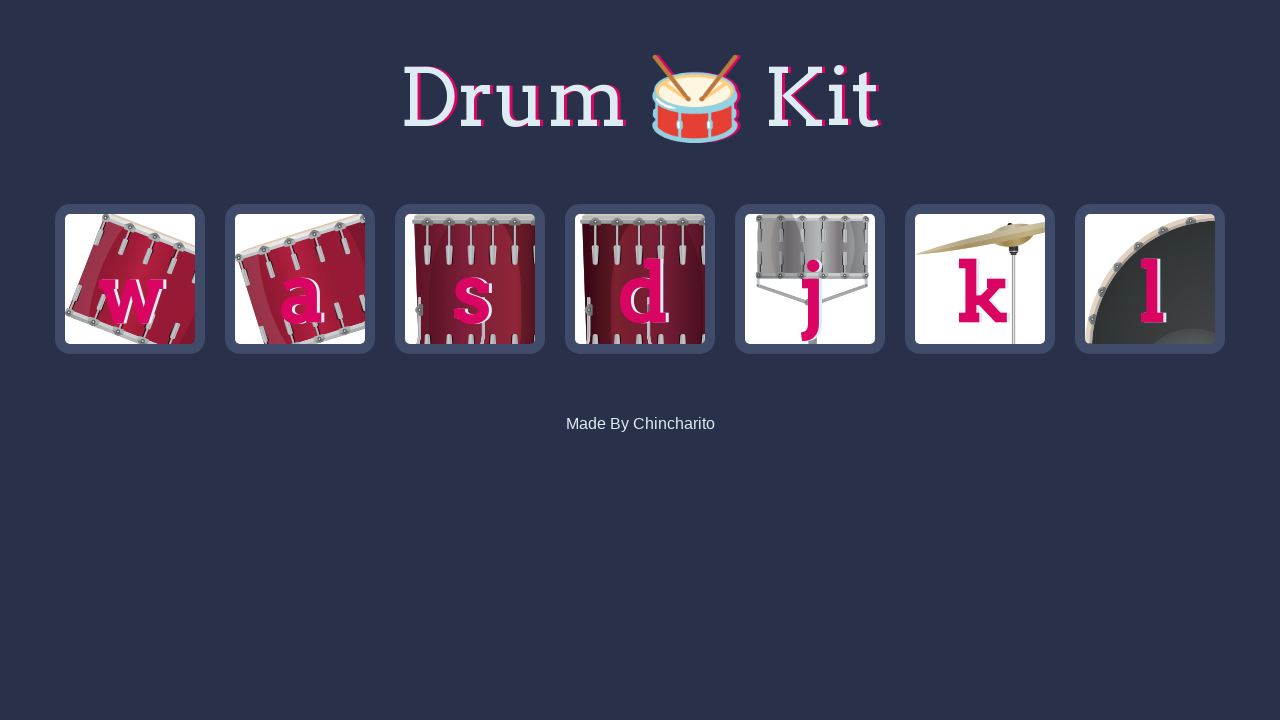

Waited for drum kit elements to load
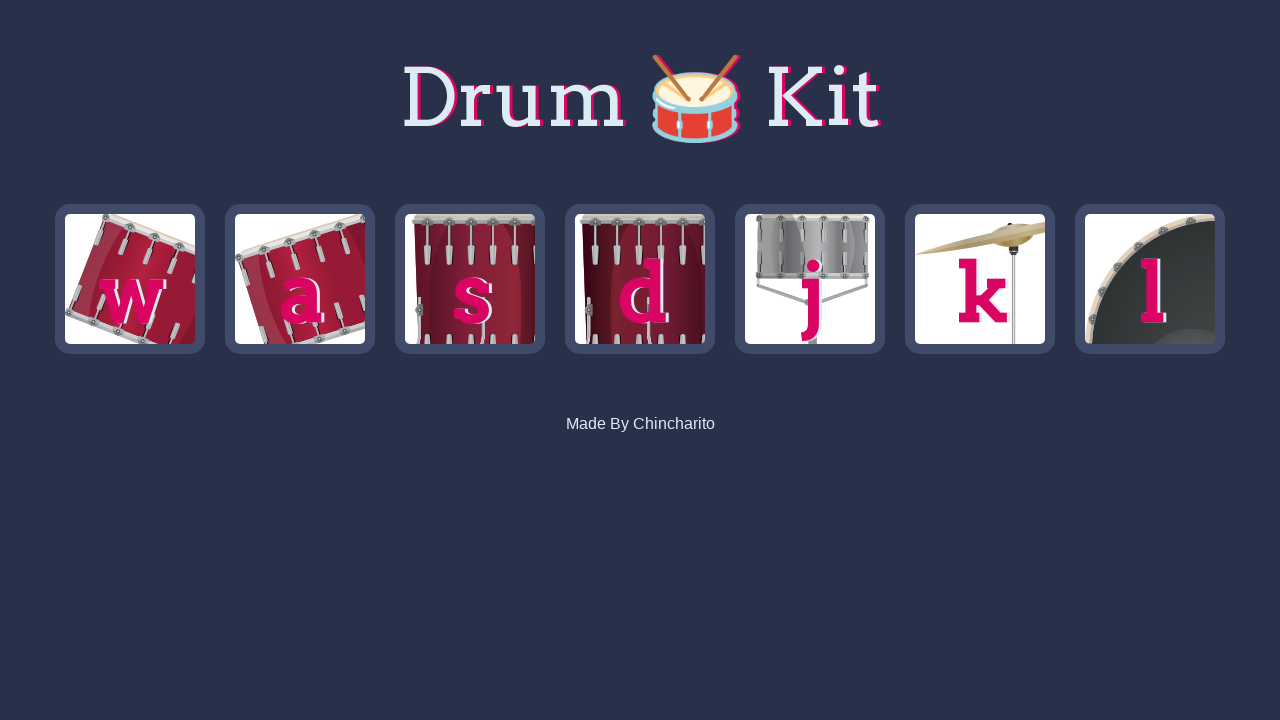

Clicked drum element .s to play sound at (470, 279) on .s
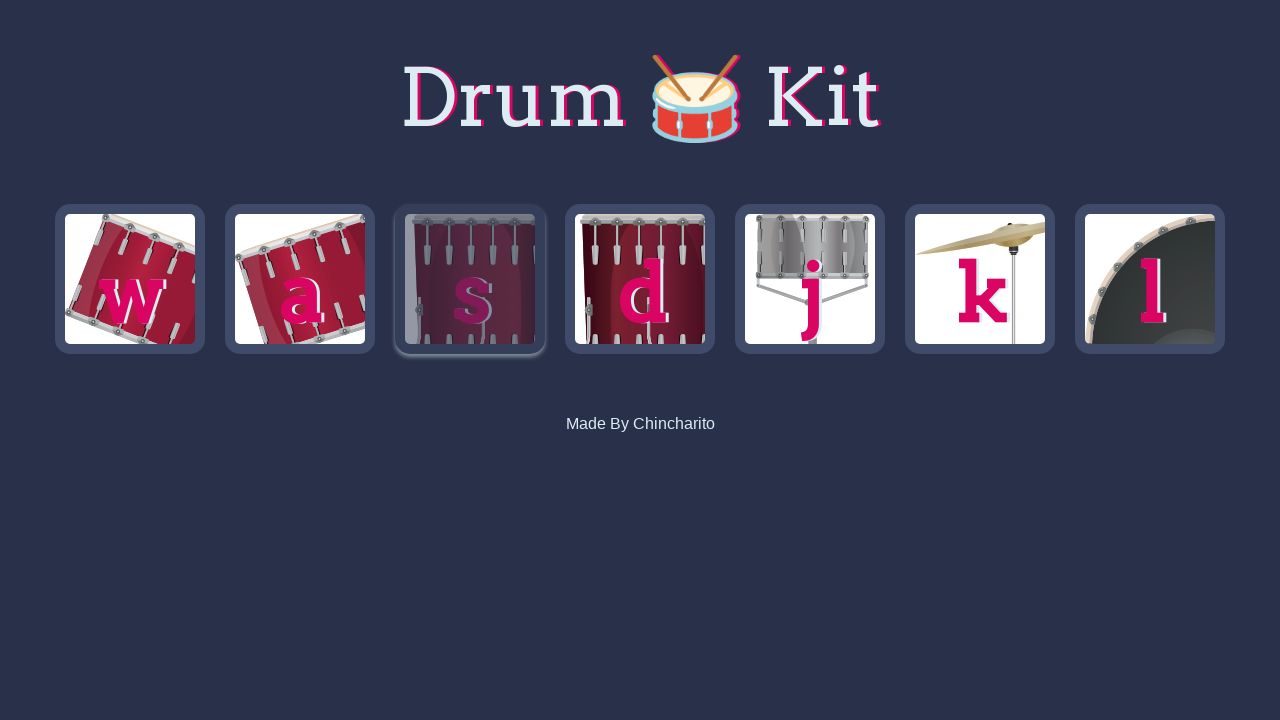

Waited 500ms before next drum beat
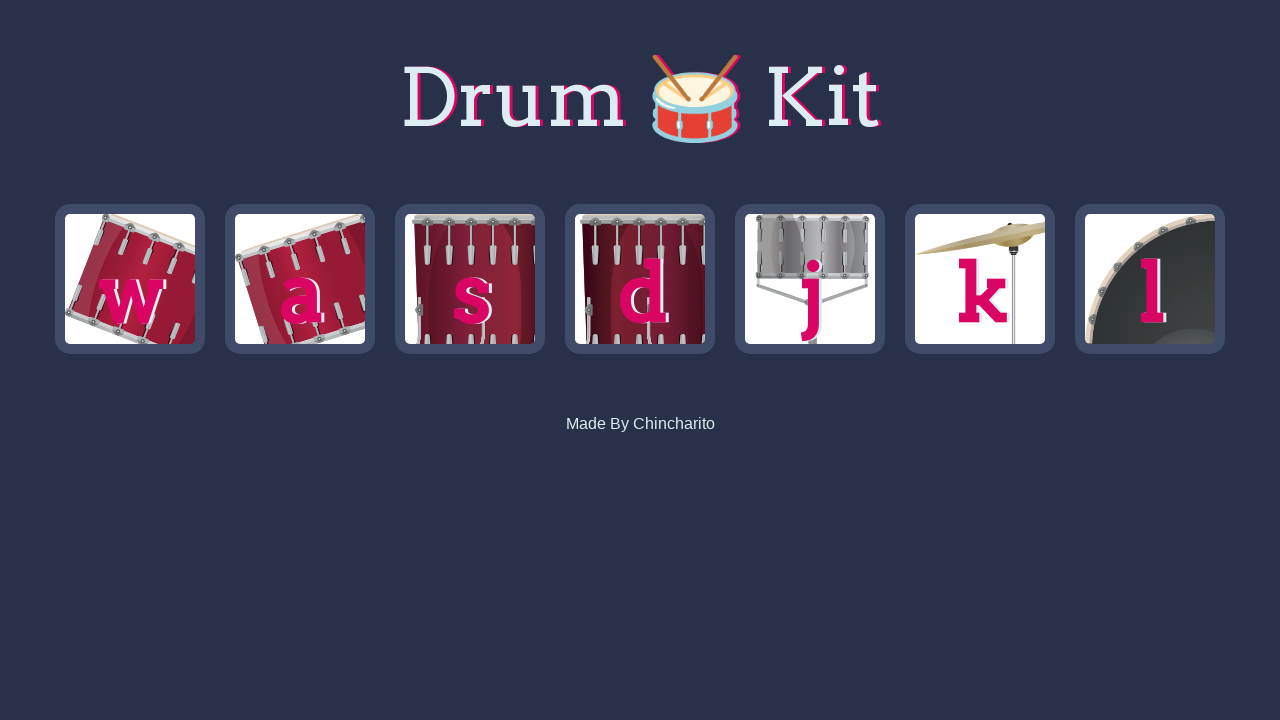

Clicked drum element .s to play sound at (470, 279) on .s
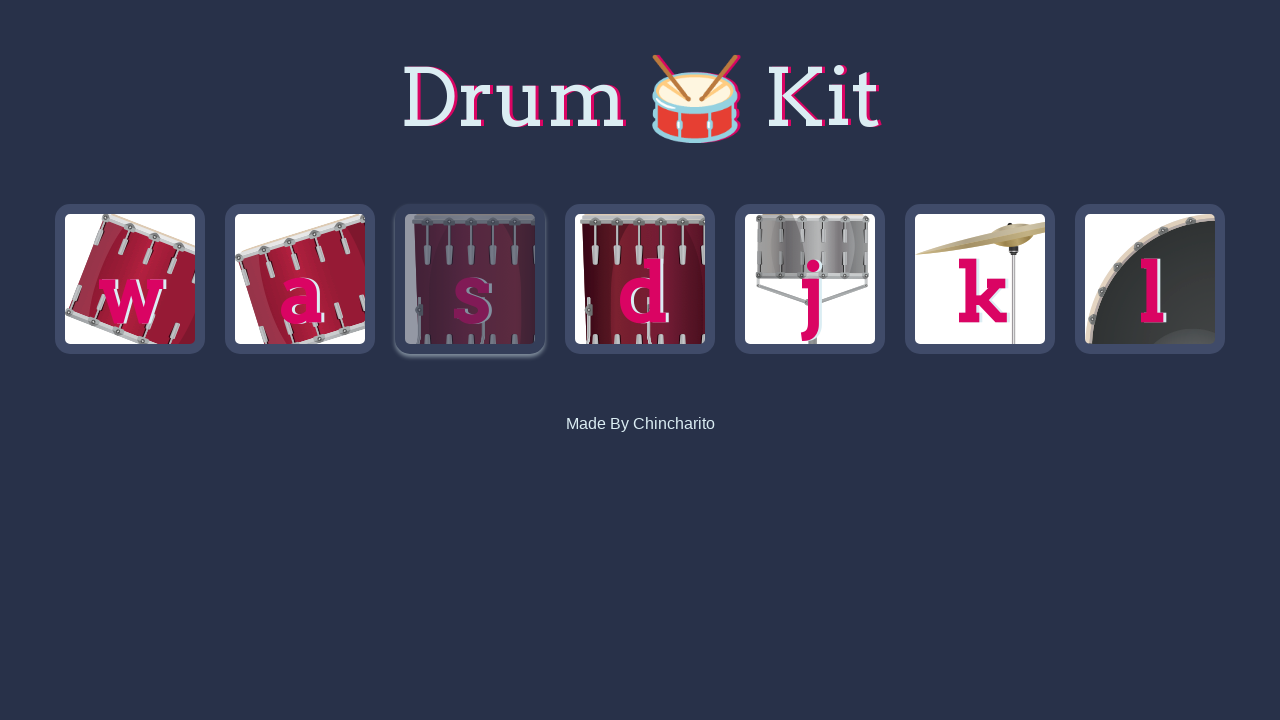

Waited 500ms before next drum beat
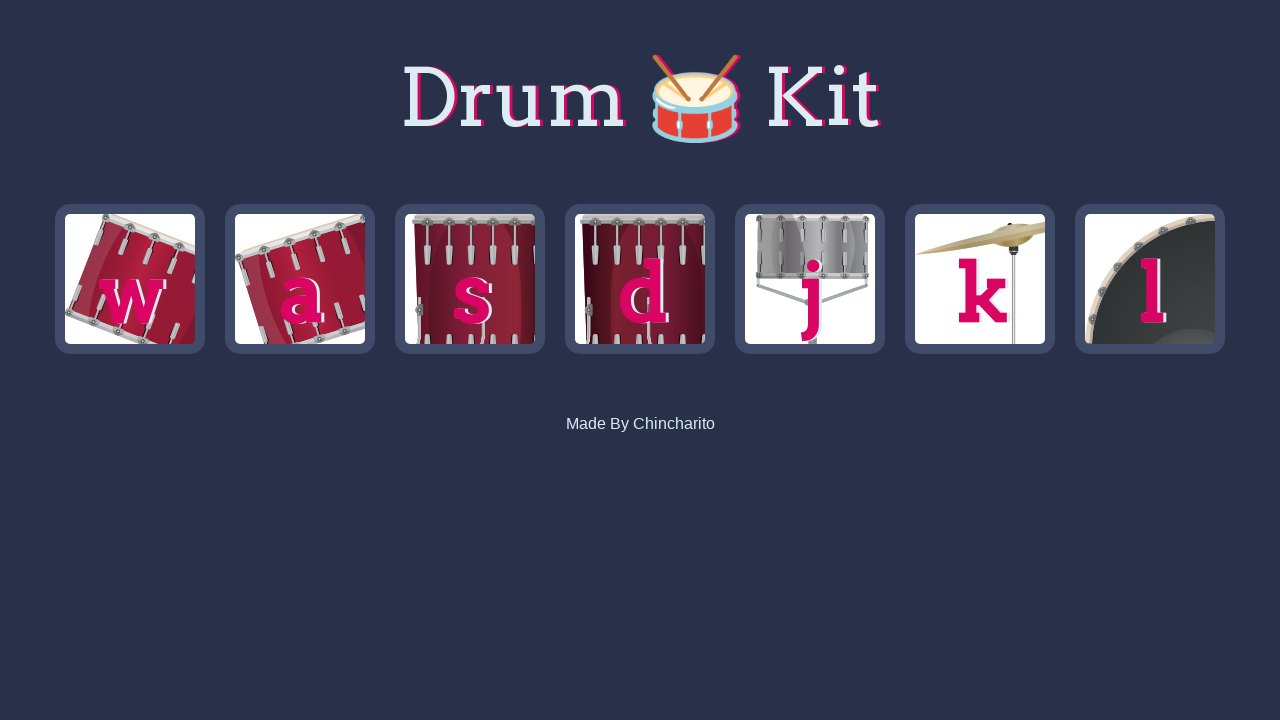

Clicked drum element .s to play sound at (470, 279) on .s
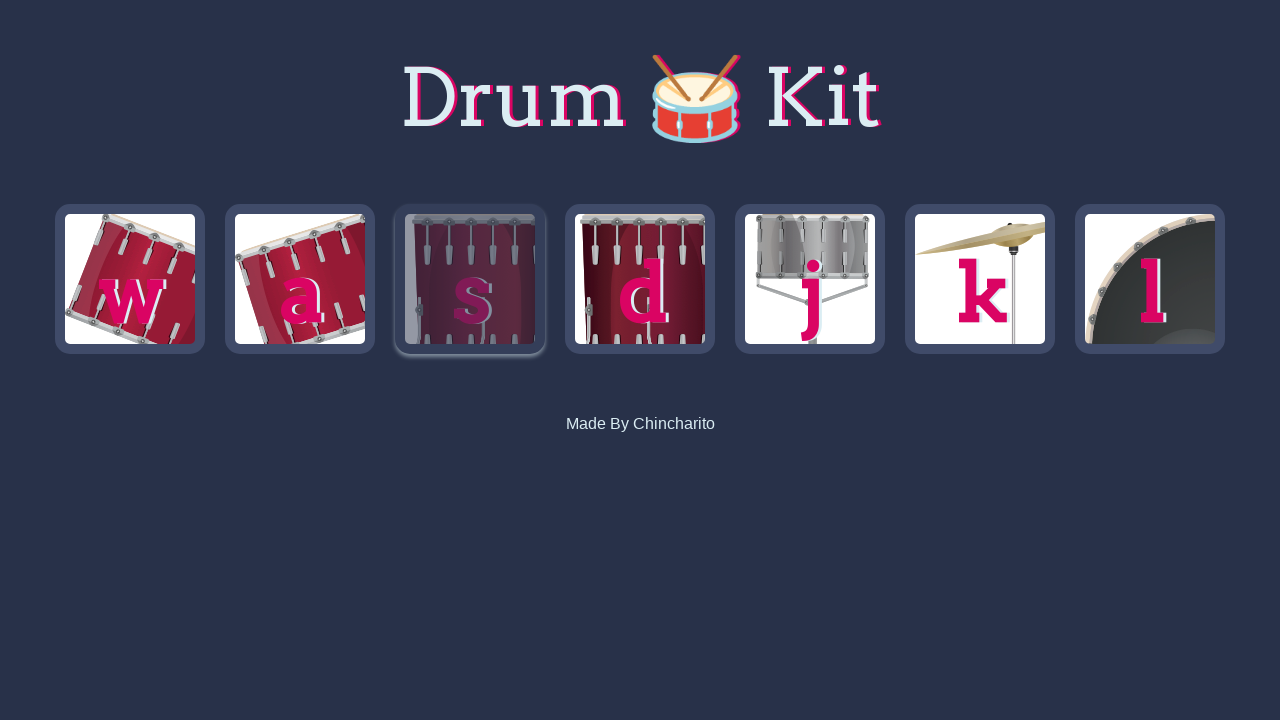

Waited 500ms before next drum beat
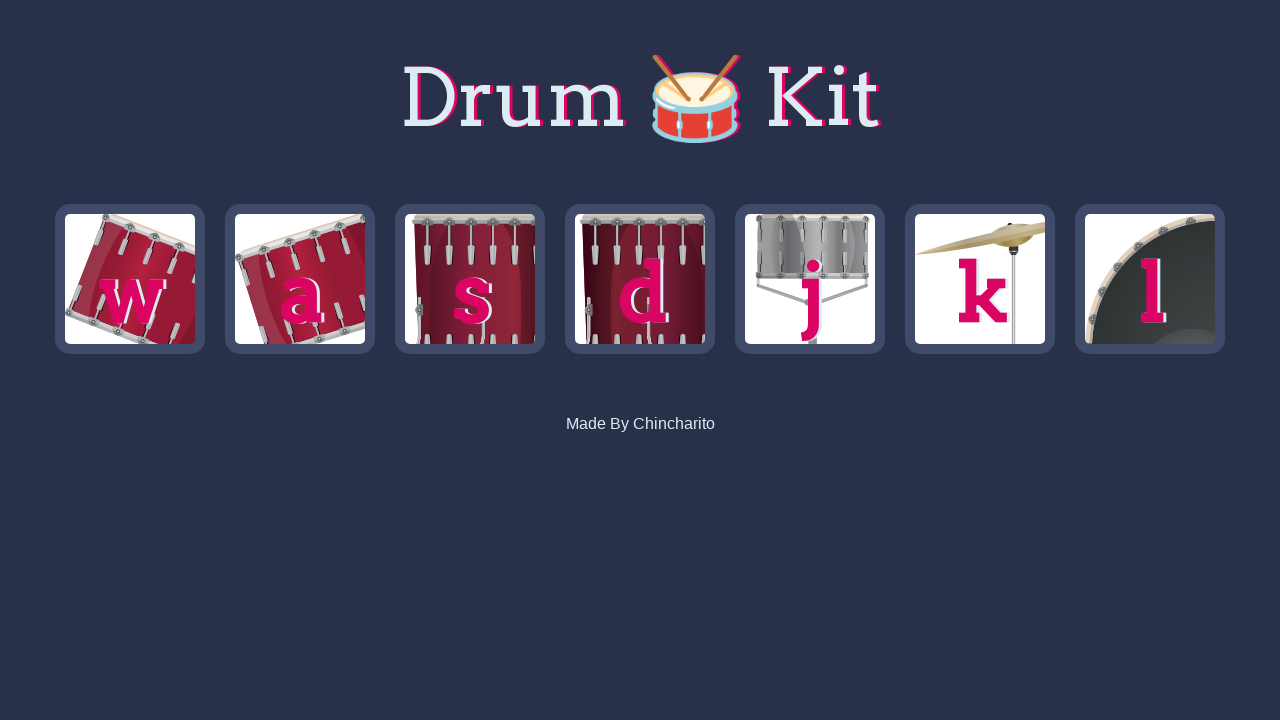

Clicked drum element .s to play sound at (470, 279) on .s
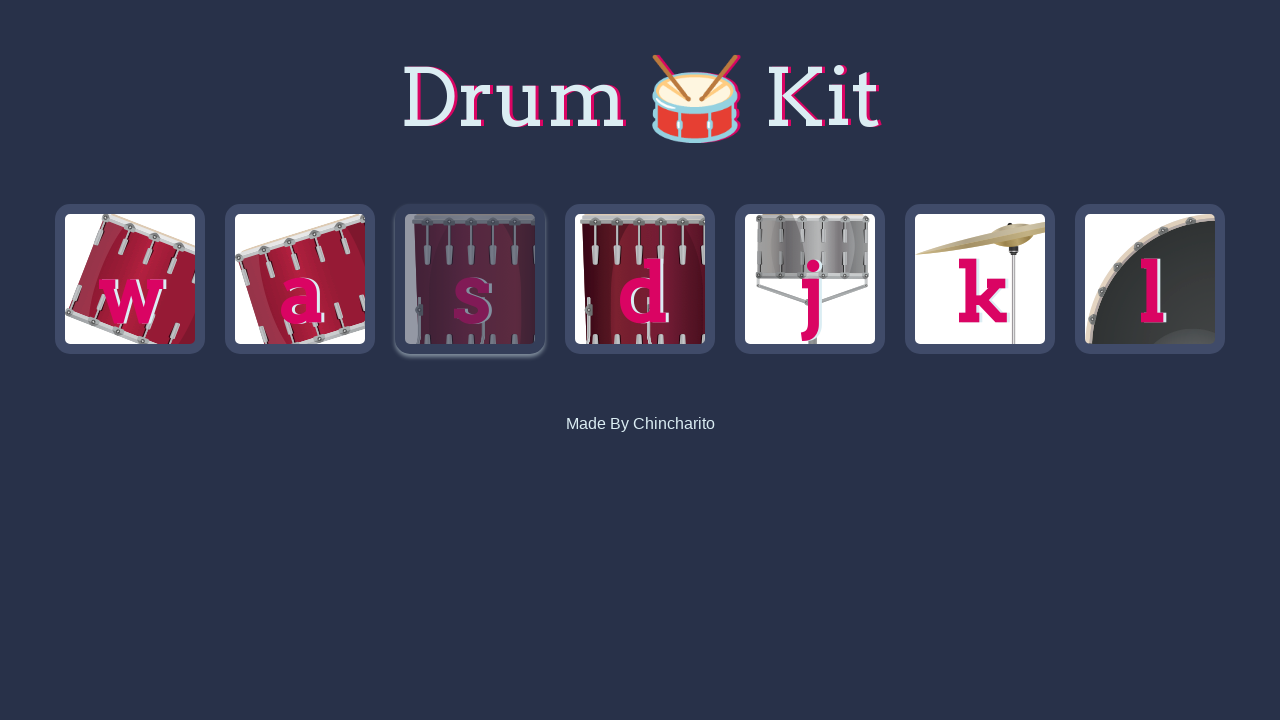

Waited 500ms before next drum beat
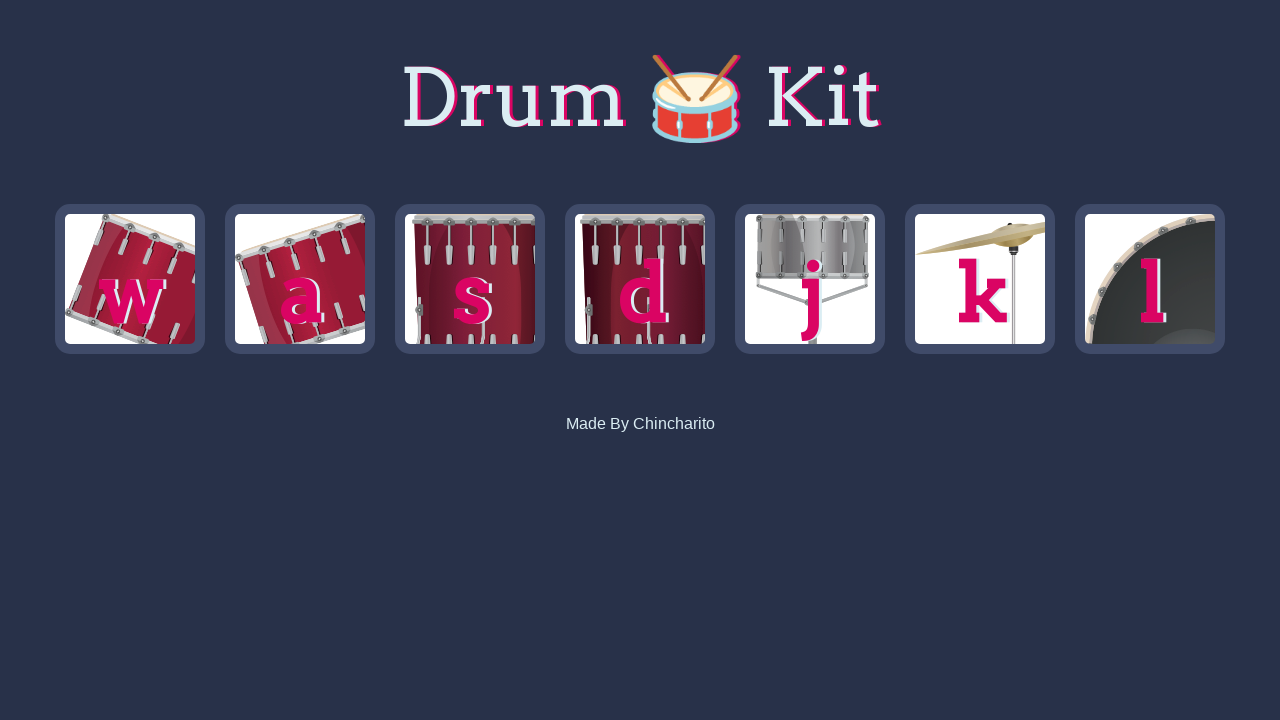

Clicked drum element .w to play sound at (130, 279) on .w
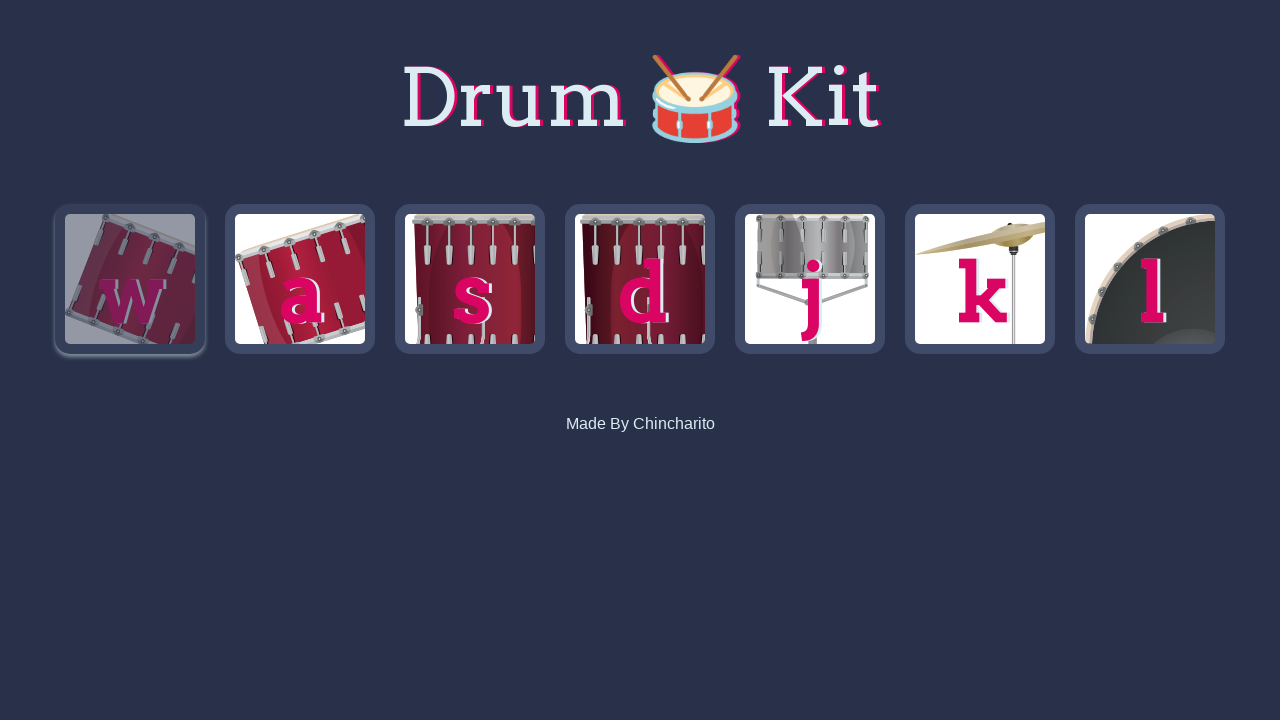

Waited 500ms before next drum beat
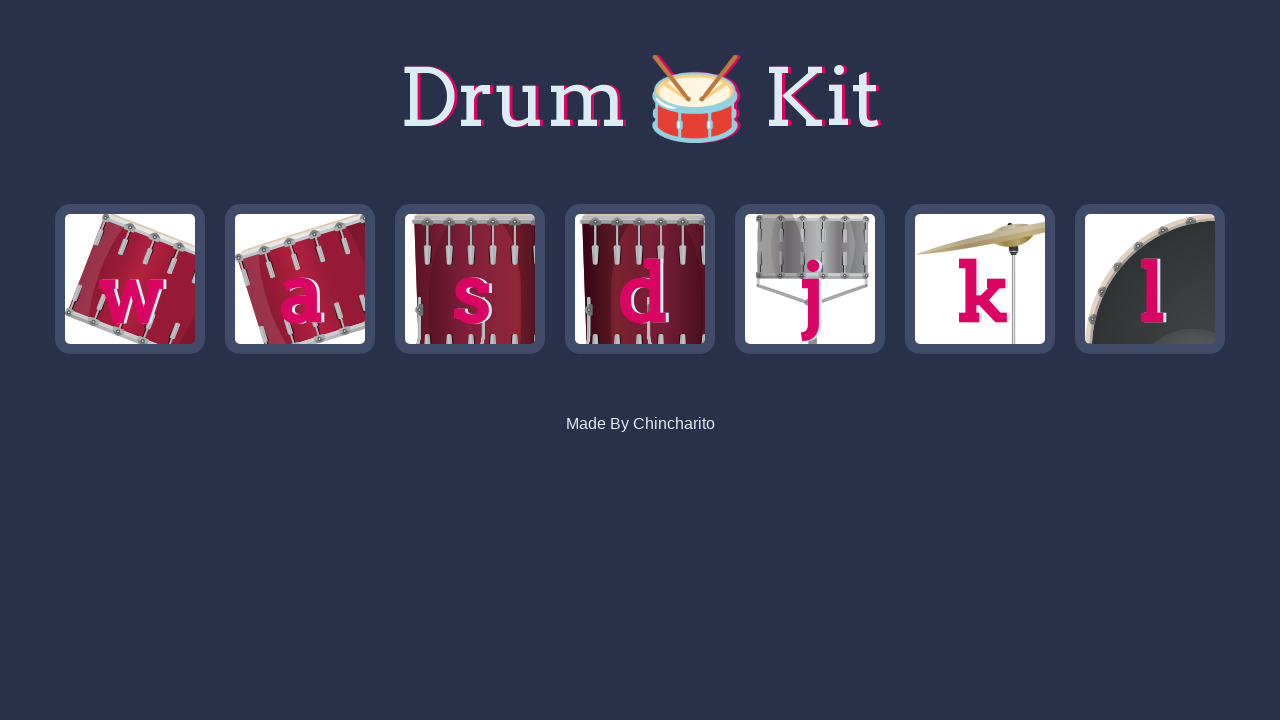

Clicked drum element .w to play sound at (130, 279) on .w
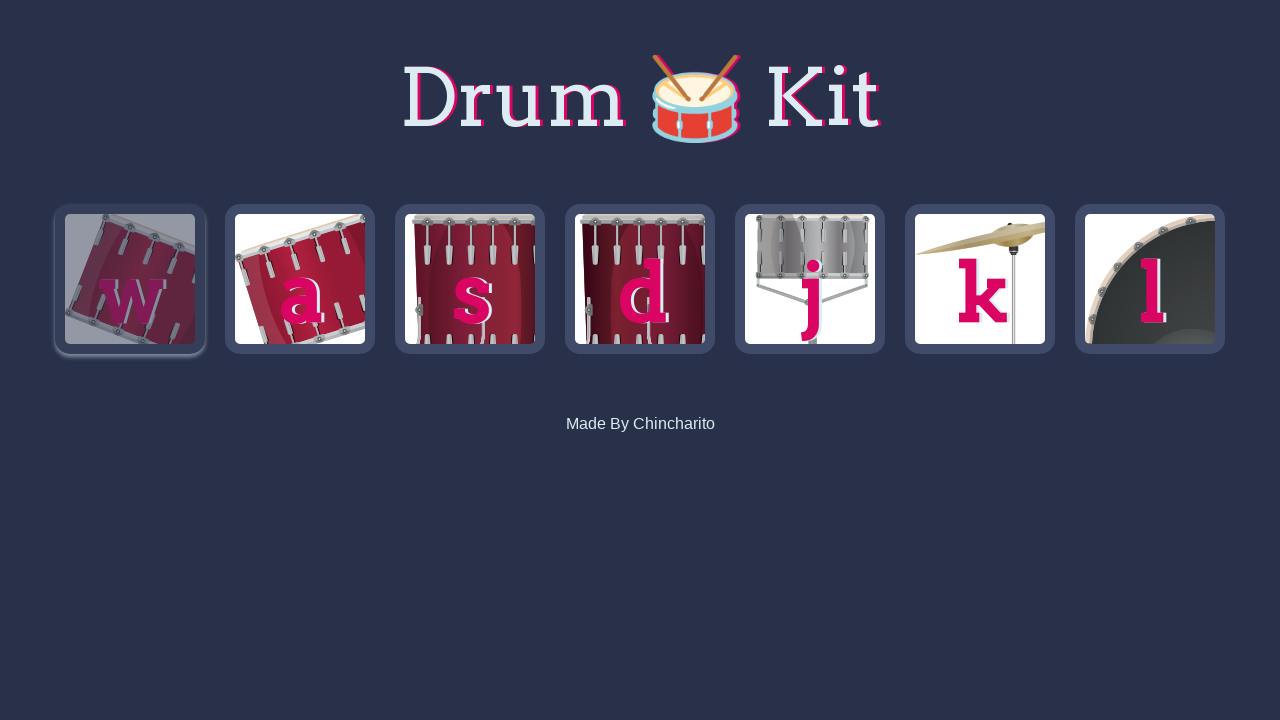

Waited 500ms before next drum beat
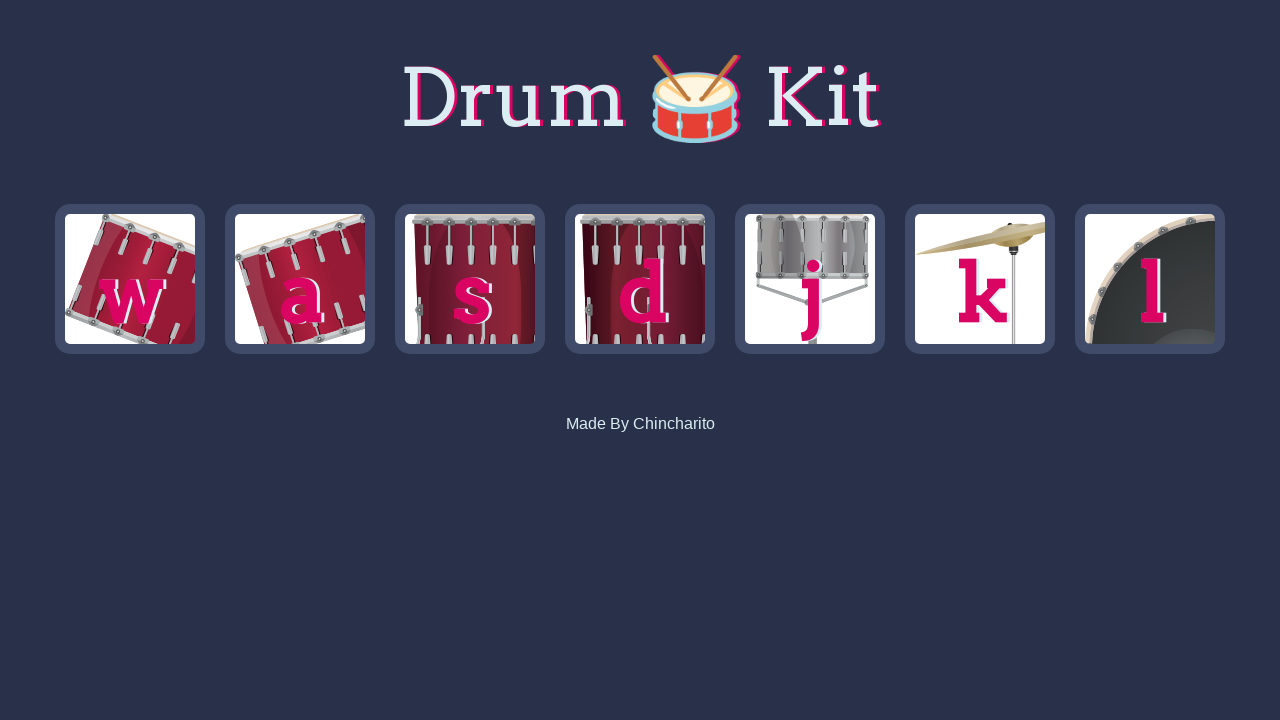

Clicked drum element .l to play sound at (1150, 279) on .l
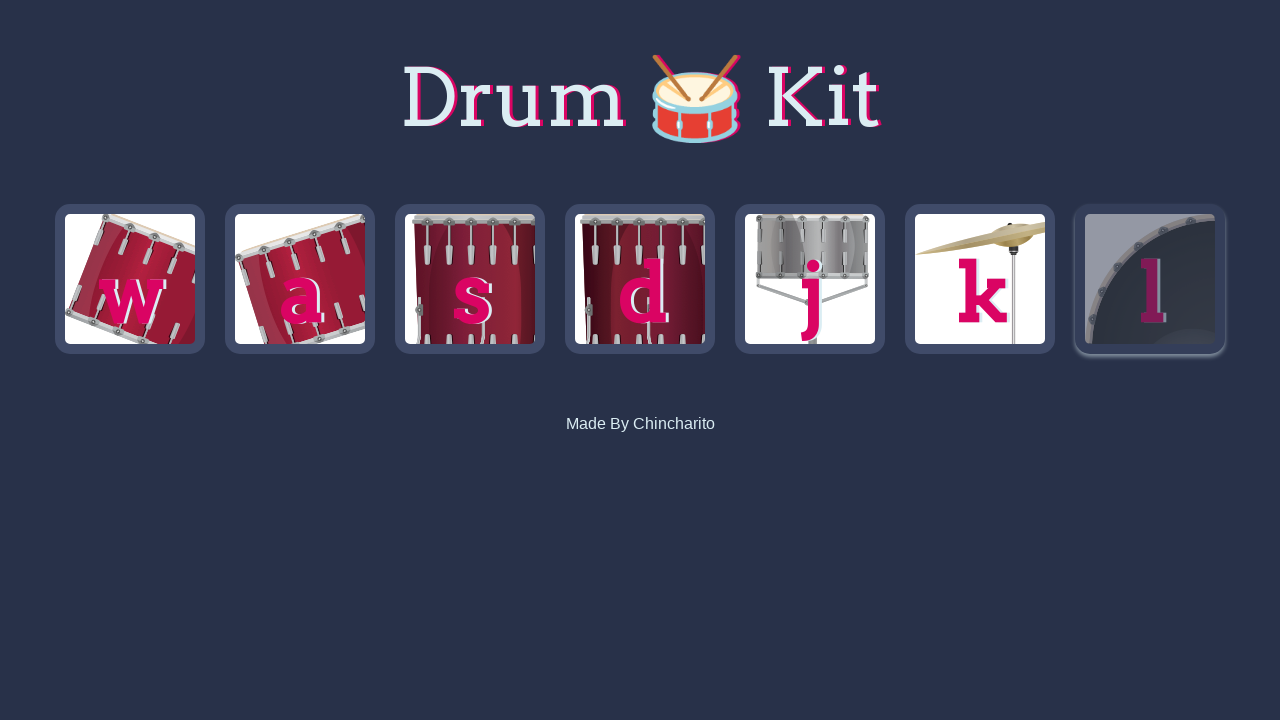

Waited 500ms before next drum beat
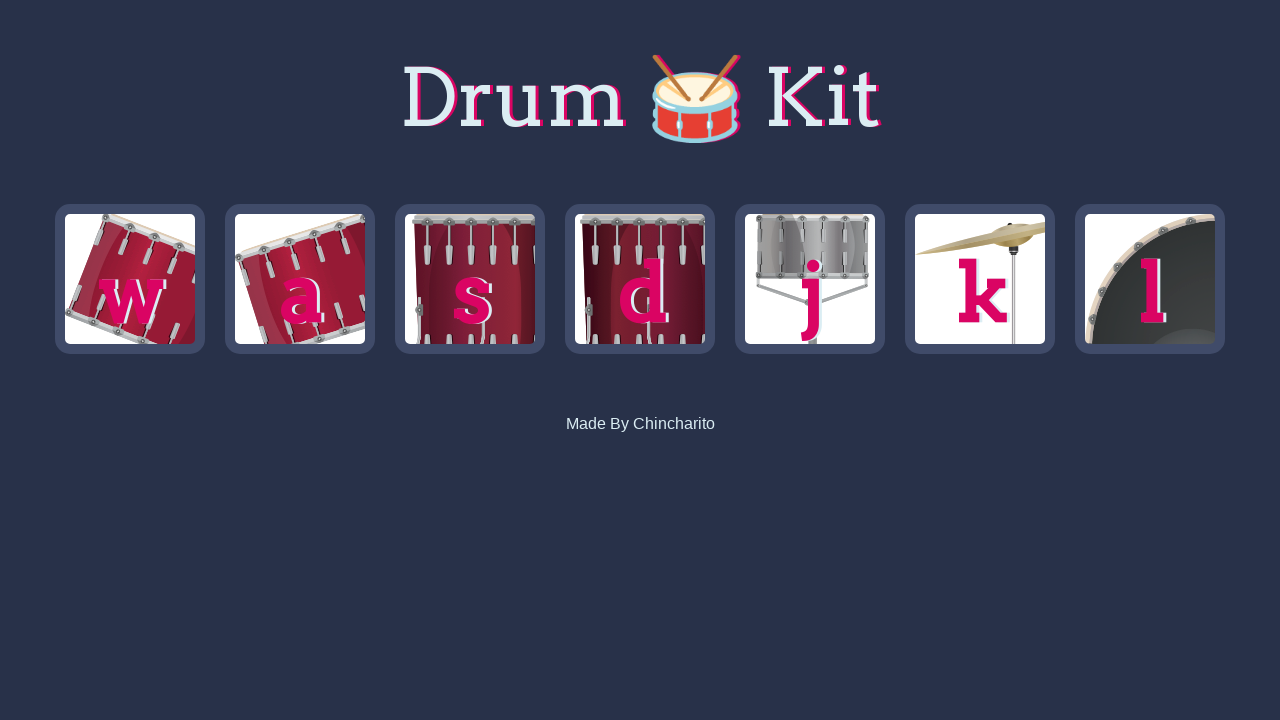

Clicked drum element .l to play sound at (1150, 279) on .l
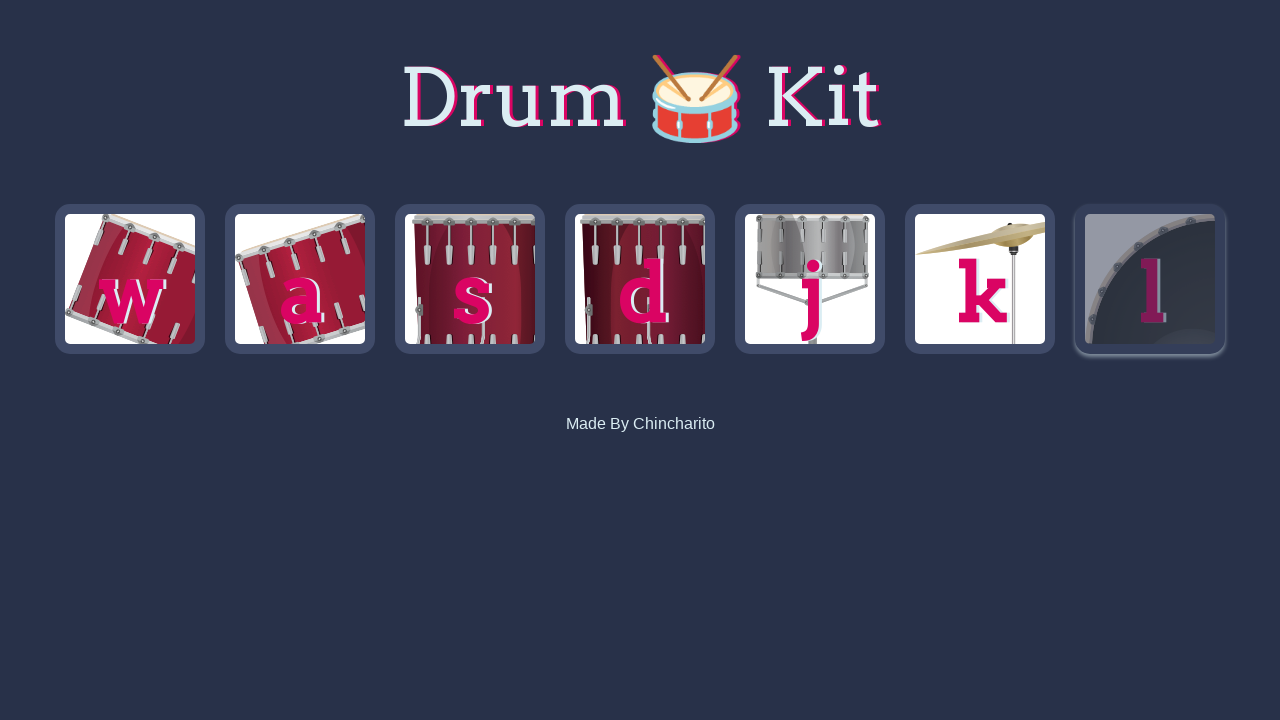

Waited 500ms before next drum beat
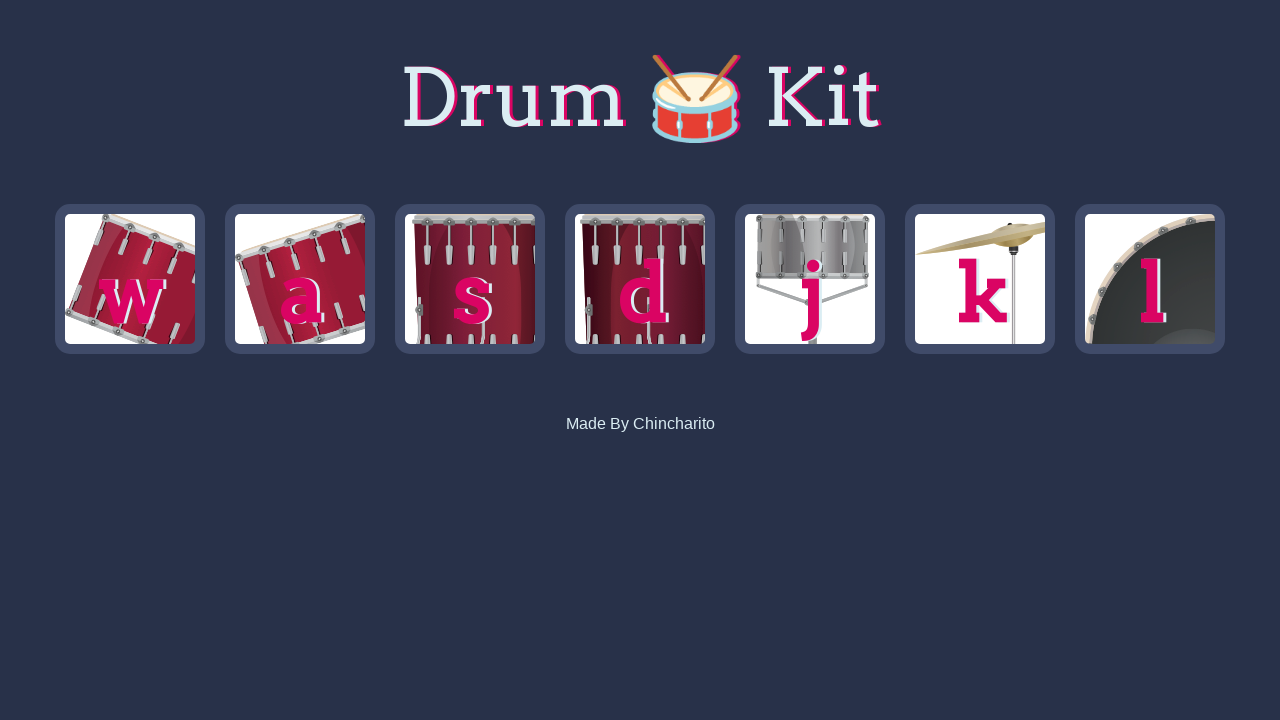

Clicked drum element .j to play sound at (810, 279) on .j
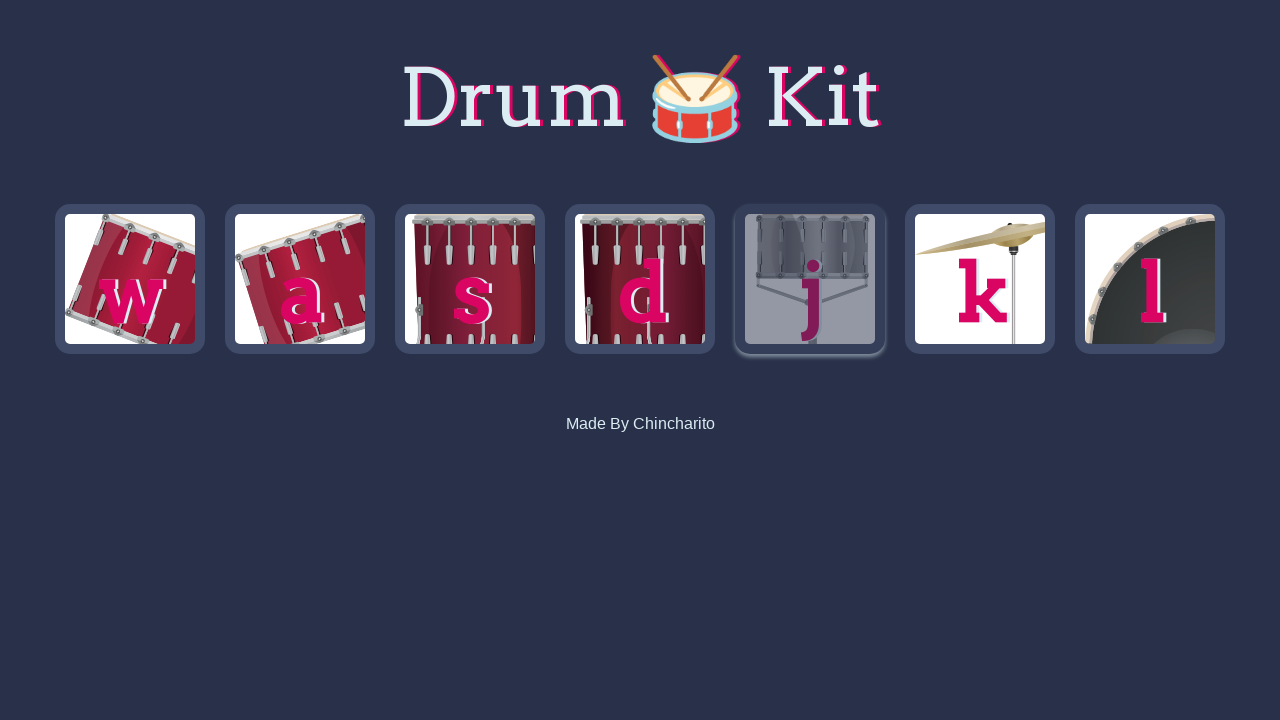

Waited 500ms before next drum beat
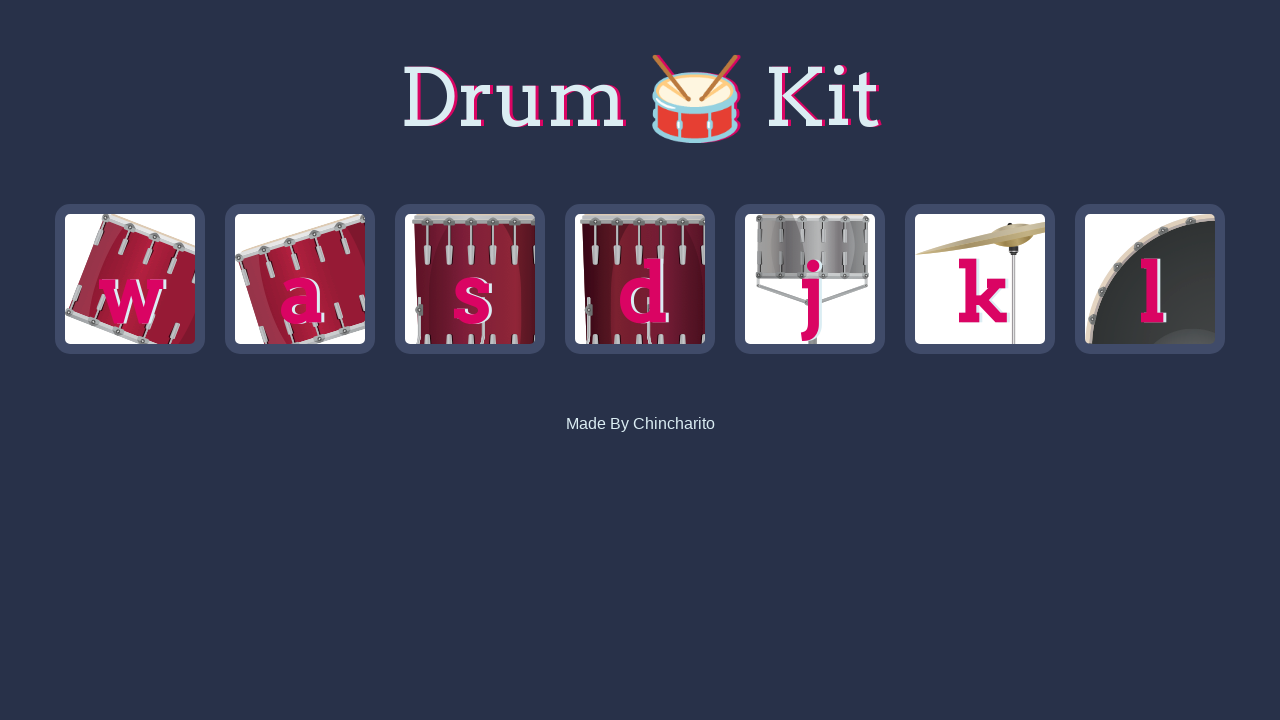

Clicked drum element .k to play sound at (980, 279) on .k
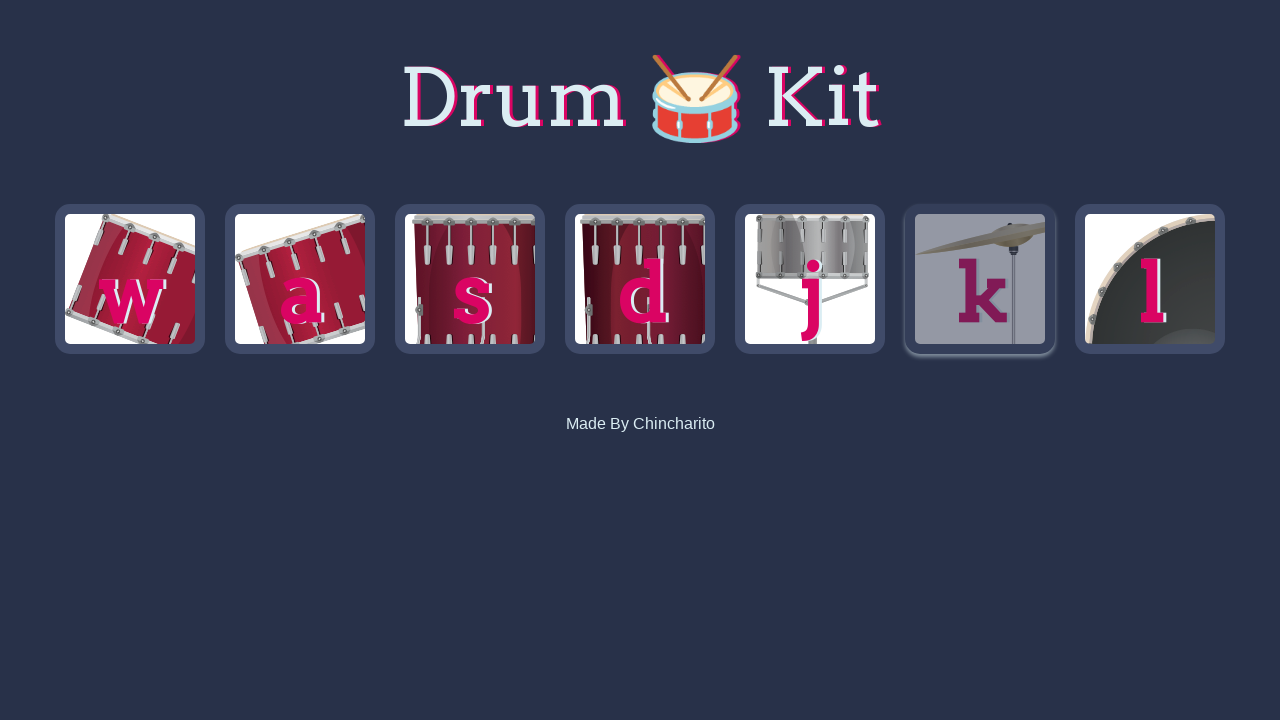

Waited 500ms before next drum beat
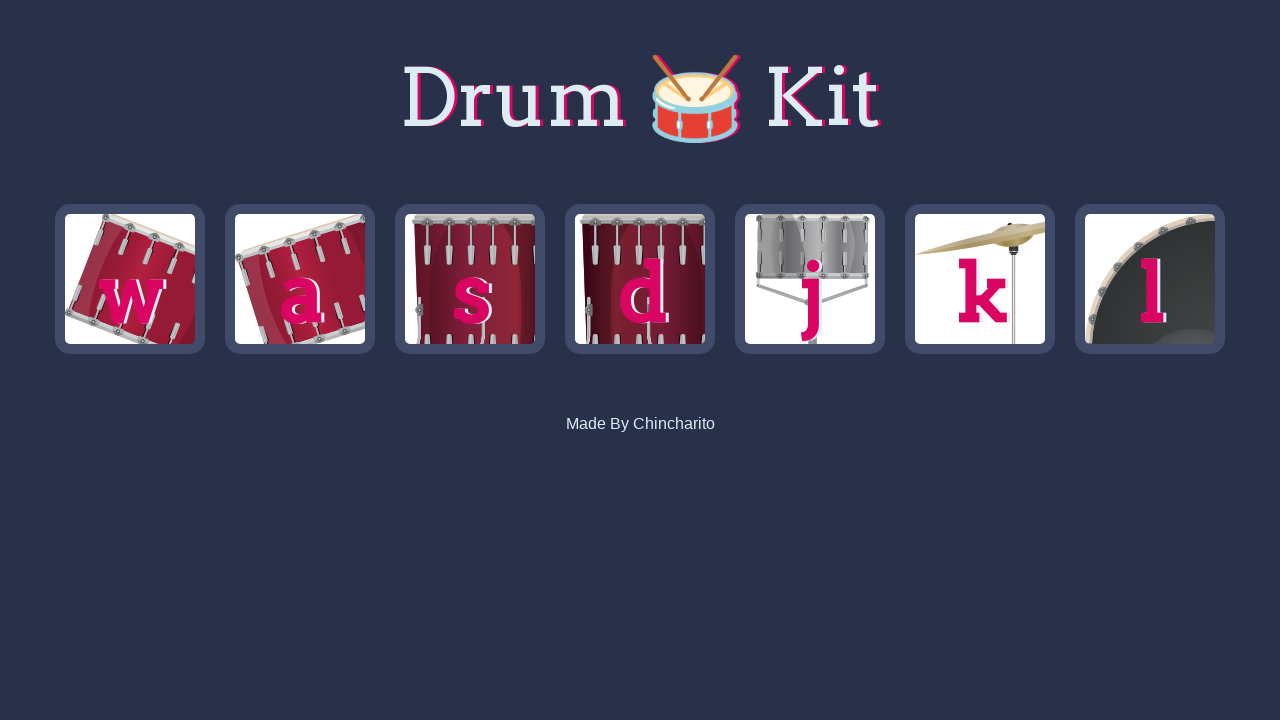

Clicked drum element .k to play sound at (980, 279) on .k
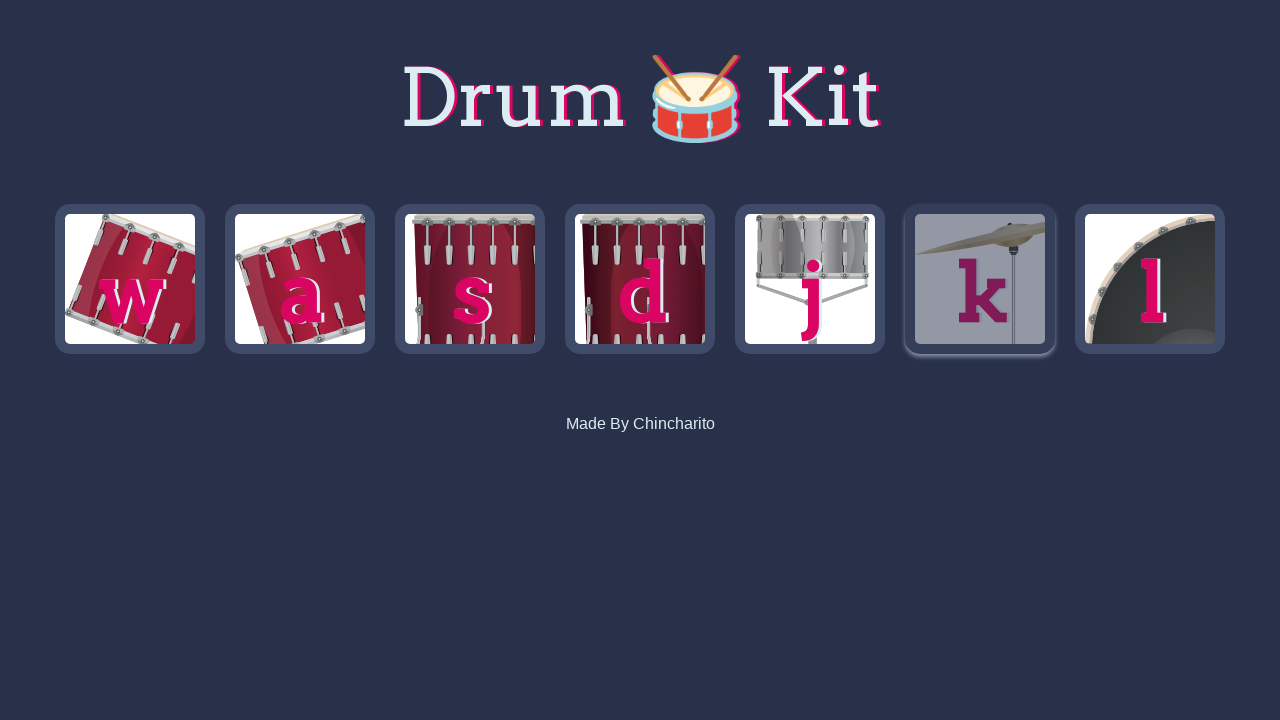

Waited 500ms before next drum beat
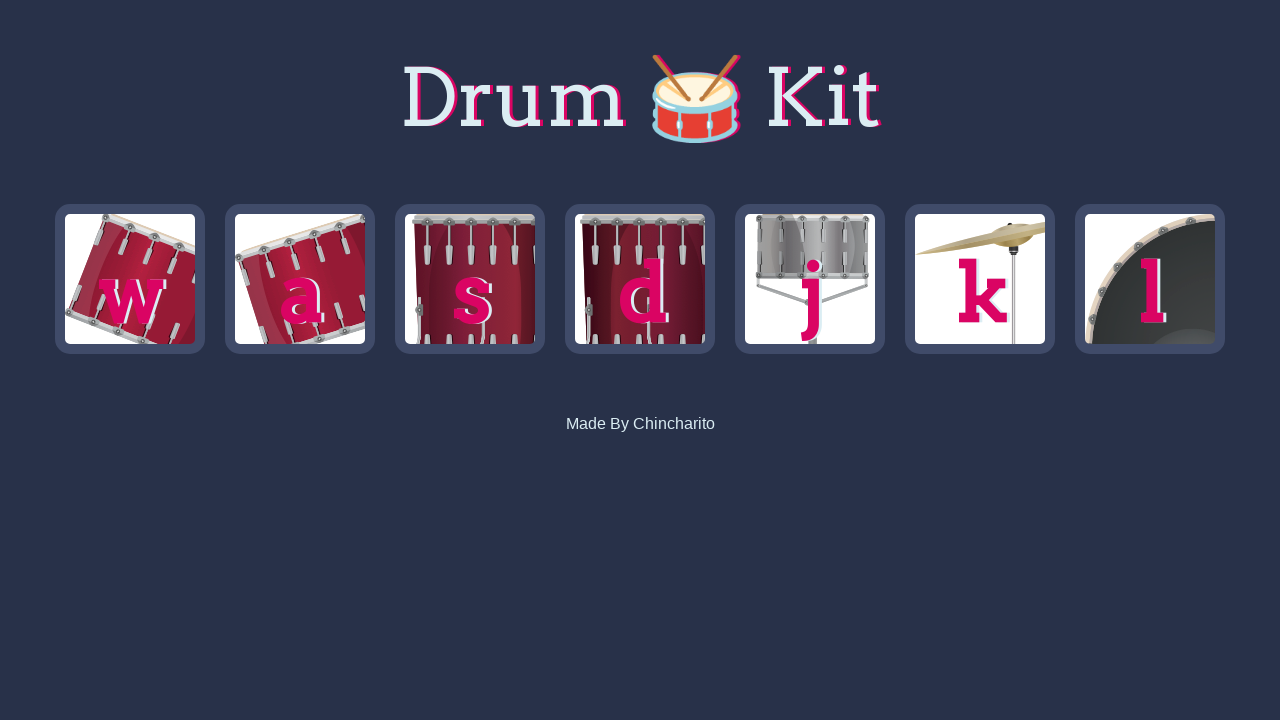

Clicked drum element .l to play sound at (1150, 279) on .l
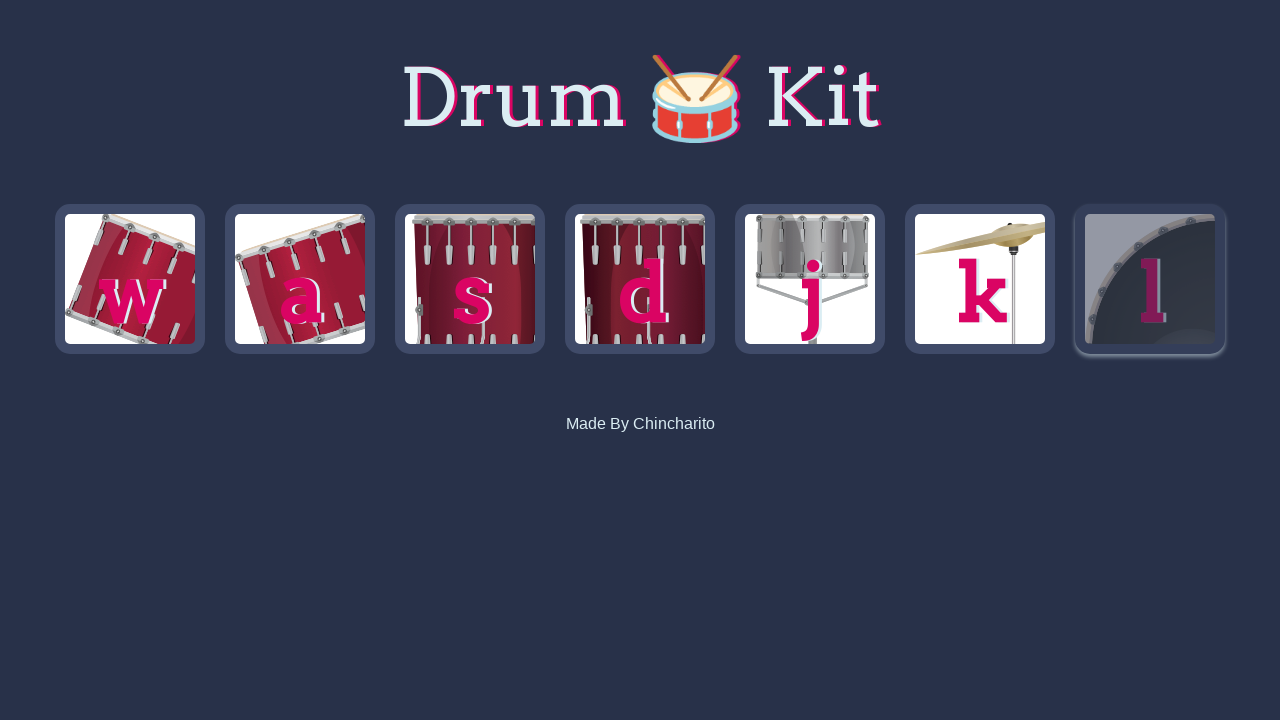

Waited 500ms before next drum beat
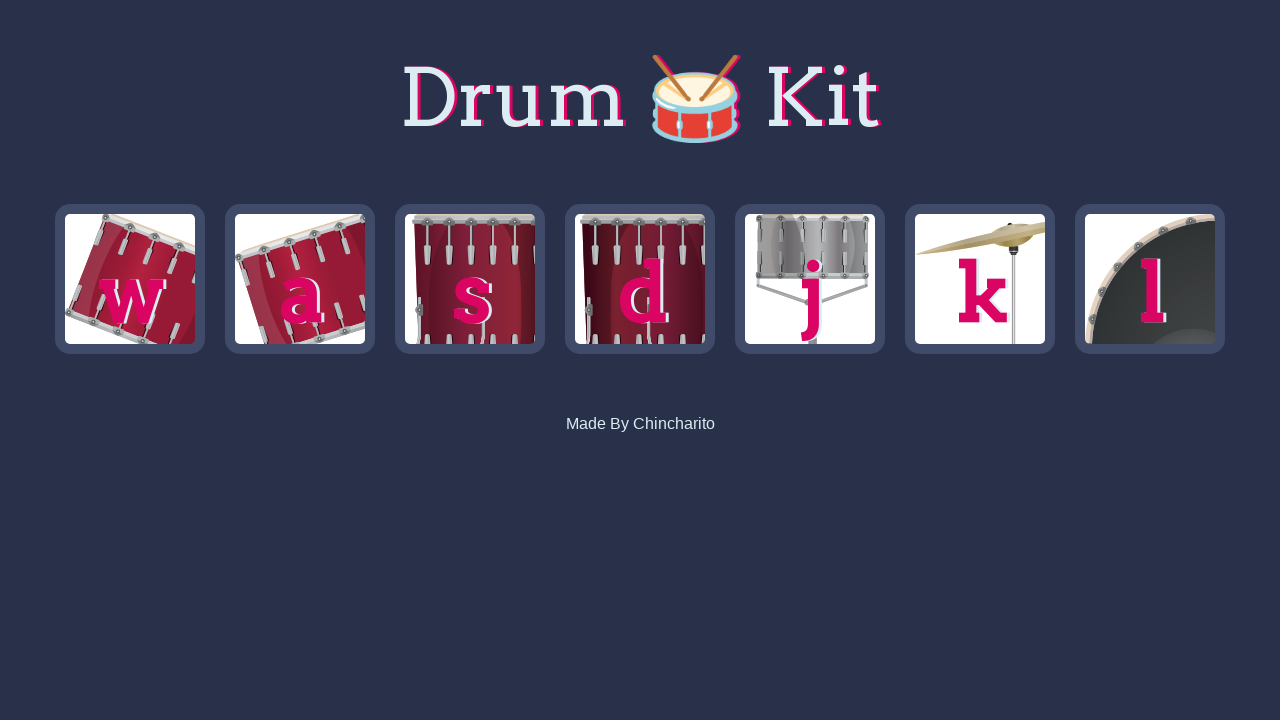

Clicked drum element .k to play sound at (980, 279) on .k
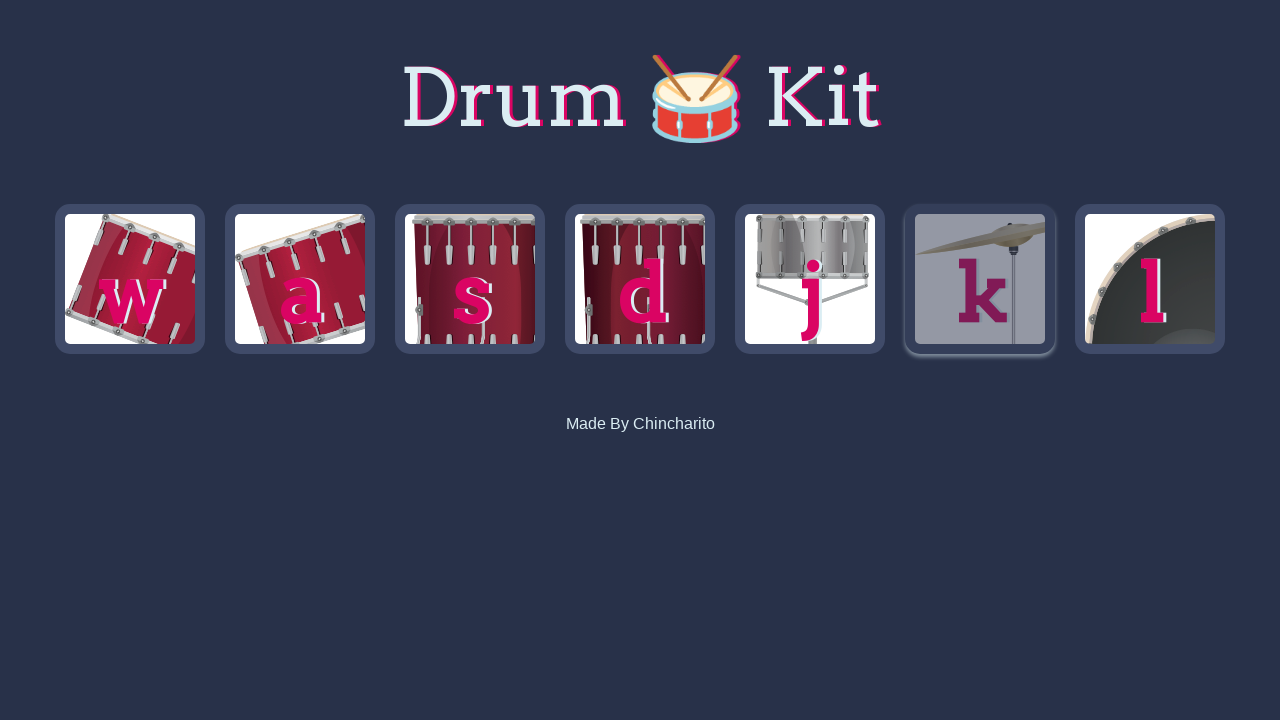

Waited 500ms before next drum beat
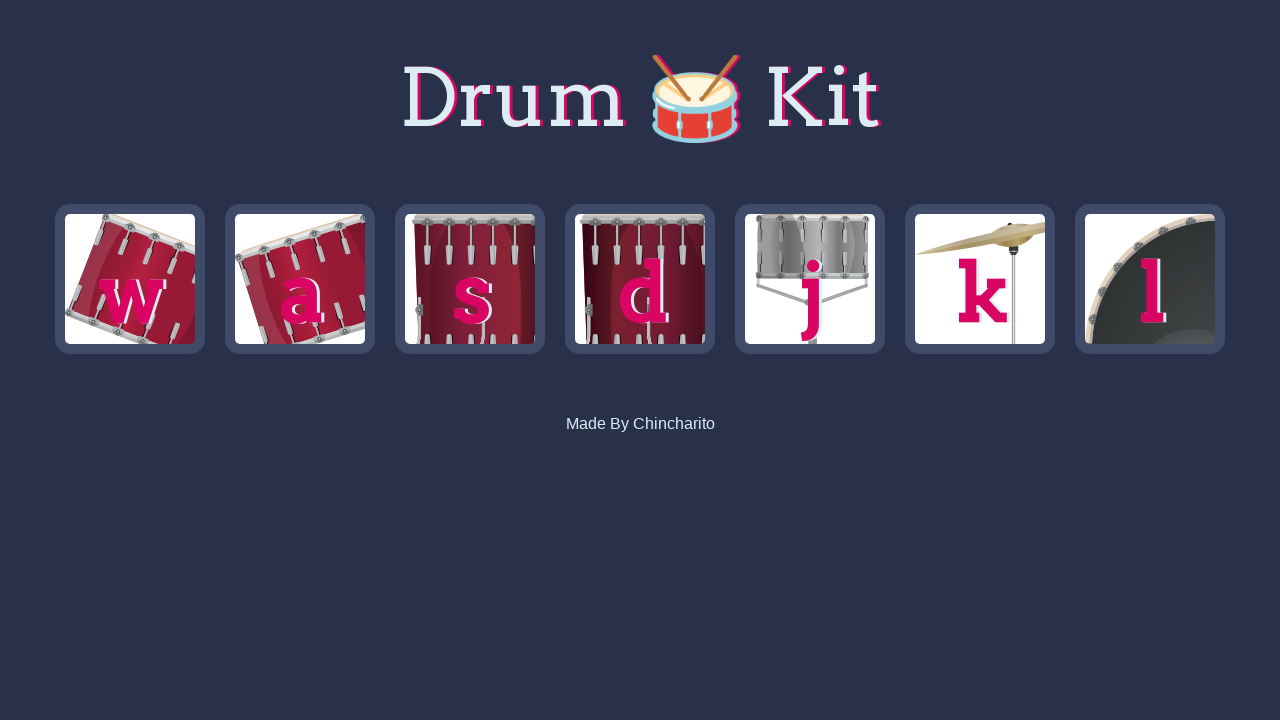

Clicked drum element .j to play sound at (810, 279) on .j
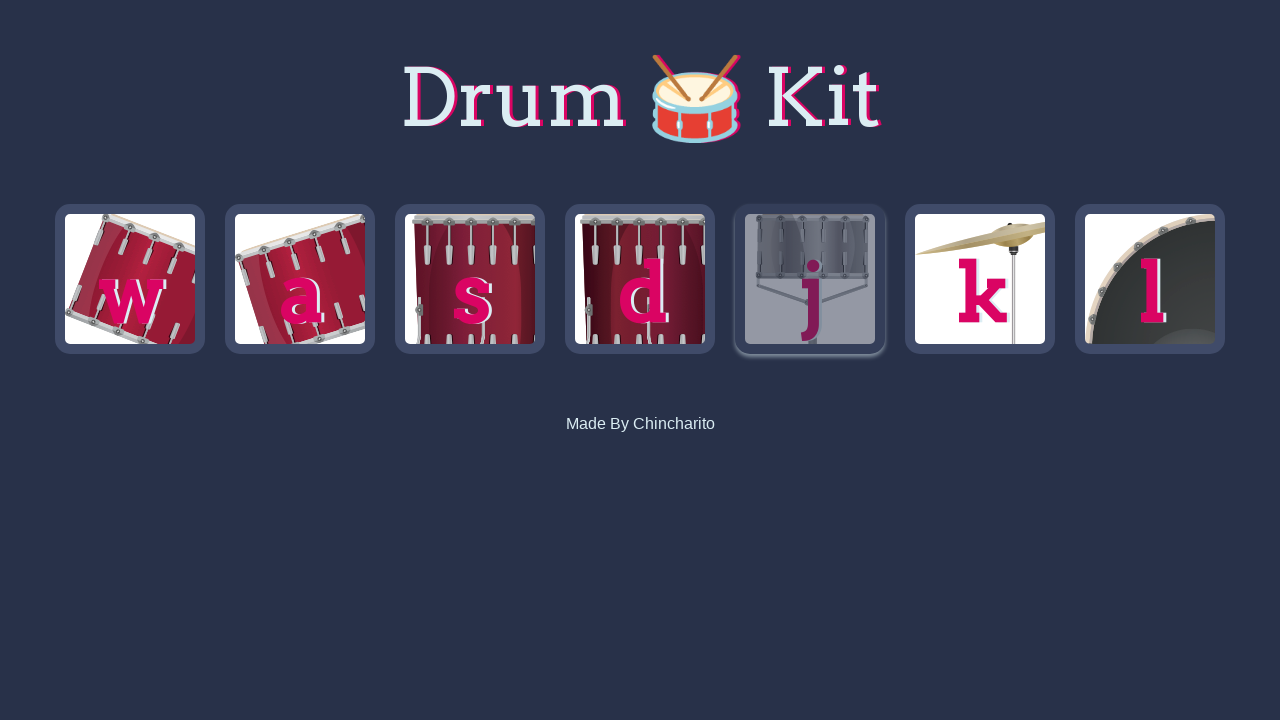

Waited 500ms before next drum beat
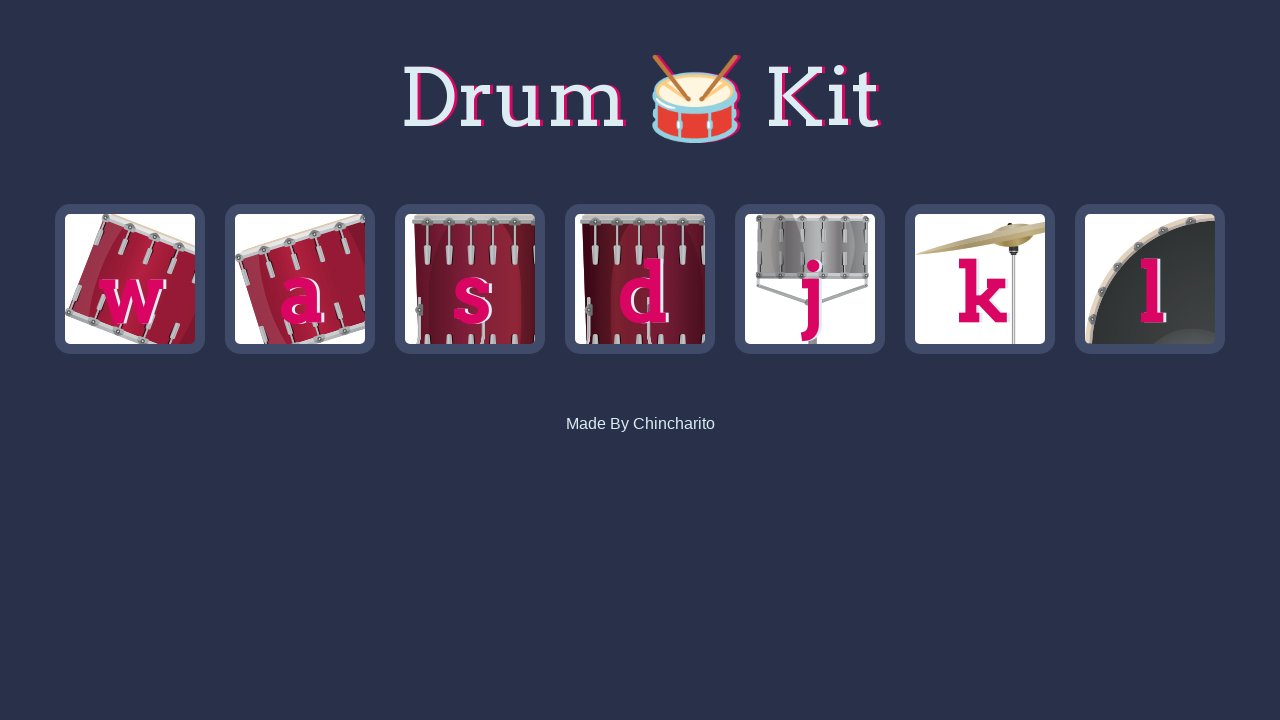

Clicked drum element .w to play sound at (130, 279) on .w
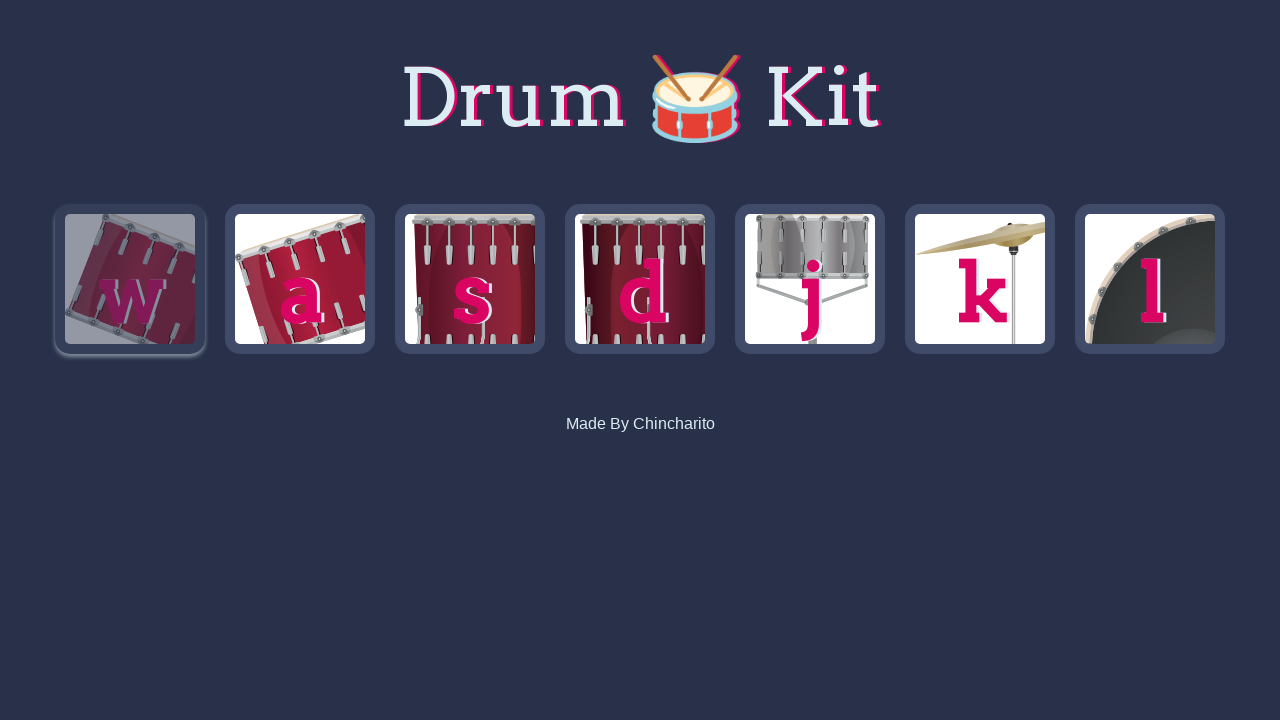

Waited 500ms before next drum beat
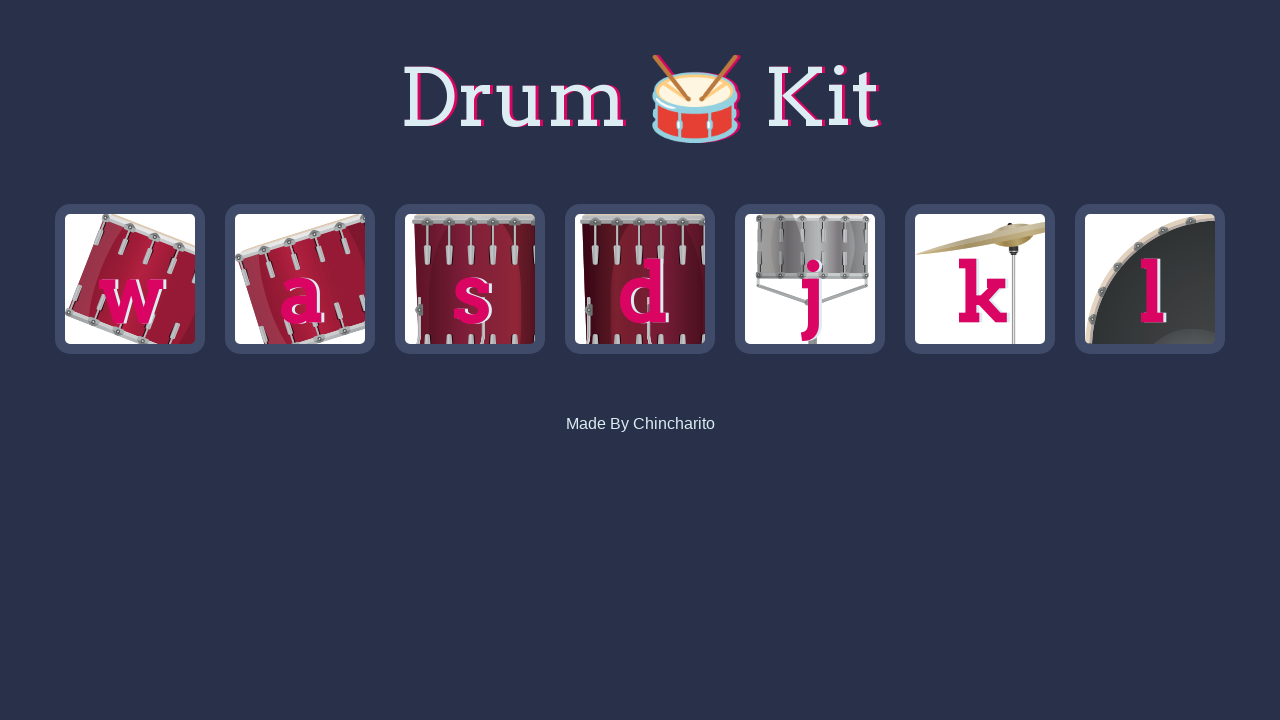

Clicked drum element .s to play sound at (470, 279) on .s
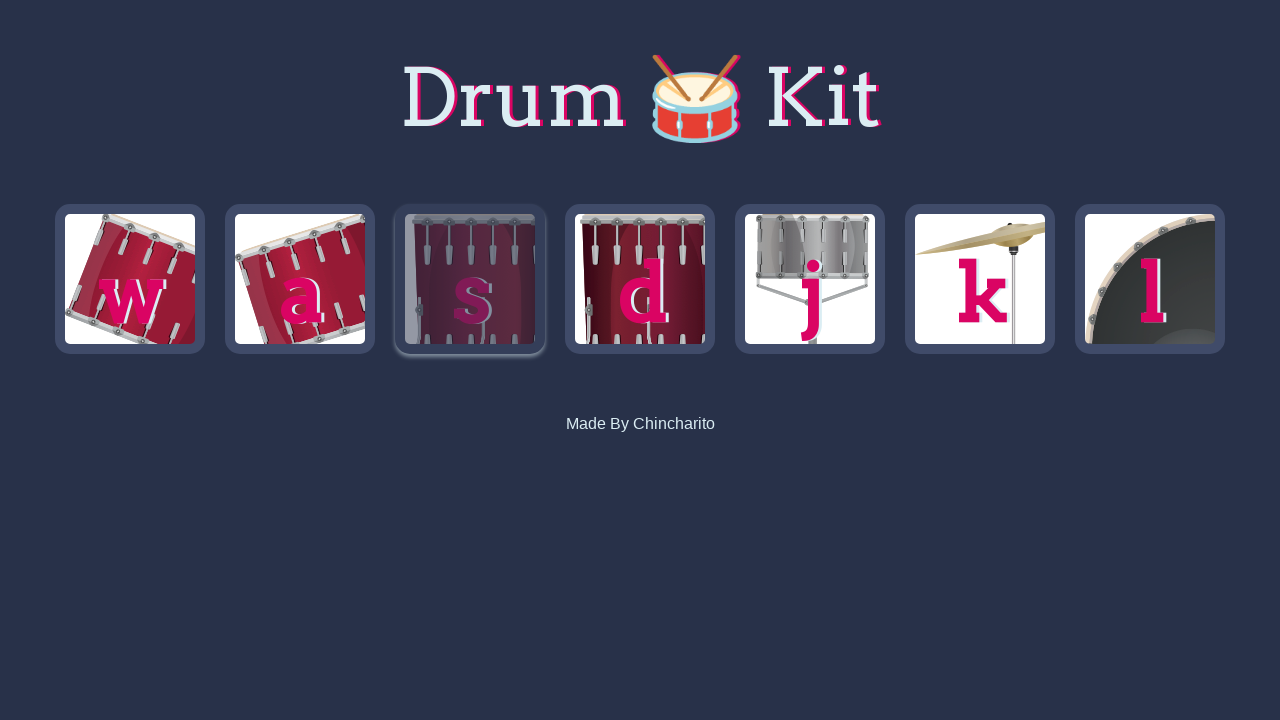

Waited 500ms before next drum beat
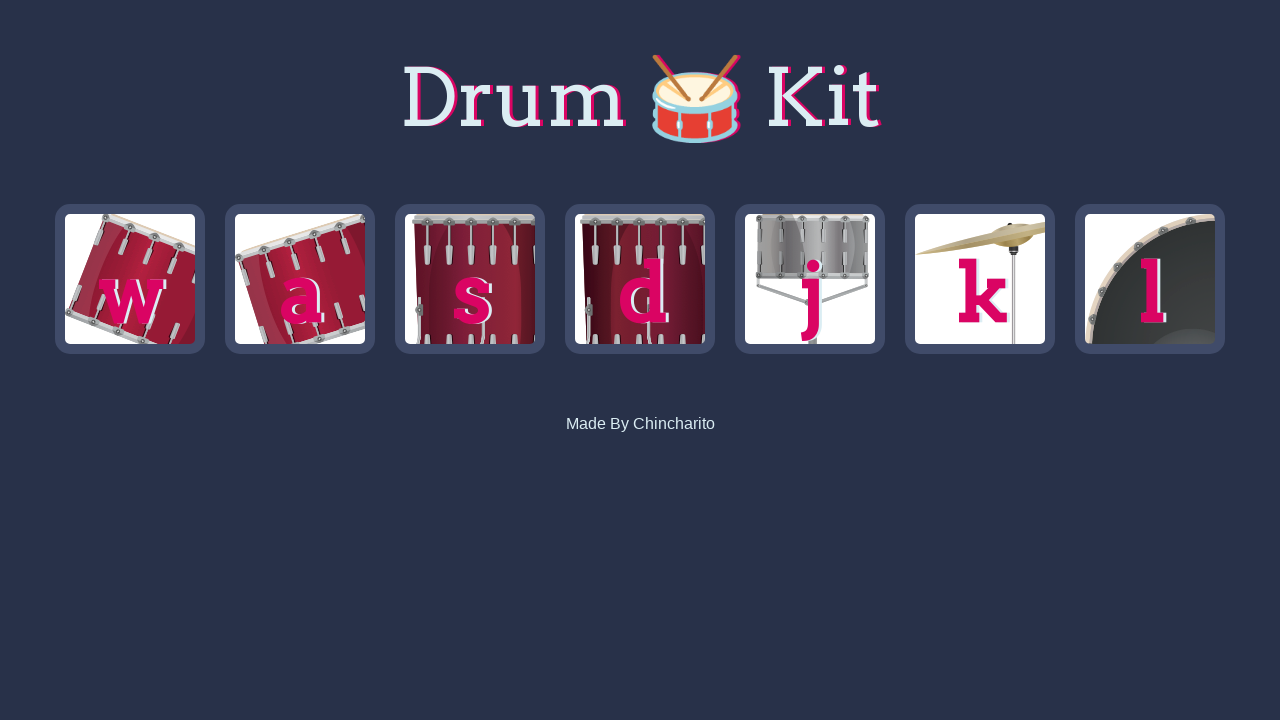

Clicked drum element .k to play sound at (980, 279) on .k
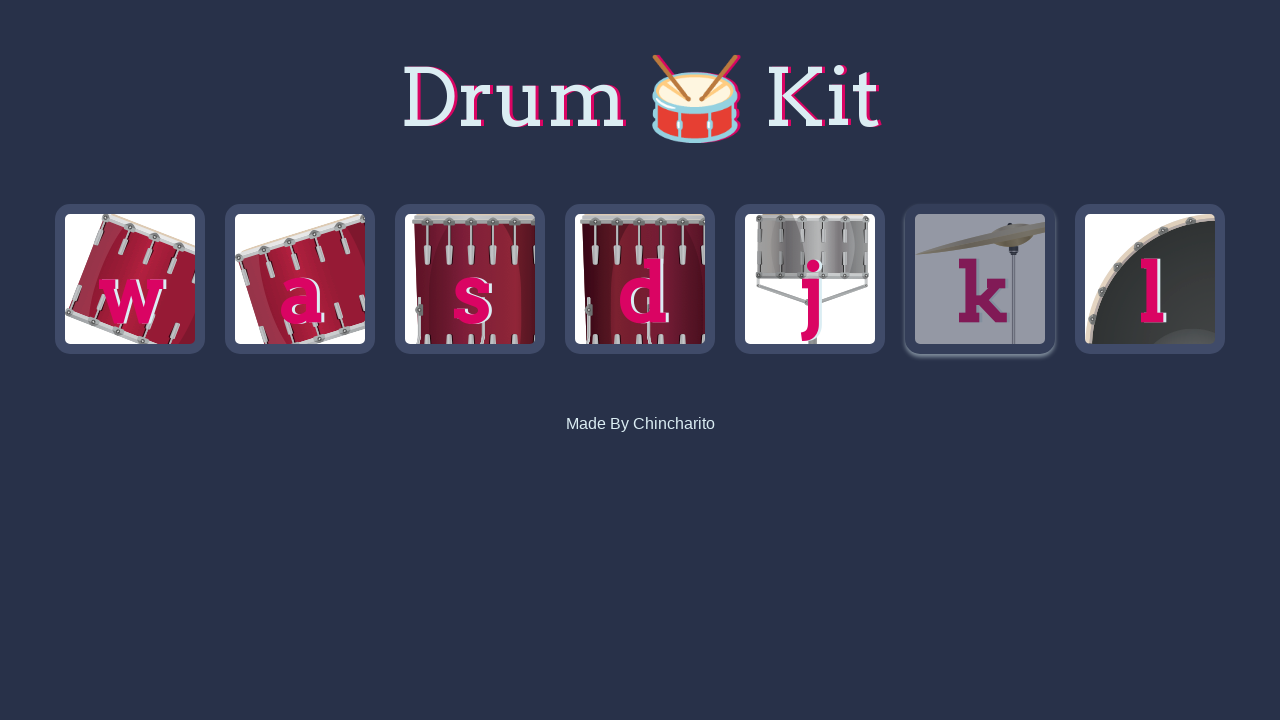

Waited 500ms before next drum beat
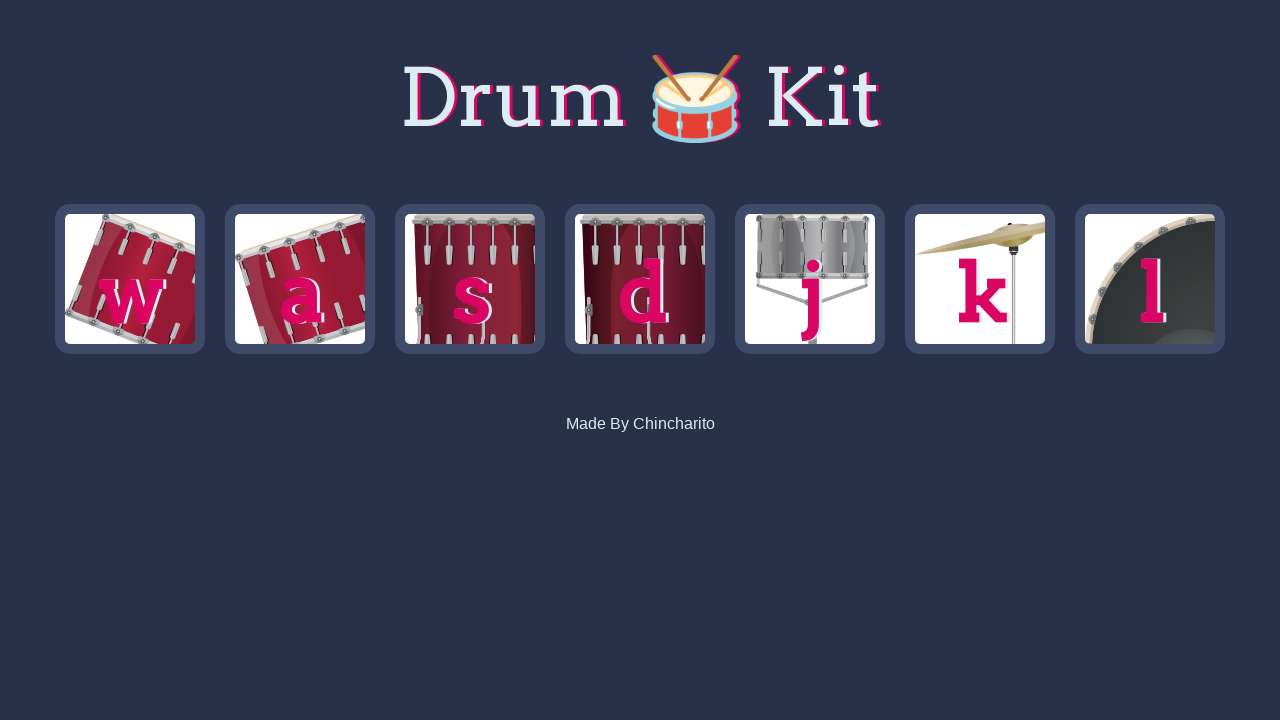

Clicked drum element .a to play sound at (300, 279) on .a
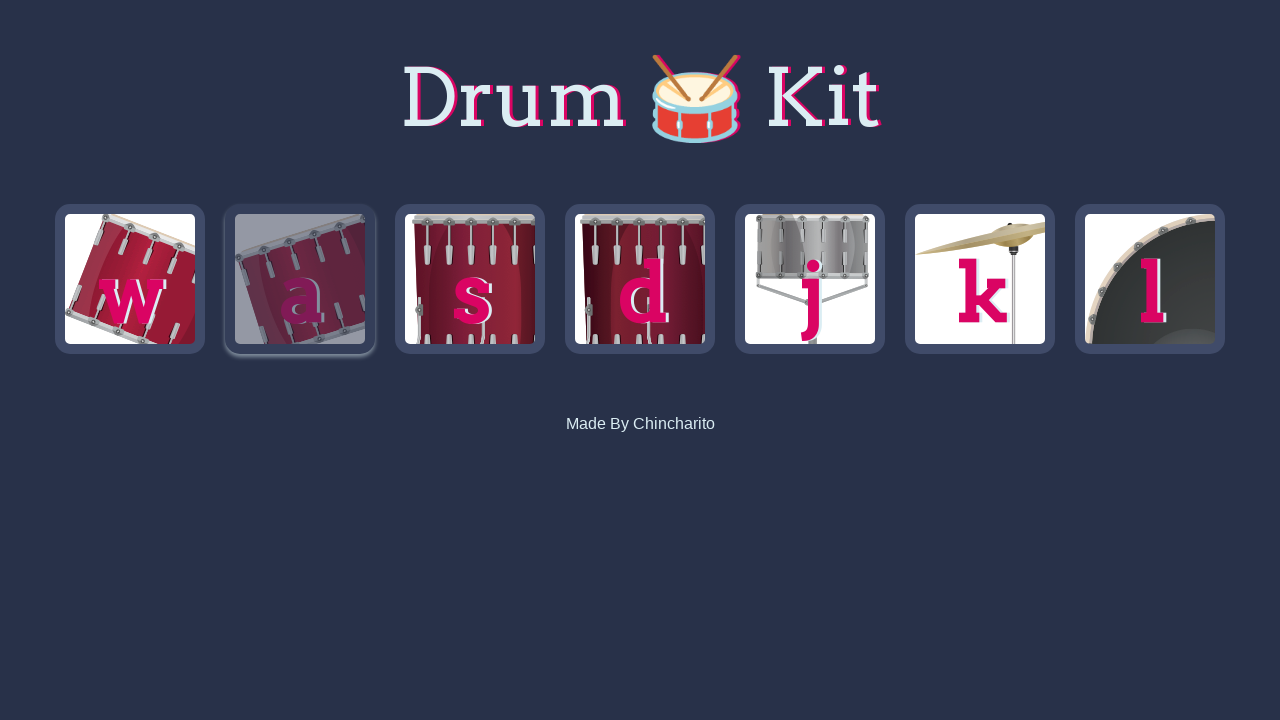

Waited 500ms before next drum beat
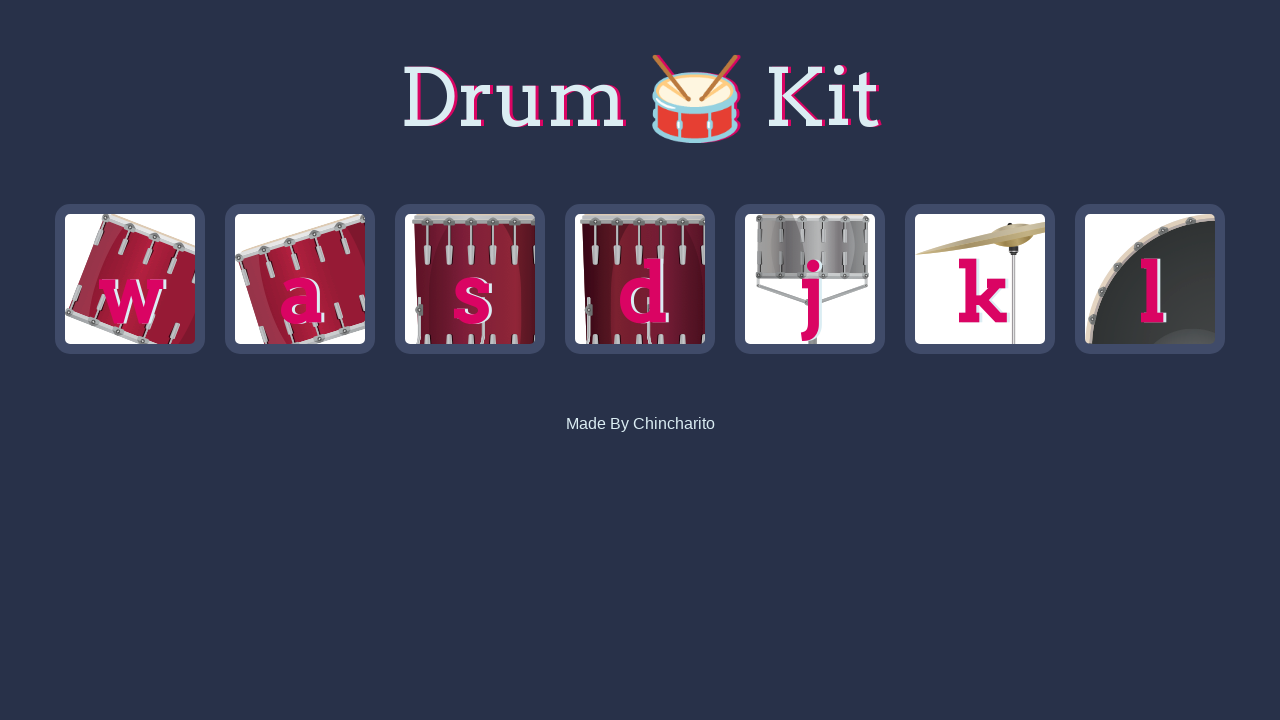

Clicked drum element .d to play sound at (640, 279) on .d
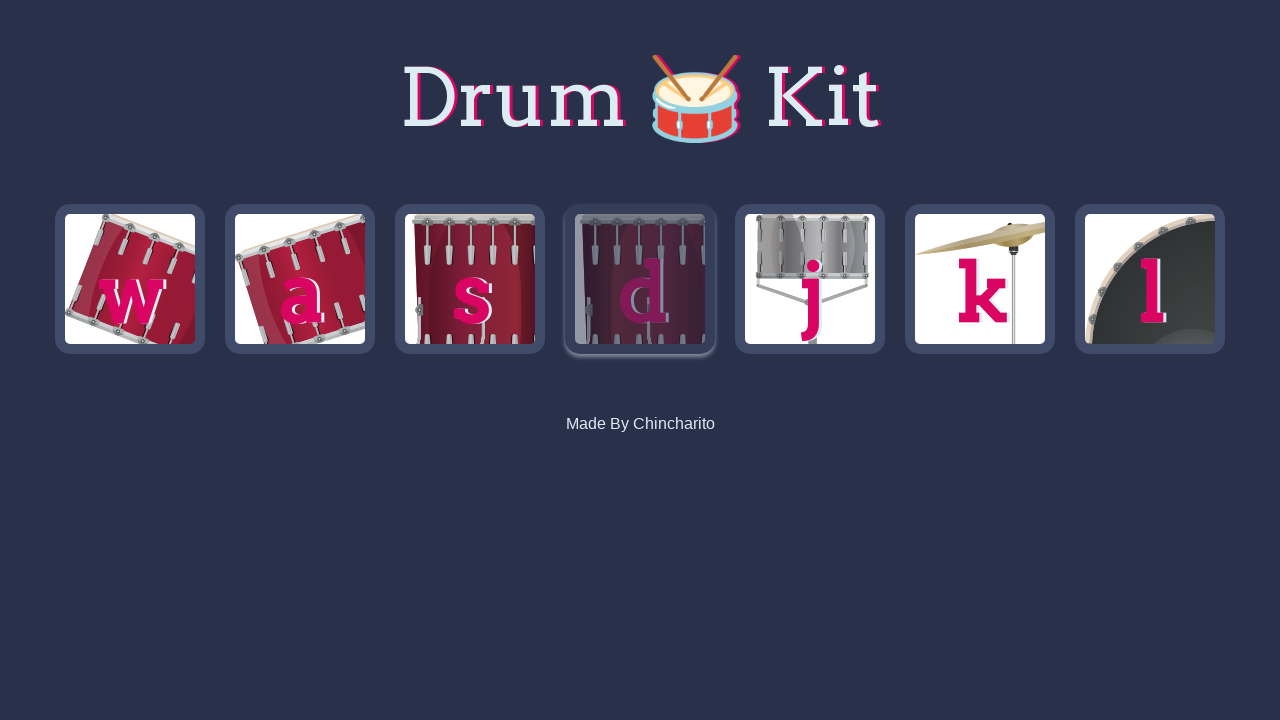

Waited 500ms before next drum beat
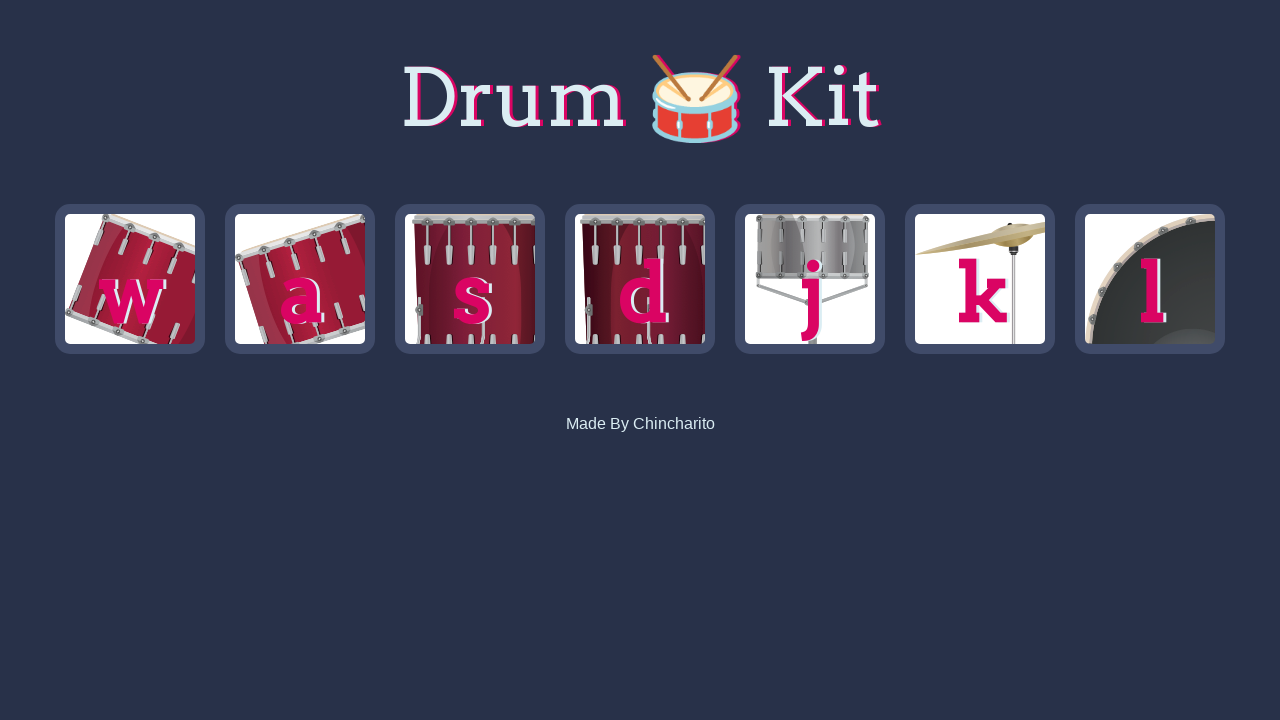

Clicked drum element .j to play sound at (810, 279) on .j
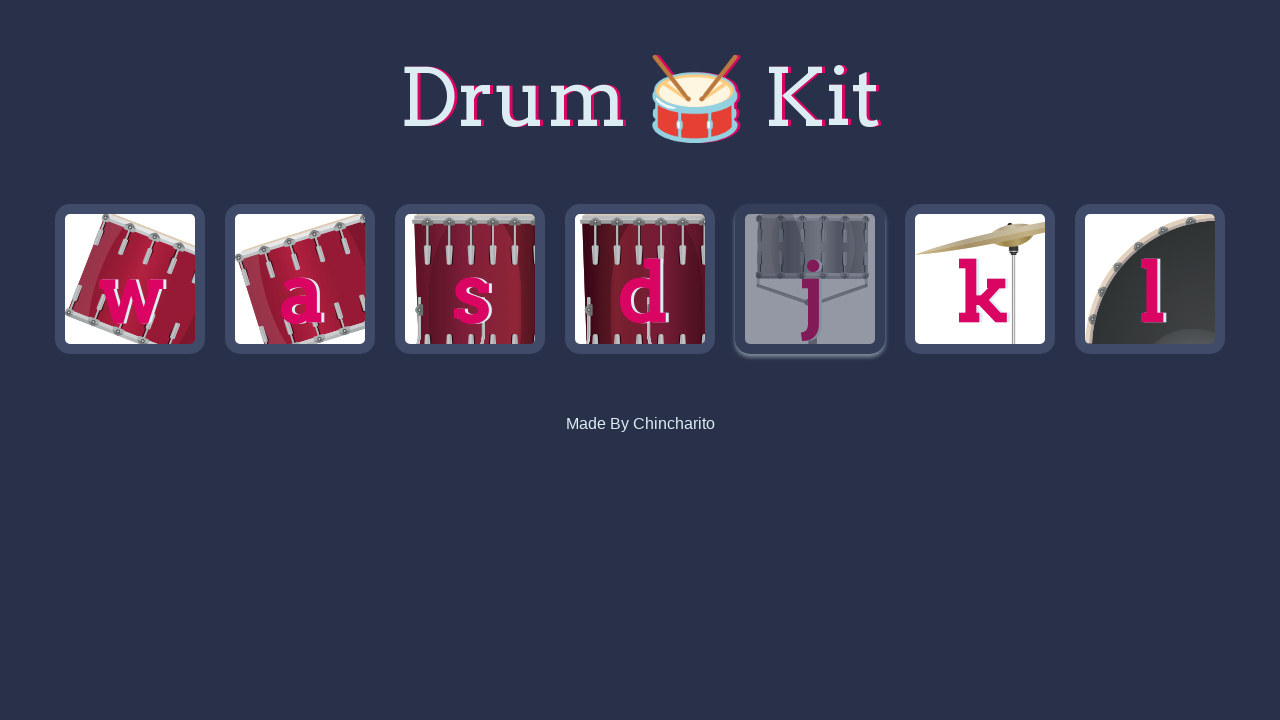

Waited 500ms before next drum beat
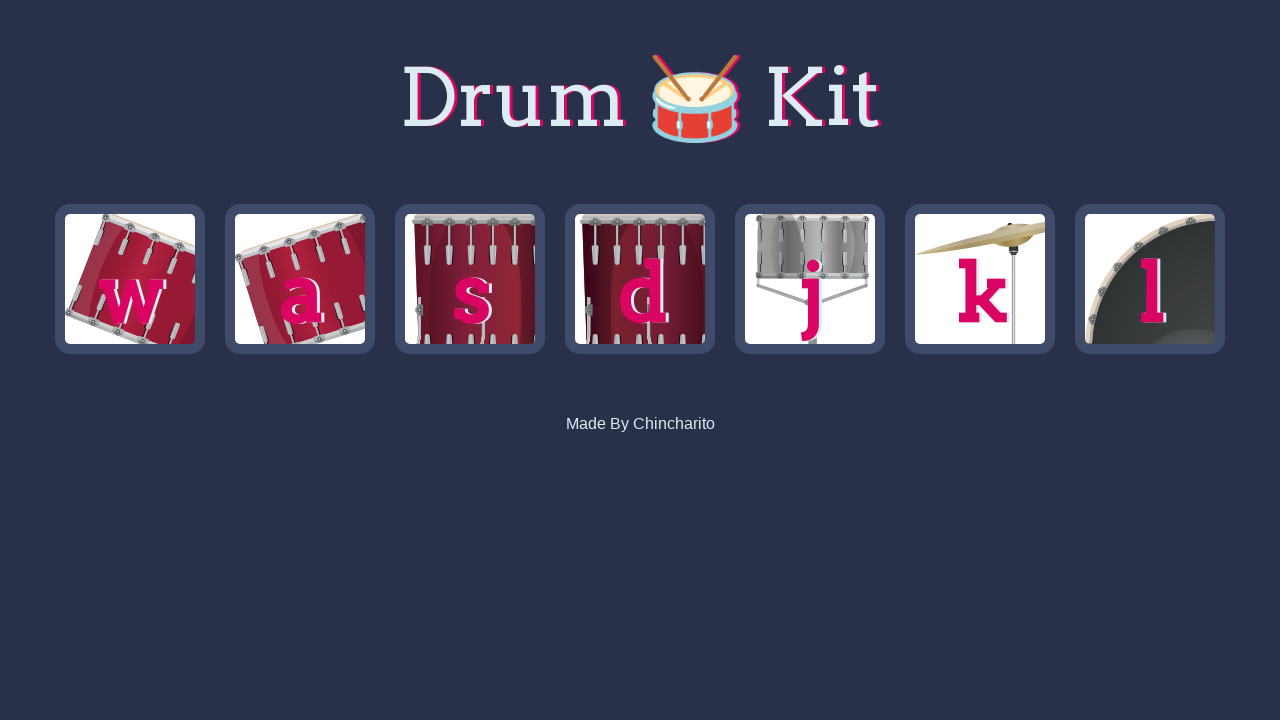

Clicked drum element .j to play sound at (810, 279) on .j
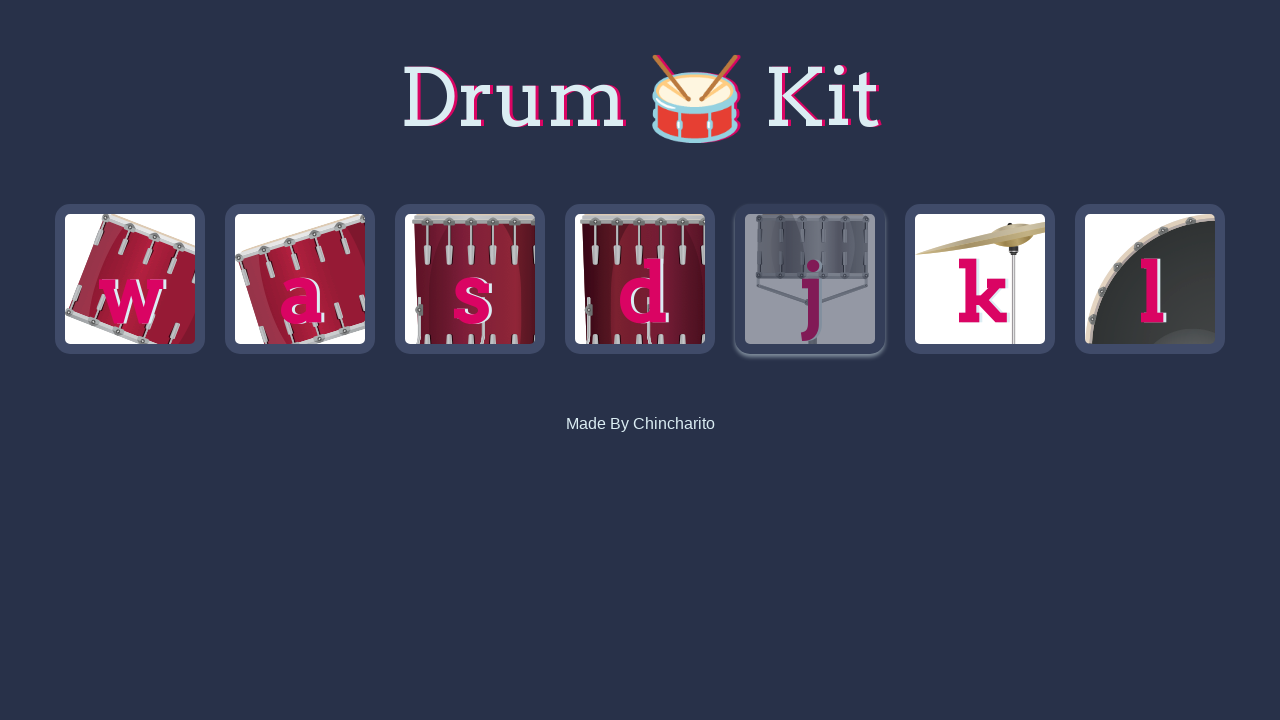

Waited 500ms before next drum beat
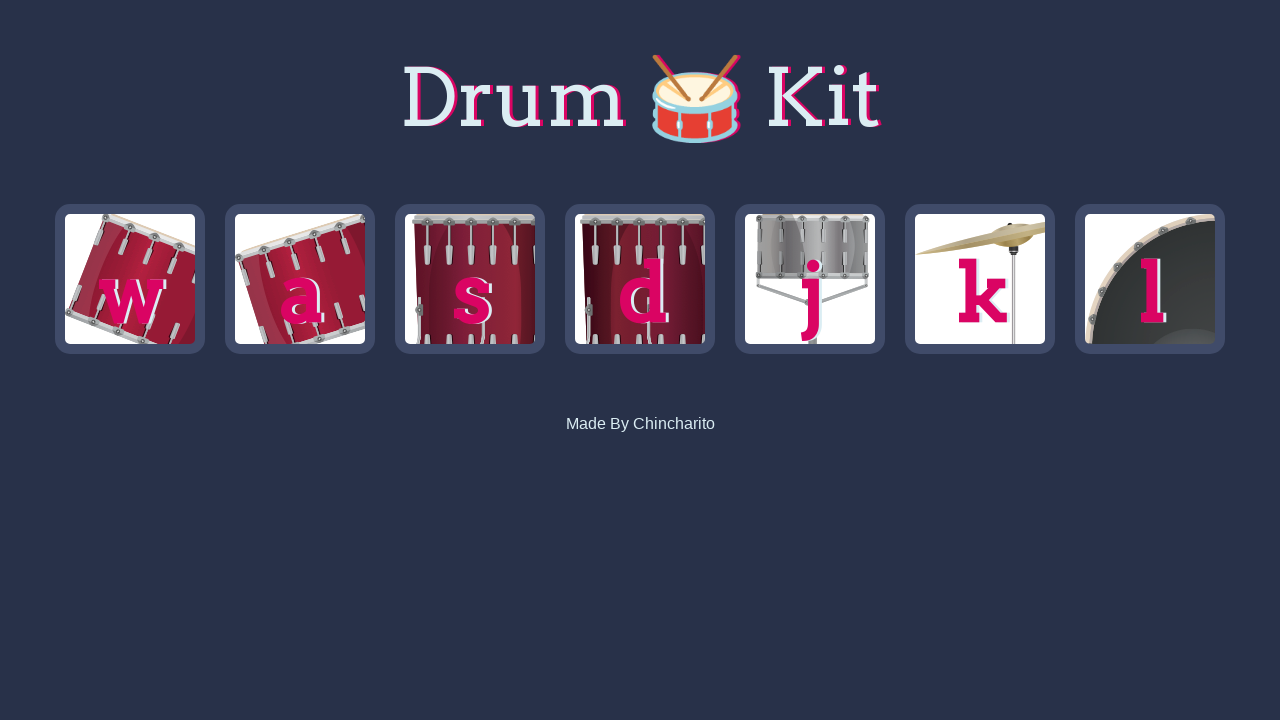

Clicked drum element .k to play sound at (980, 279) on .k
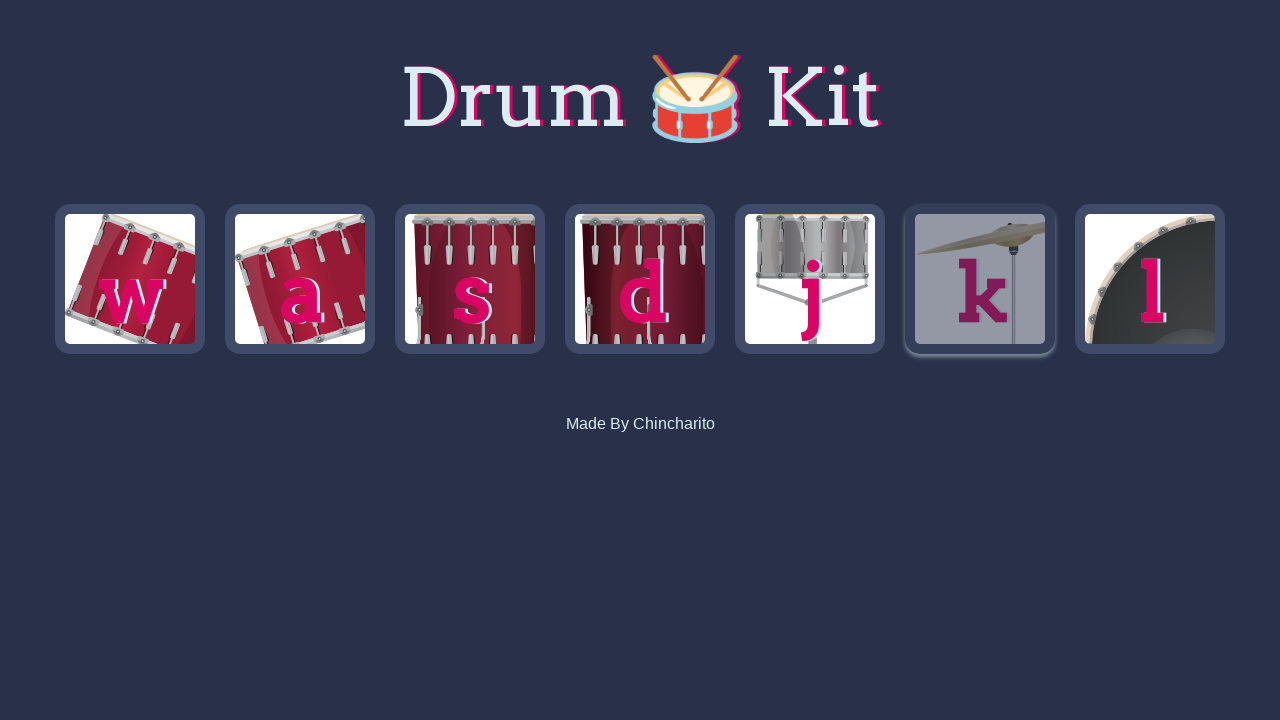

Waited 500ms before next drum beat
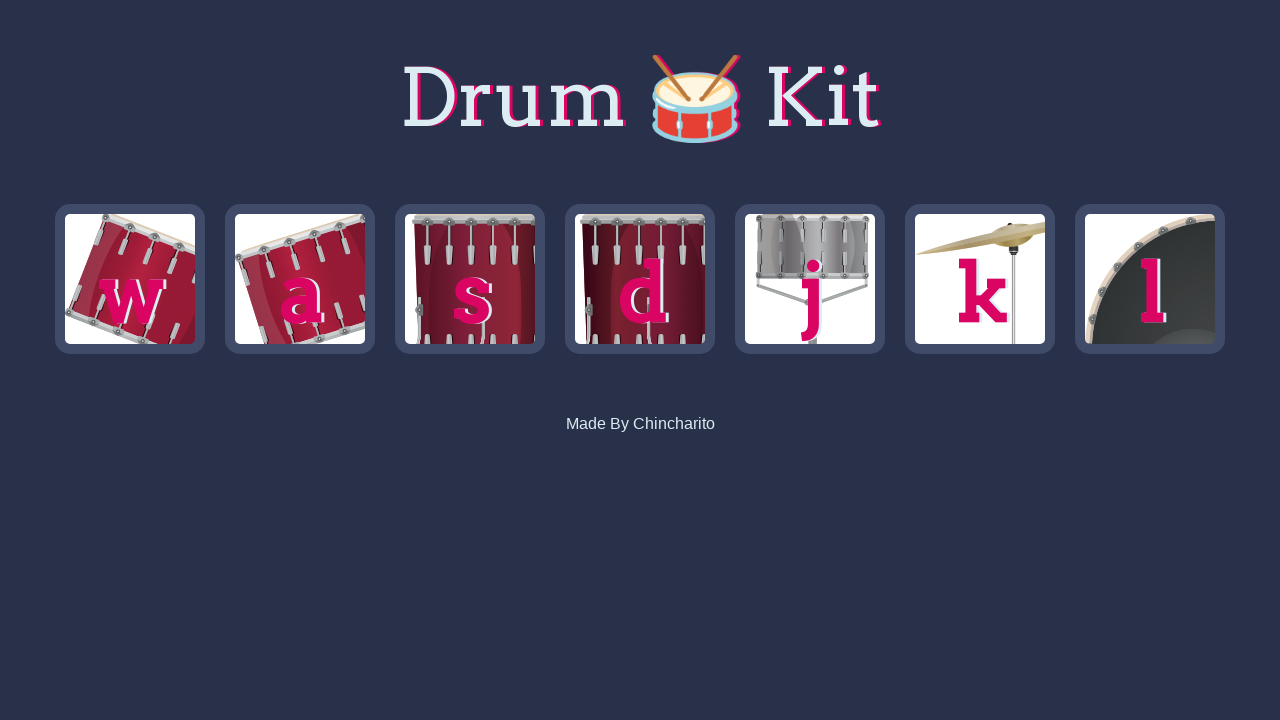

Clicked drum element .l to play sound at (1150, 279) on .l
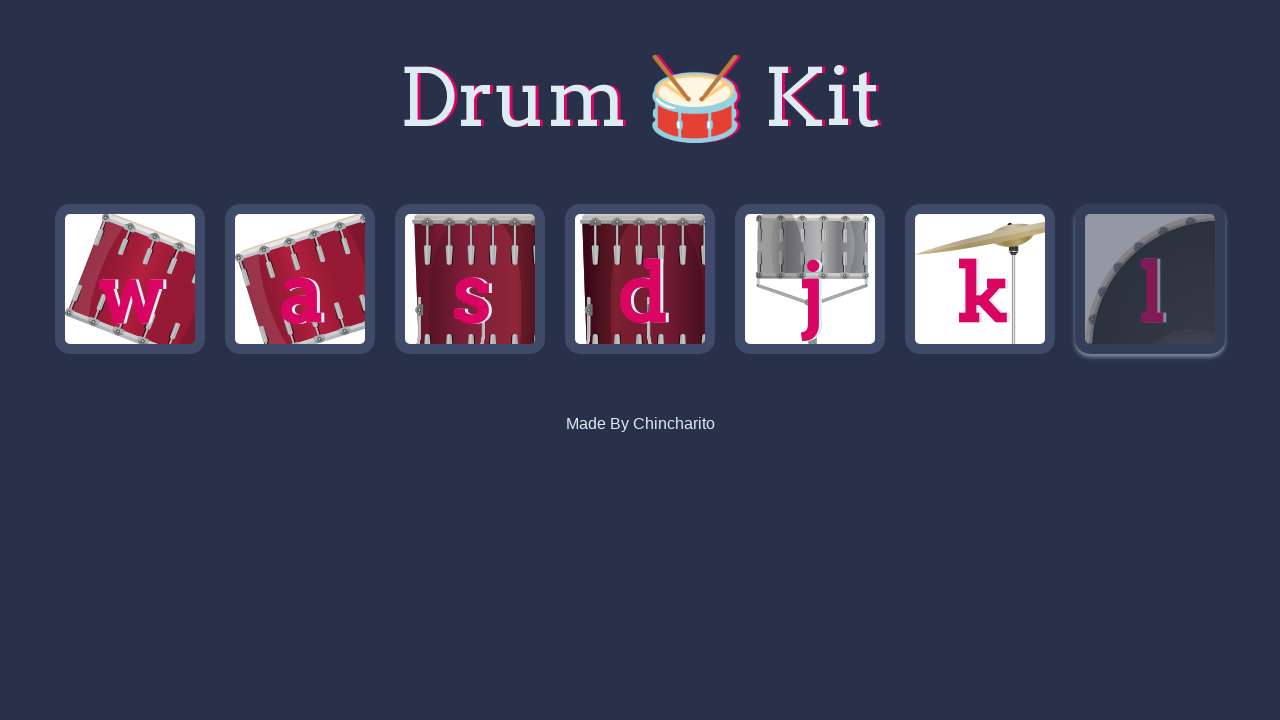

Waited 500ms before next drum beat
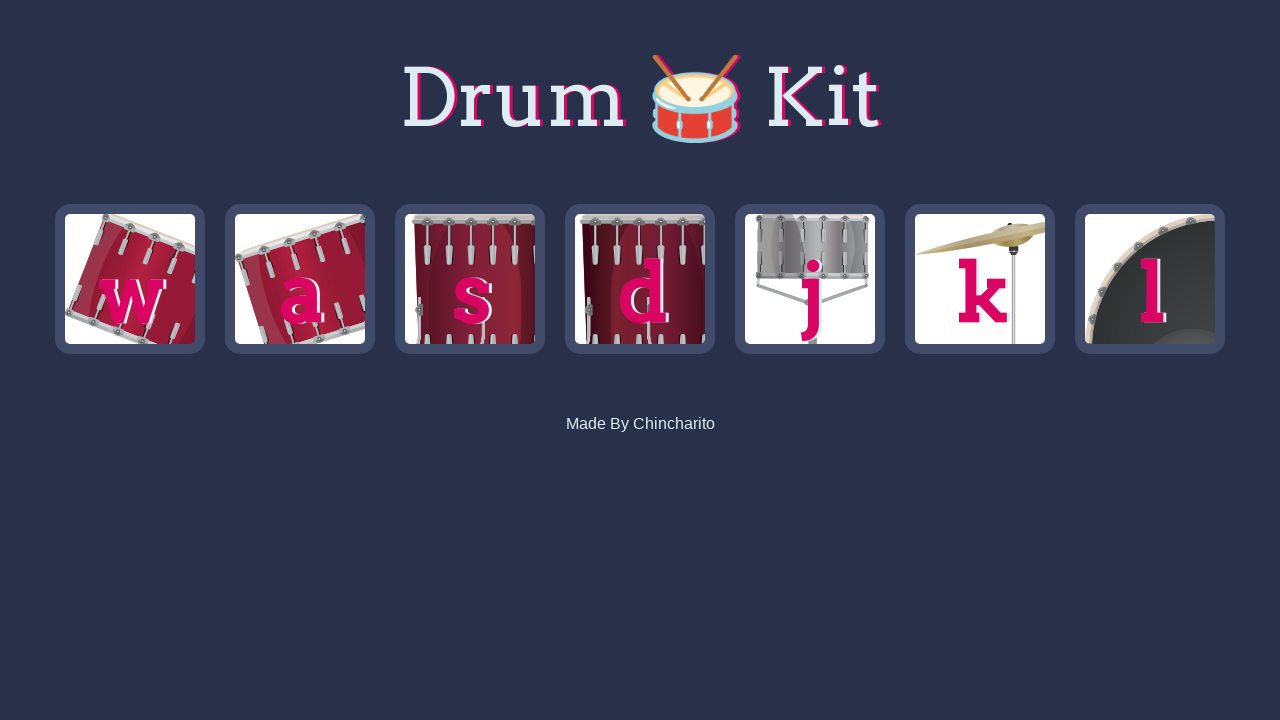

Clicked drum element .w to play sound at (130, 279) on .w
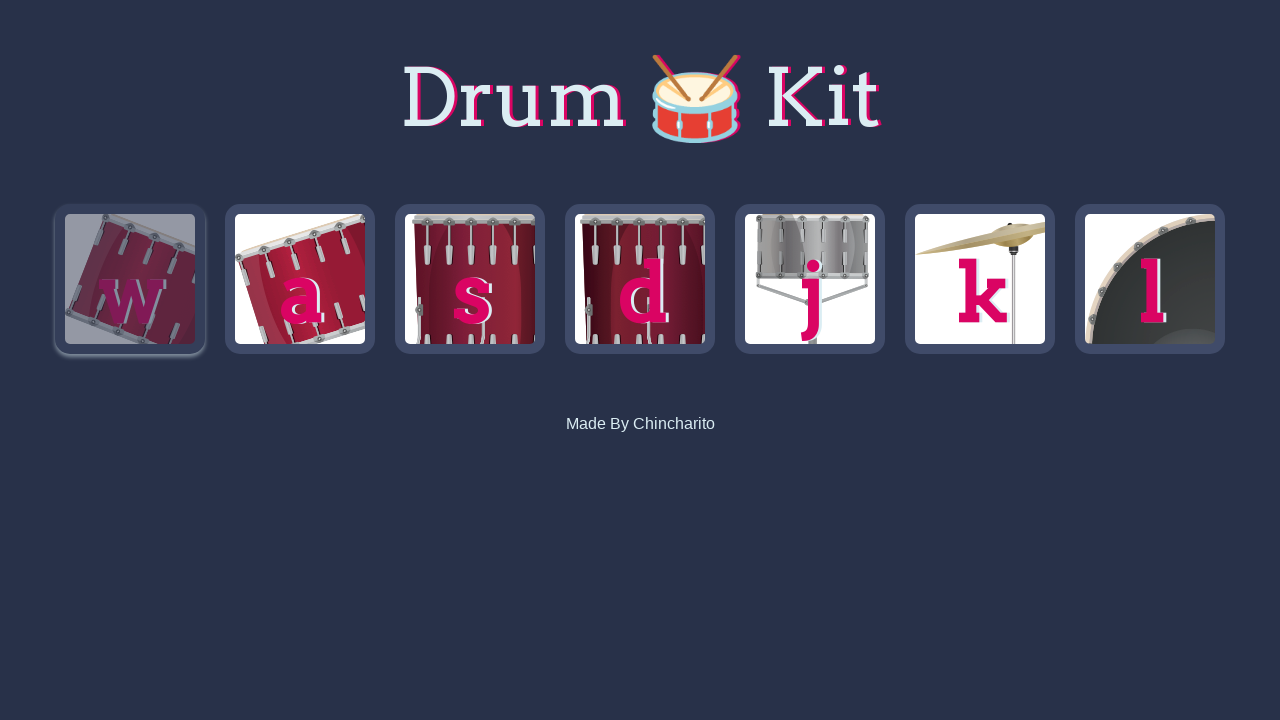

Waited 500ms before next drum beat
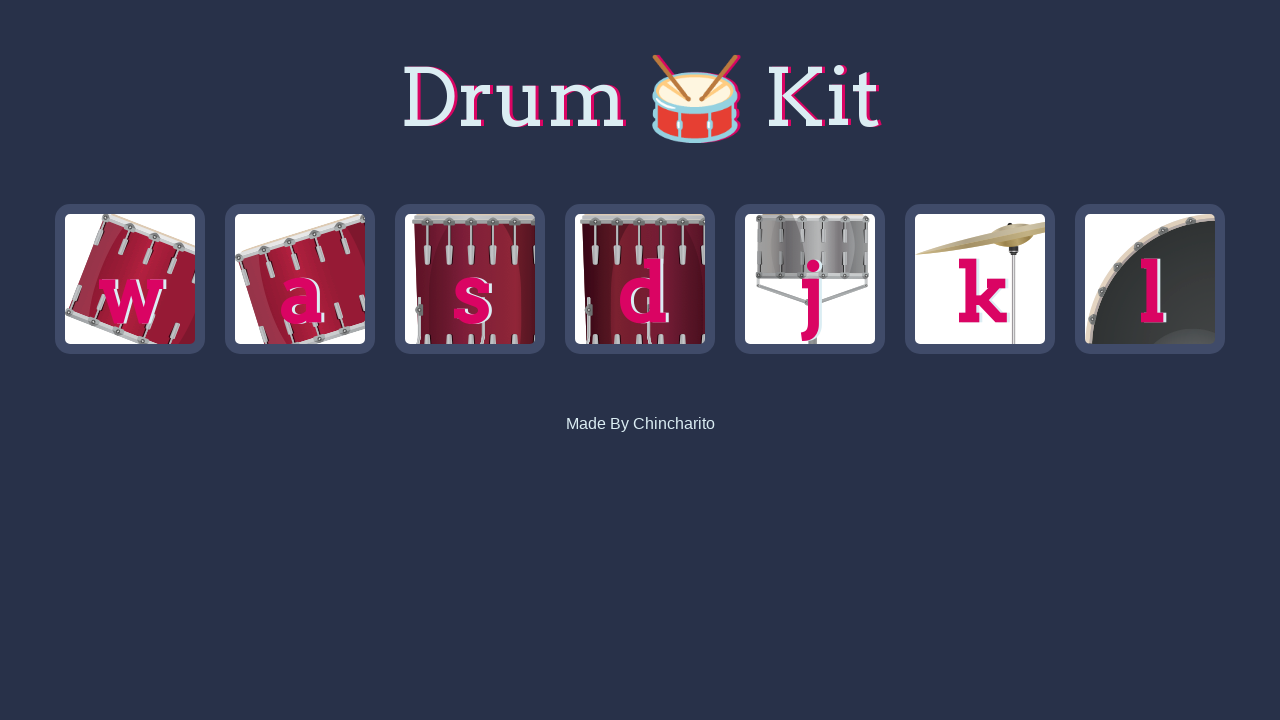

Clicked drum element .a to play sound at (300, 279) on .a
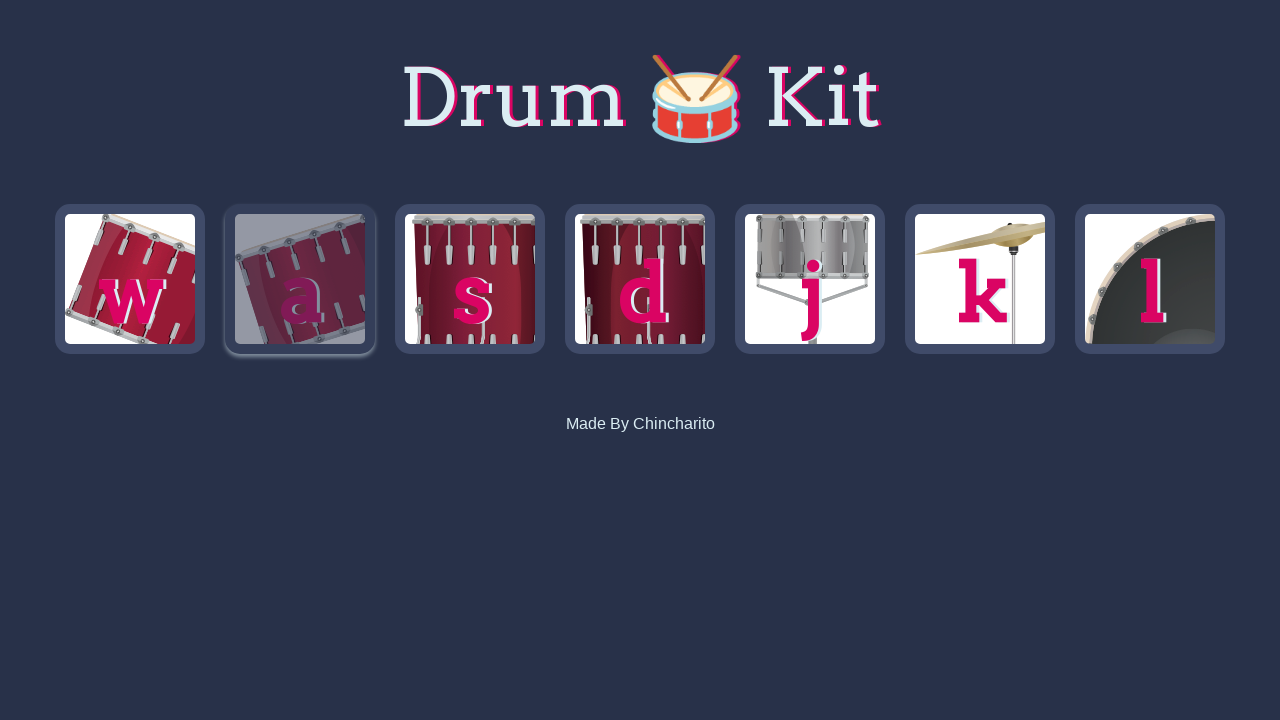

Waited 500ms before next drum beat
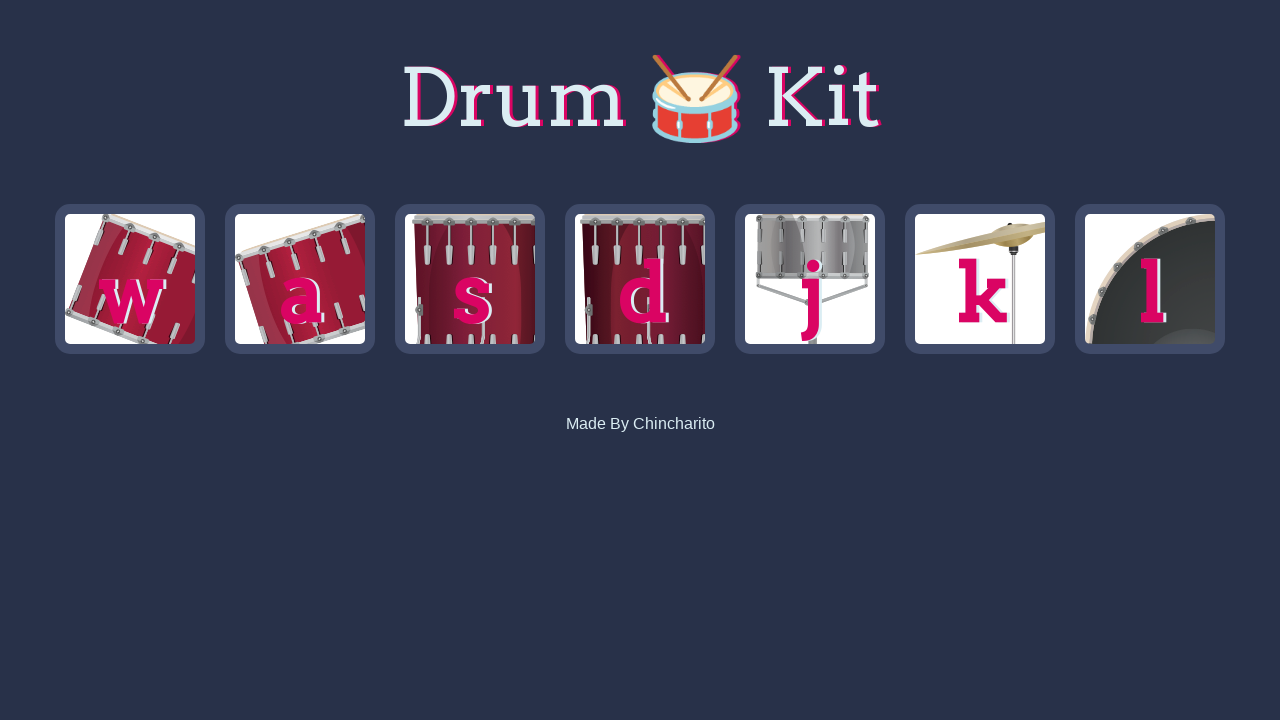

Clicked drum element .s to play sound at (470, 279) on .s
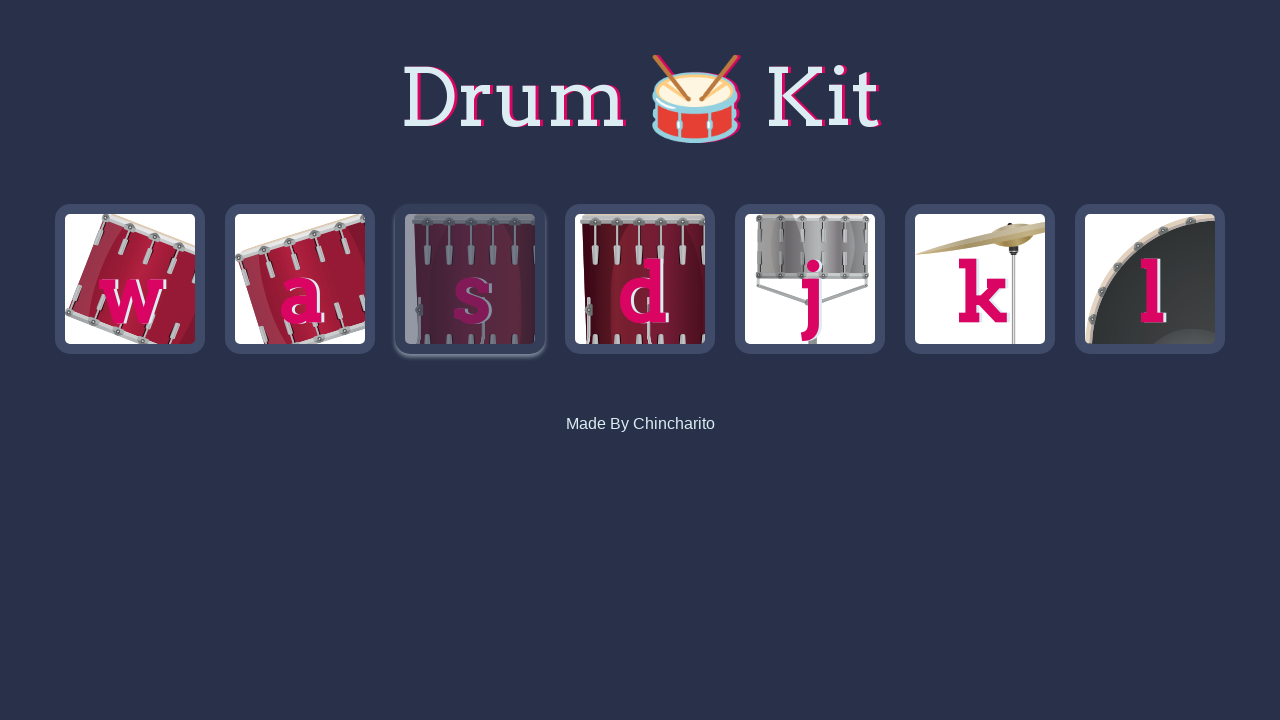

Waited 500ms before next drum beat
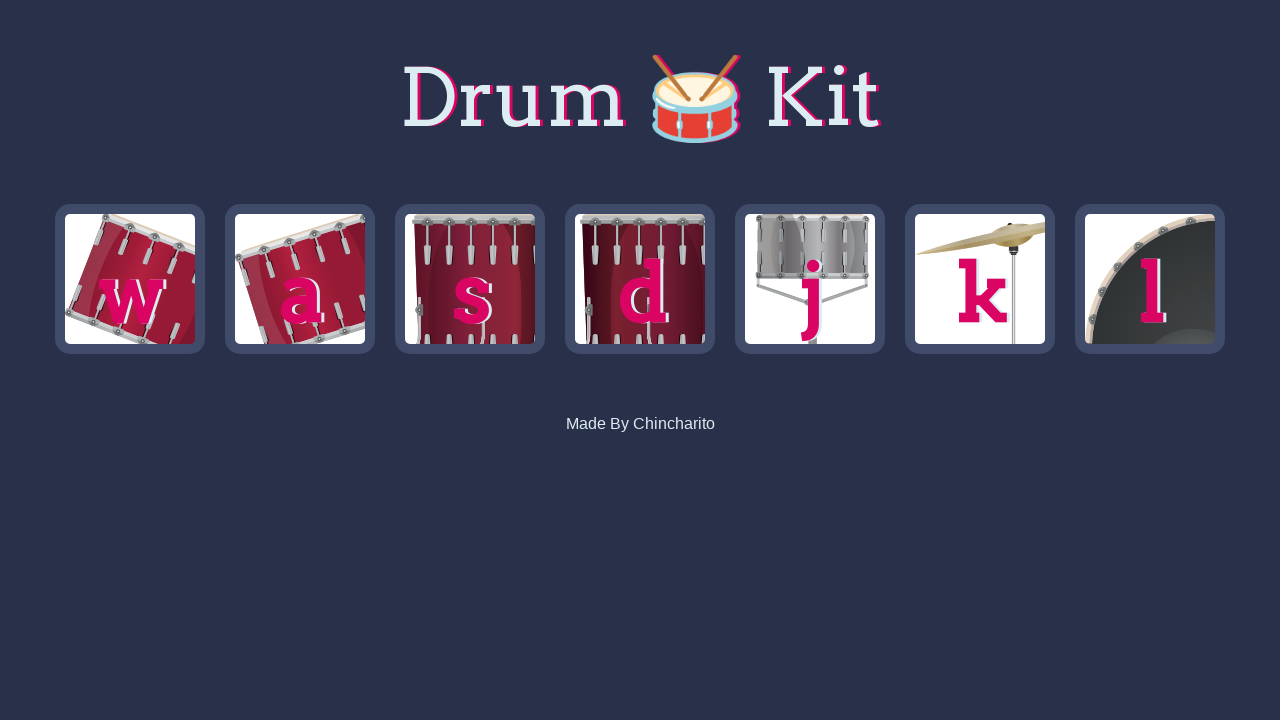

Clicked drum element .d to play sound at (640, 279) on .d
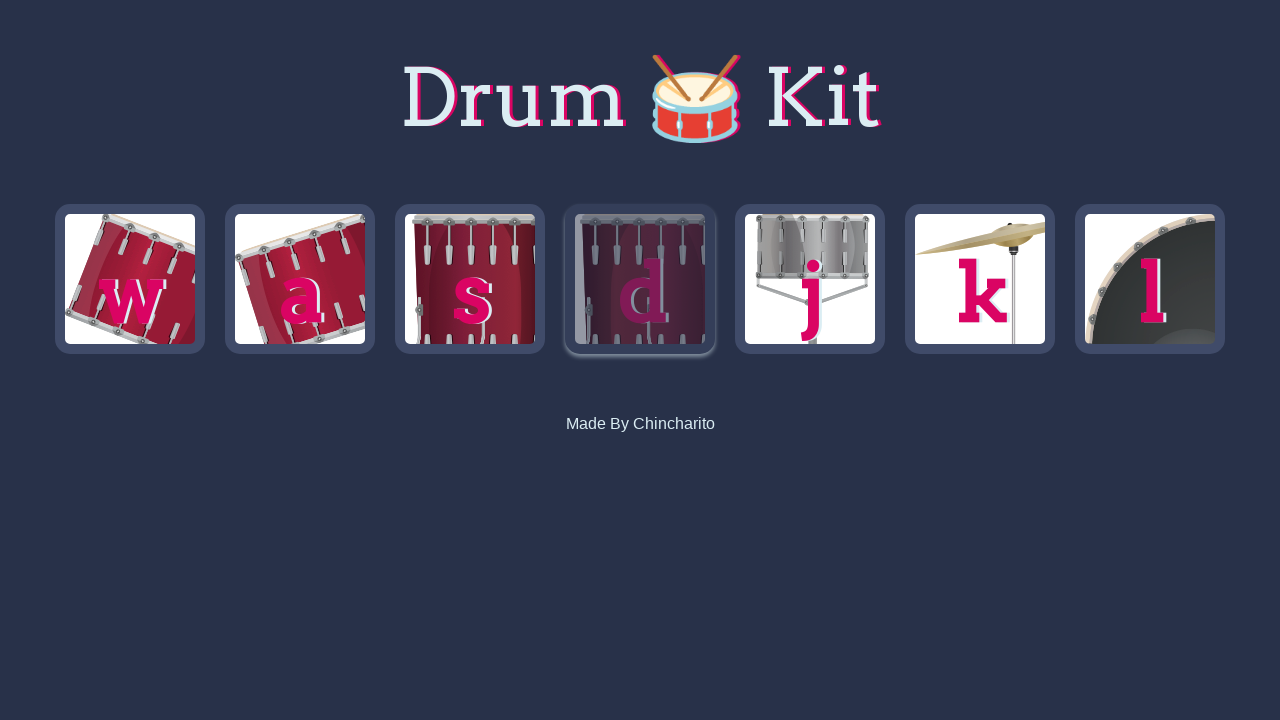

Waited 500ms before next drum beat
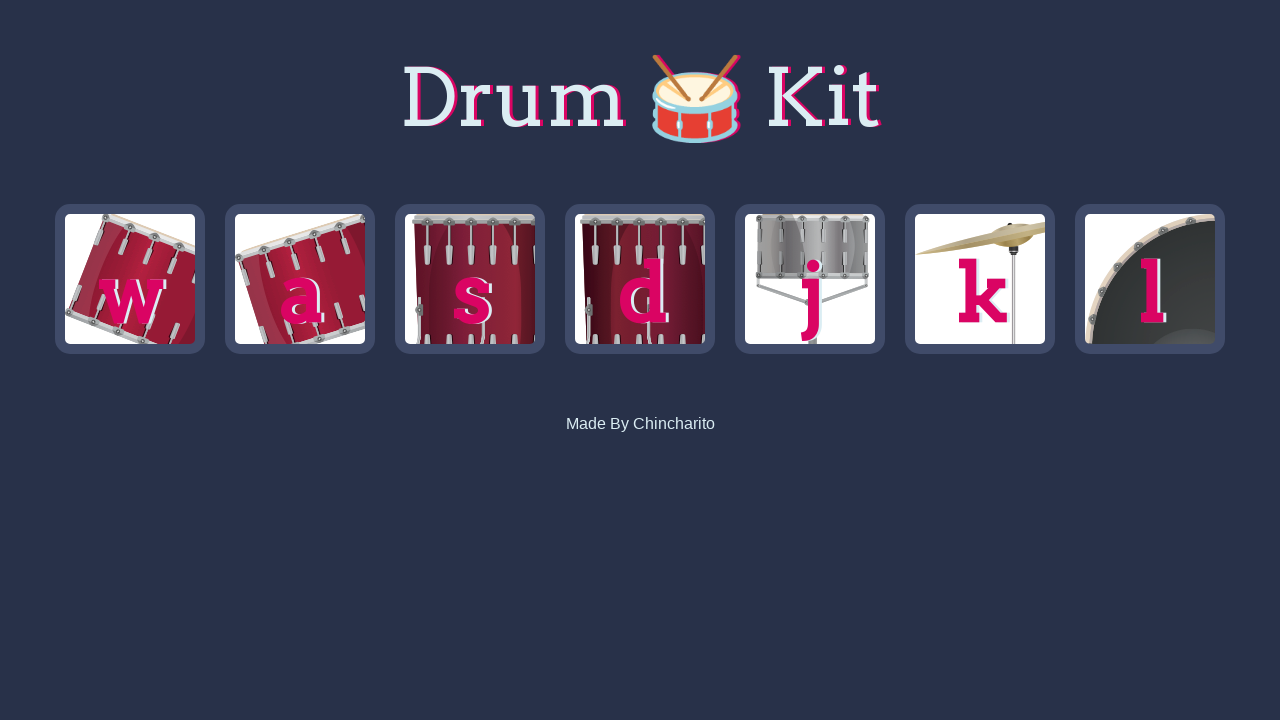

Clicked drum element .l to play sound at (1150, 279) on .l
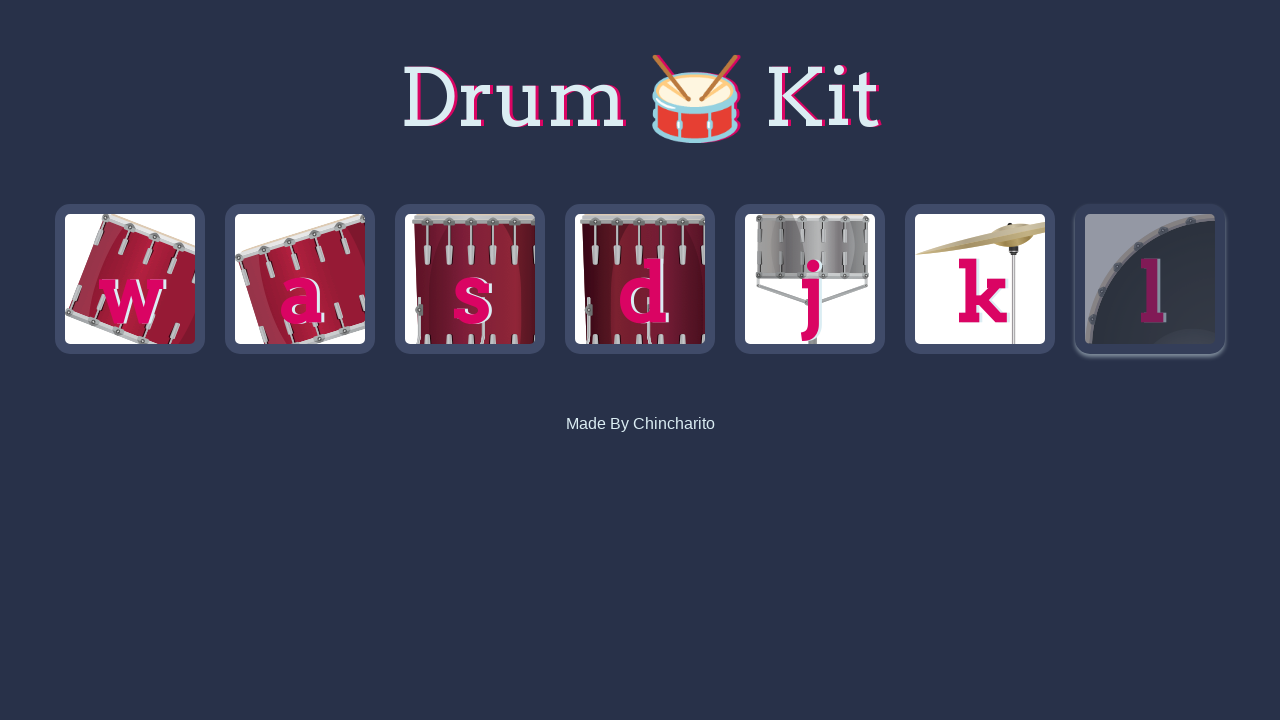

Waited 500ms before next drum beat
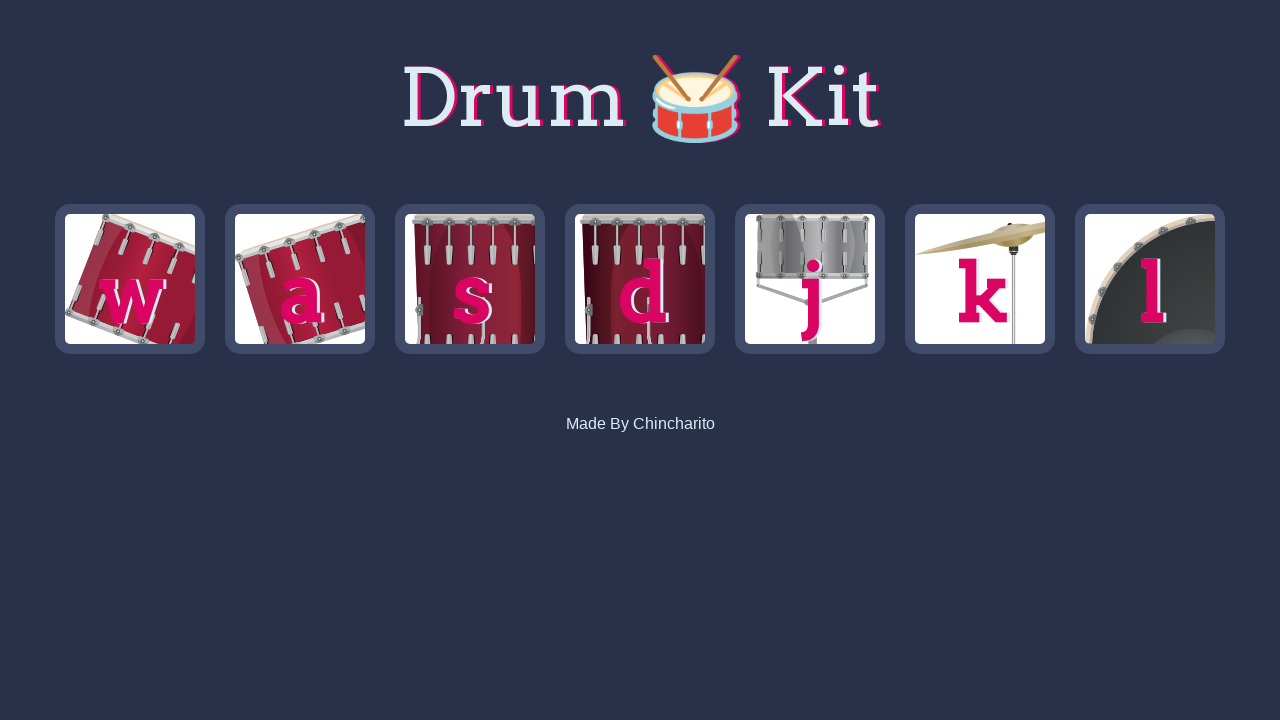

Clicked drum element .l to play sound at (1150, 279) on .l
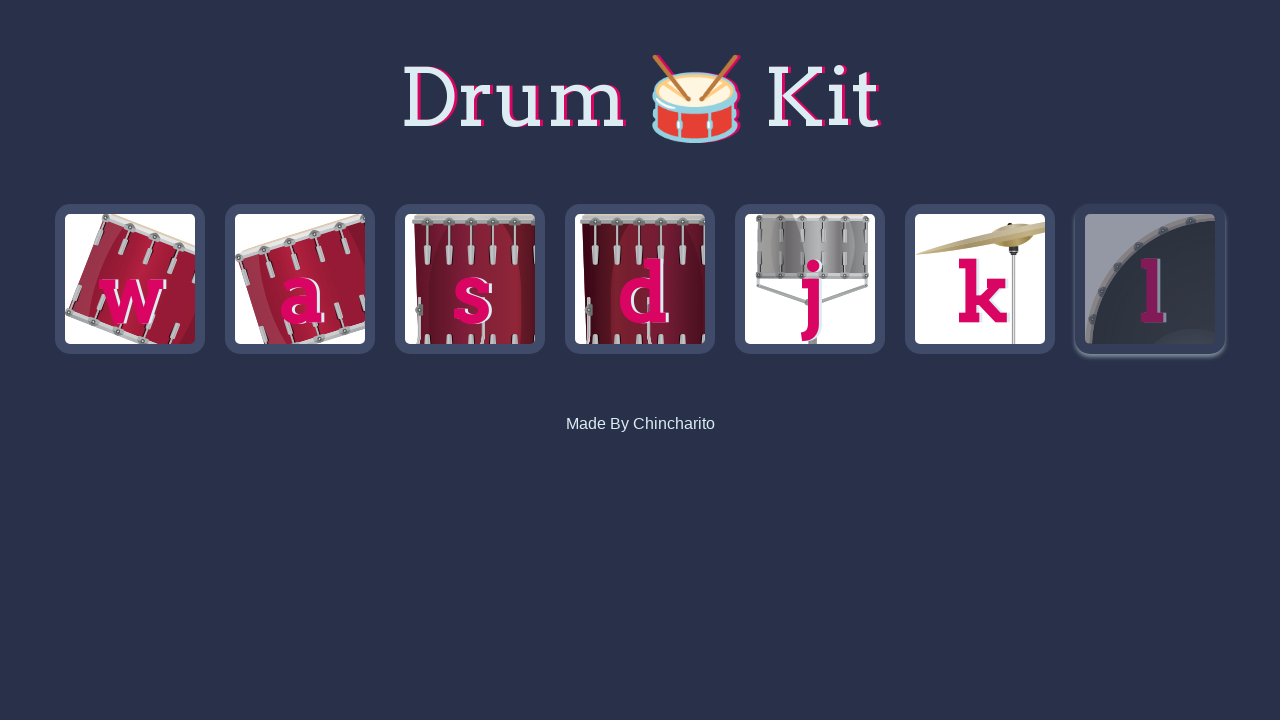

Waited 500ms before next drum beat
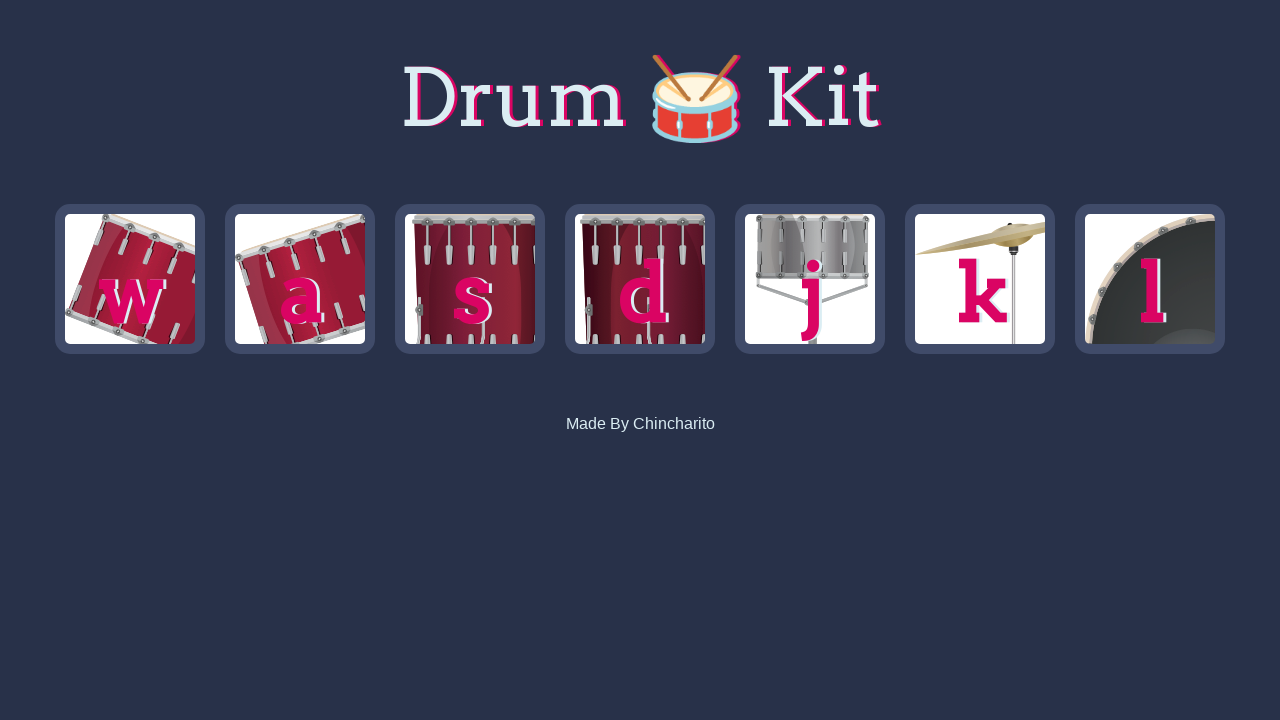

Clicked drum element .d to play sound at (640, 279) on .d
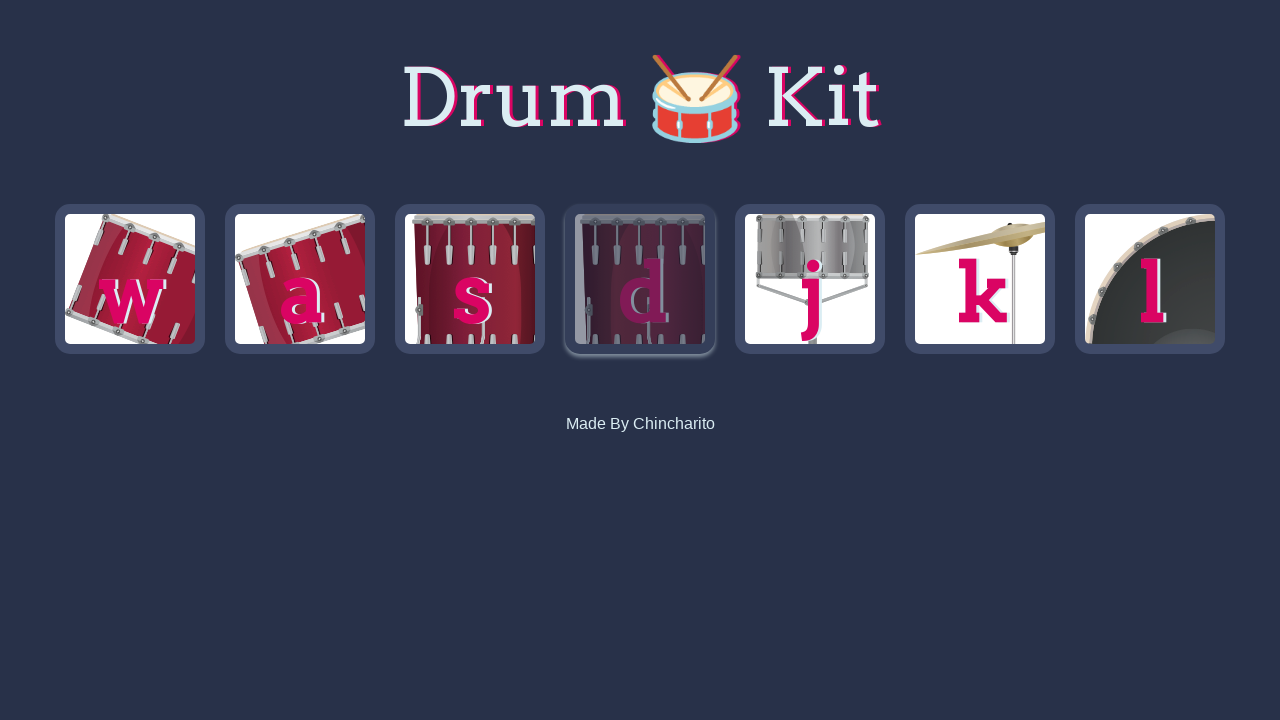

Waited 500ms before next drum beat
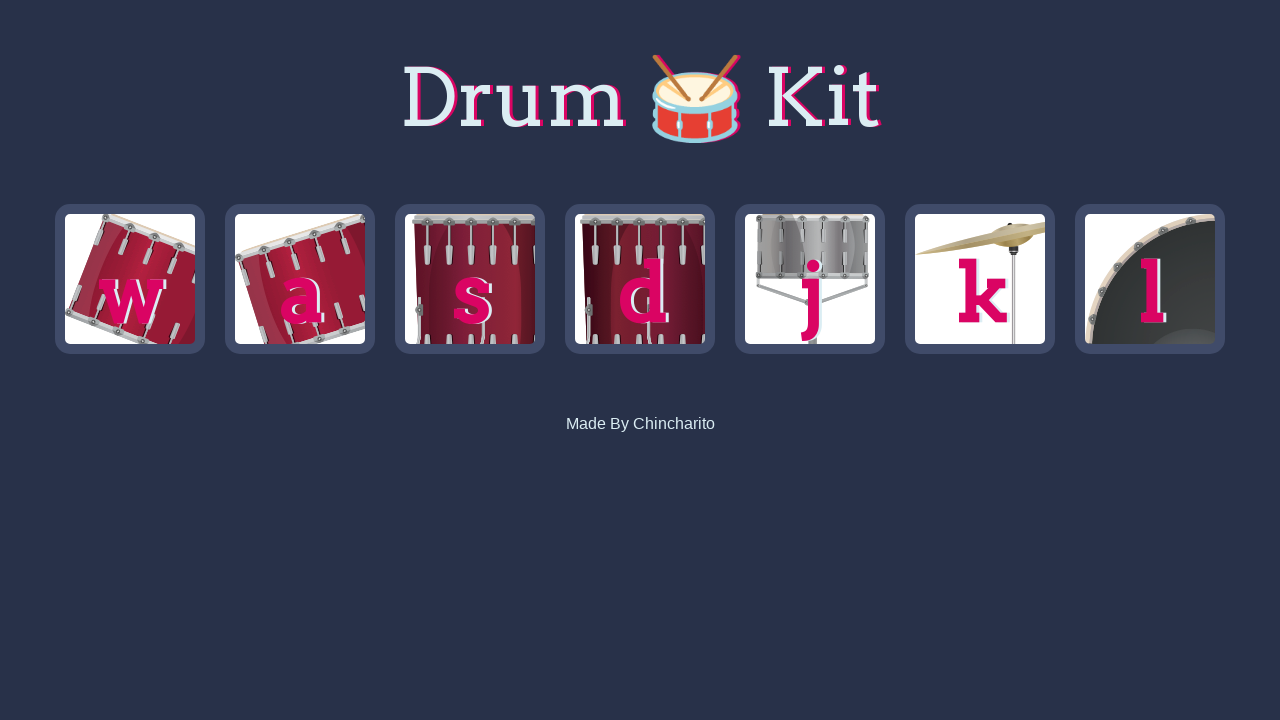

Clicked drum element .k to play sound at (980, 279) on .k
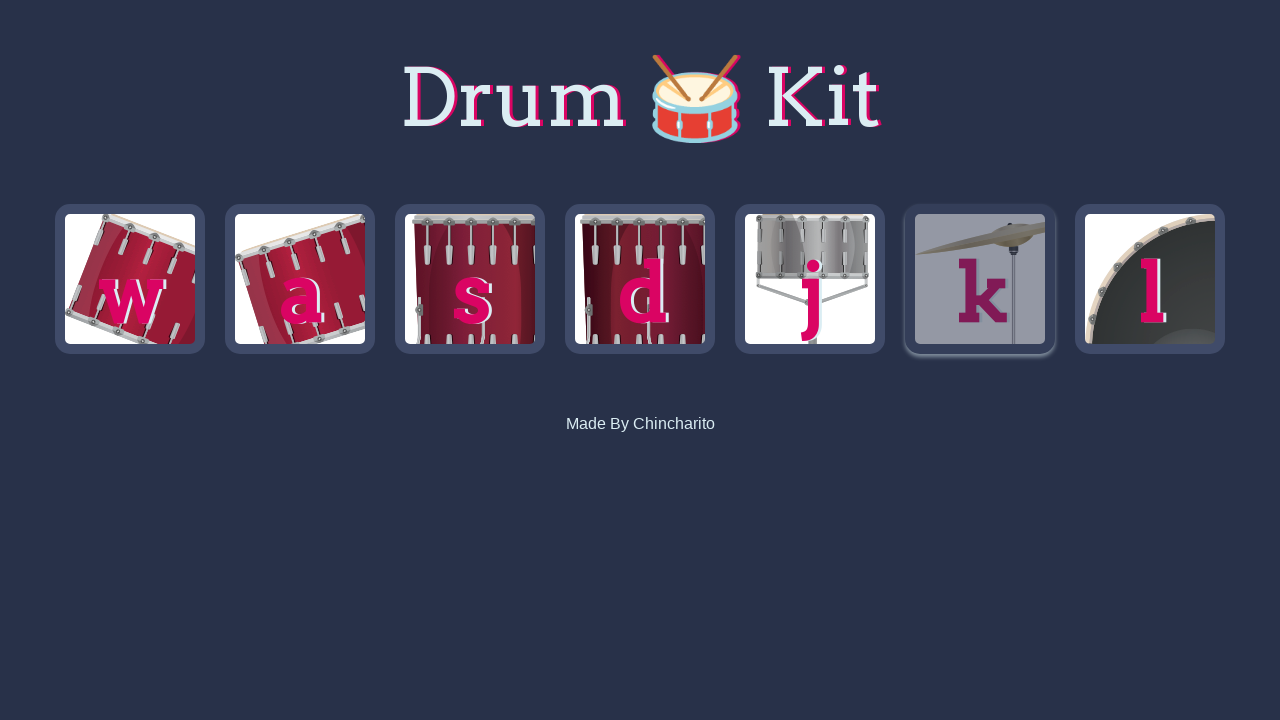

Waited 500ms before next drum beat
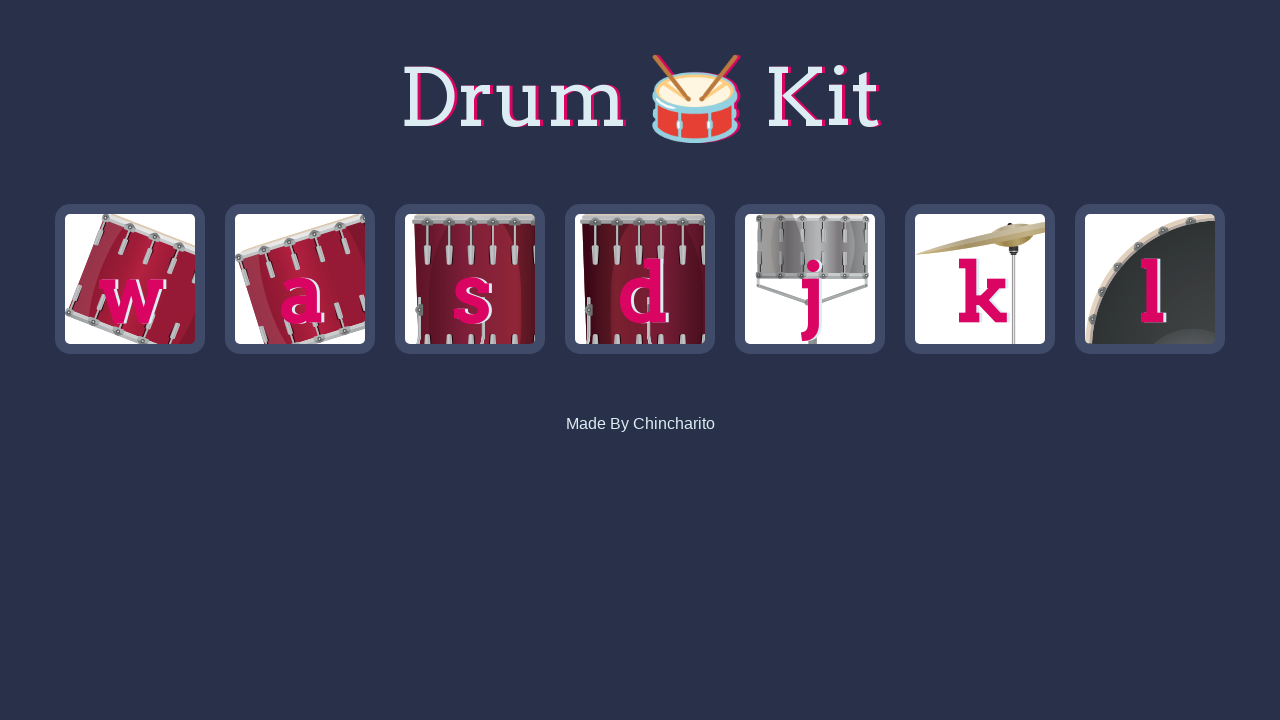

Clicked drum element .d to play sound at (640, 279) on .d
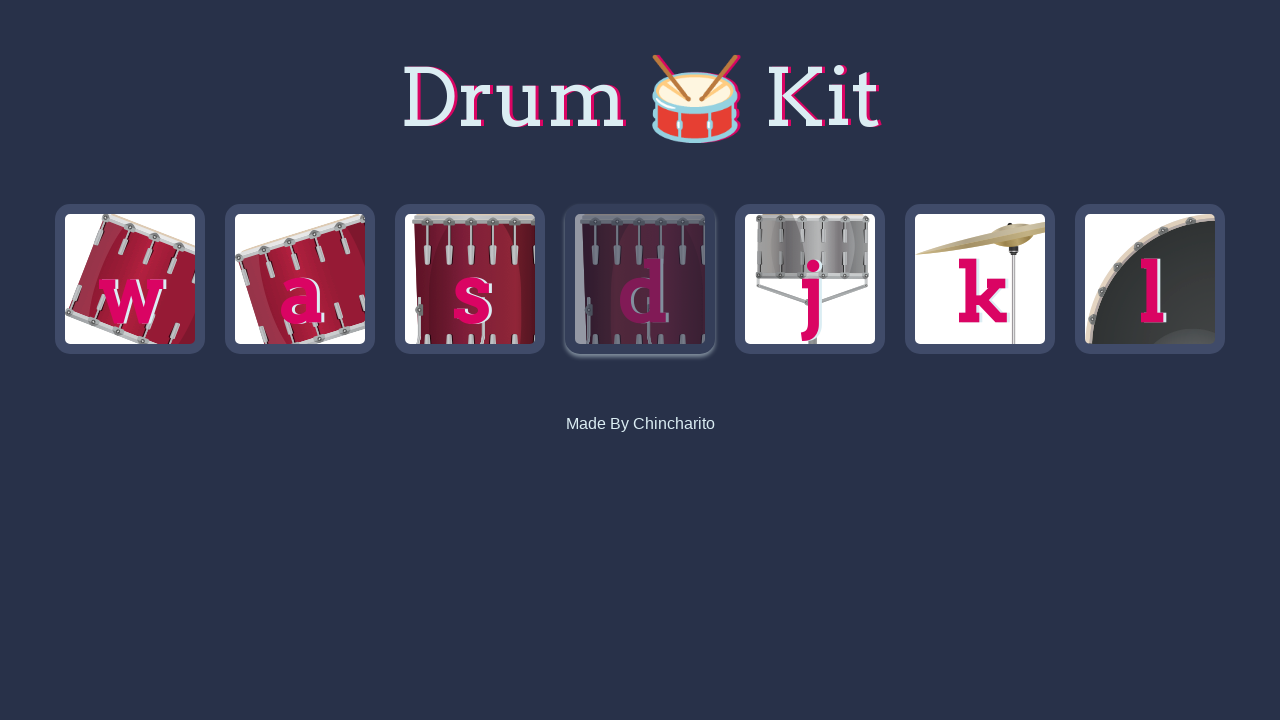

Waited 500ms before next drum beat
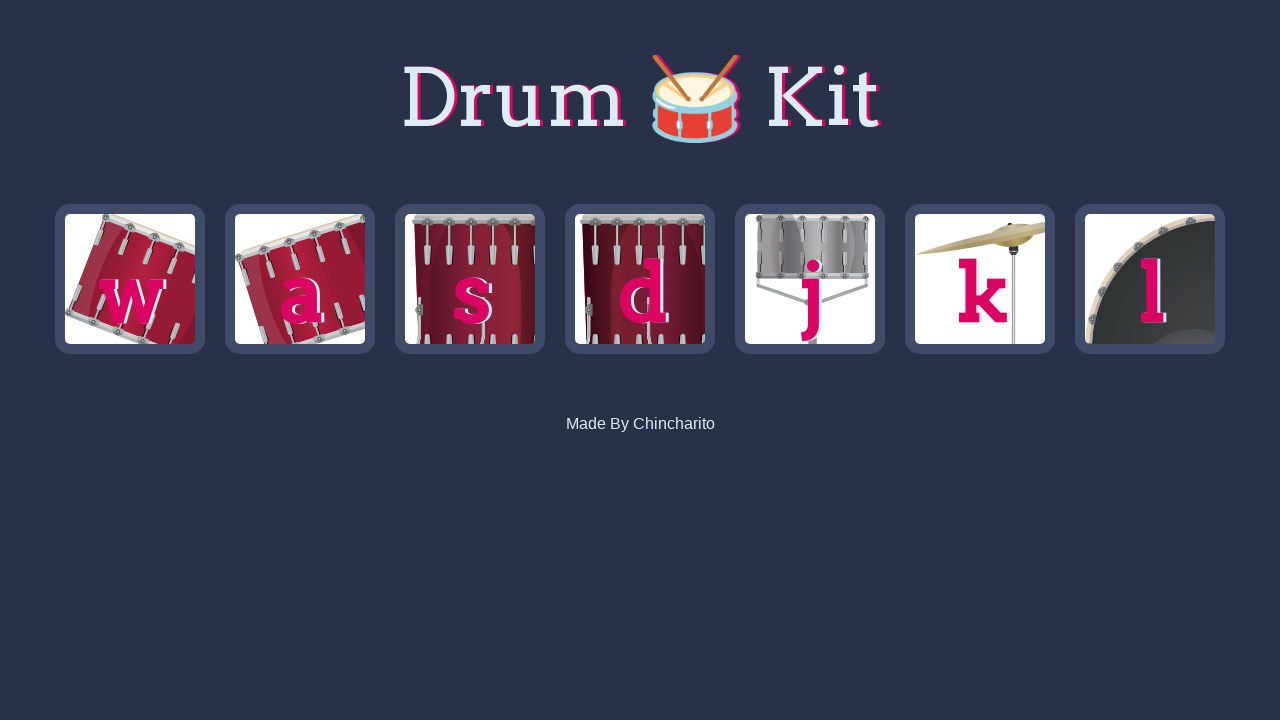

Clicked drum element .l to play sound at (1150, 279) on .l
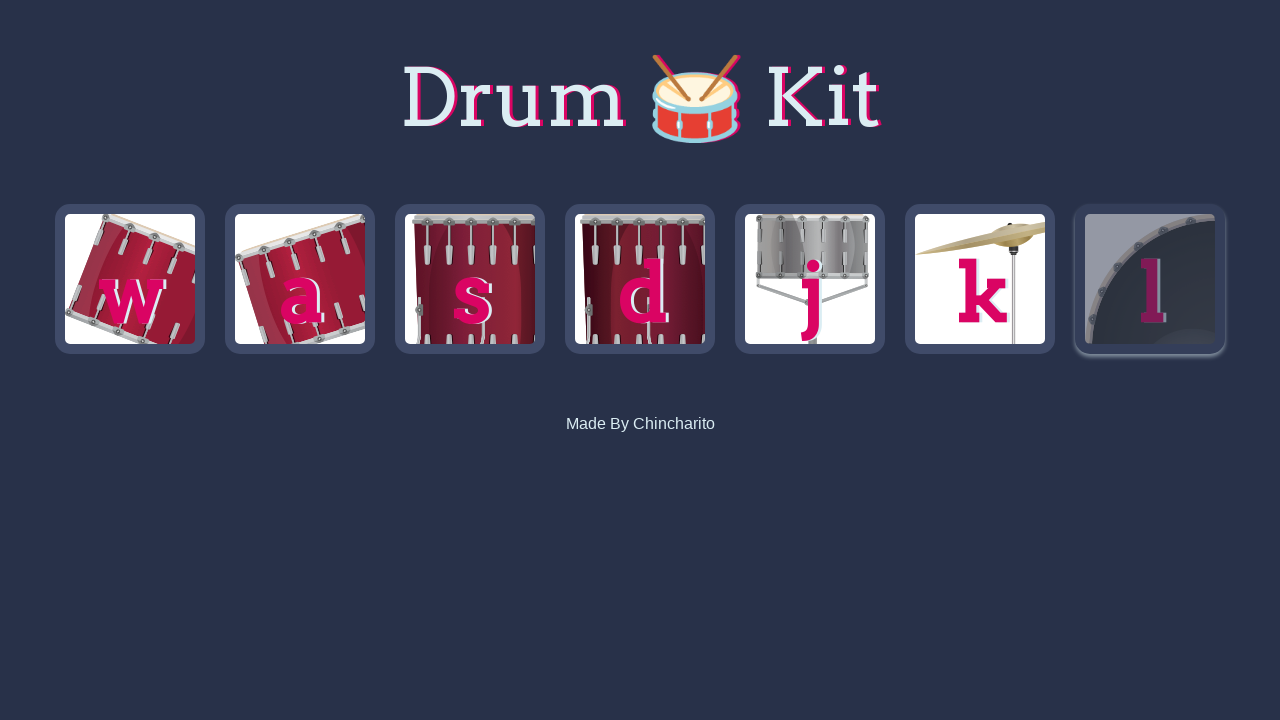

Waited 500ms before next drum beat
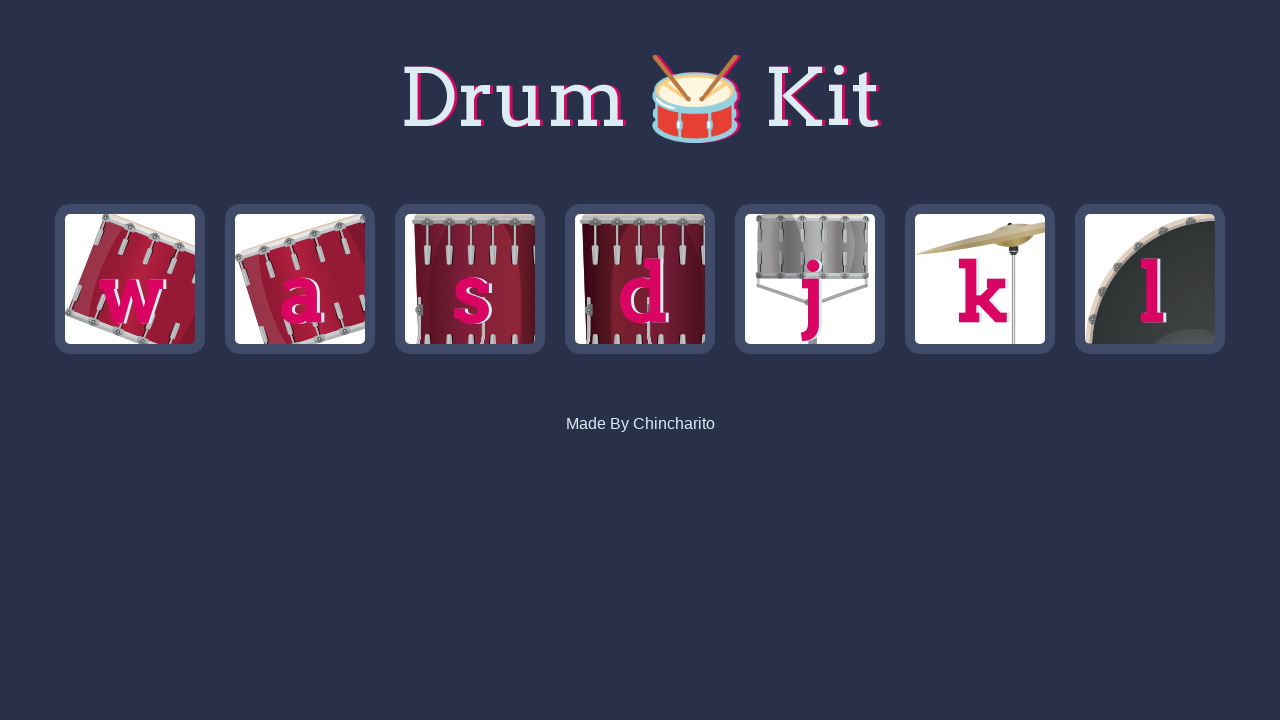

Clicked drum element .a to play sound at (300, 279) on .a
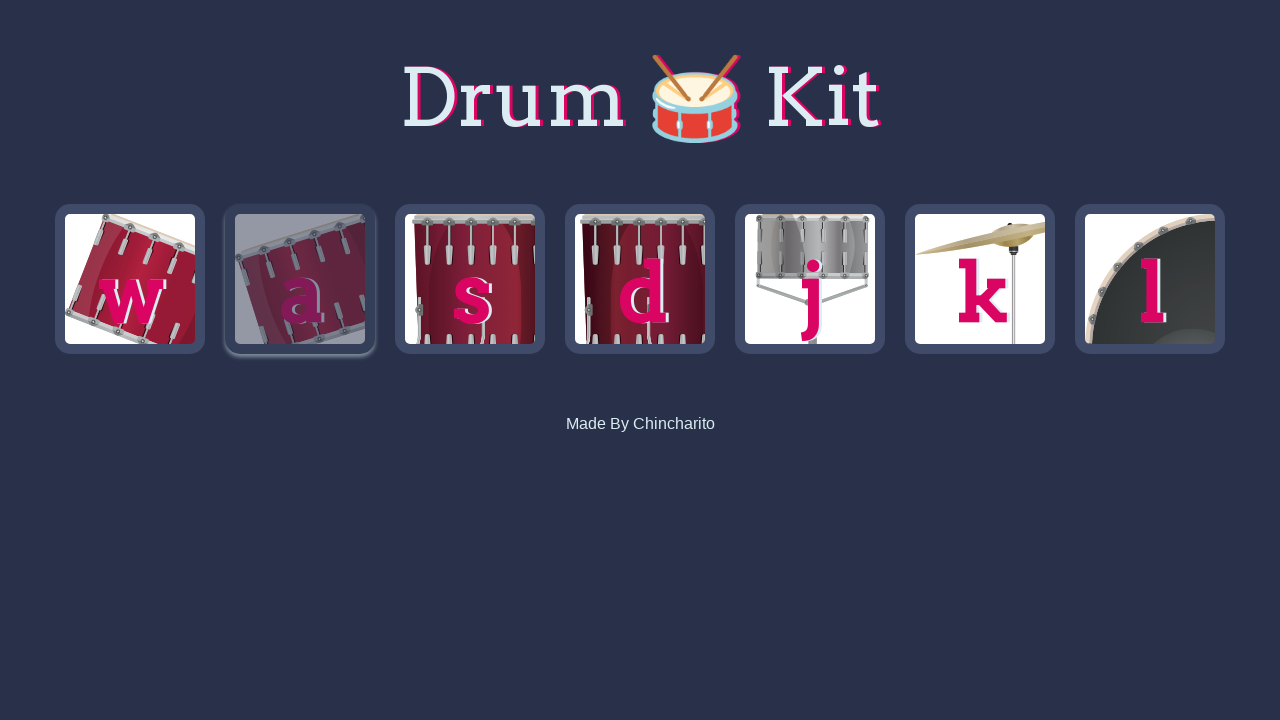

Waited 500ms before next drum beat
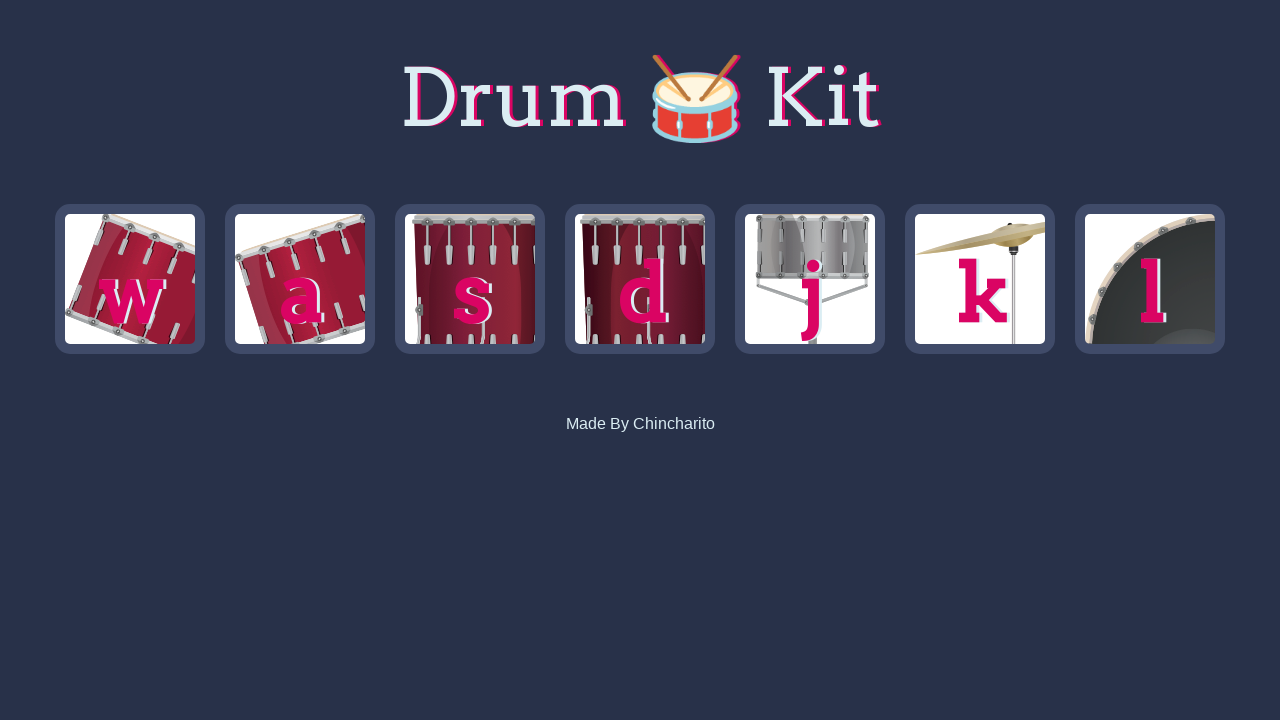

Clicked drum element .s to play sound at (470, 279) on .s
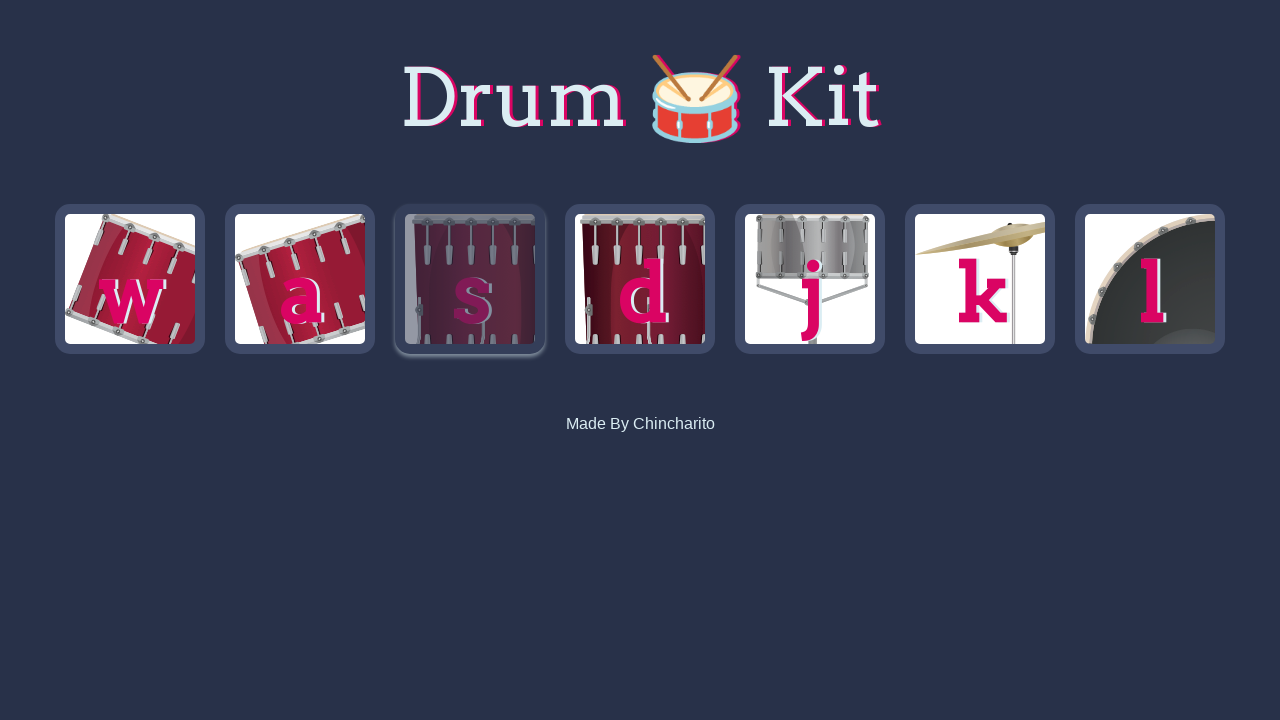

Waited 500ms before next drum beat
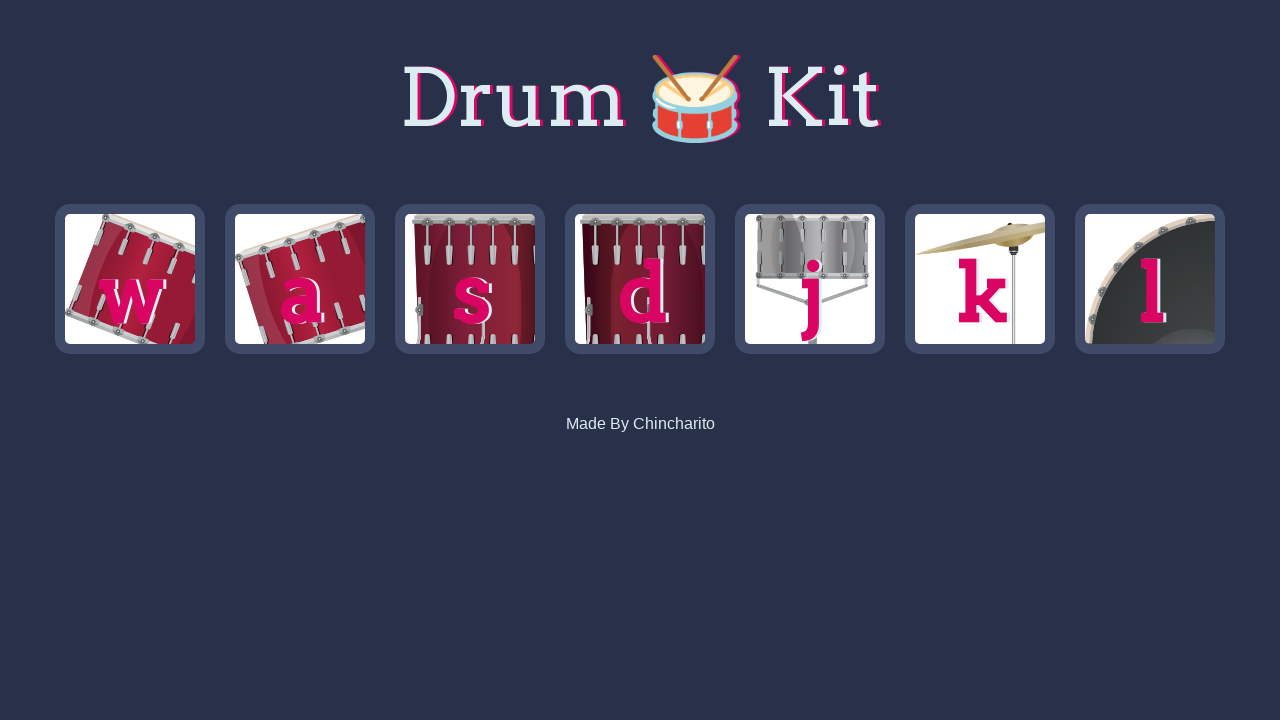

Clicked drum element .a to play sound at (300, 279) on .a
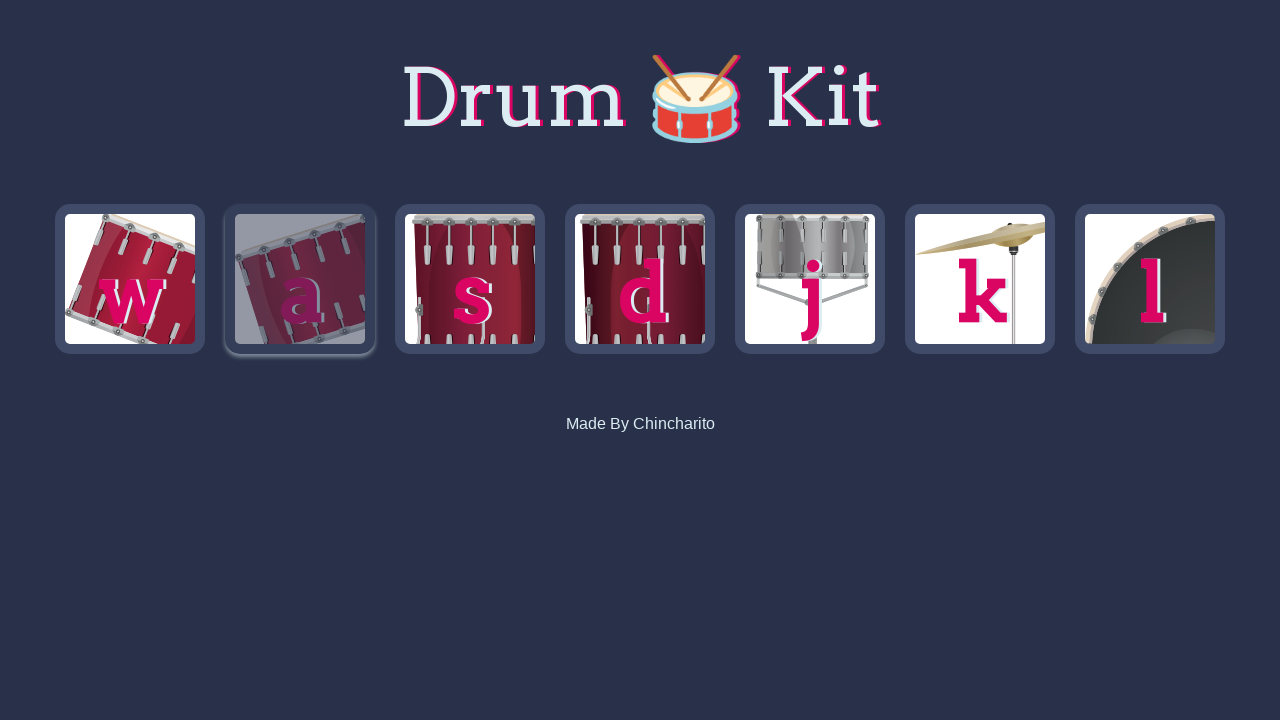

Waited 500ms before next drum beat
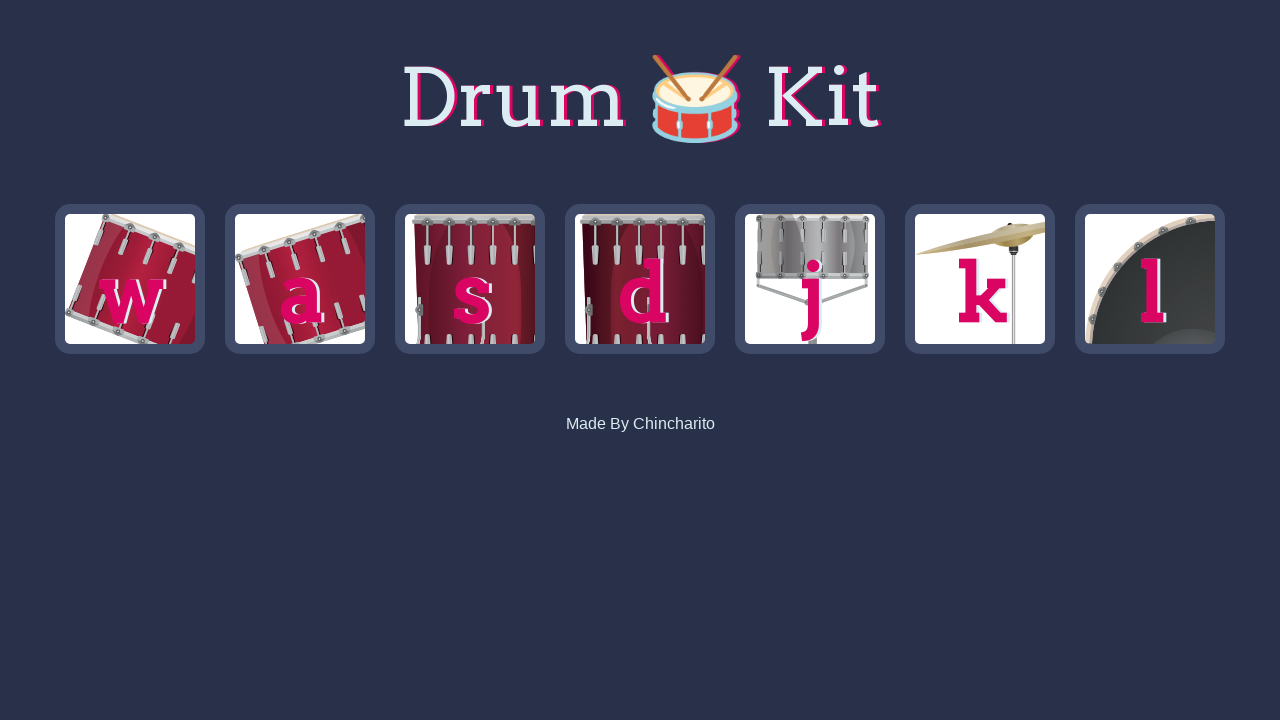

Clicked drum element .s to play sound at (470, 279) on .s
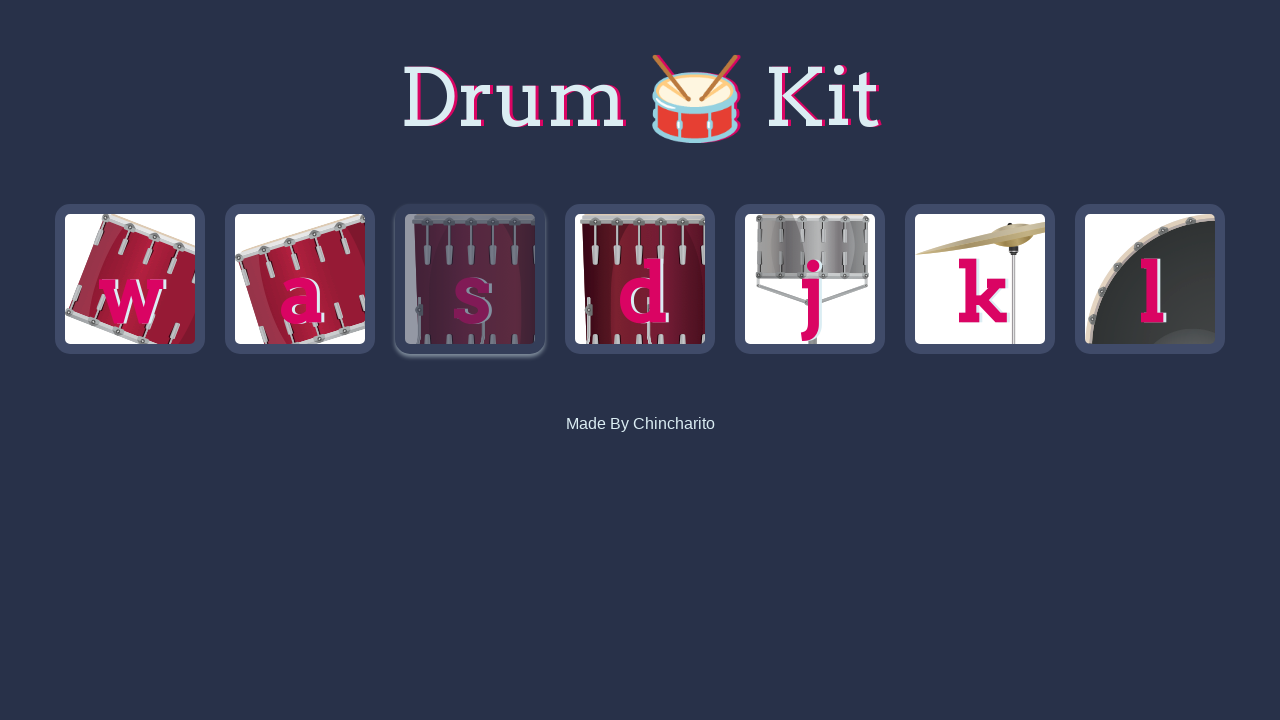

Waited 500ms before next drum beat
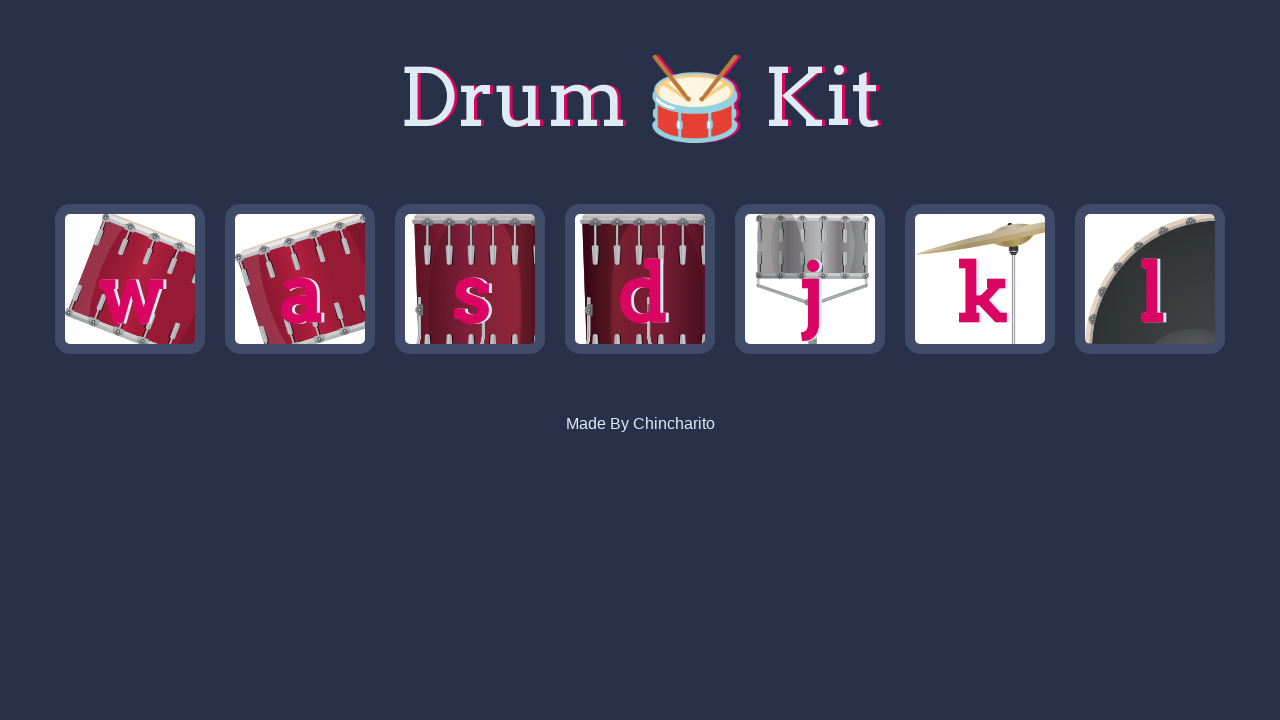

Clicked drum element .d to play sound at (640, 279) on .d
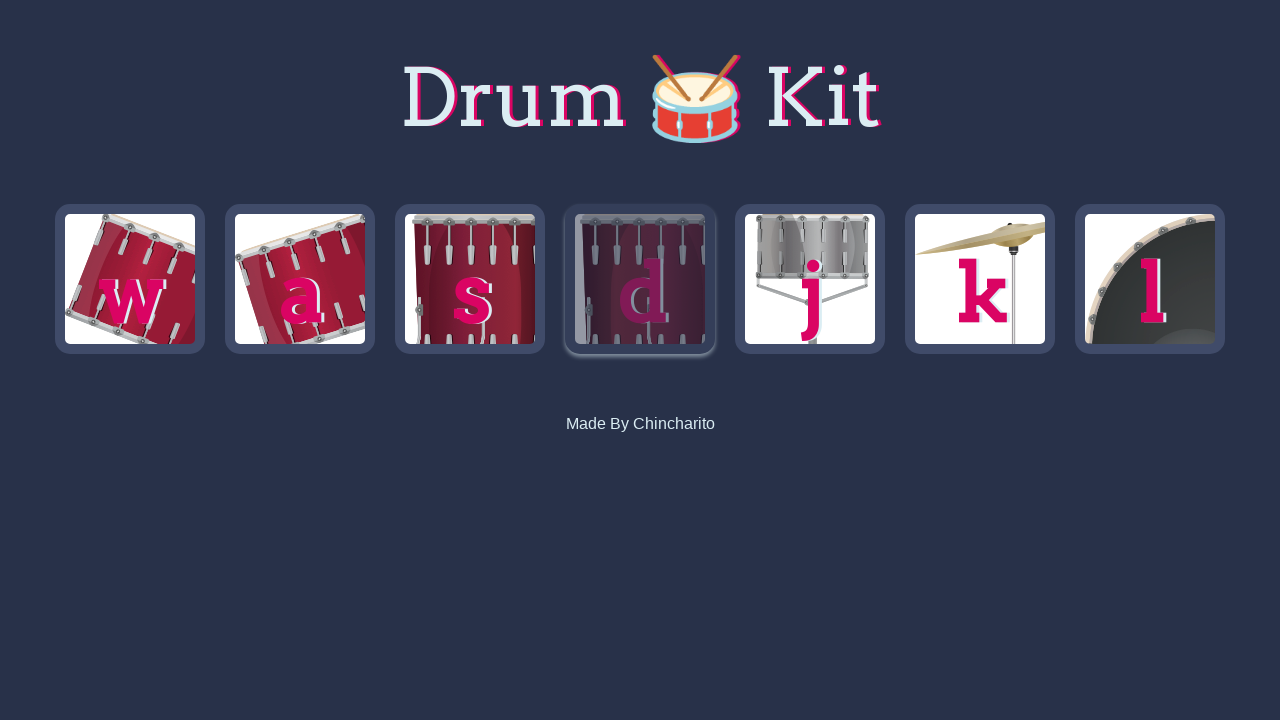

Waited 500ms before next drum beat
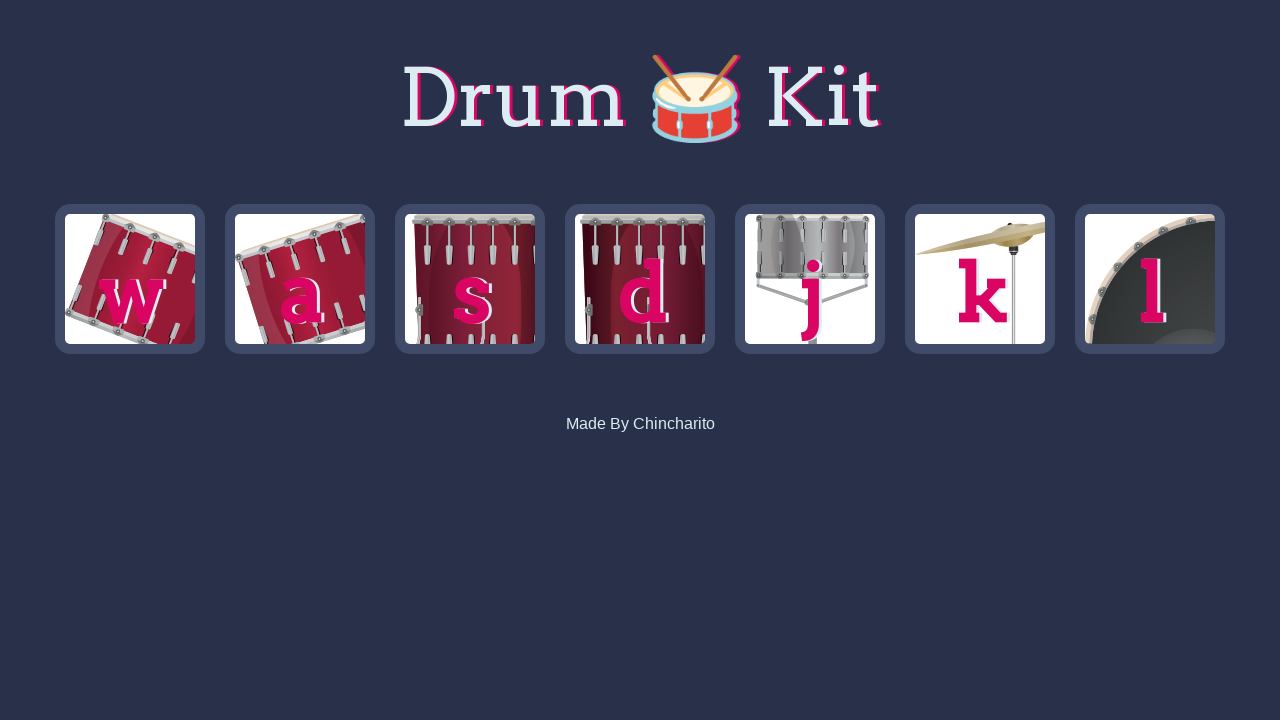

Clicked drum element .l to play sound at (1150, 279) on .l
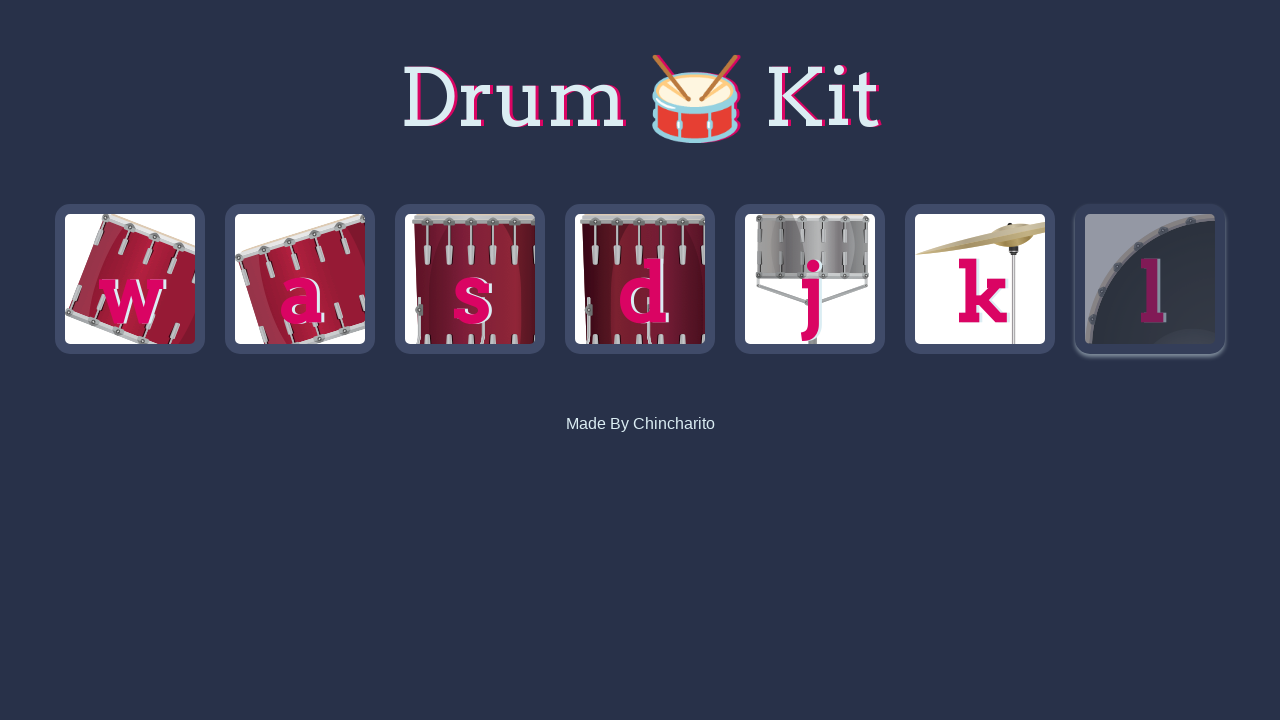

Waited 500ms before next drum beat
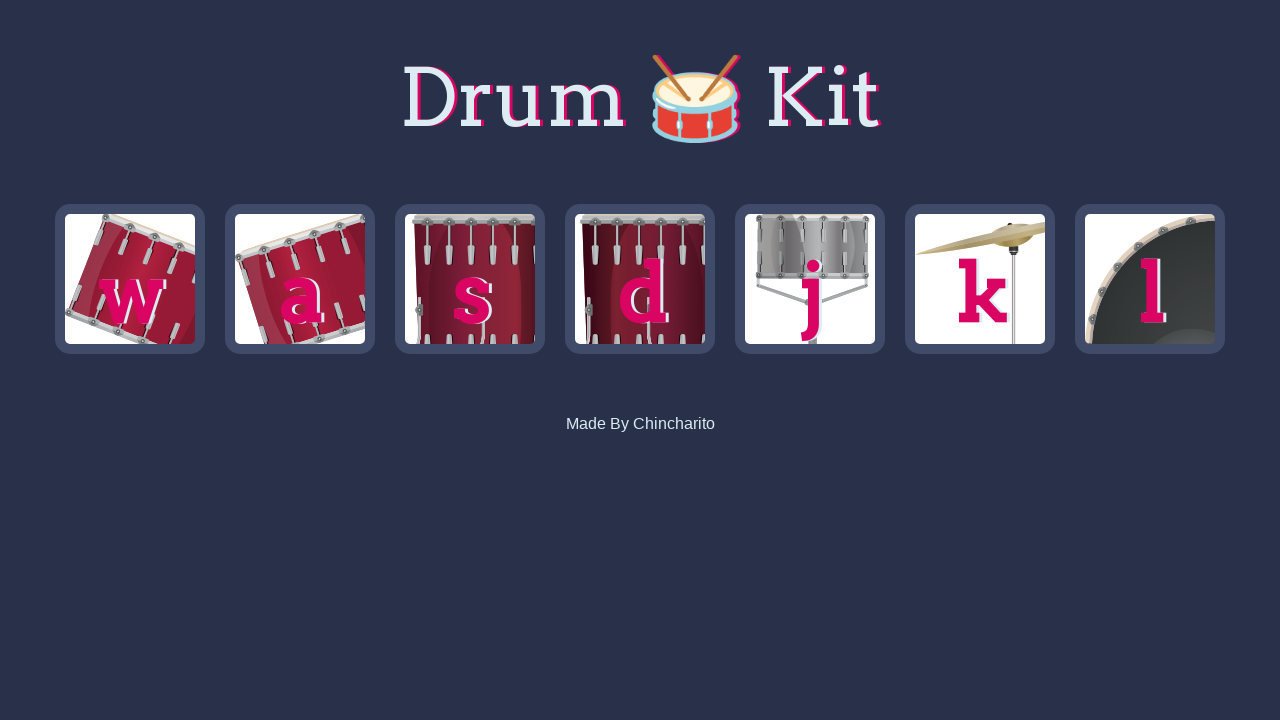

Clicked drum element .d to play sound at (640, 279) on .d
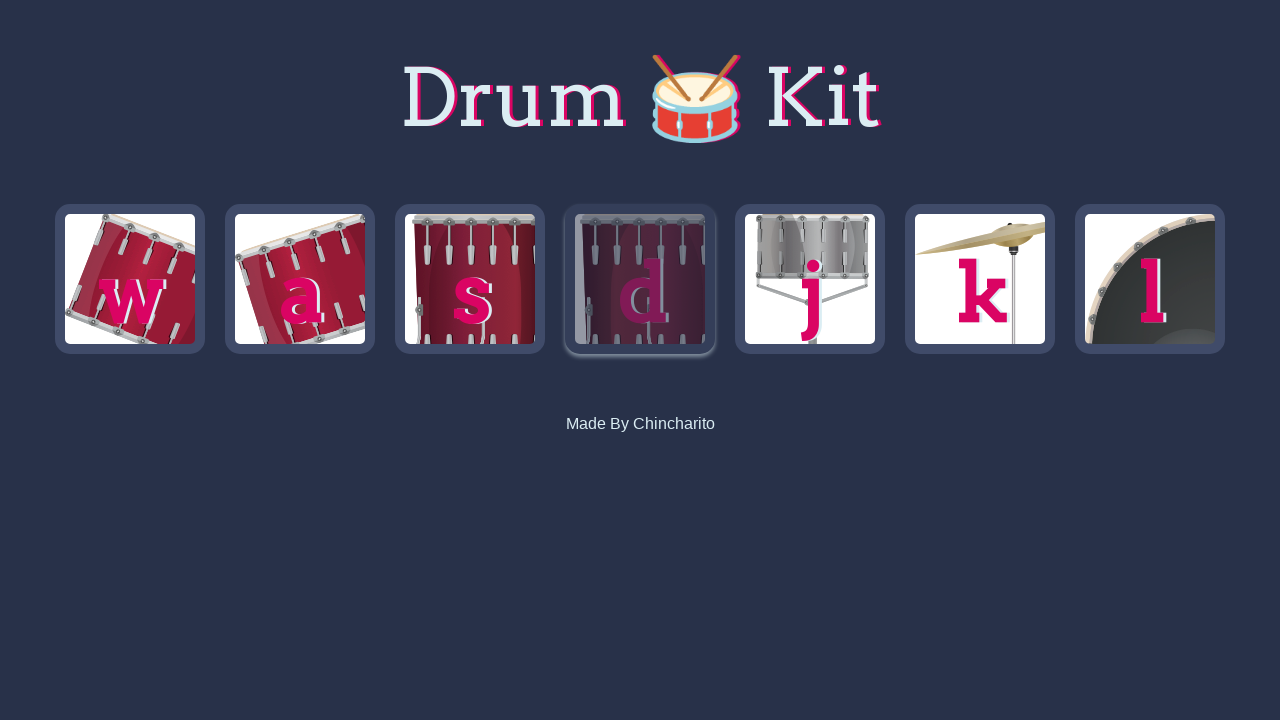

Waited 500ms before next drum beat
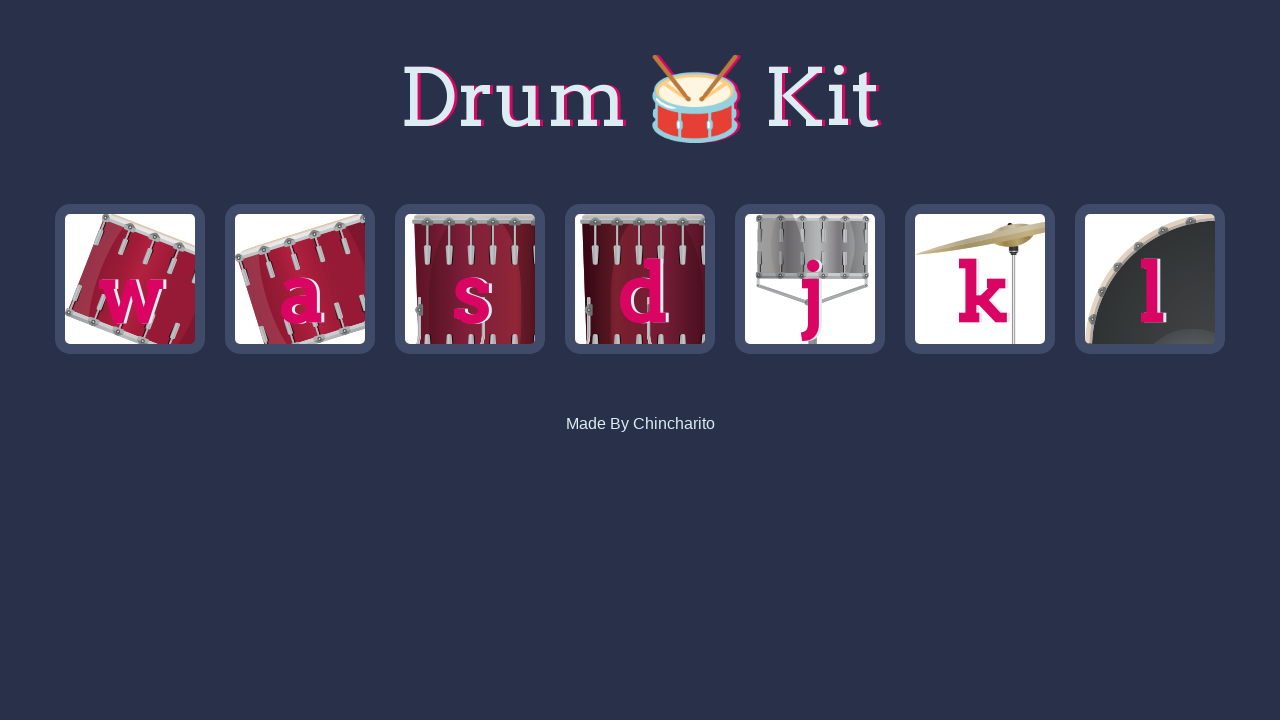

Clicked drum element .j to play sound at (810, 279) on .j
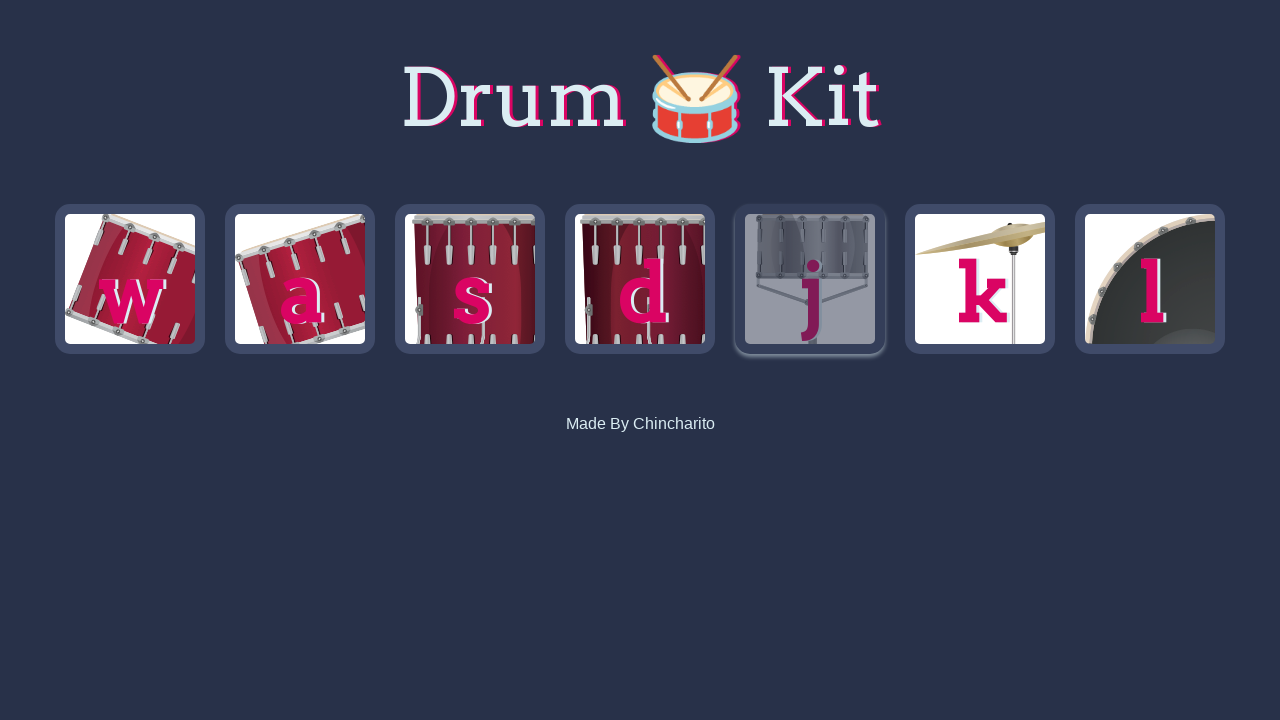

Waited 500ms before next drum beat
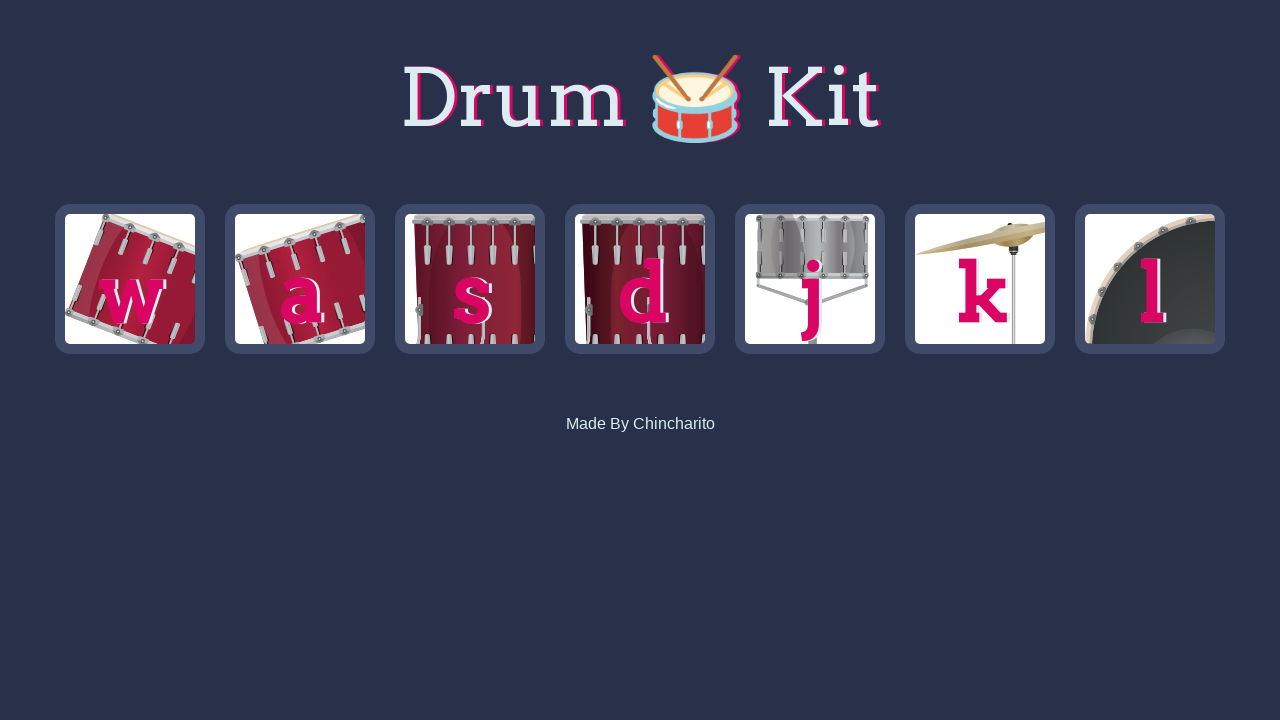

Clicked drum element .l to play sound at (1150, 279) on .l
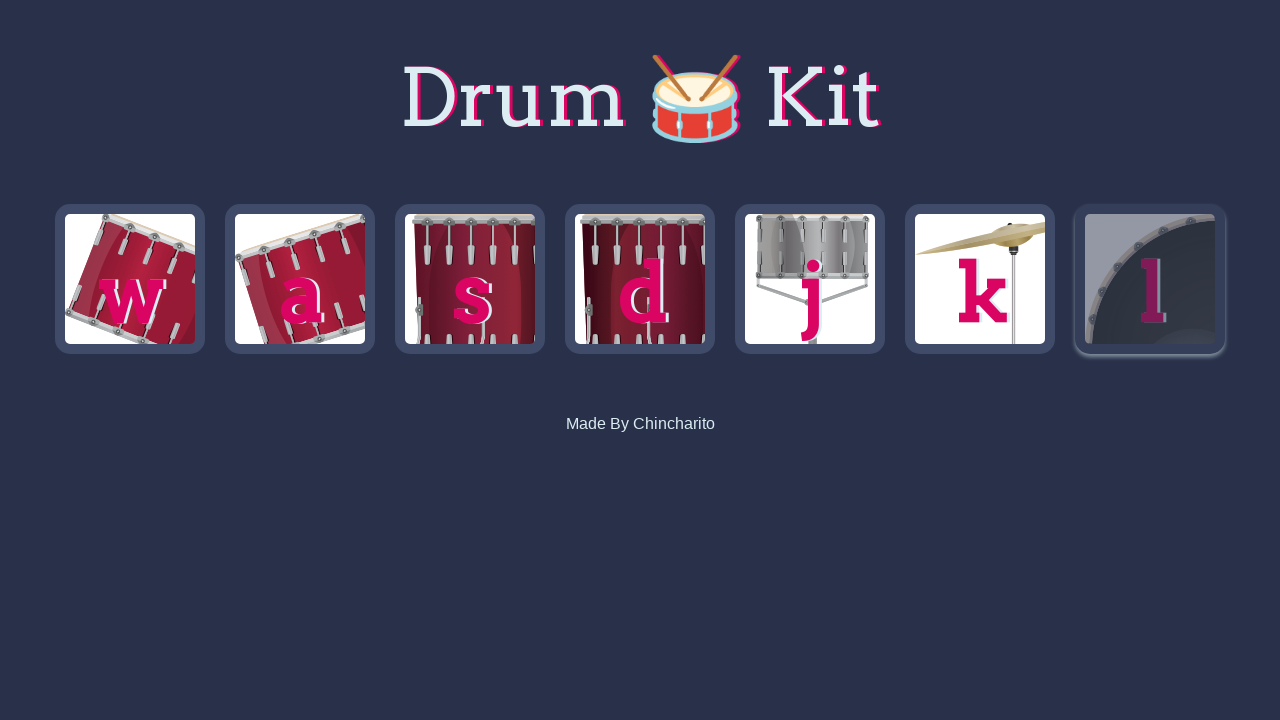

Waited 500ms before next drum beat
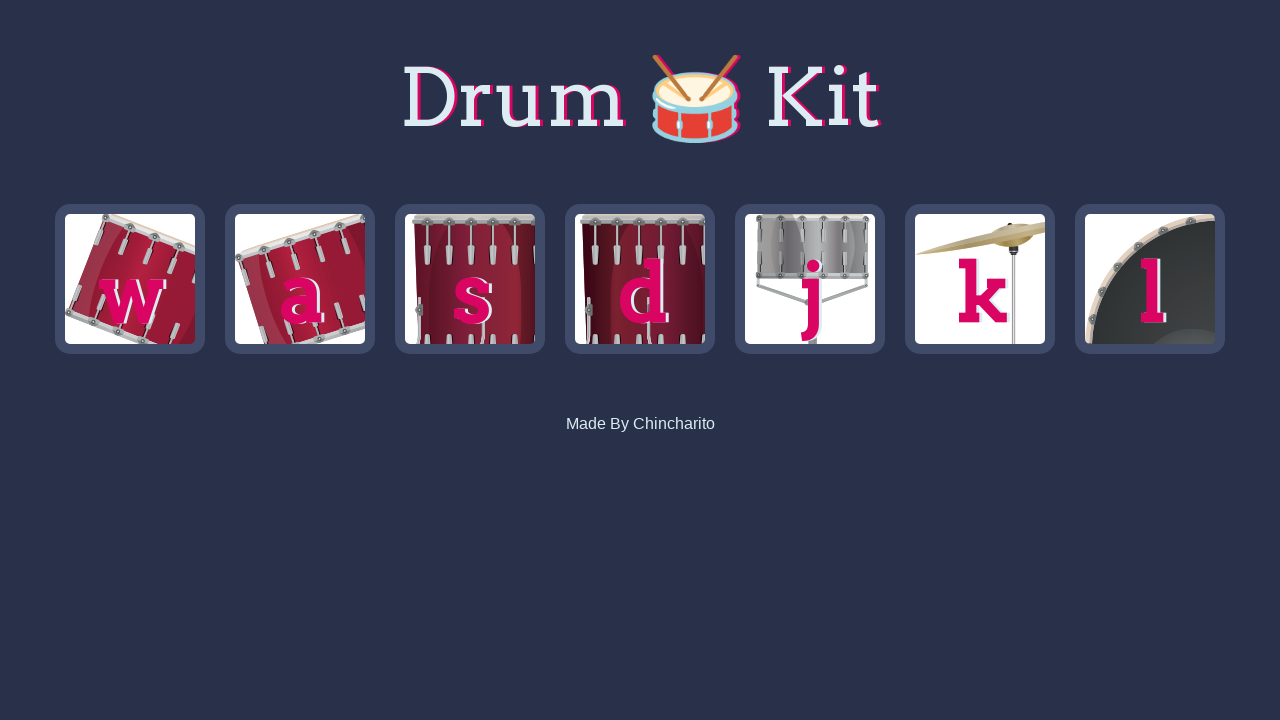

Clicked drum element .w to play sound at (130, 279) on .w
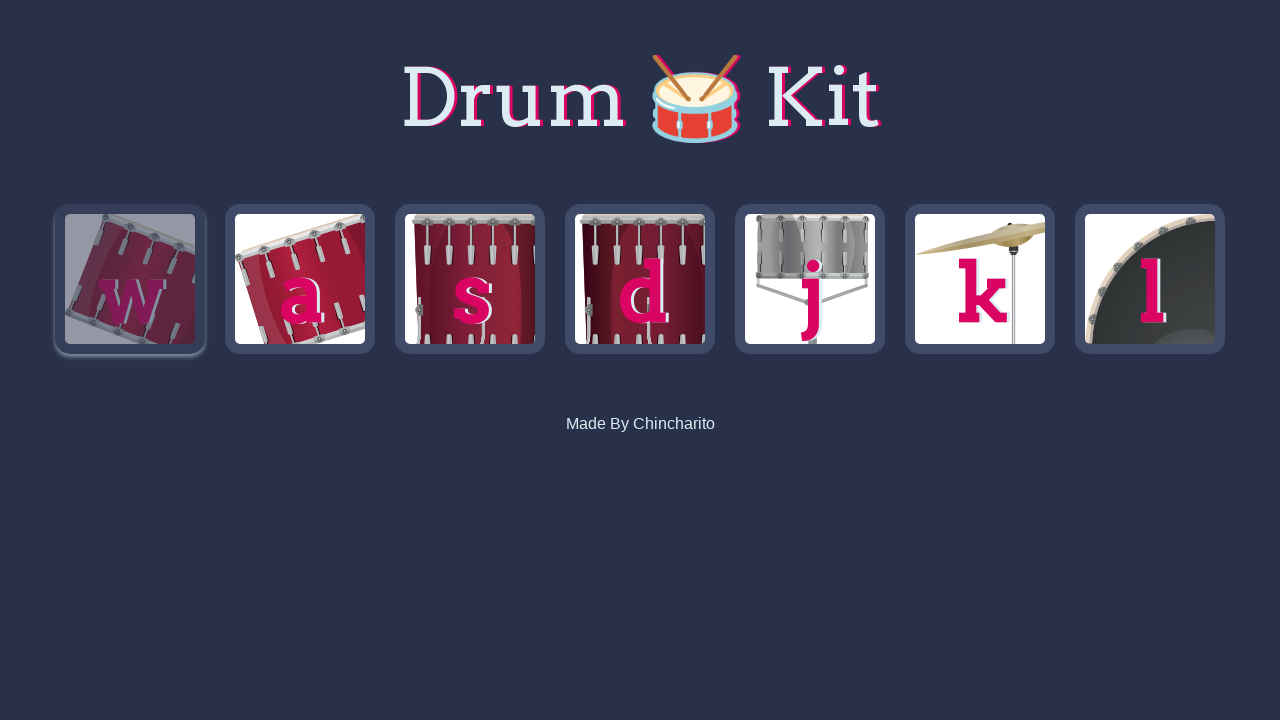

Waited 500ms before next drum beat
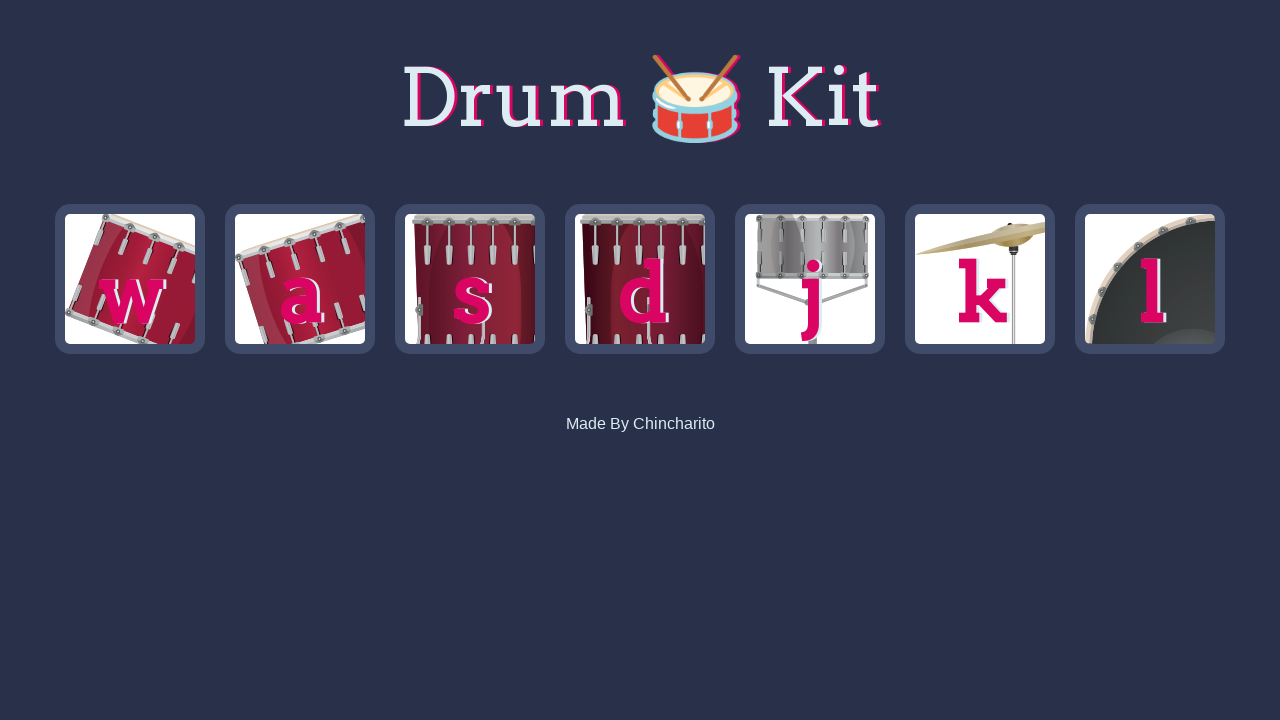

Clicked drum element .w to play sound at (130, 279) on .w
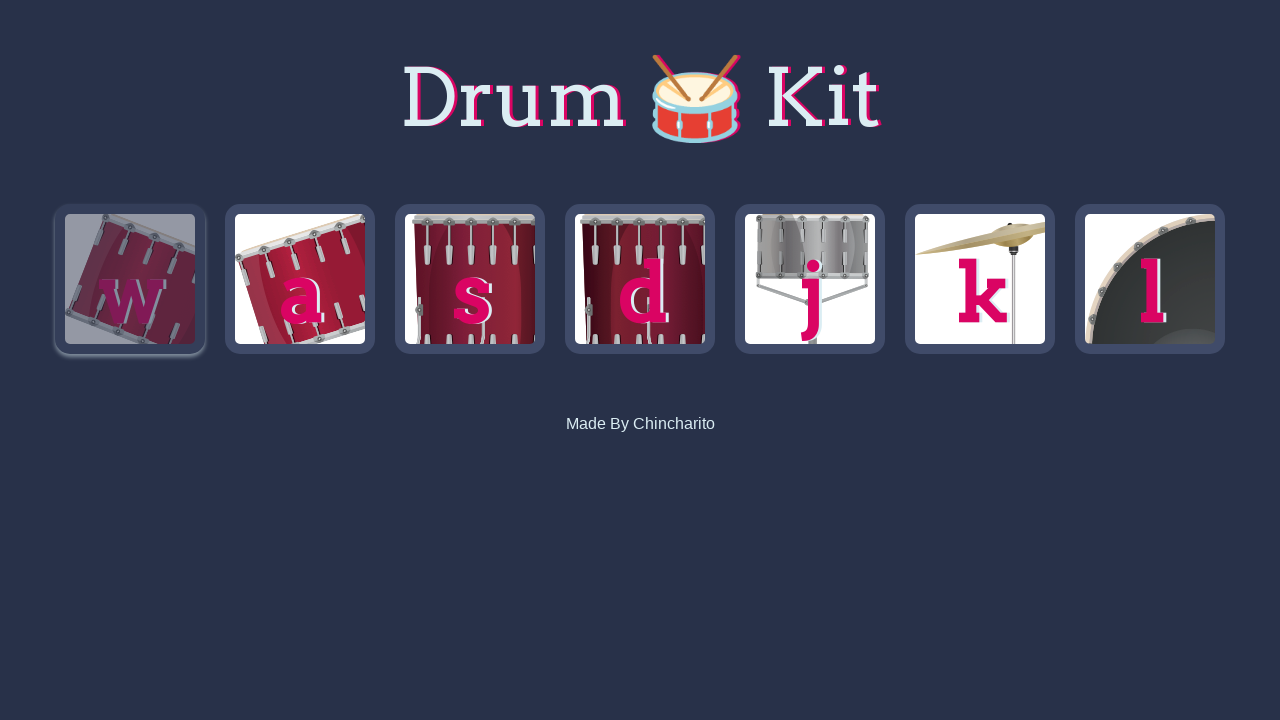

Waited 500ms before next drum beat
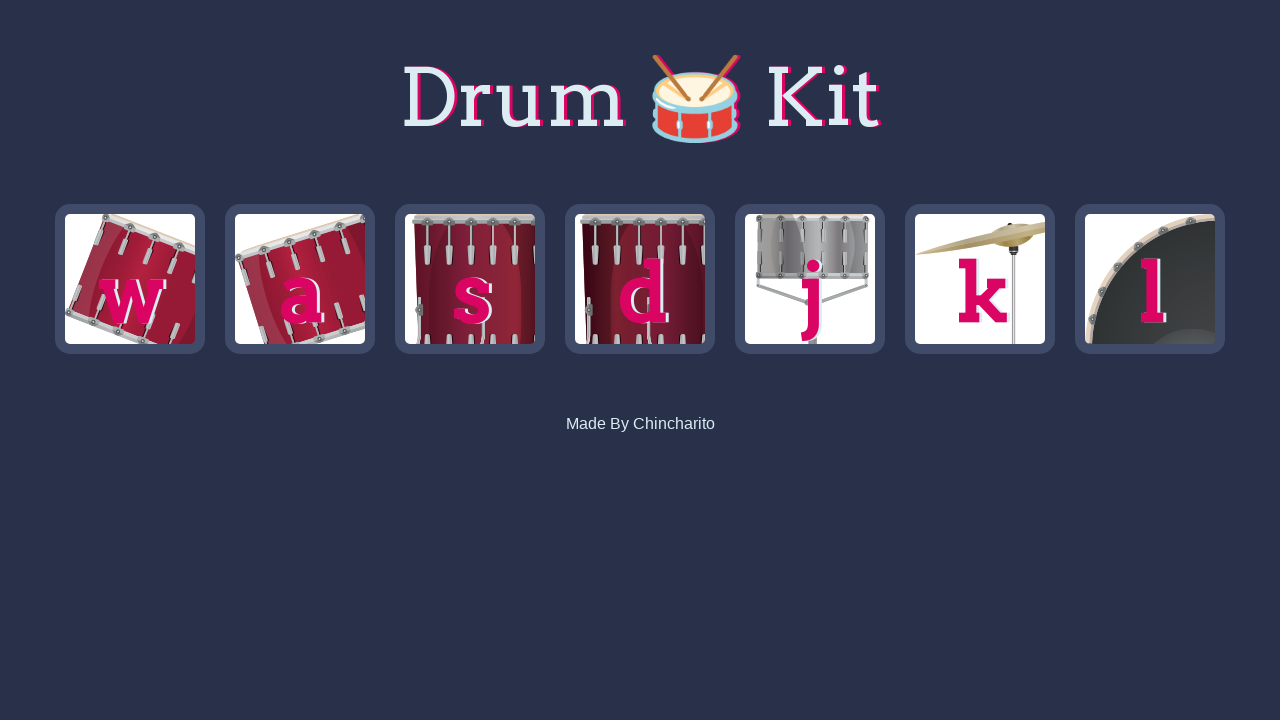

Clicked drum element .l to play sound at (1150, 279) on .l
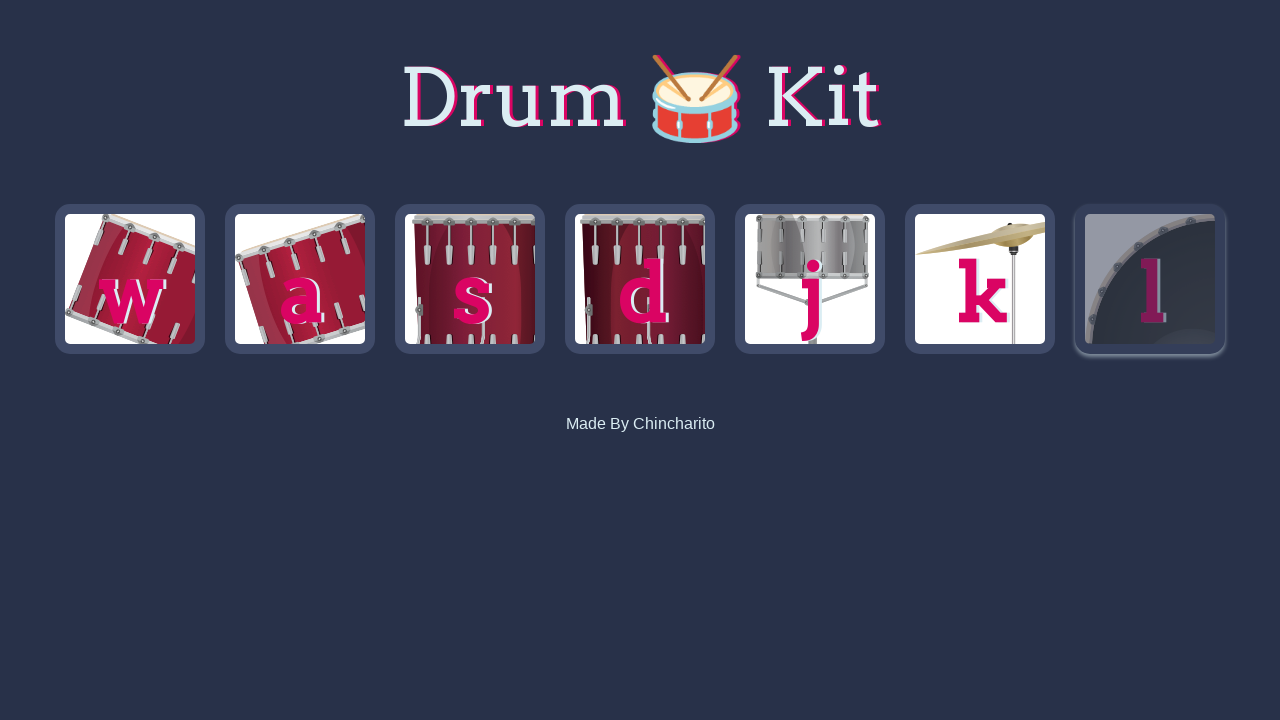

Waited 500ms before next drum beat
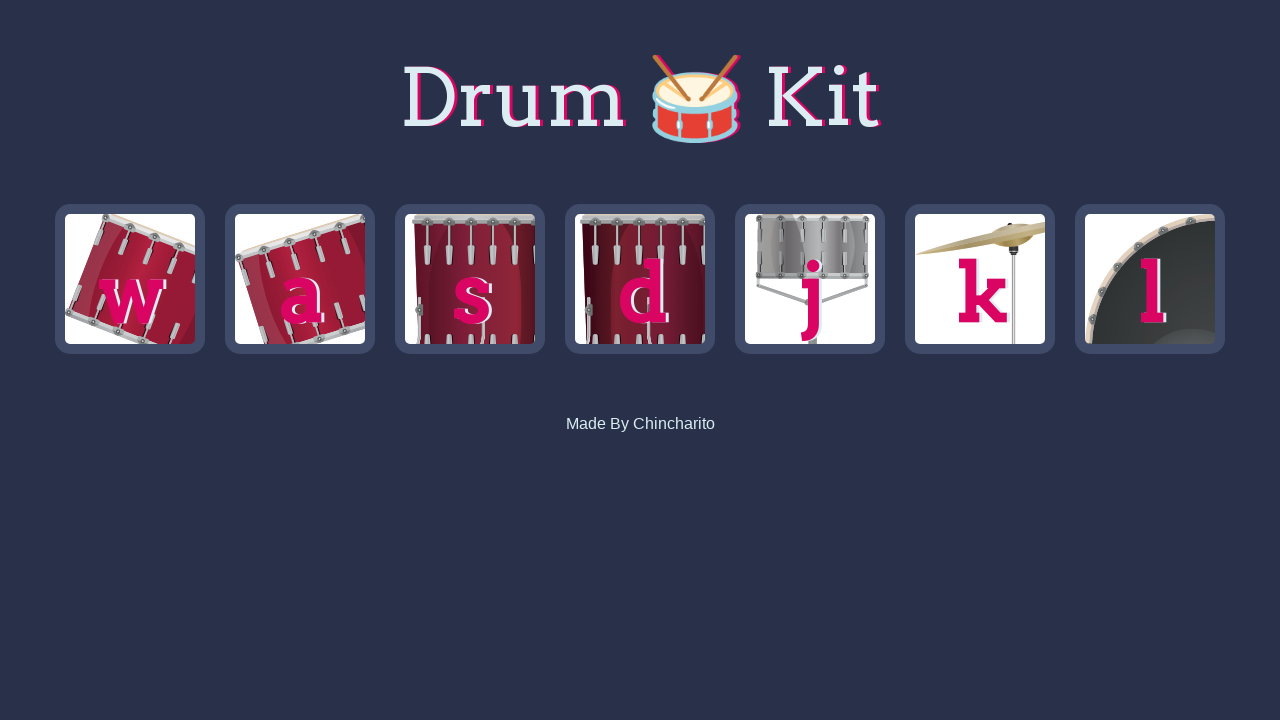

Clicked drum element .j to play sound at (810, 279) on .j
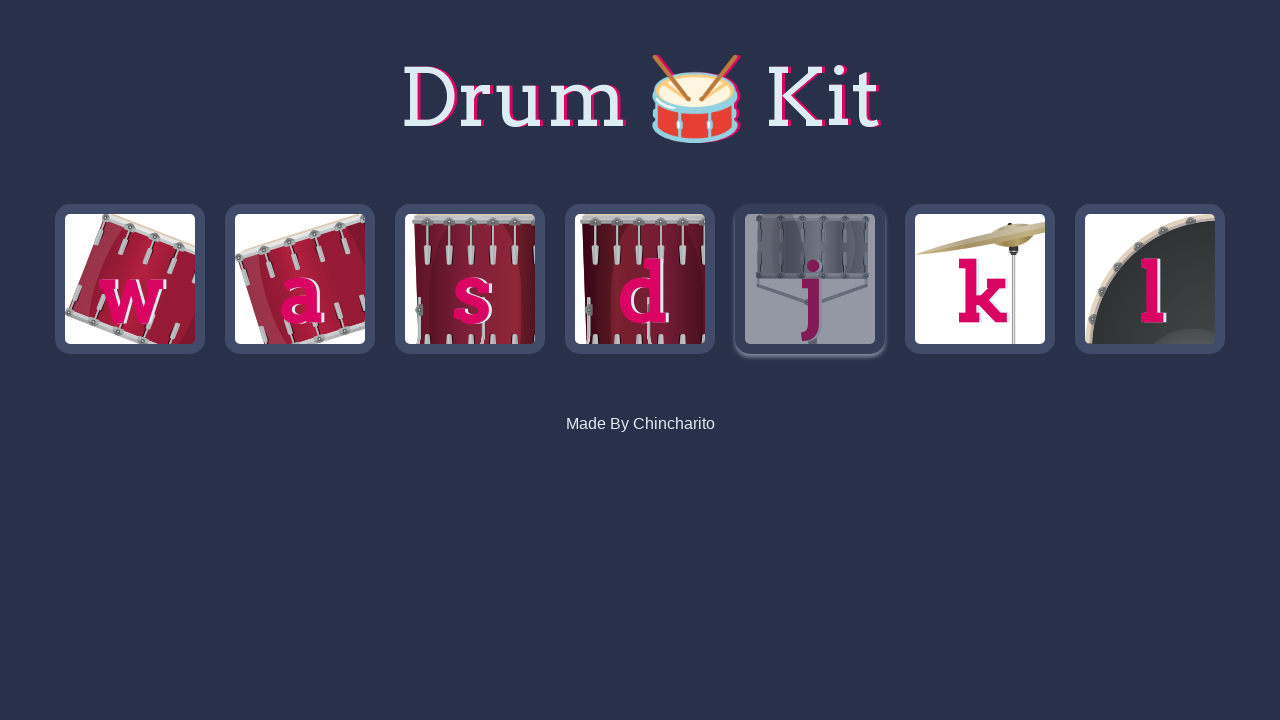

Waited 500ms before next drum beat
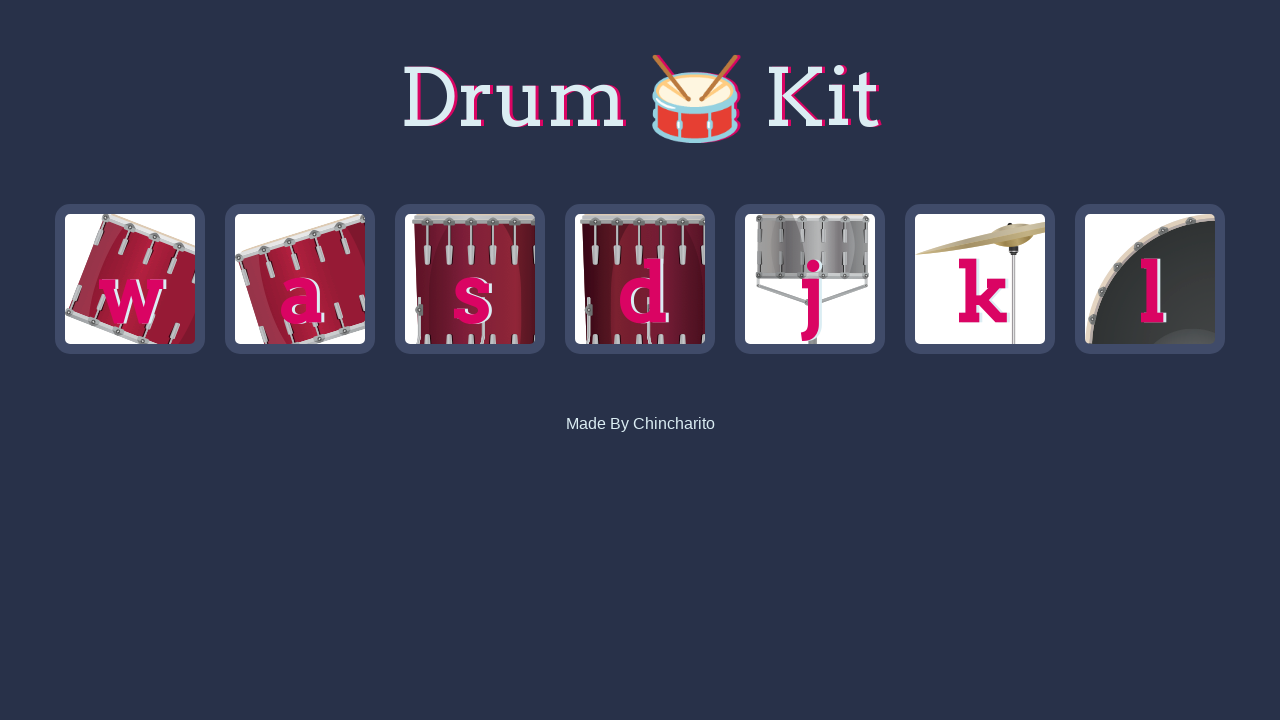

Clicked drum element .s to play sound at (470, 279) on .s
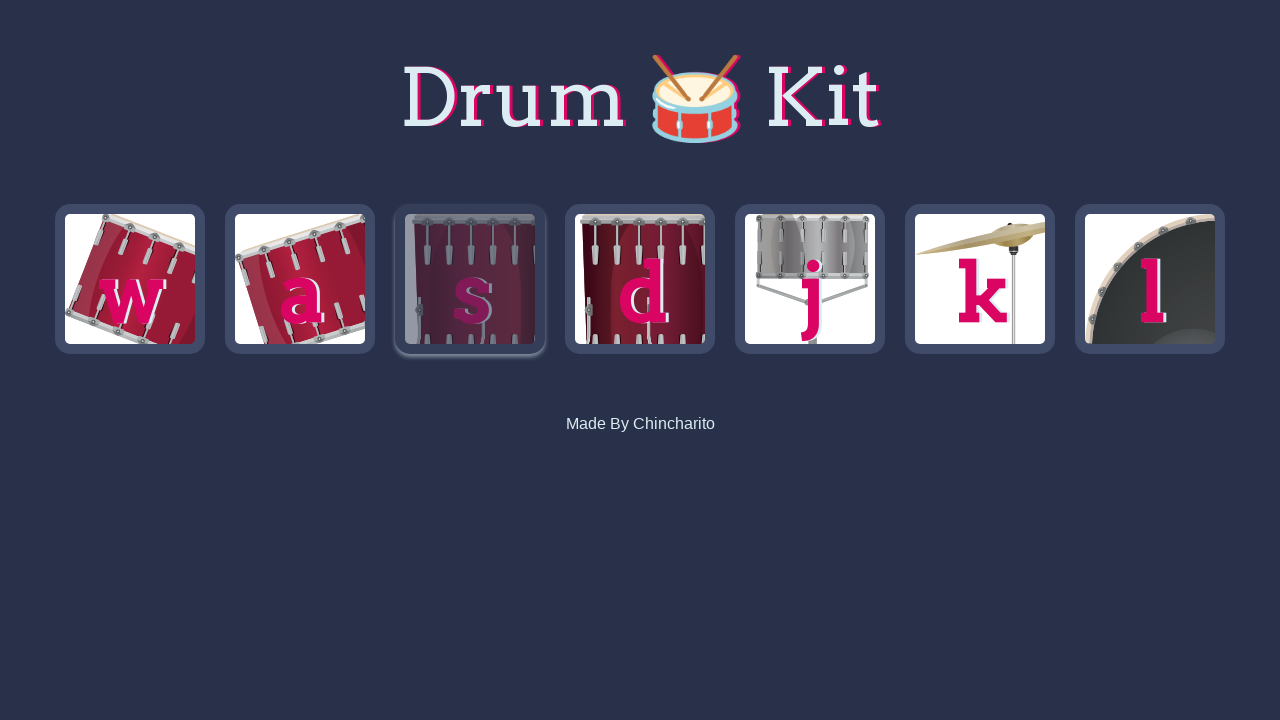

Waited 500ms before next drum beat
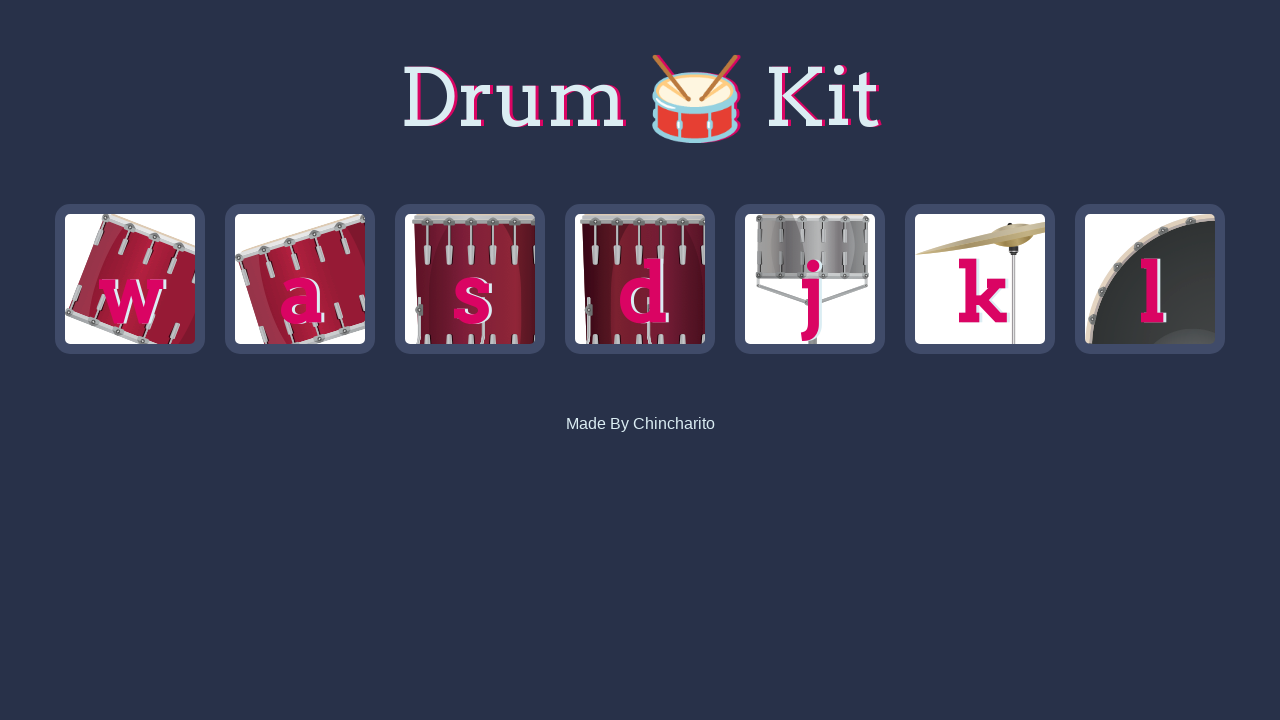

Clicked drum element .s to play sound at (470, 279) on .s
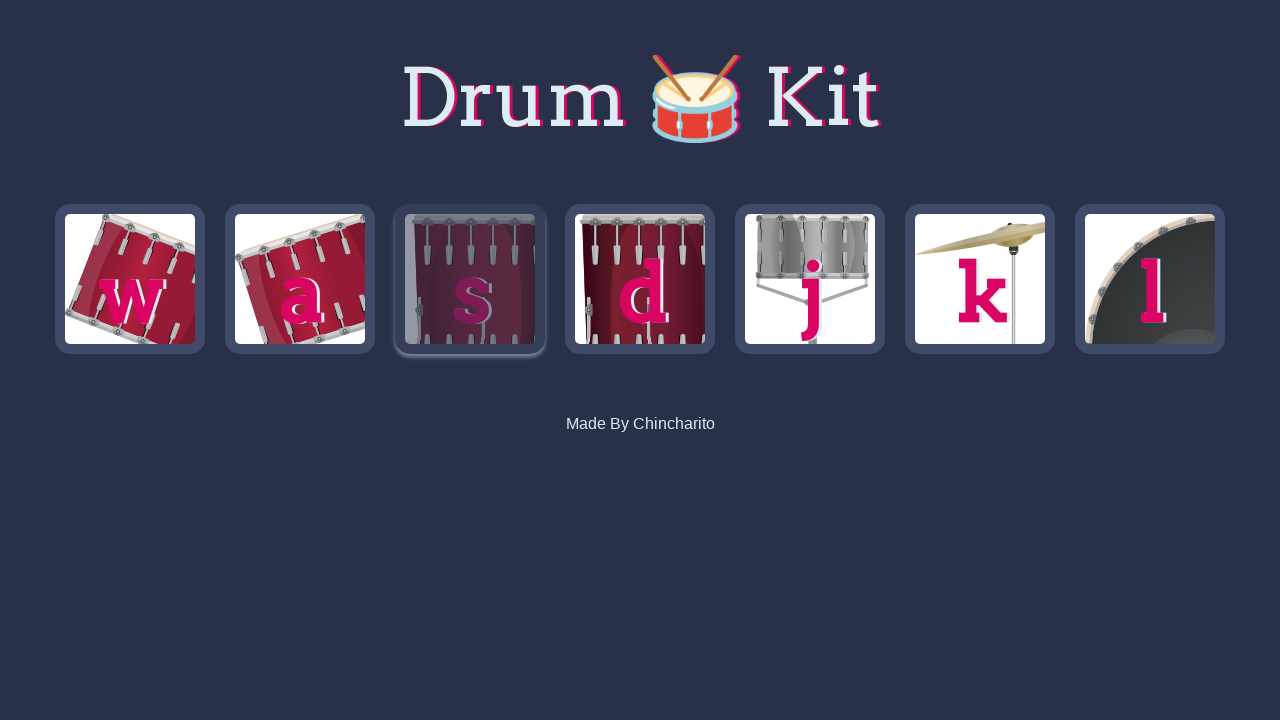

Waited 500ms before next drum beat
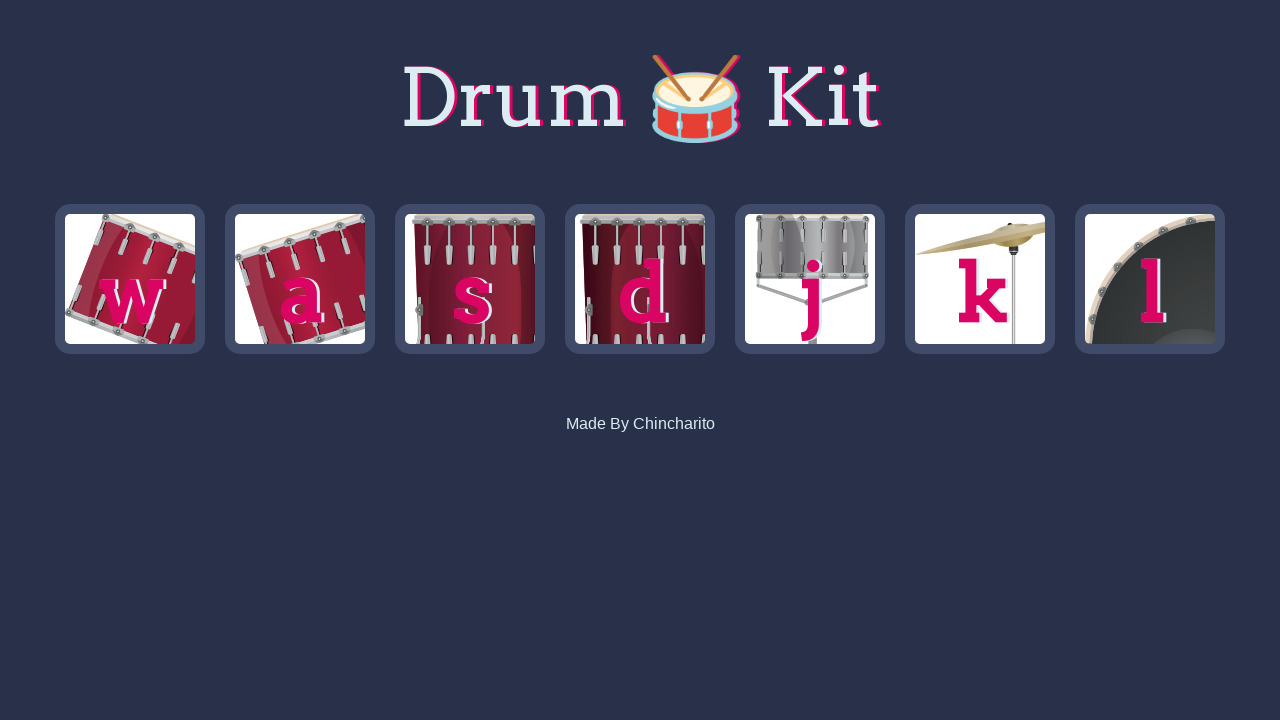

Clicked drum element .a to play sound at (300, 279) on .a
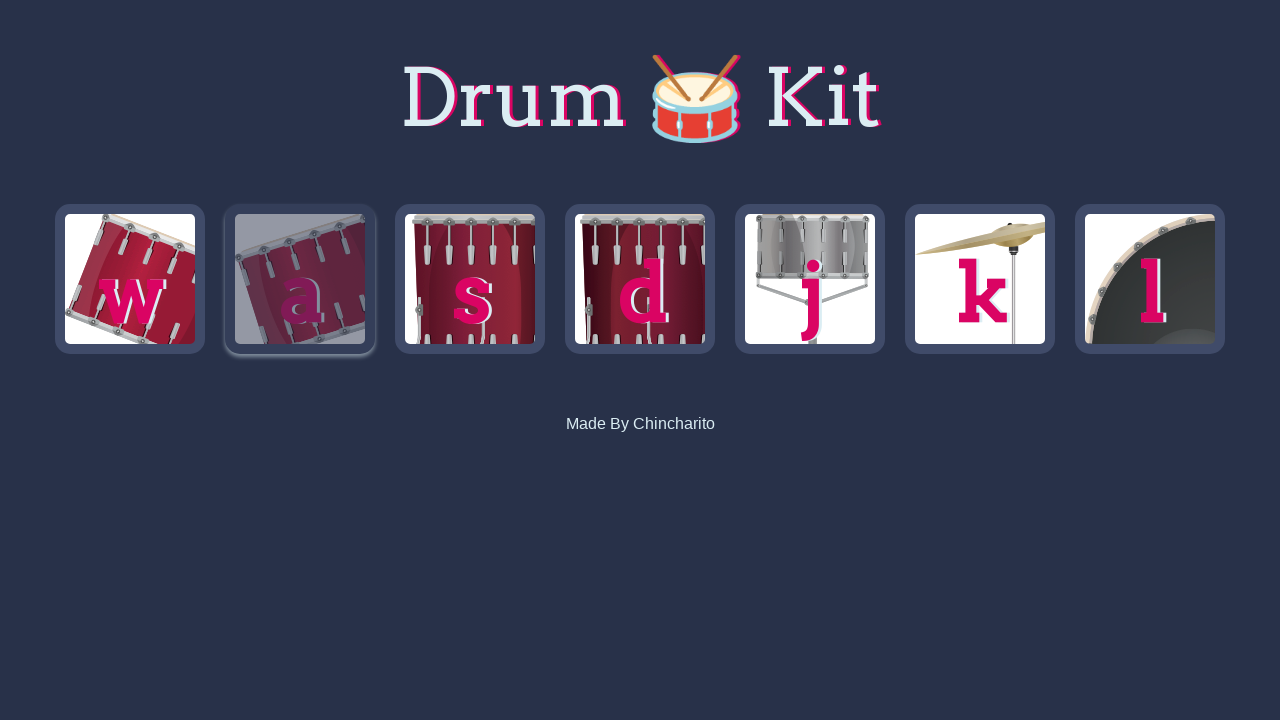

Waited 500ms before next drum beat
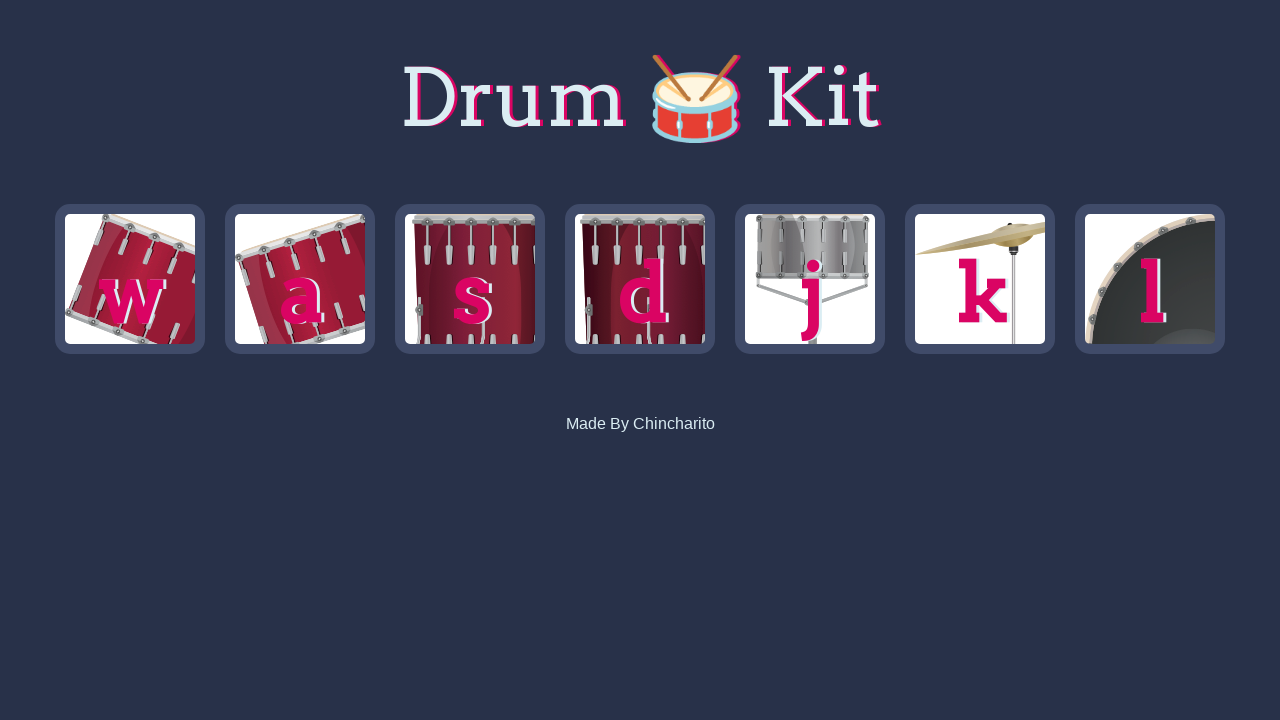

Clicked drum element .s to play sound at (470, 279) on .s
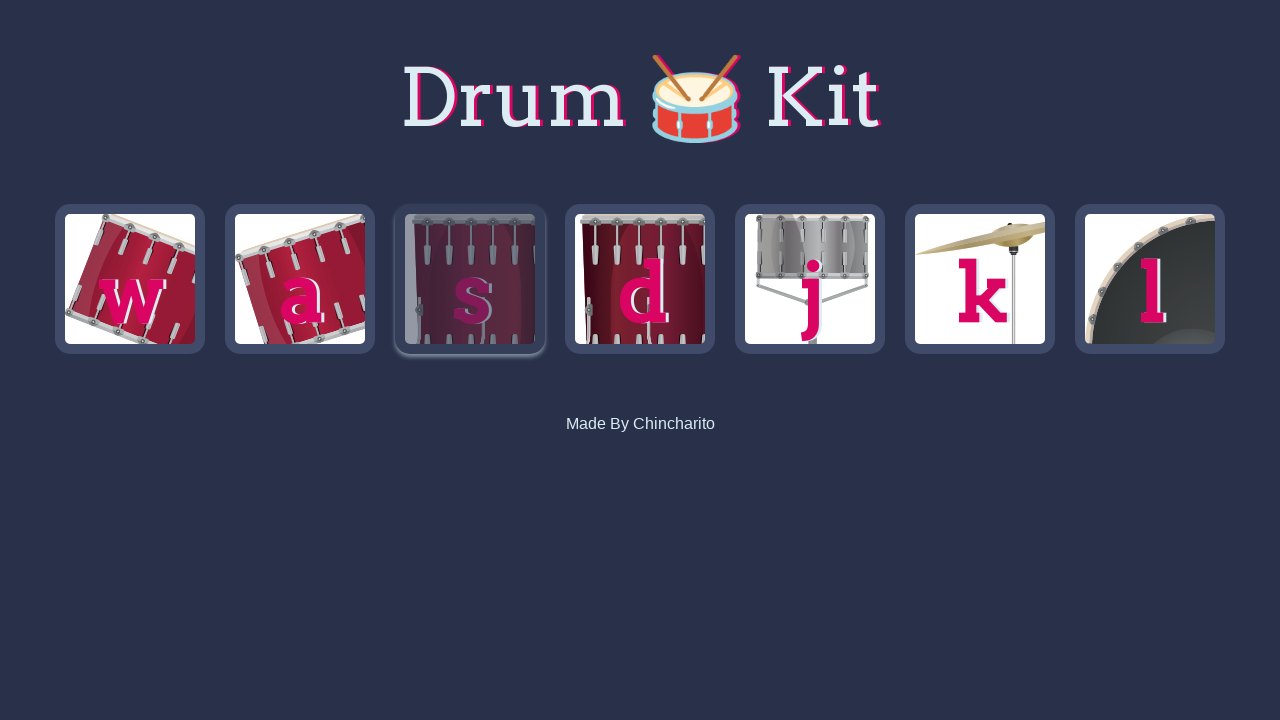

Waited 500ms before next drum beat
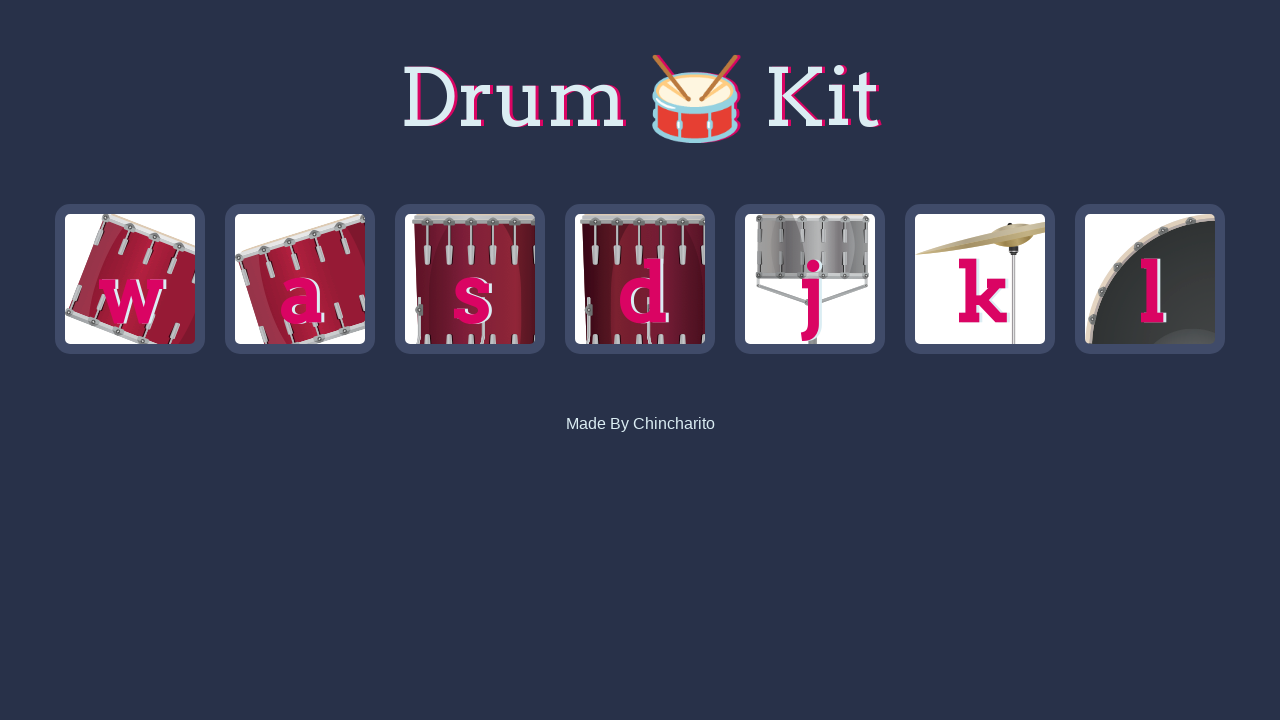

Clicked drum element .s to play sound at (470, 279) on .s
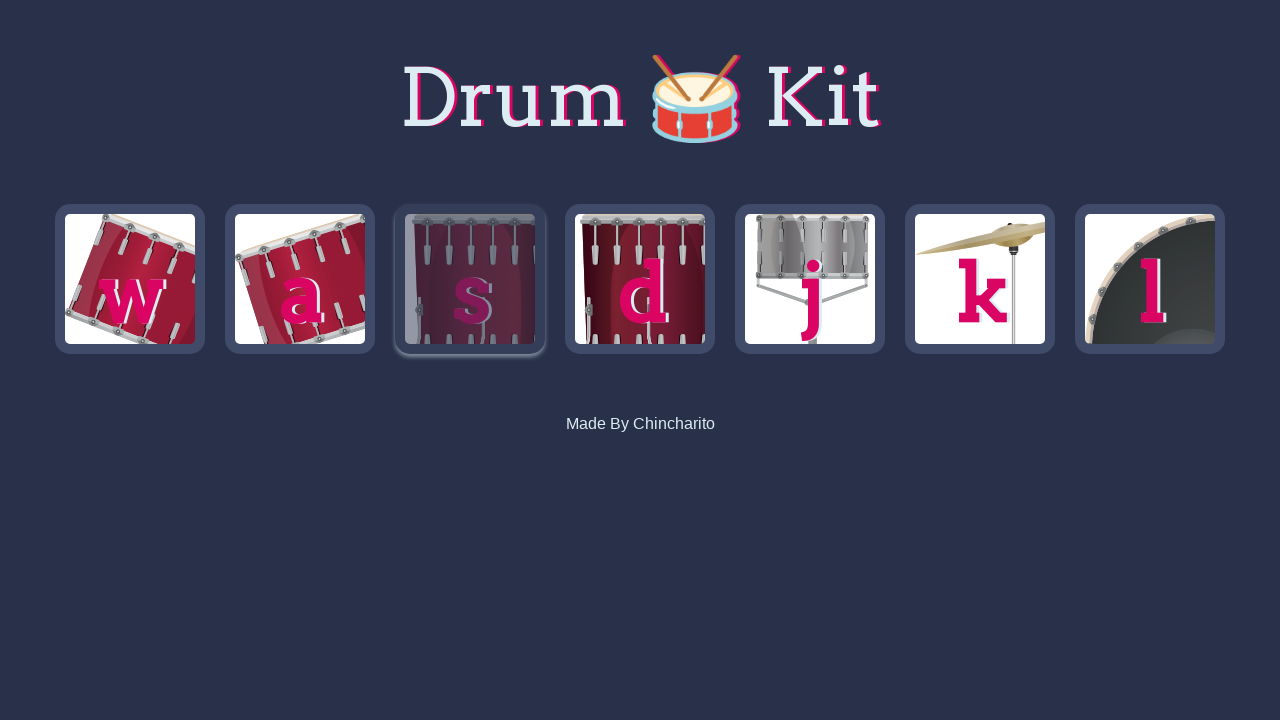

Waited 500ms before next drum beat
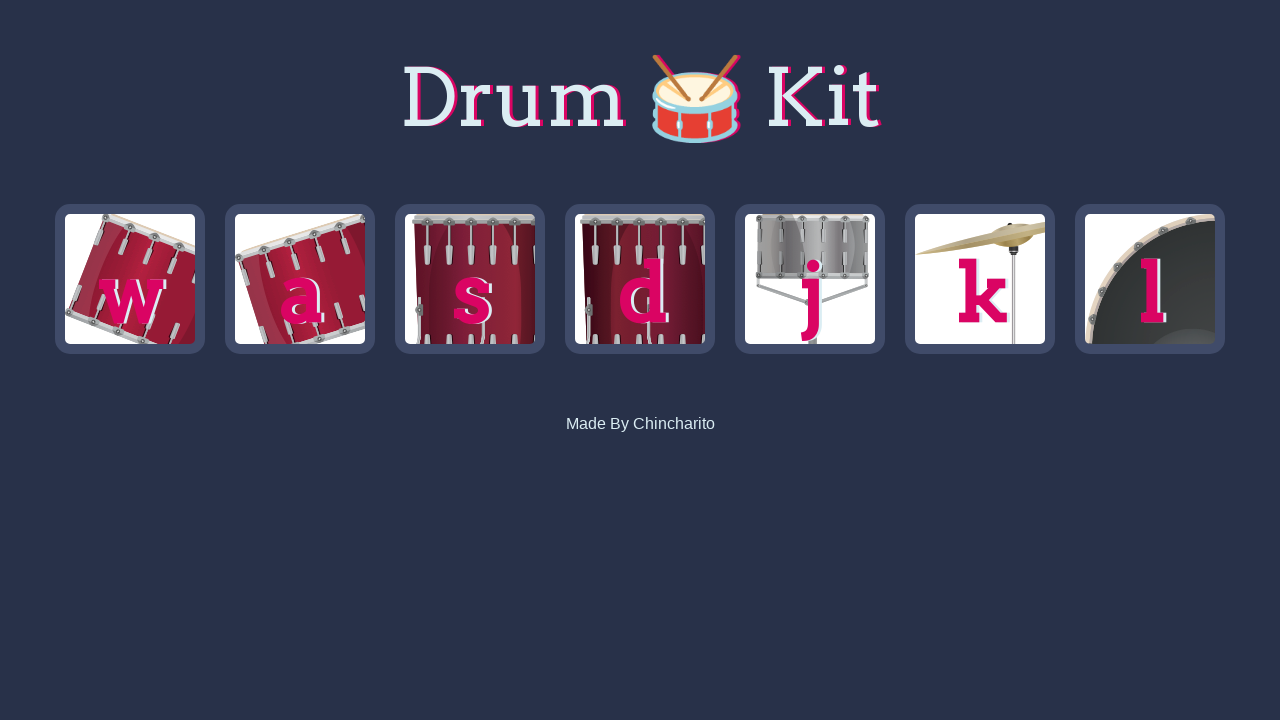

Clicked drum element .l to play sound at (1150, 279) on .l
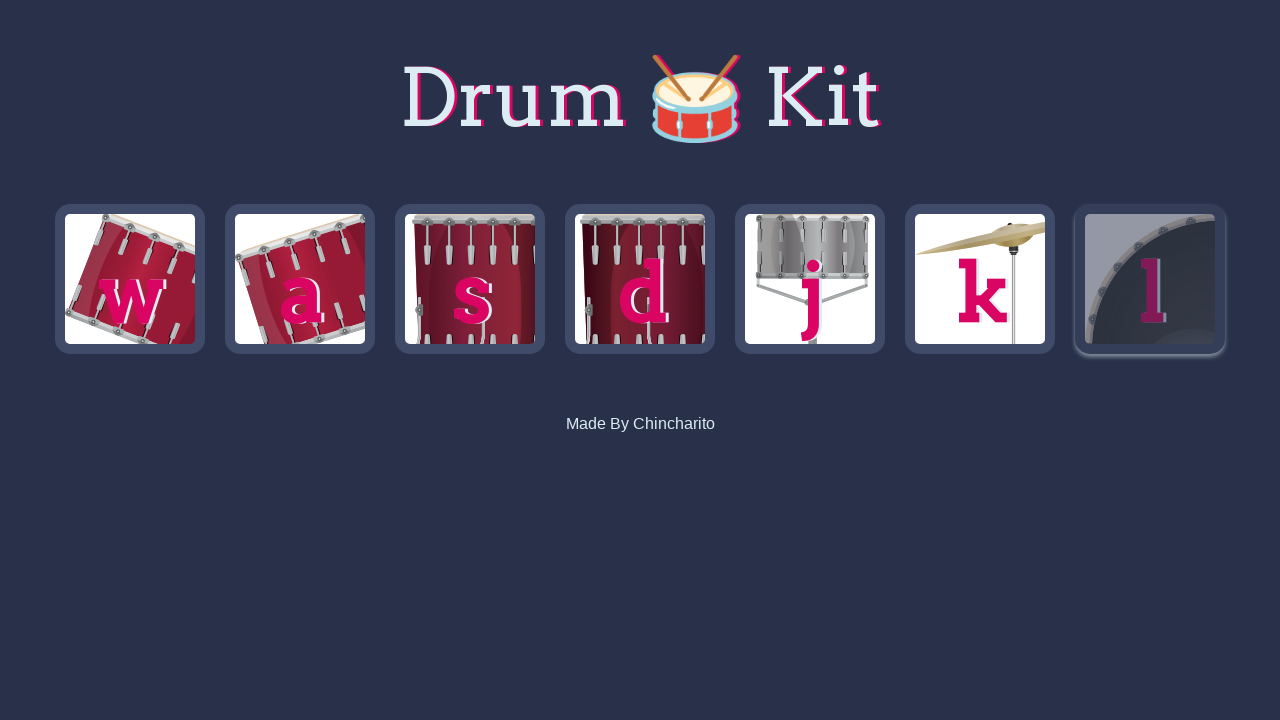

Waited 500ms before next drum beat
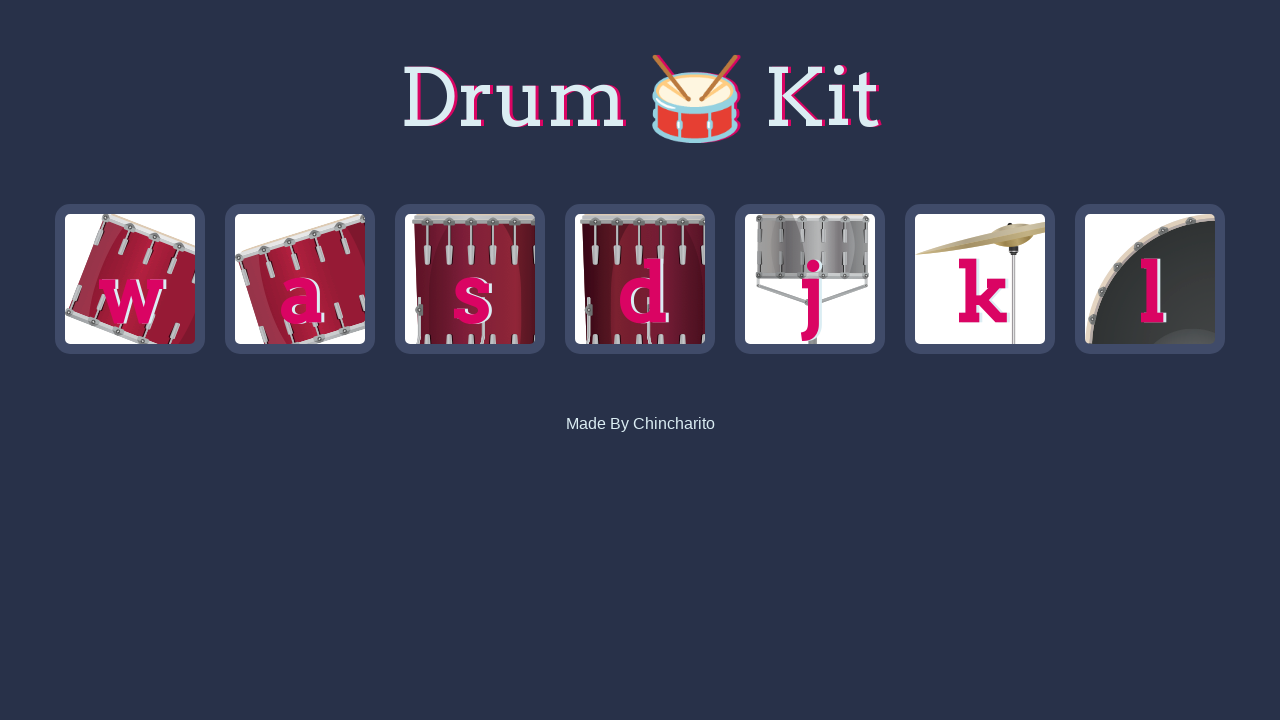

Clicked drum element .d to play sound at (640, 279) on .d
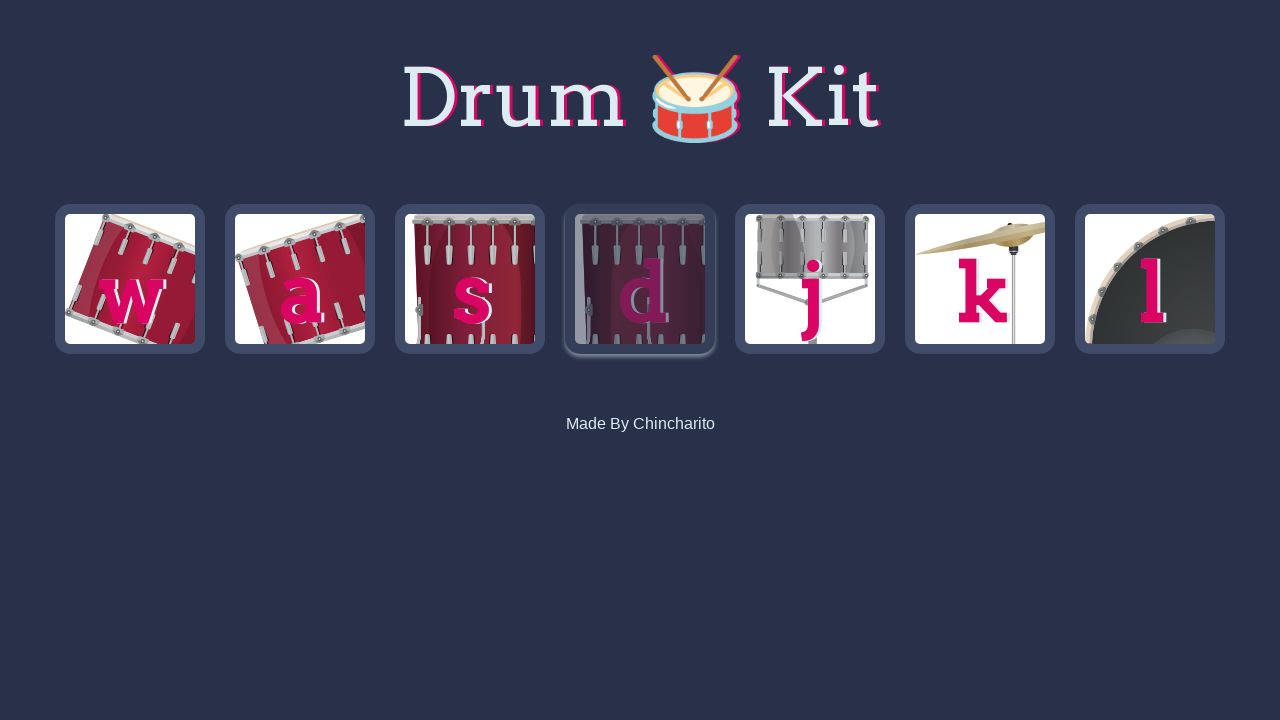

Waited 500ms before next drum beat
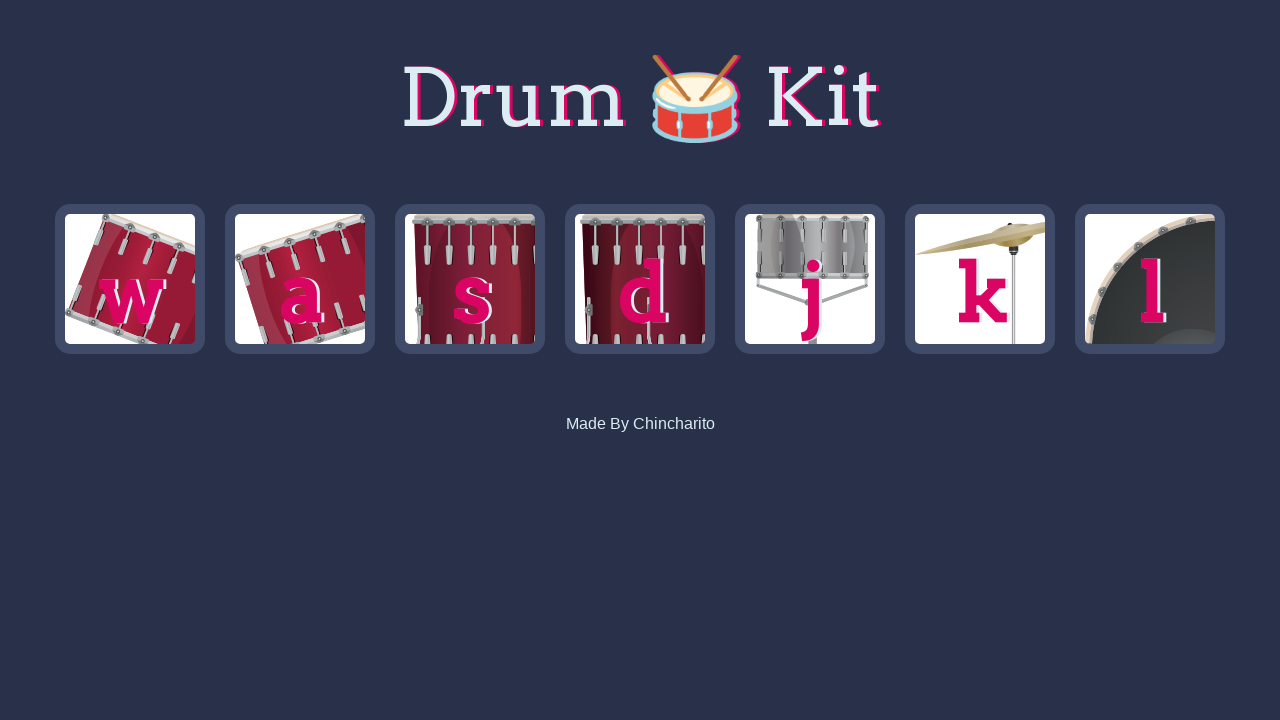

Clicked drum element .a to play sound at (300, 279) on .a
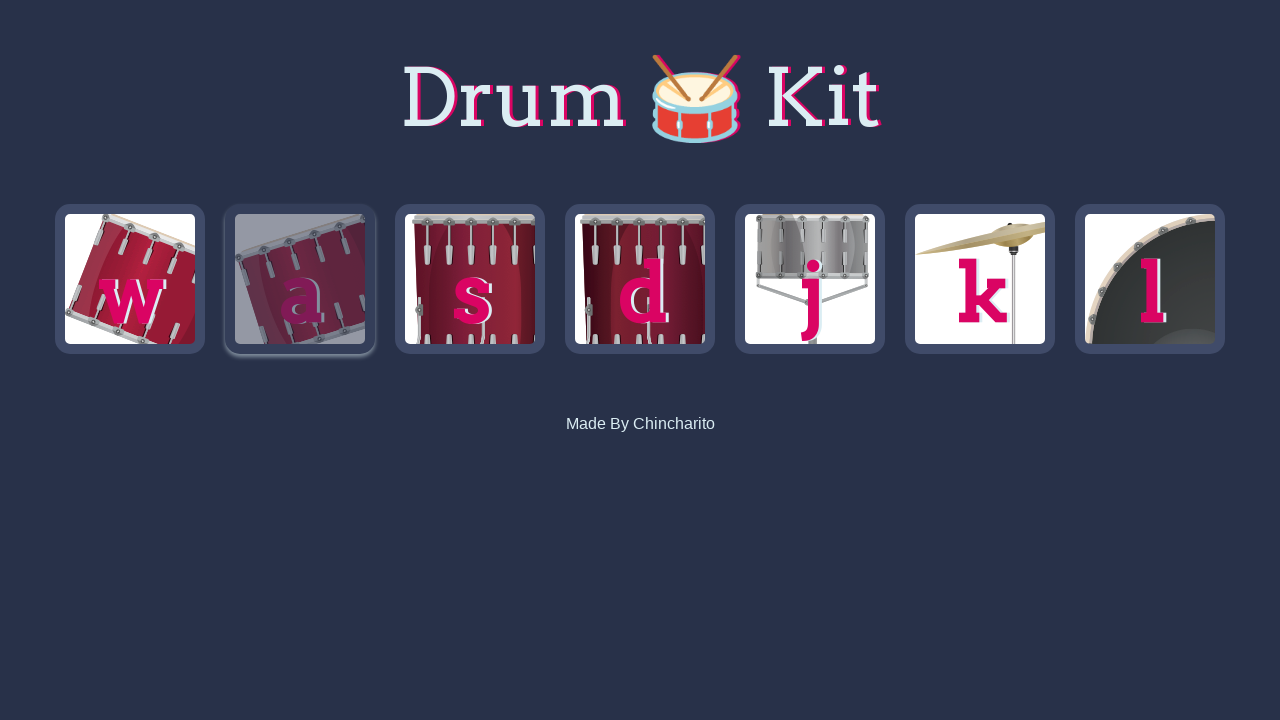

Waited 500ms before next drum beat
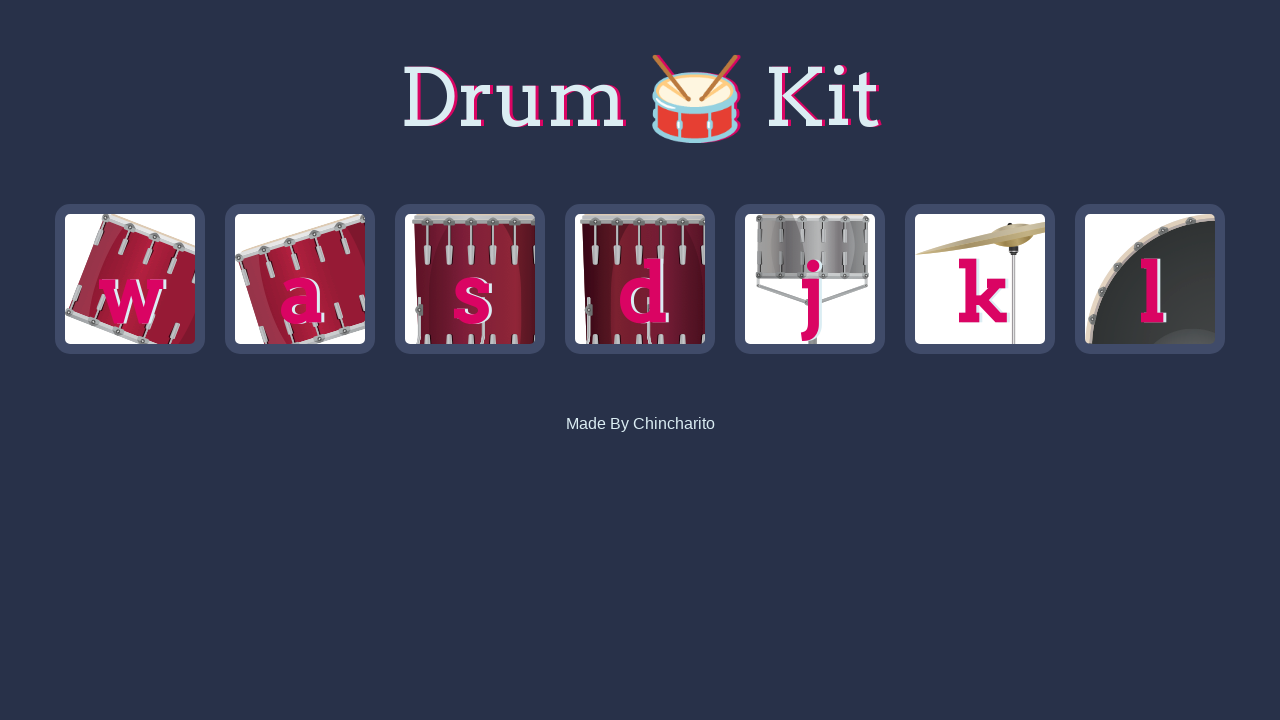

Clicked drum element .k to play sound at (980, 279) on .k
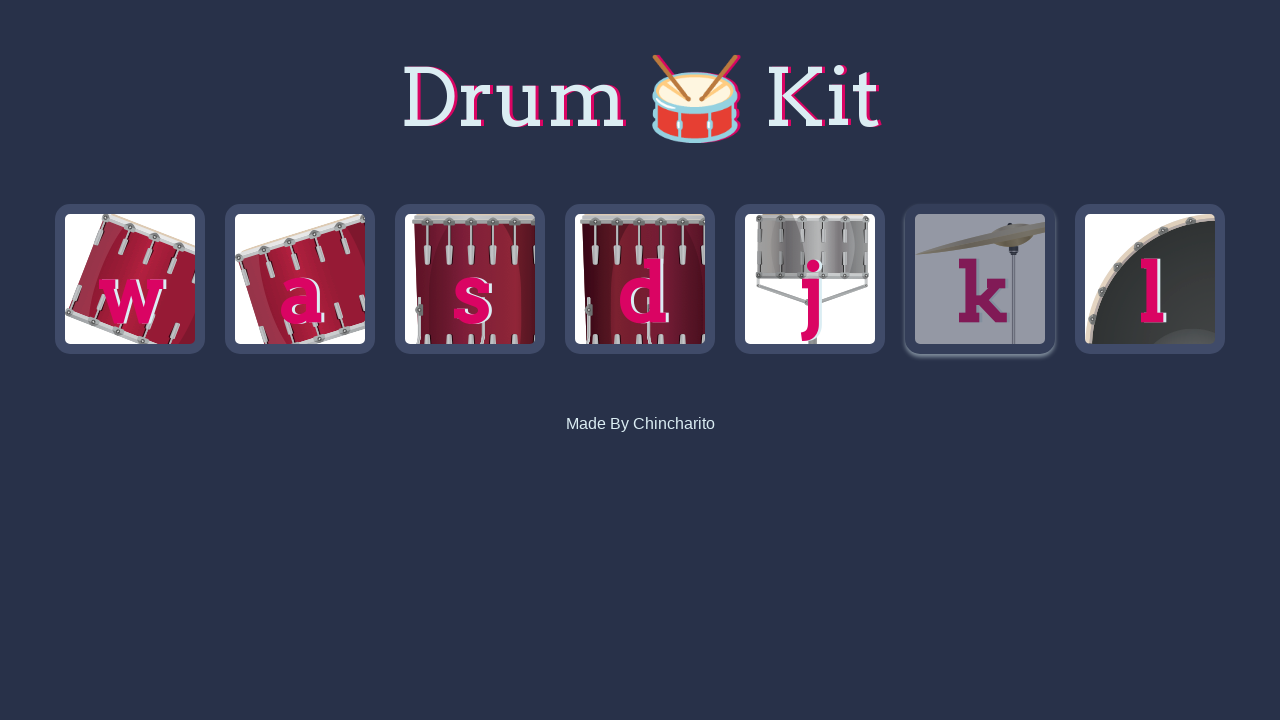

Waited 500ms before next drum beat
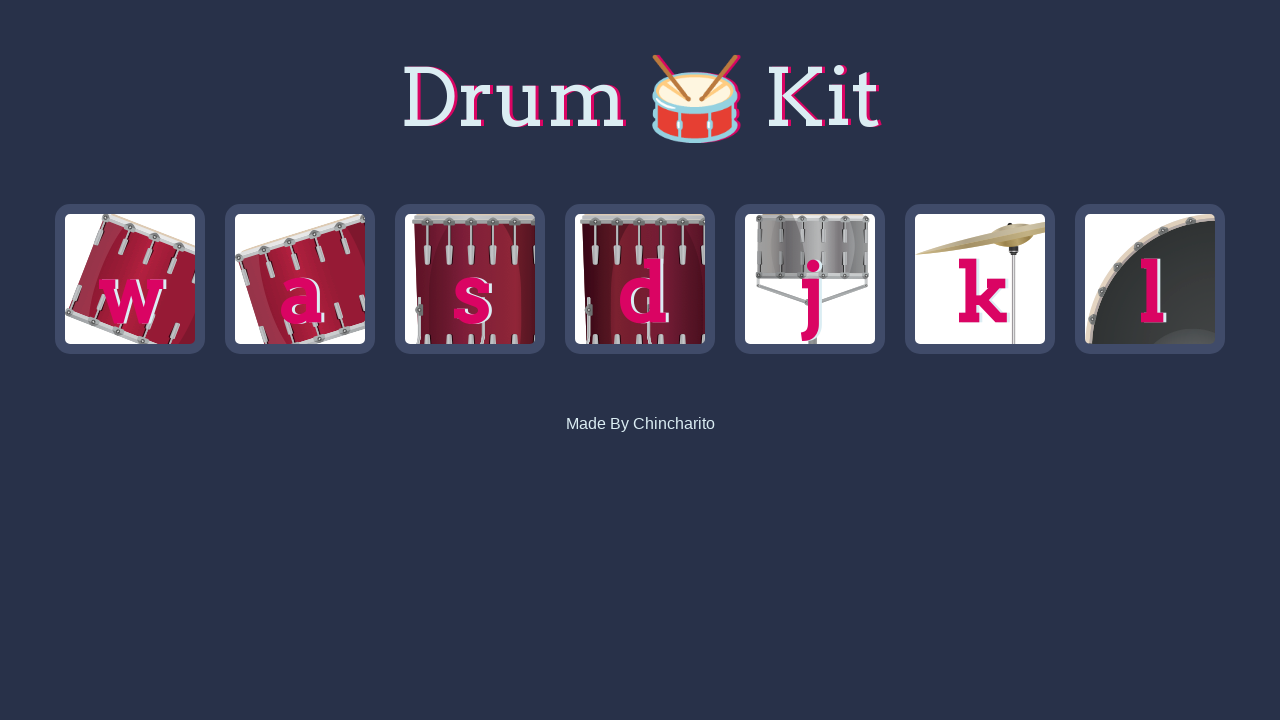

Clicked drum element .d to play sound at (640, 279) on .d
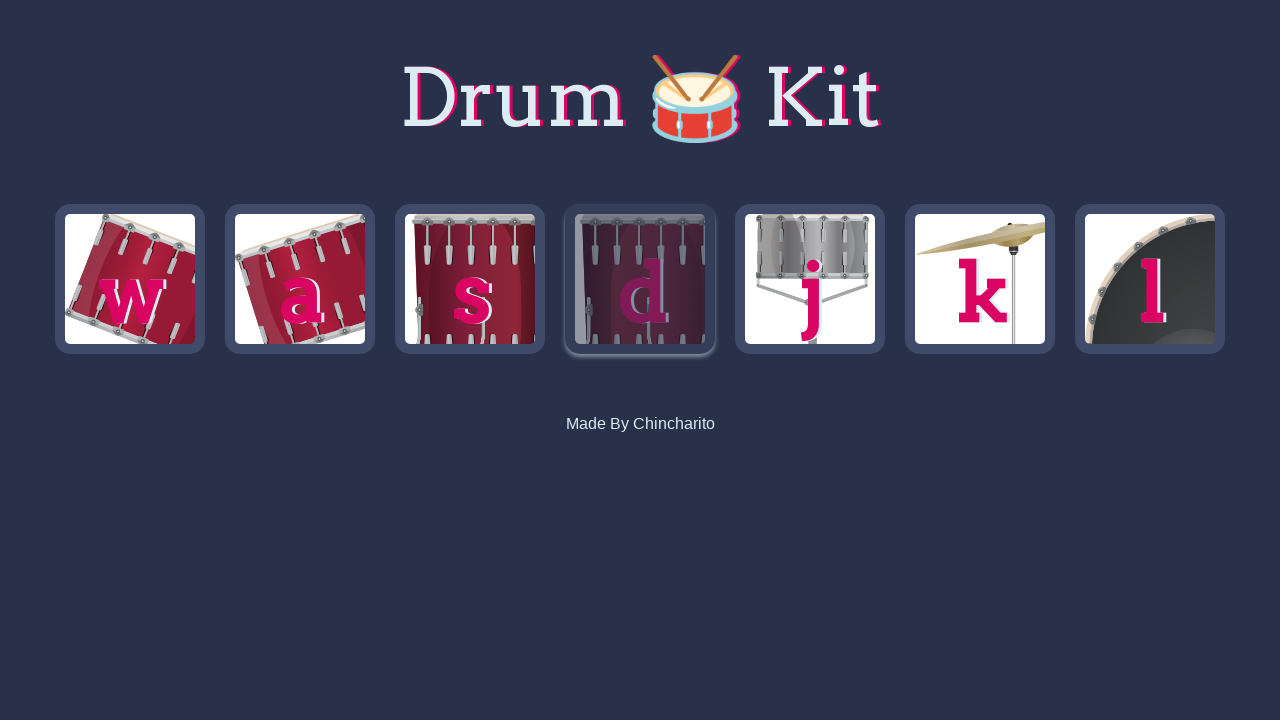

Waited 500ms before next drum beat
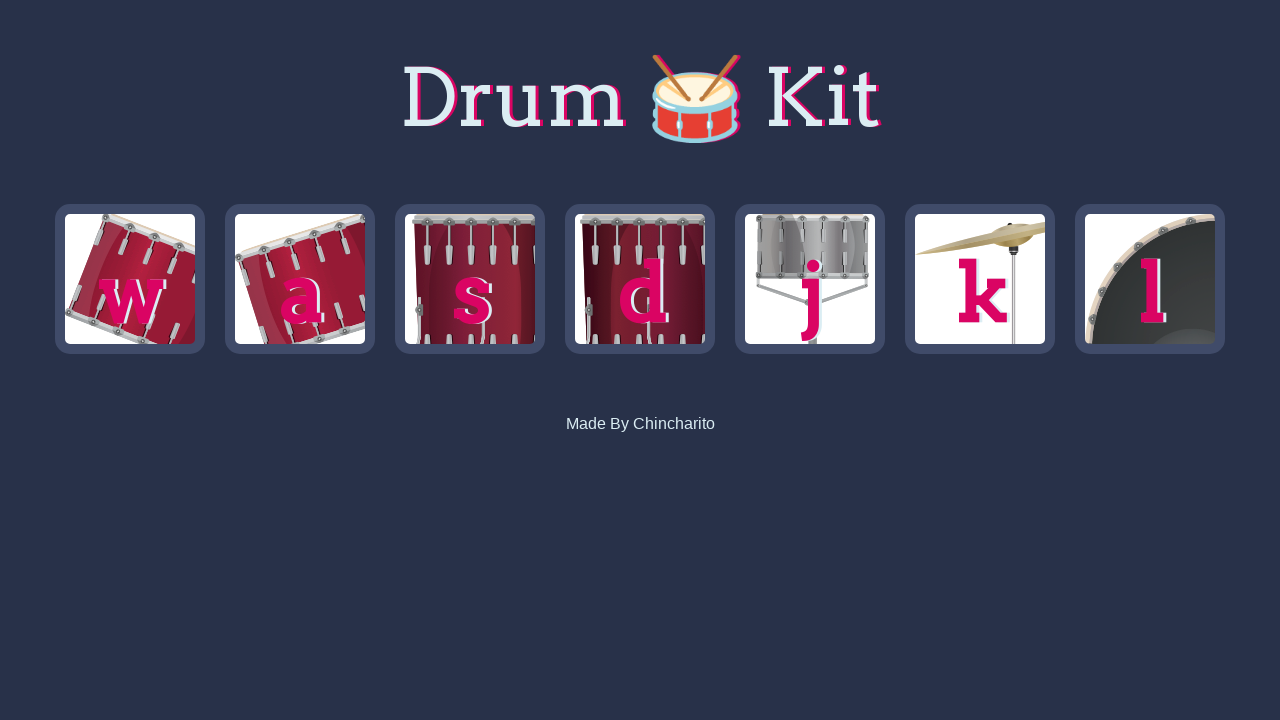

Clicked drum element .a to play sound at (300, 279) on .a
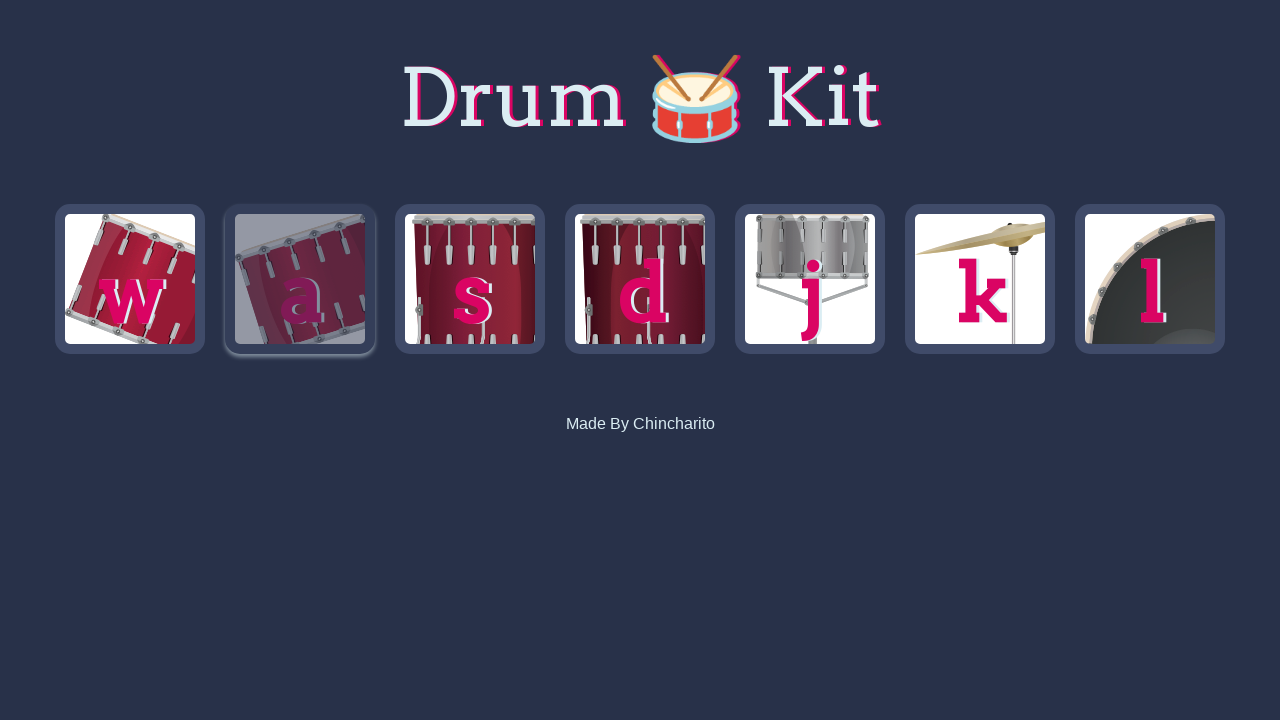

Waited 500ms before next drum beat
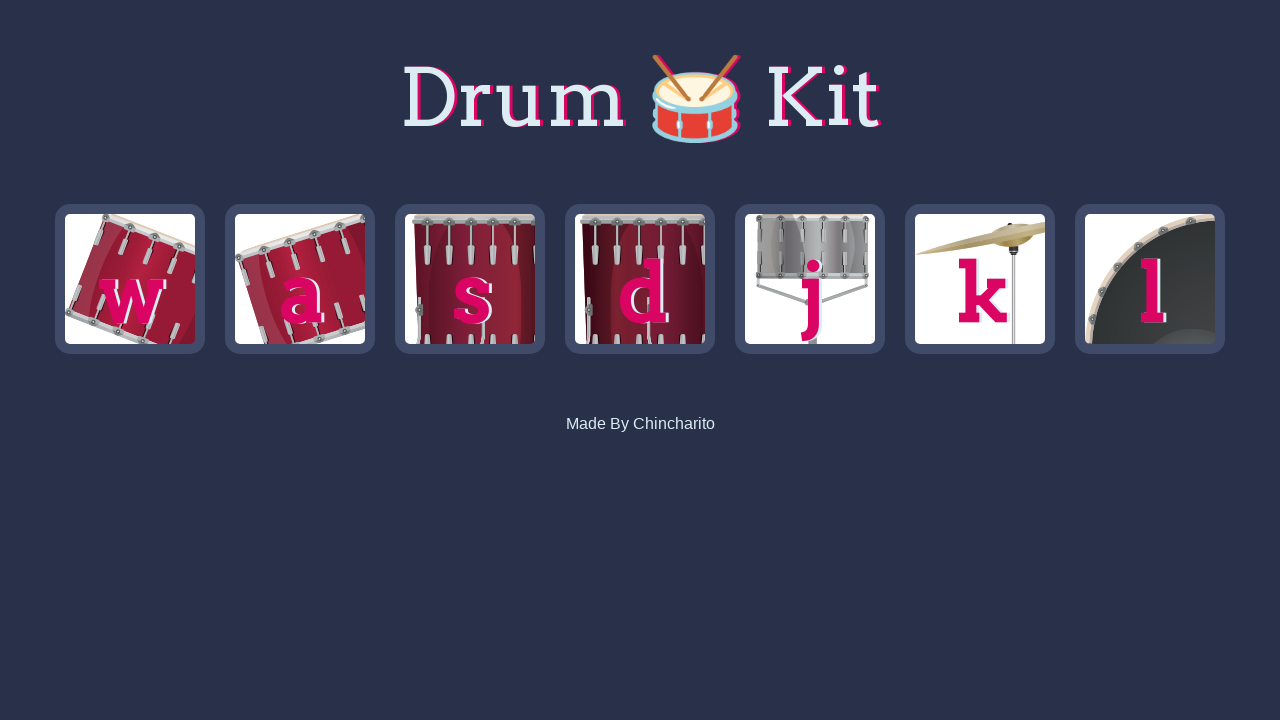

Clicked drum element .w to play sound at (130, 279) on .w
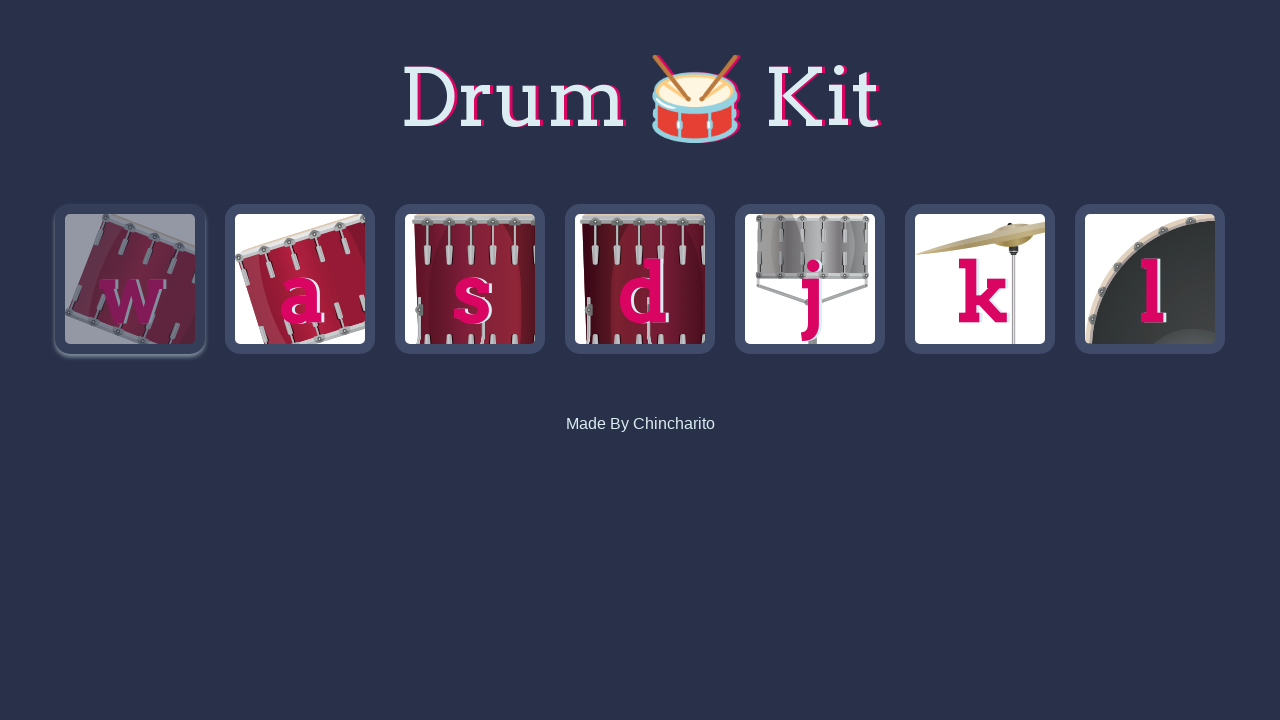

Waited 500ms before next drum beat
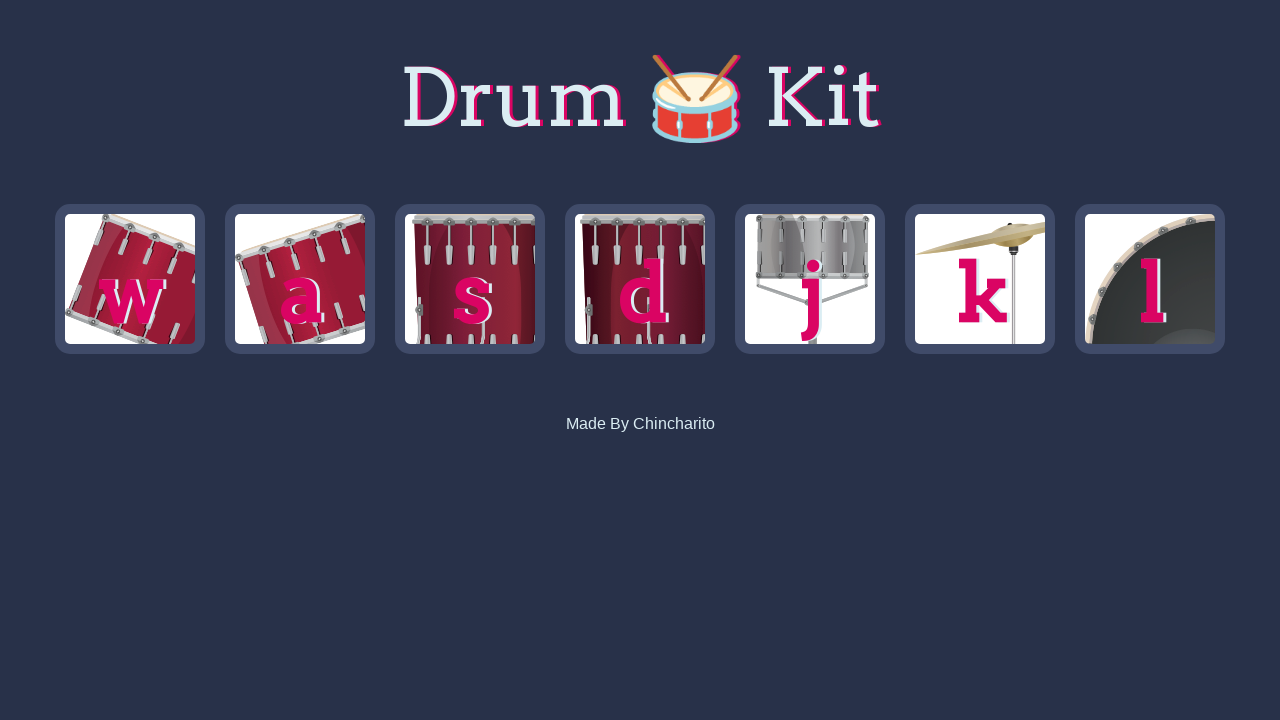

Clicked drum element .s to play sound at (470, 279) on .s
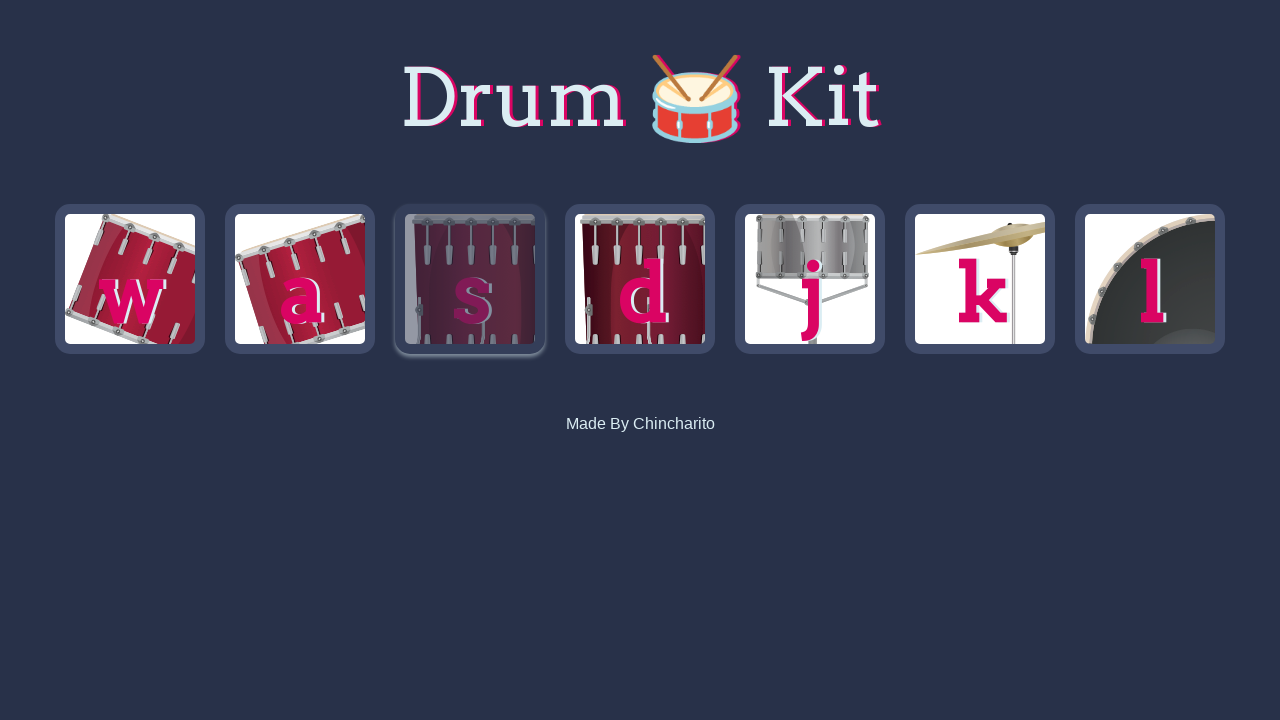

Waited 500ms before next drum beat
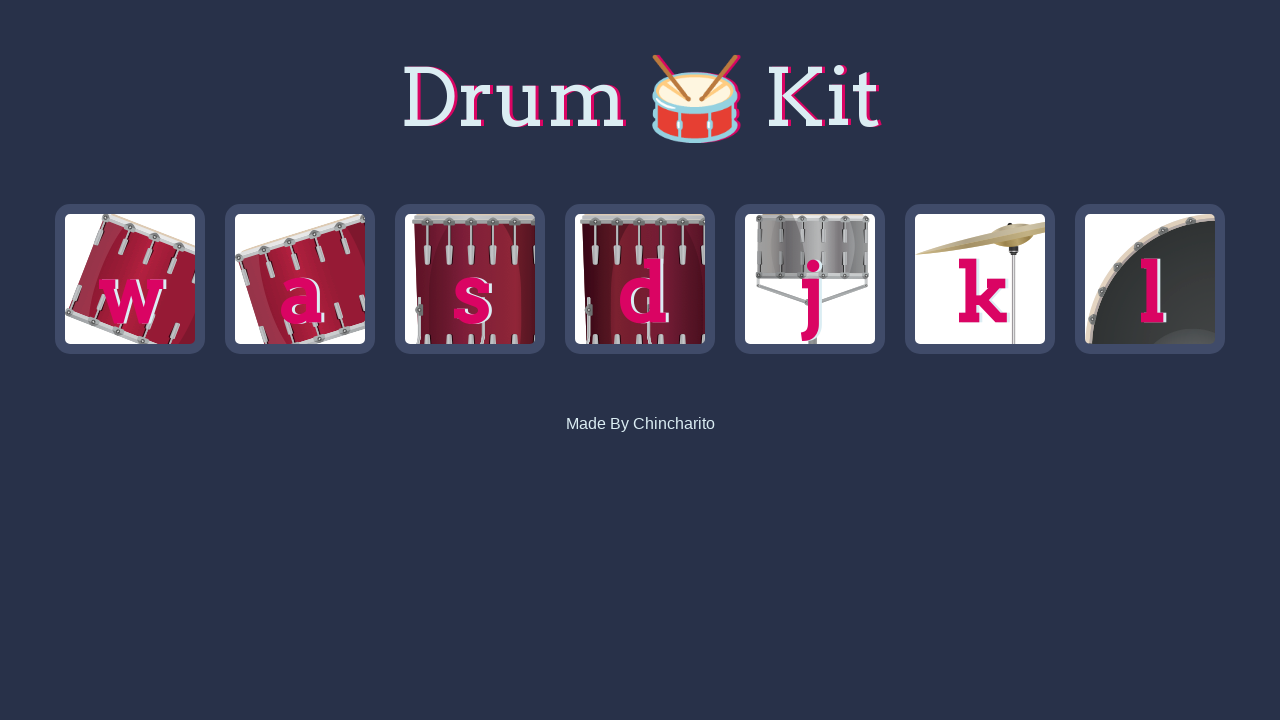

Clicked drum element .w to play sound at (130, 279) on .w
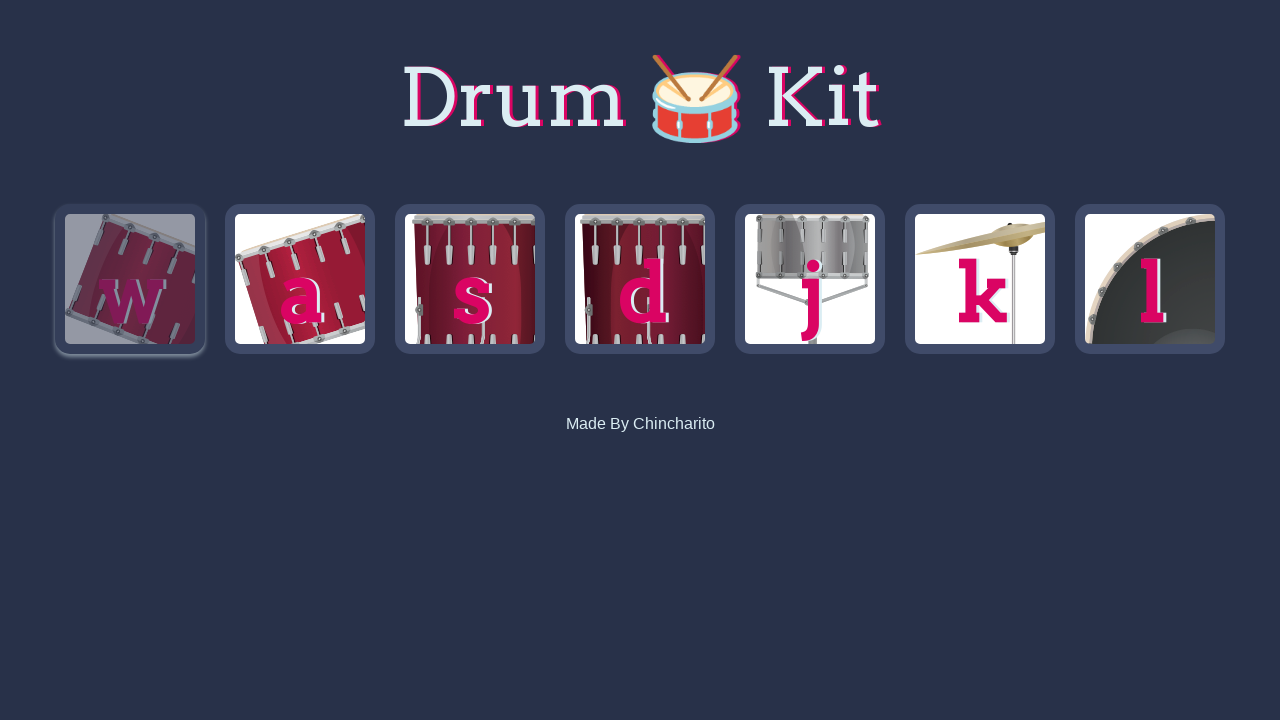

Waited 500ms before next drum beat
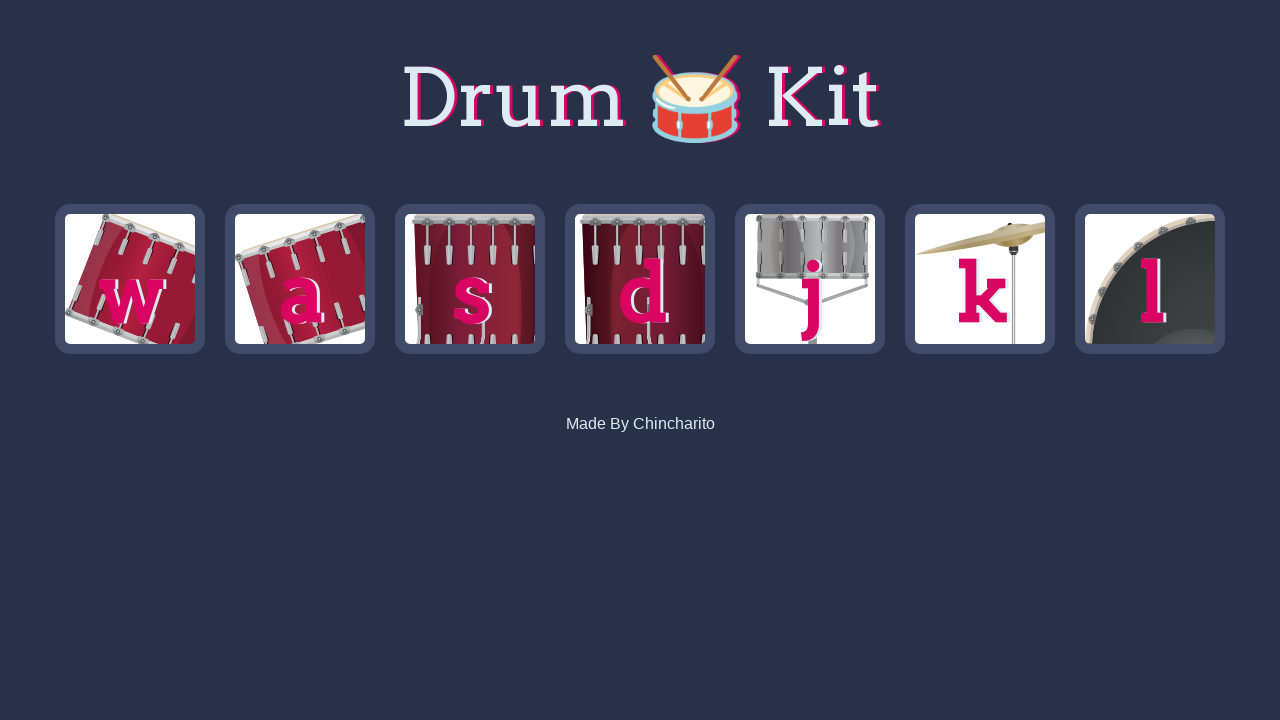

Clicked drum element .w to play sound at (130, 279) on .w
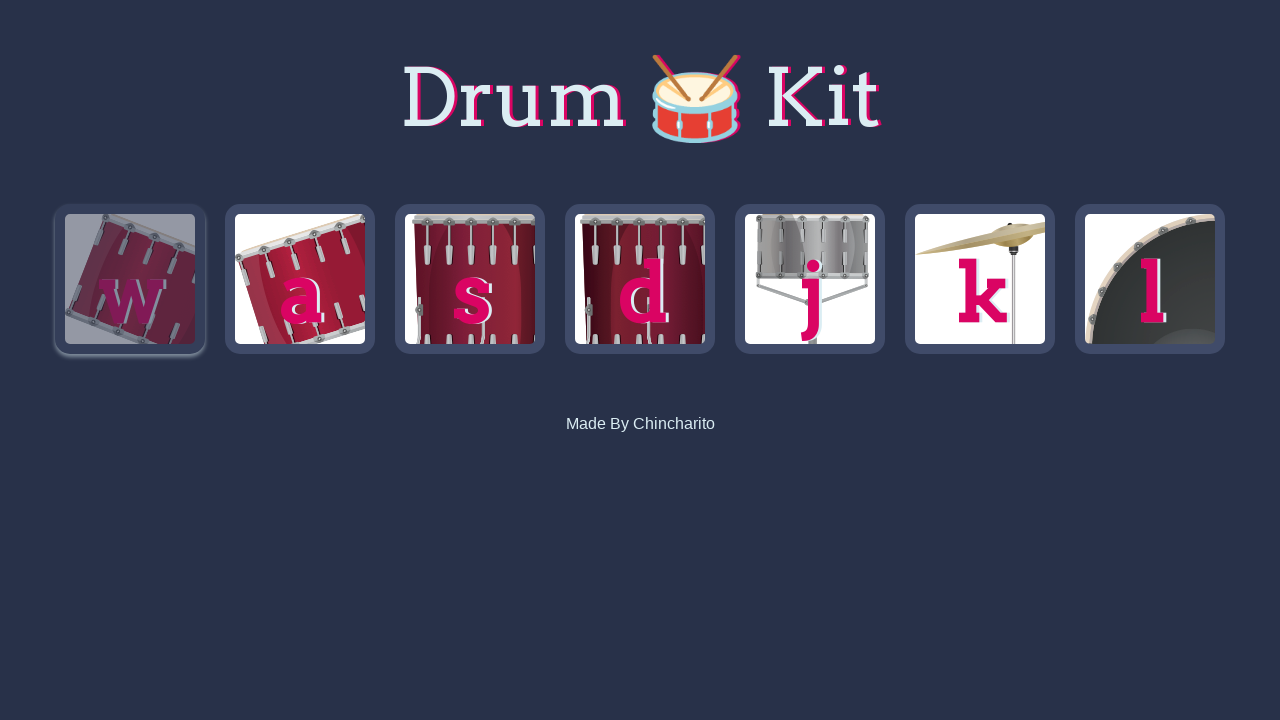

Waited 500ms before next drum beat
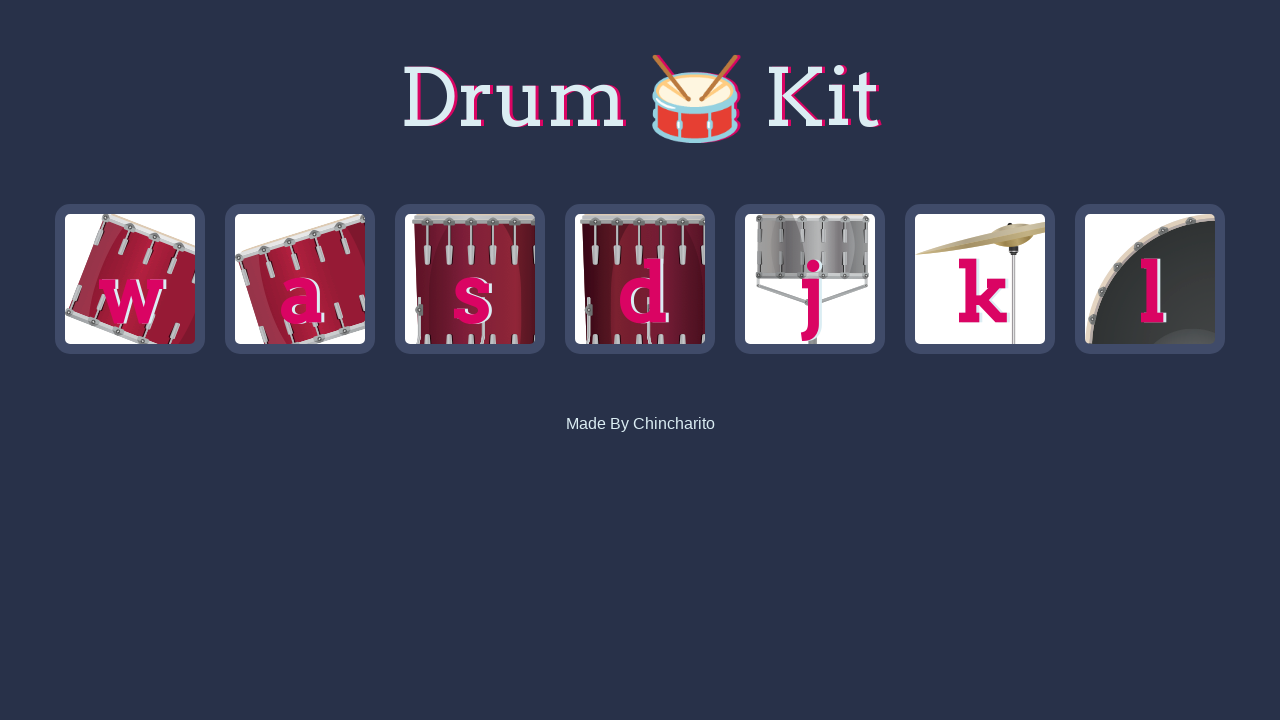

Clicked drum element .k to play sound at (980, 279) on .k
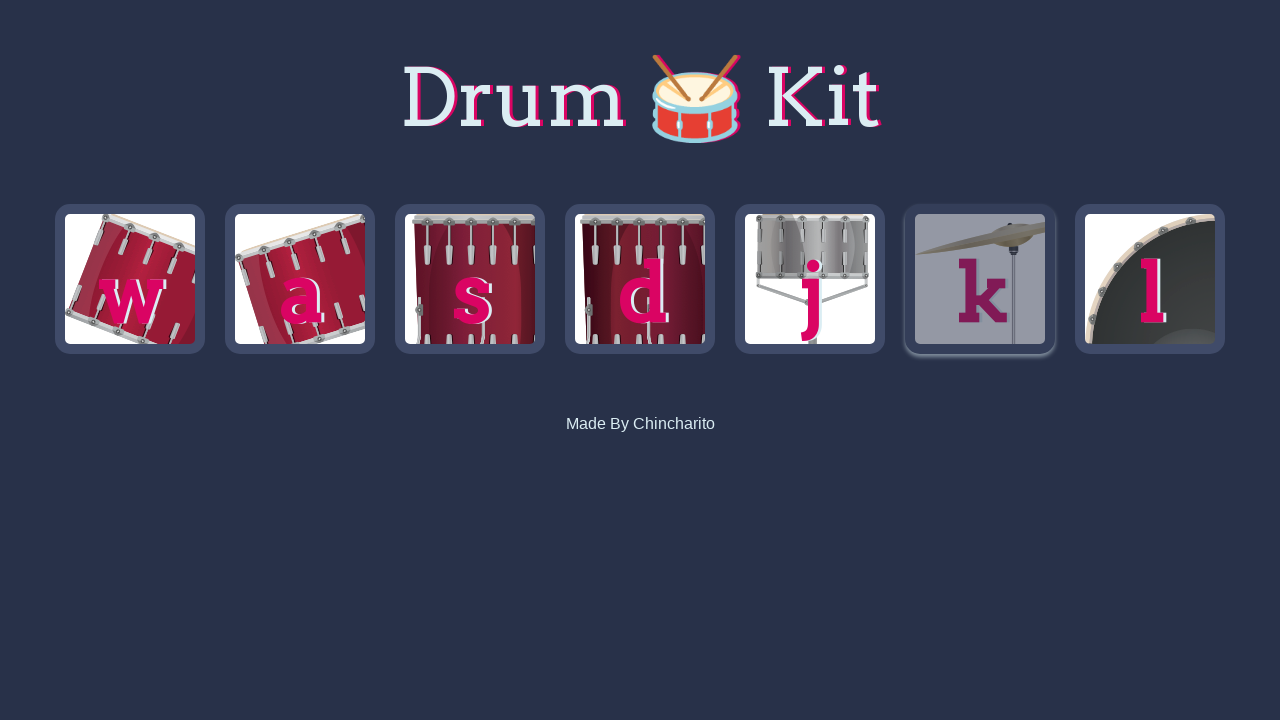

Waited 500ms before next drum beat
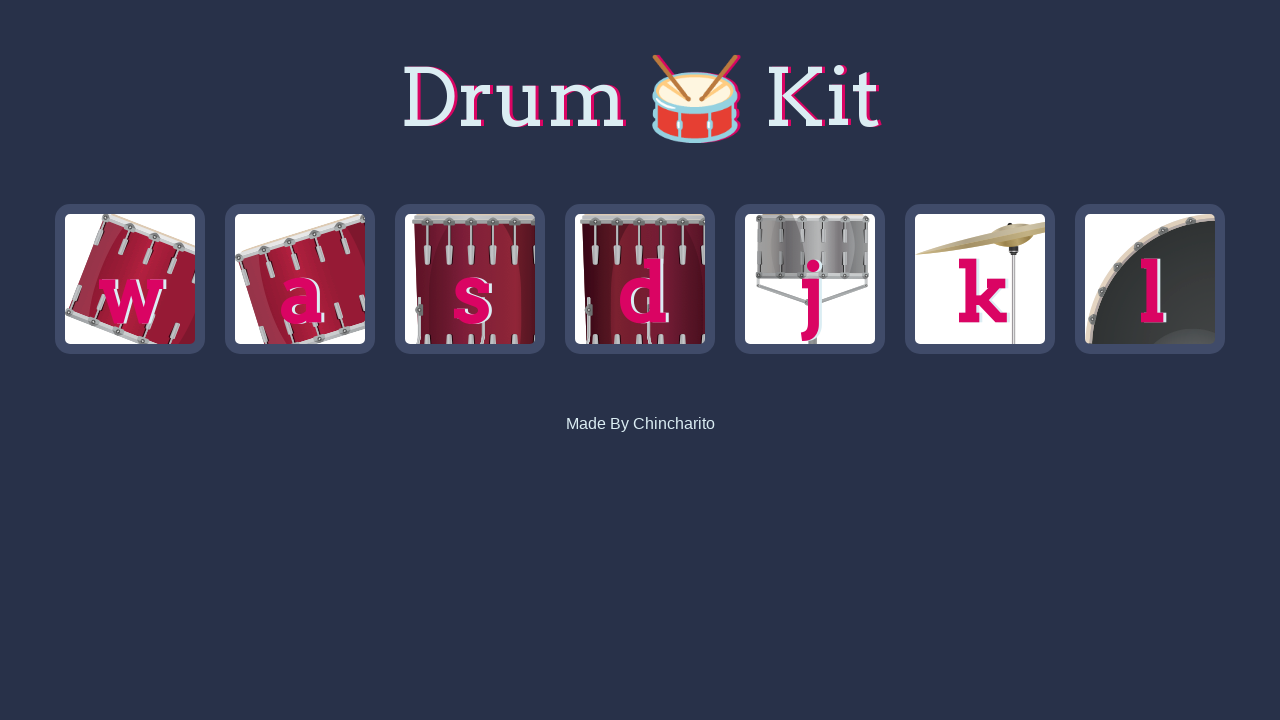

Clicked drum element .s to play sound at (470, 279) on .s
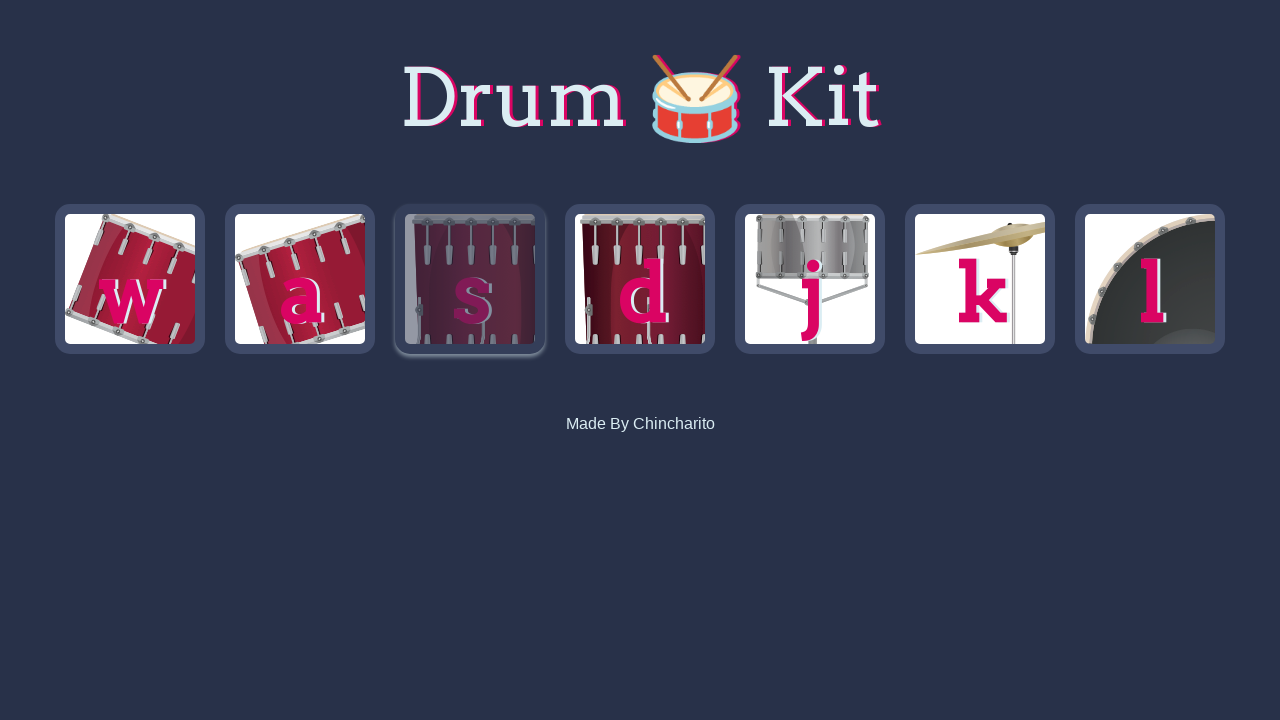

Waited 500ms before next drum beat
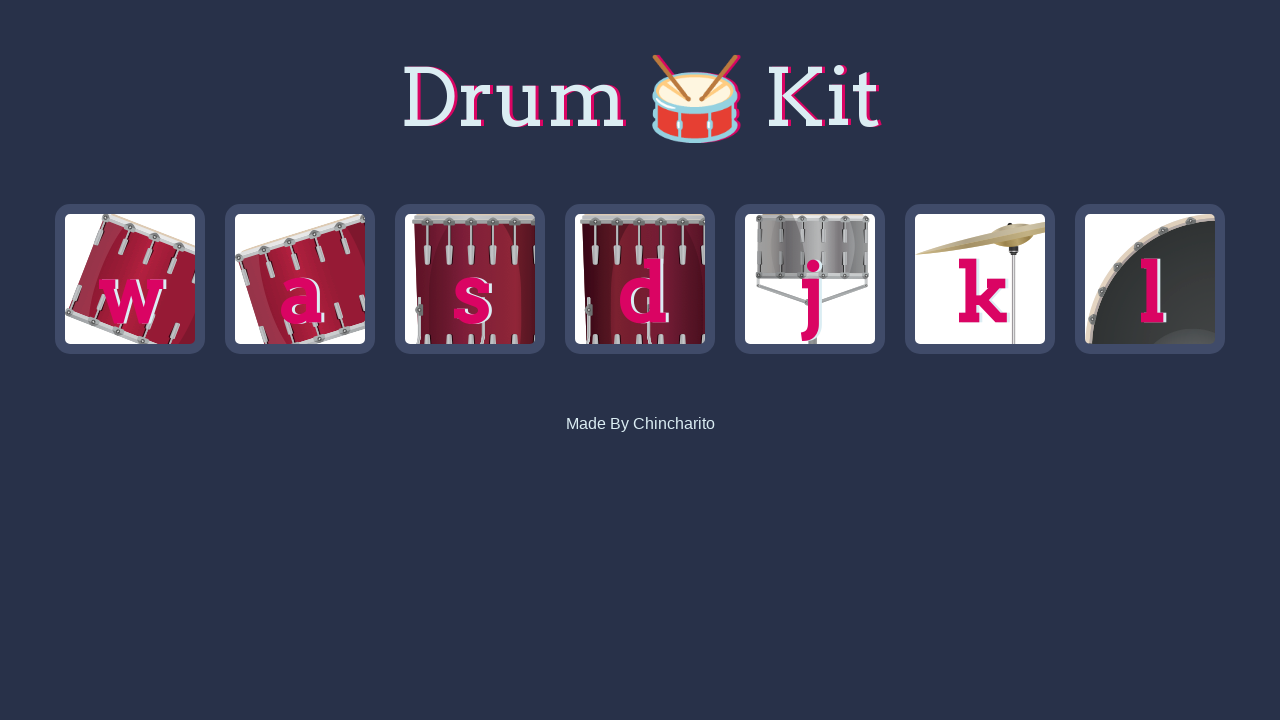

Clicked drum element .l to play sound at (1150, 279) on .l
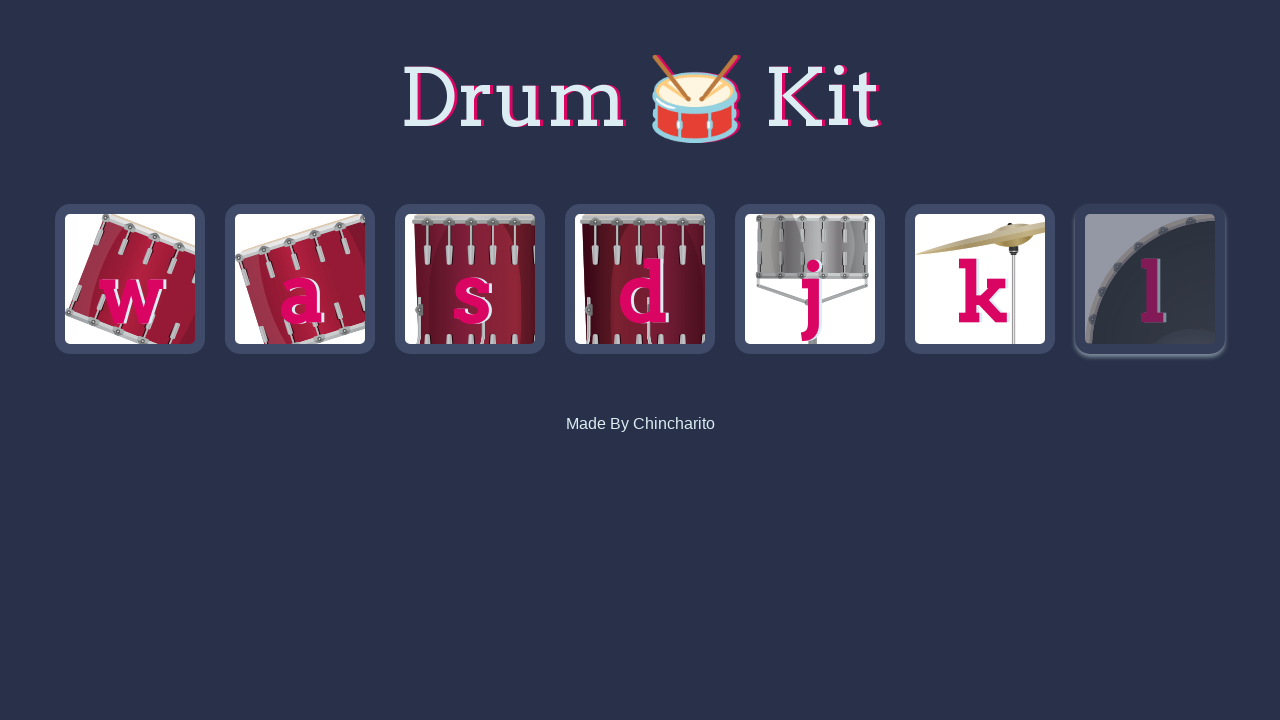

Waited 500ms before next drum beat
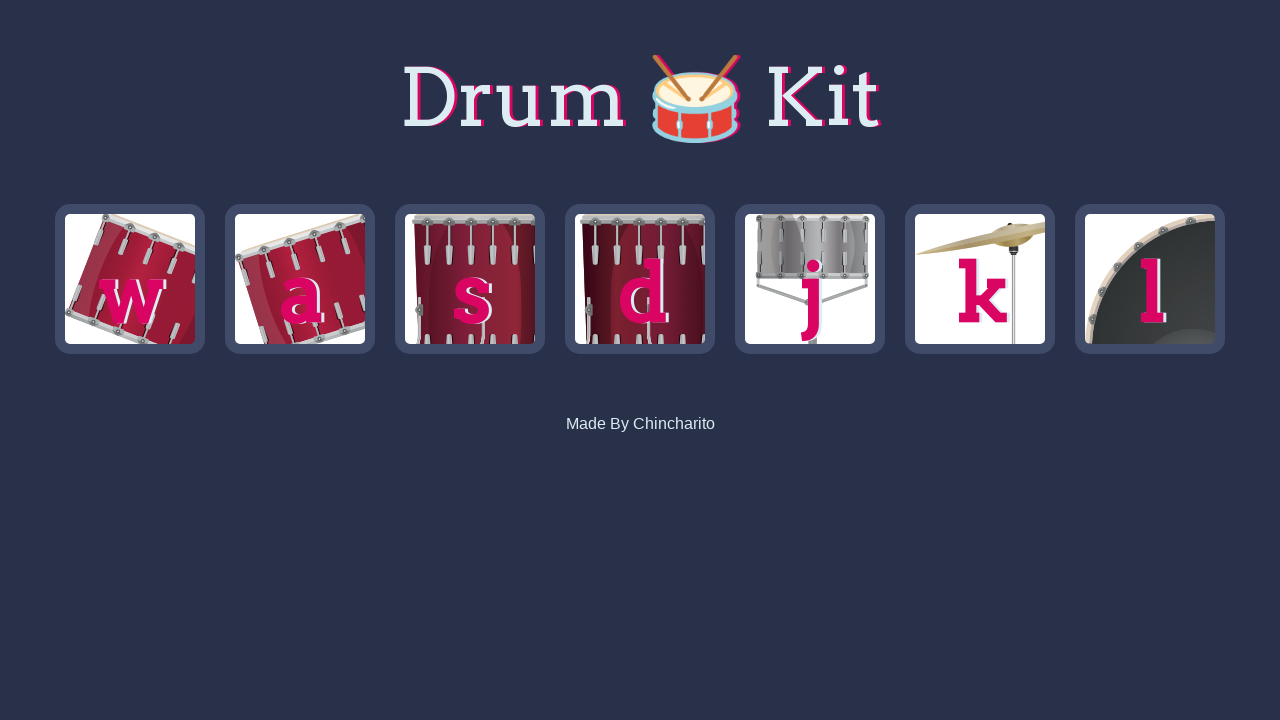

Clicked drum element .j to play sound at (810, 279) on .j
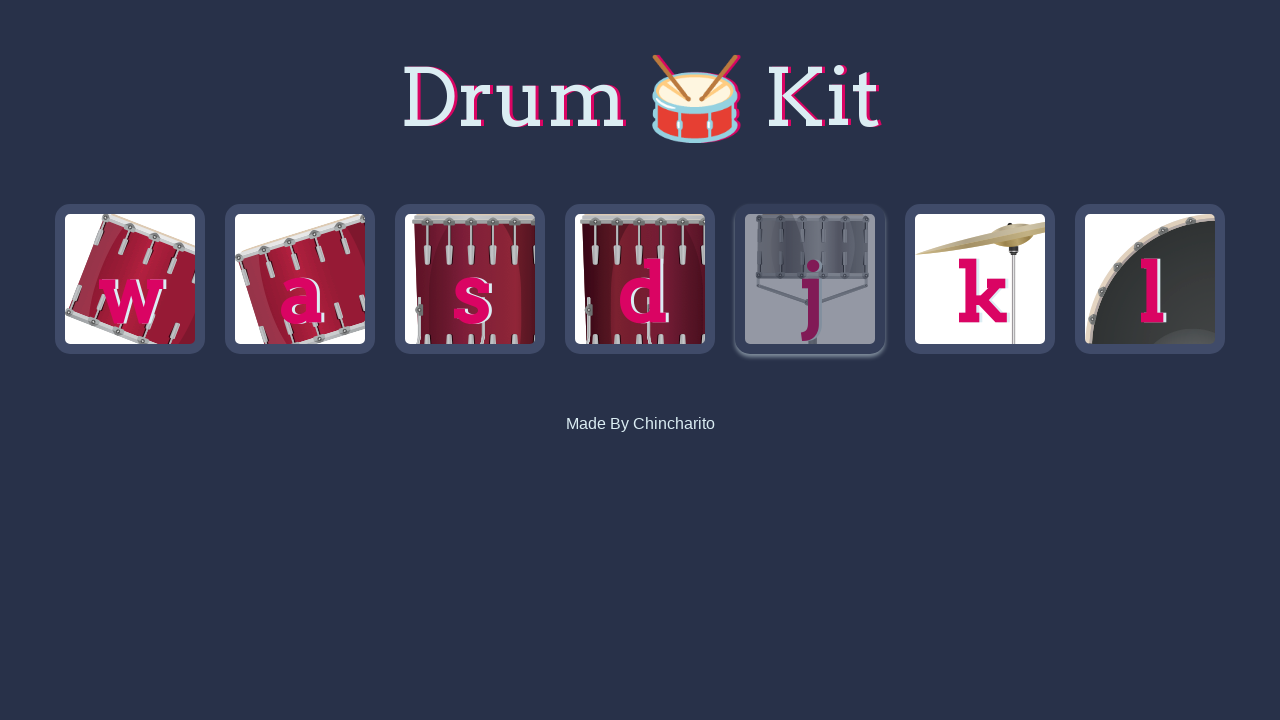

Waited 500ms before next drum beat
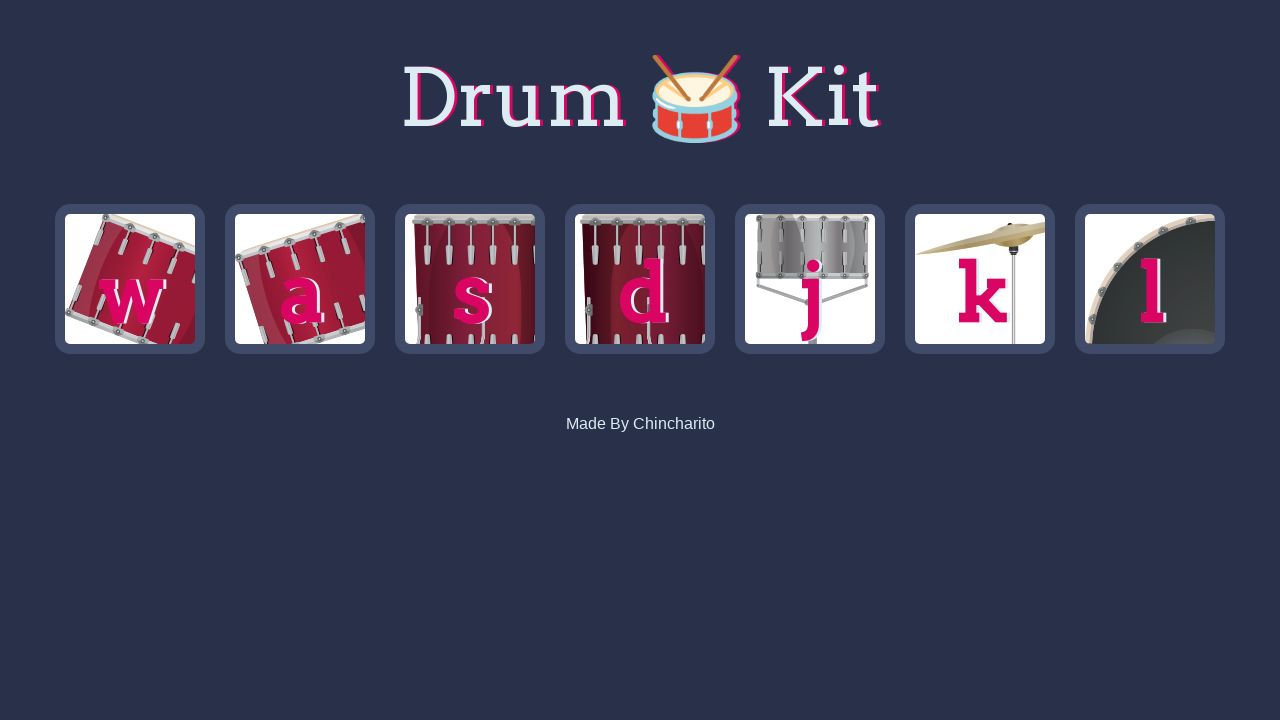

Clicked drum element .k to play sound at (980, 279) on .k
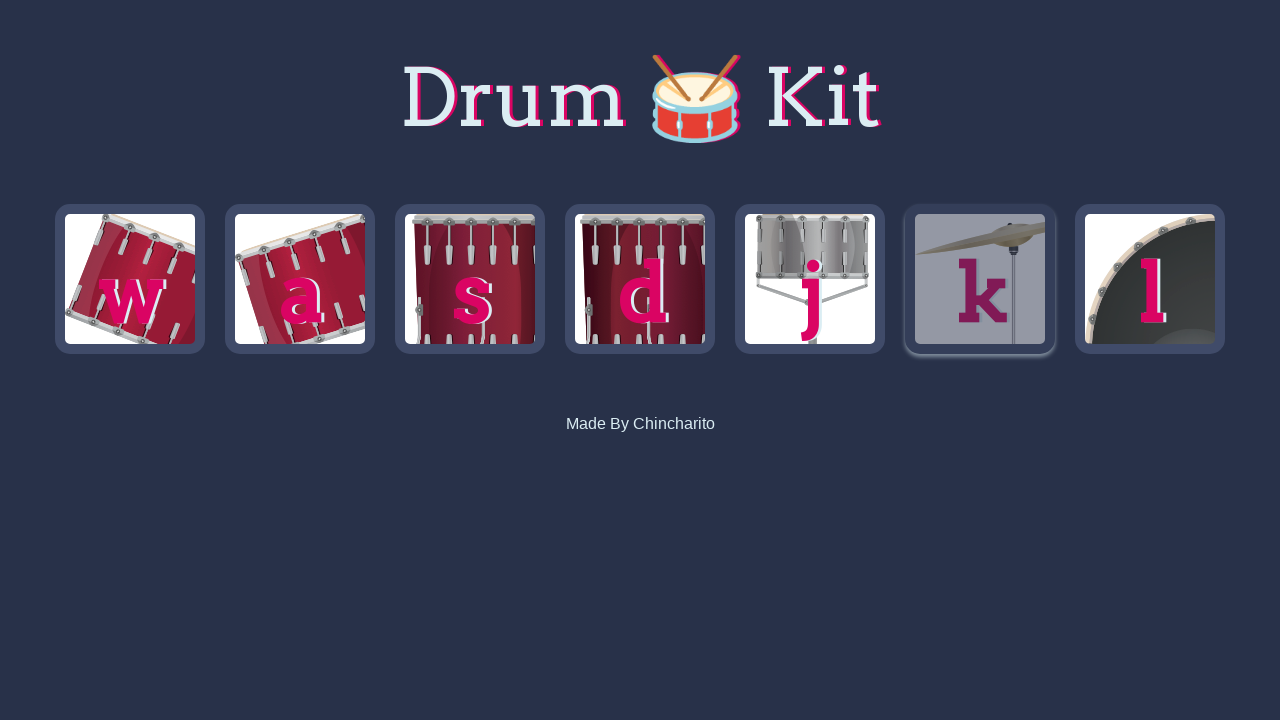

Waited 500ms before next drum beat
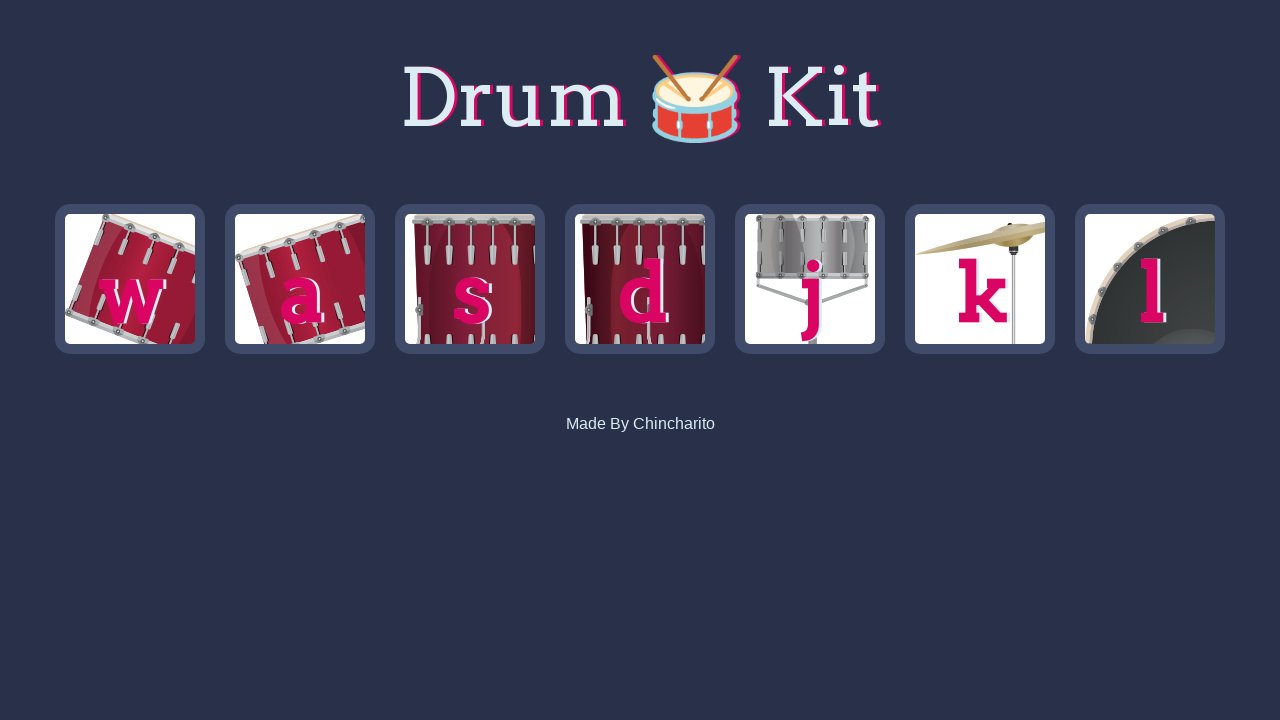

Clicked drum element .w to play sound at (130, 279) on .w
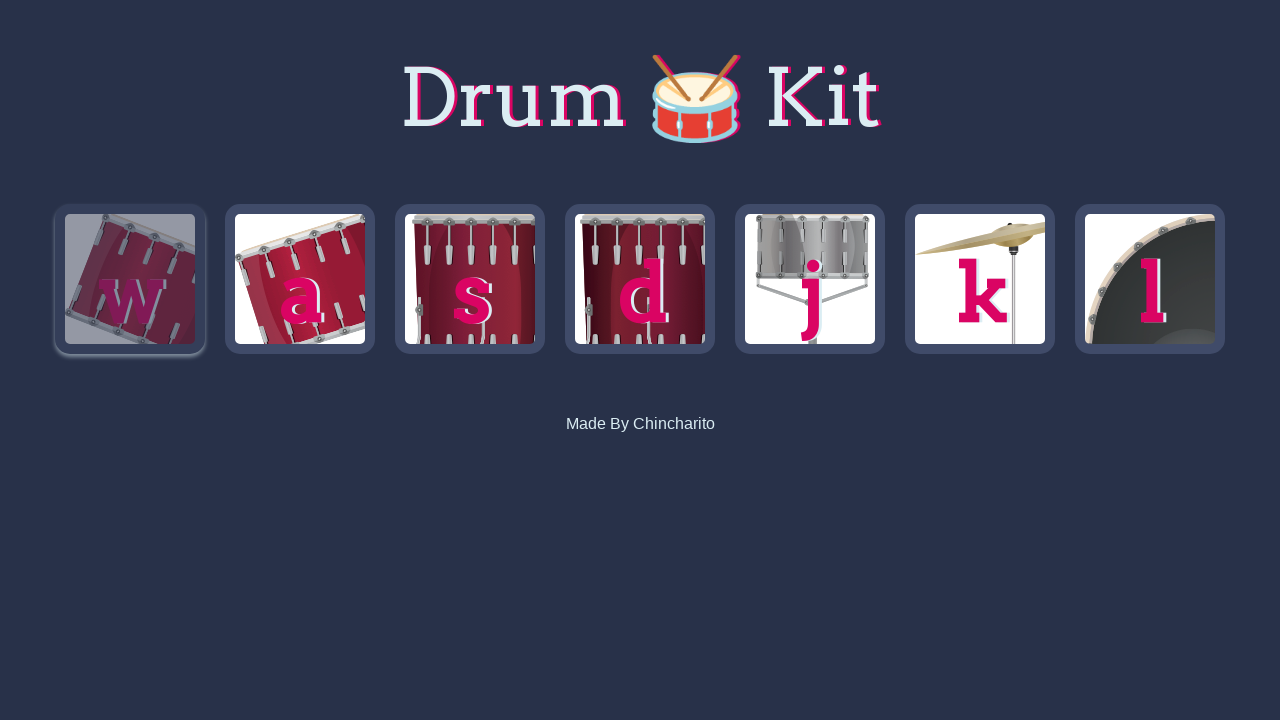

Waited 500ms before next drum beat
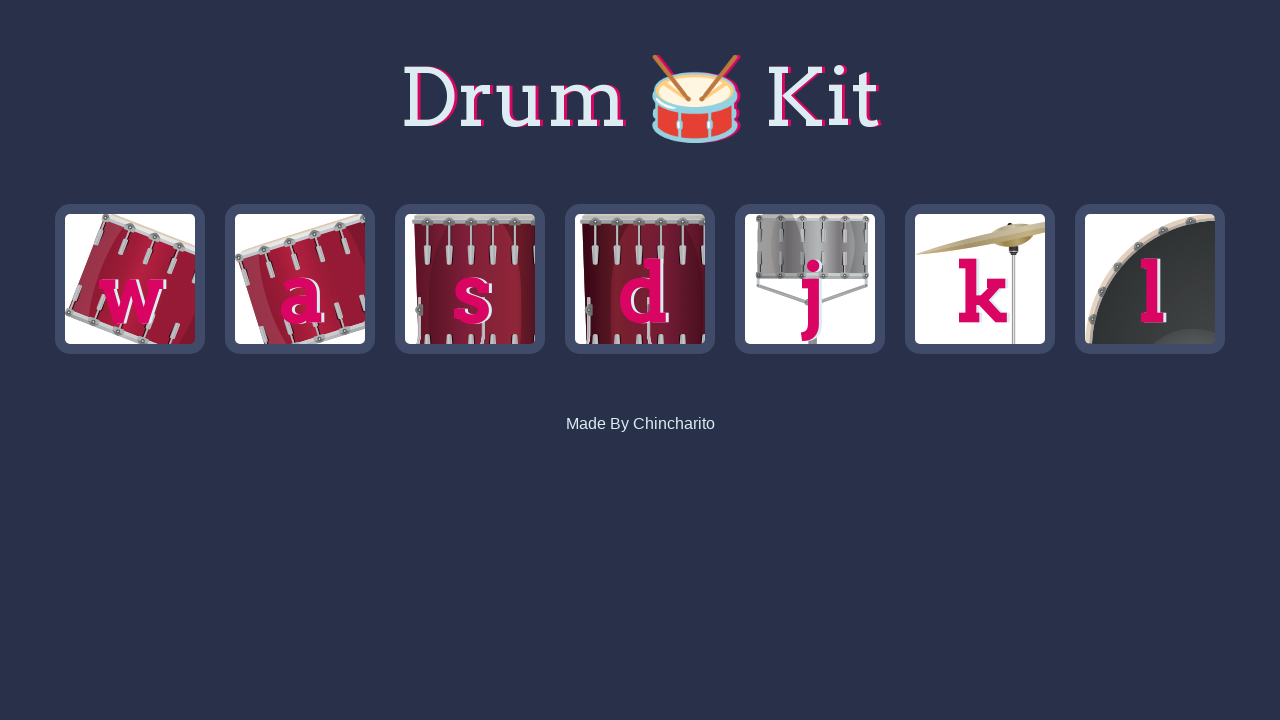

Clicked drum element .k to play sound at (980, 279) on .k
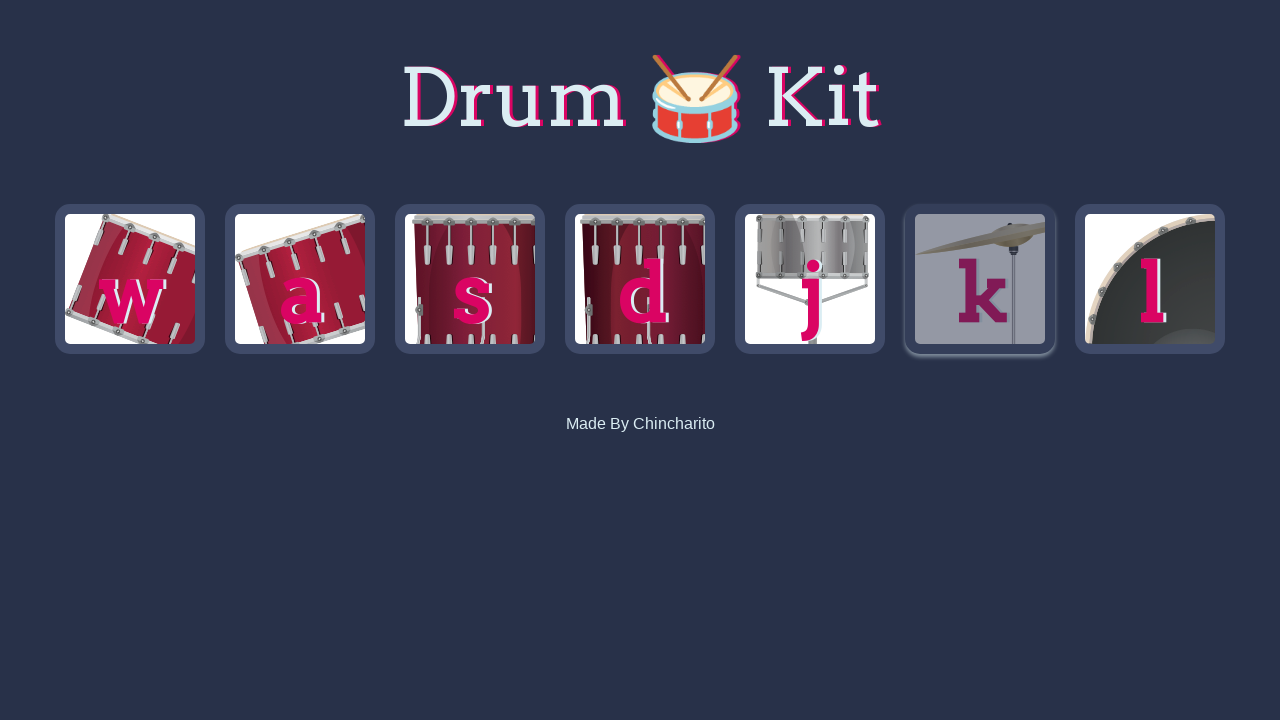

Waited 500ms before next drum beat
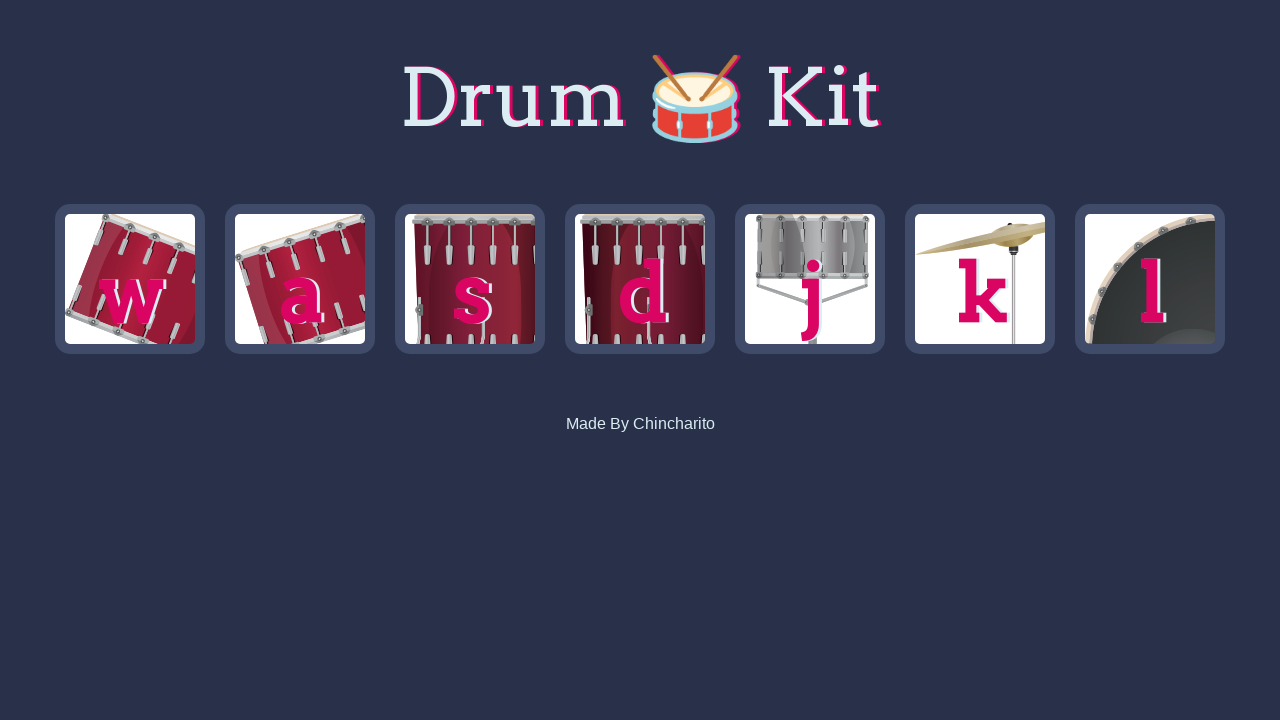

Clicked drum element .a to play sound at (300, 279) on .a
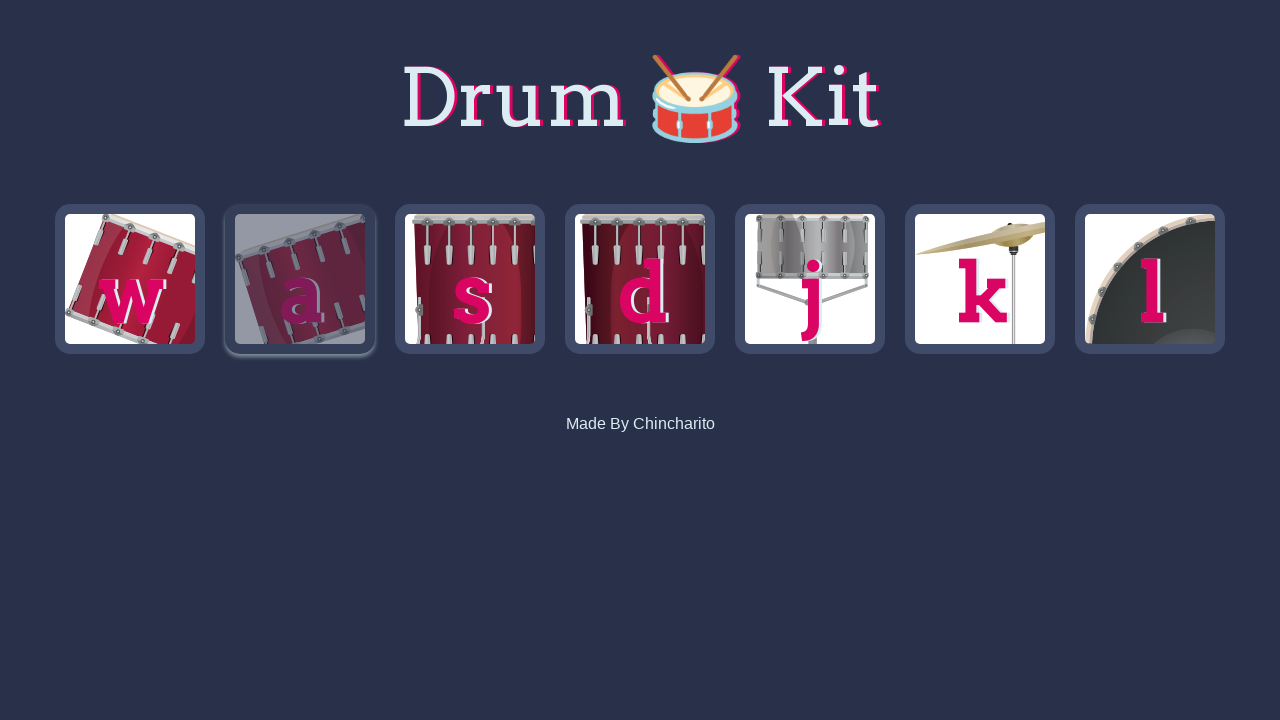

Waited 500ms before next drum beat
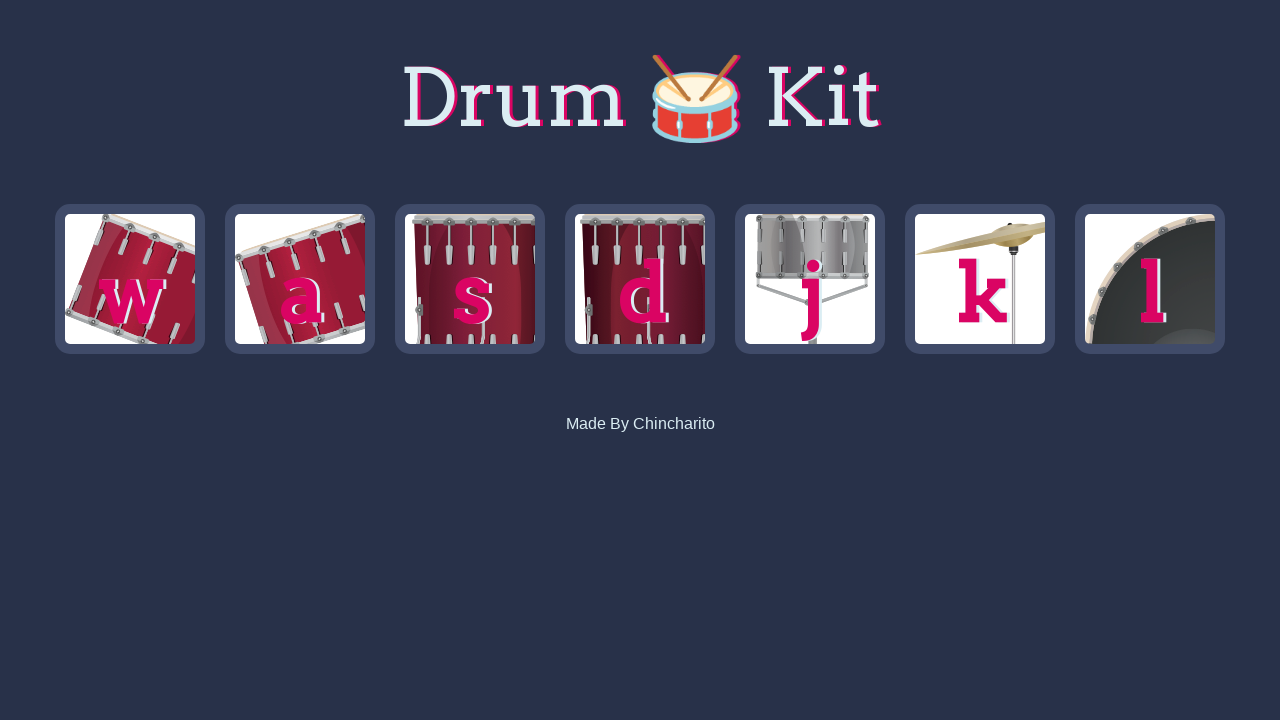

Clicked drum element .l to play sound at (1150, 279) on .l
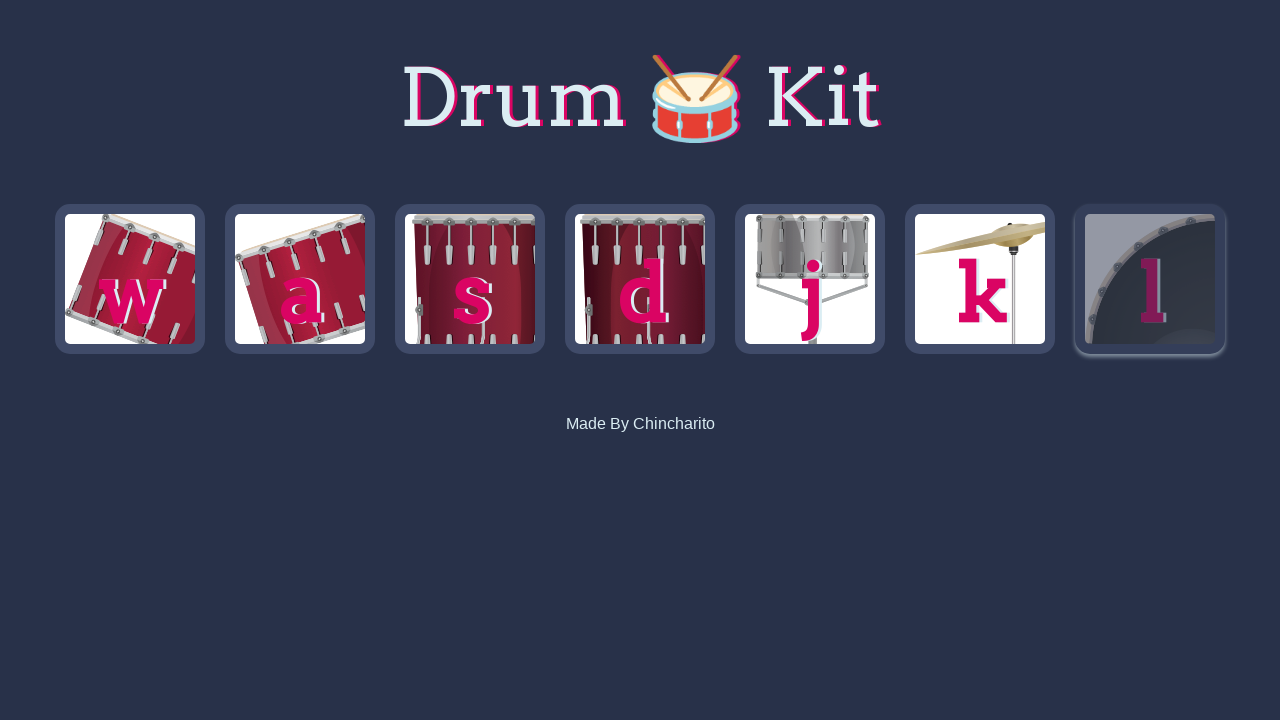

Waited 500ms before next drum beat
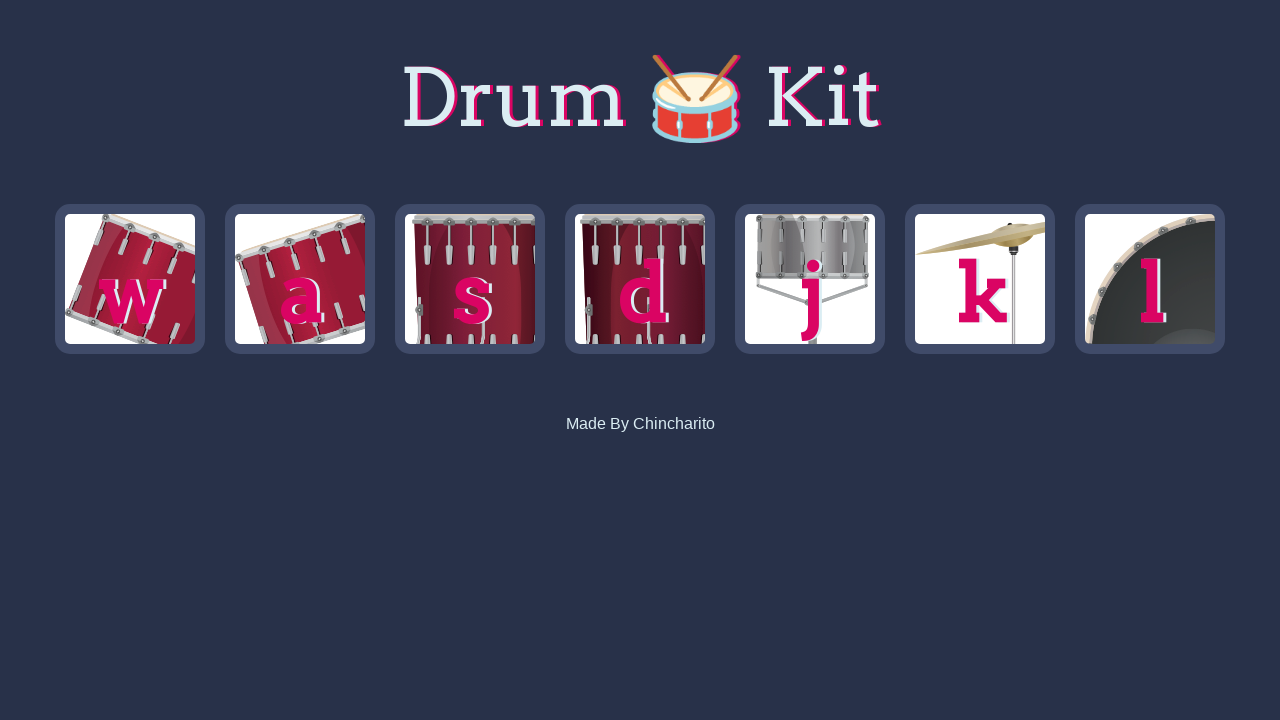

Clicked drum element .l to play sound at (1150, 279) on .l
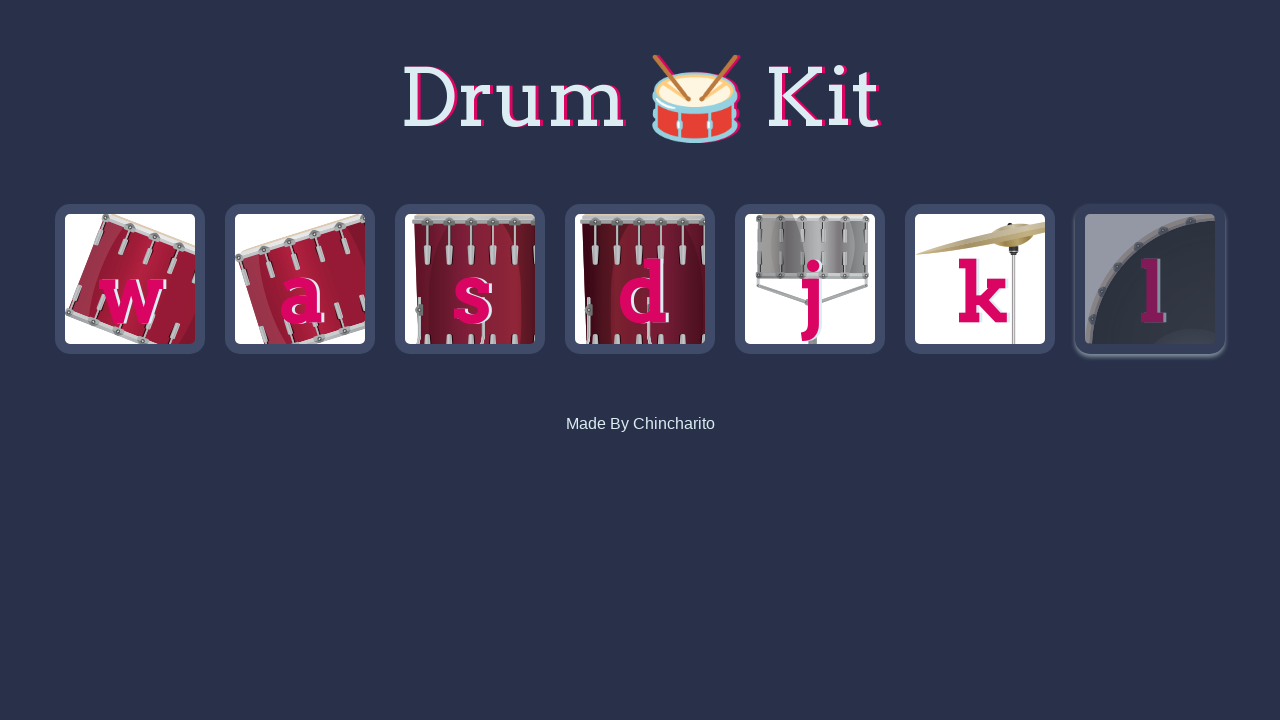

Waited 500ms before next drum beat
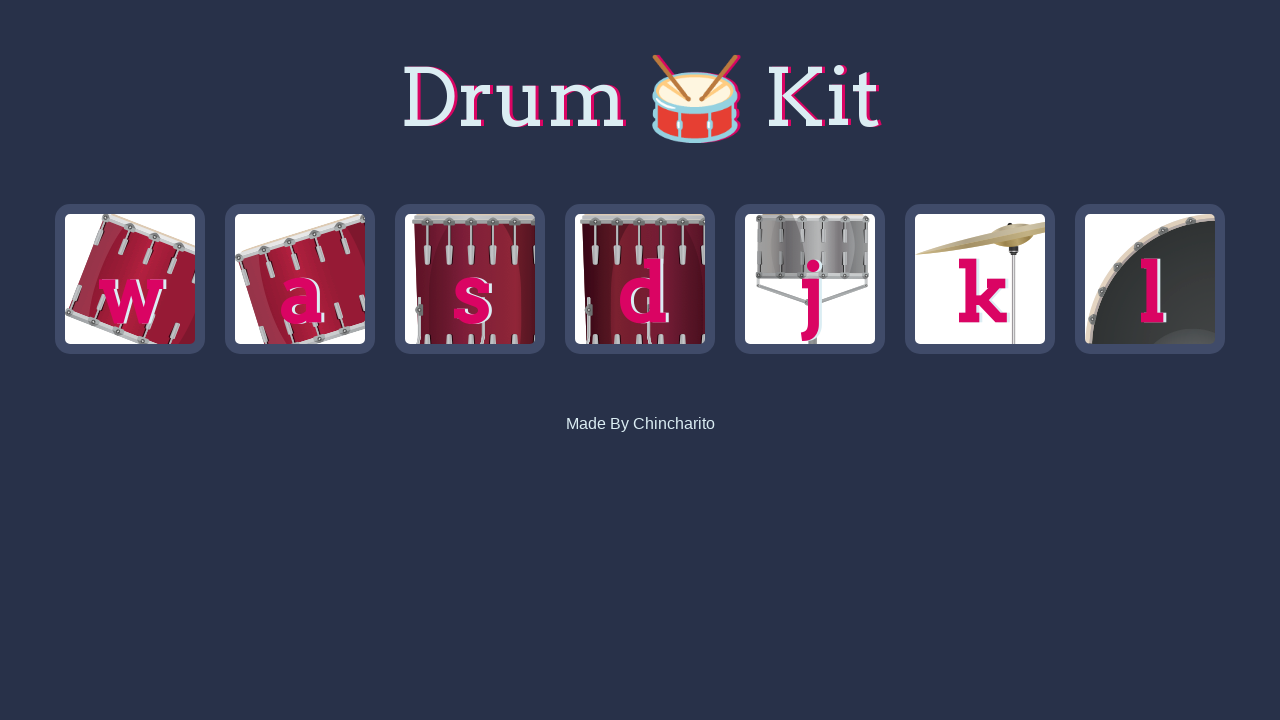

Clicked drum element .k to play sound at (980, 279) on .k
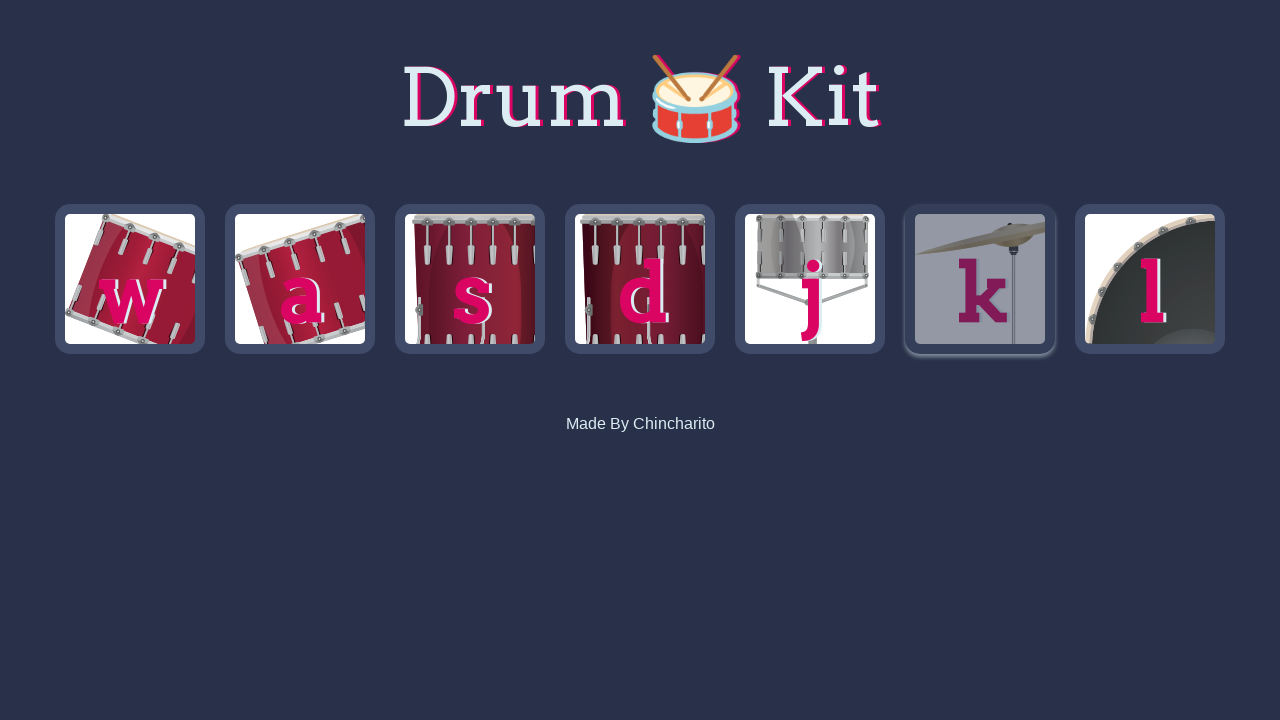

Waited 500ms before next drum beat
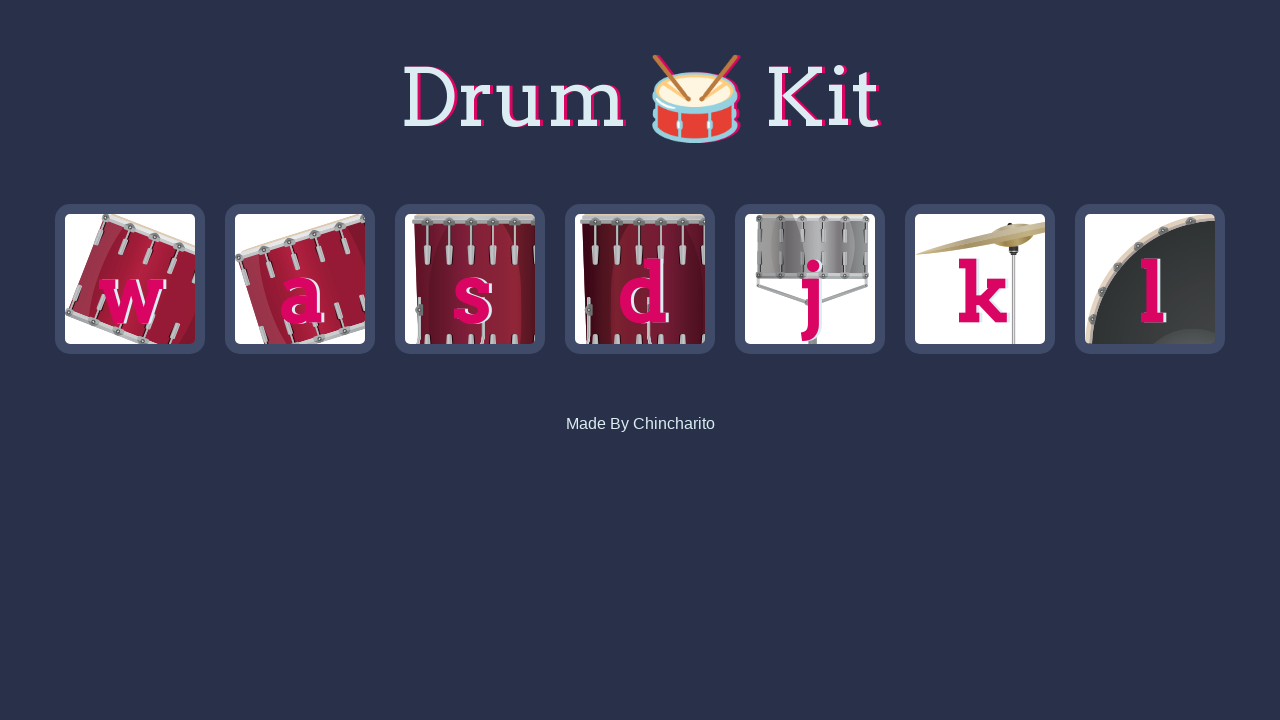

Clicked drum element .l to play sound at (1150, 279) on .l
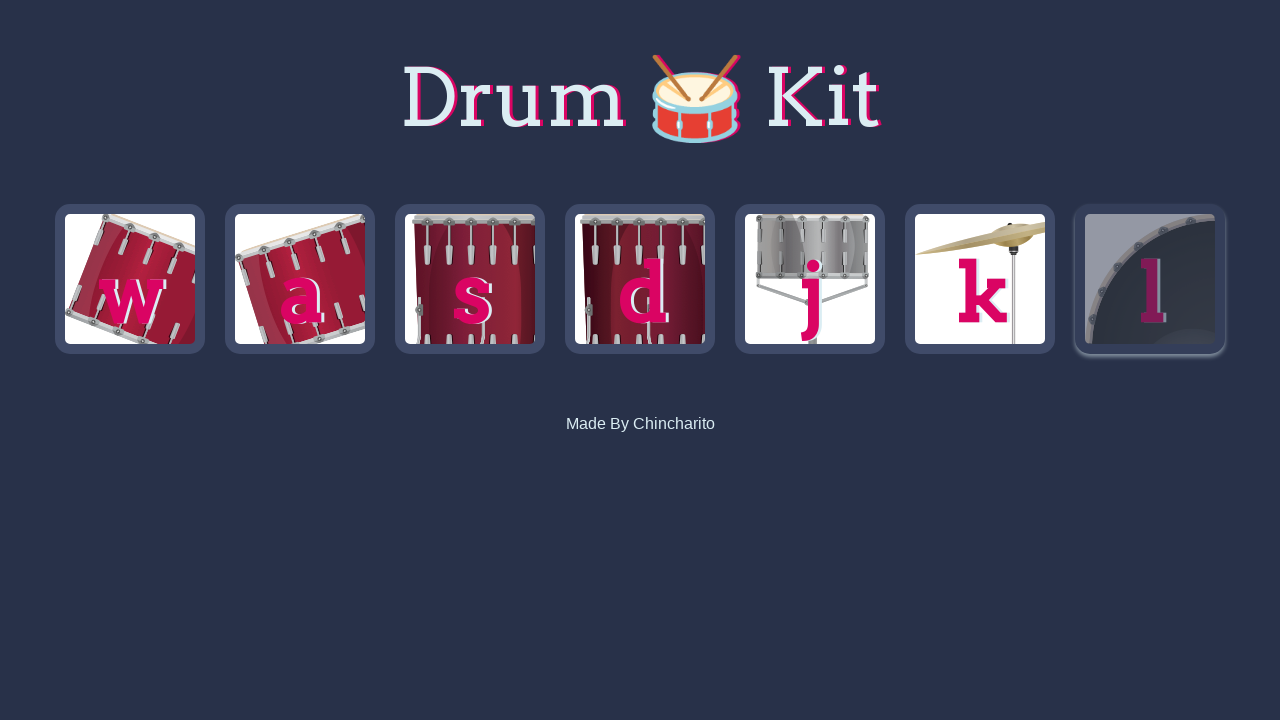

Waited 500ms before next drum beat
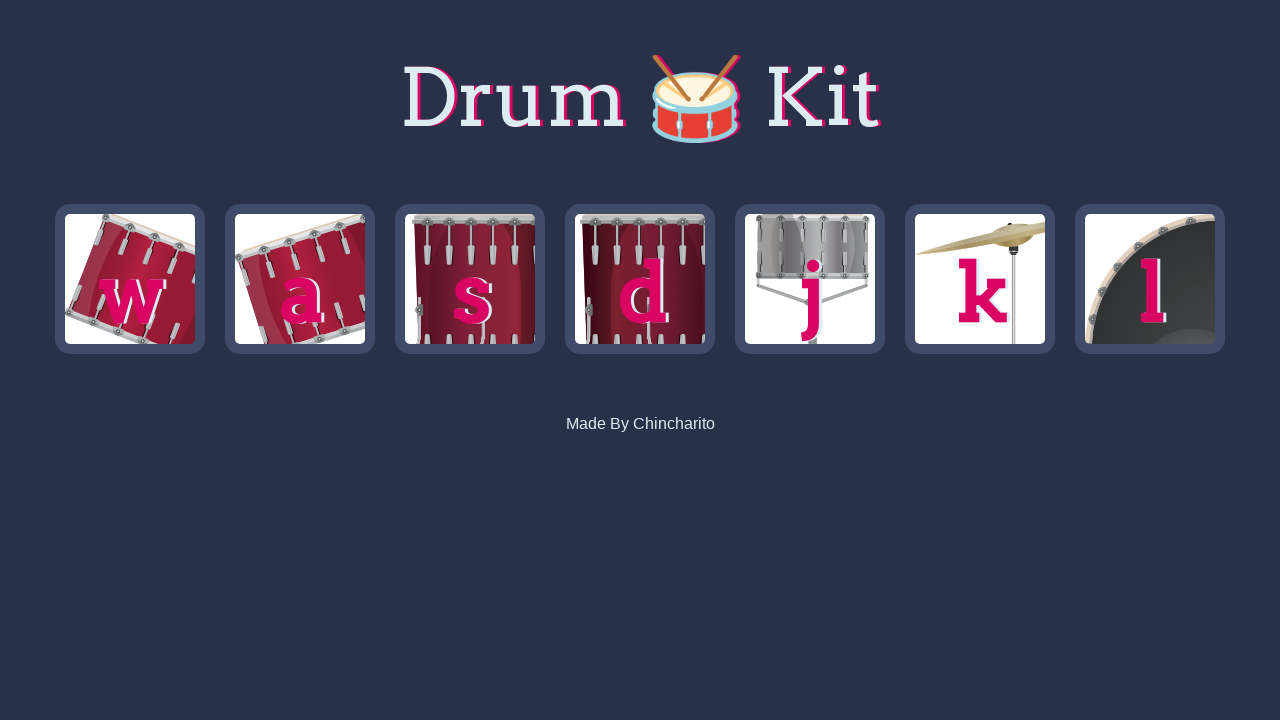

Clicked drum element .w to play sound at (130, 279) on .w
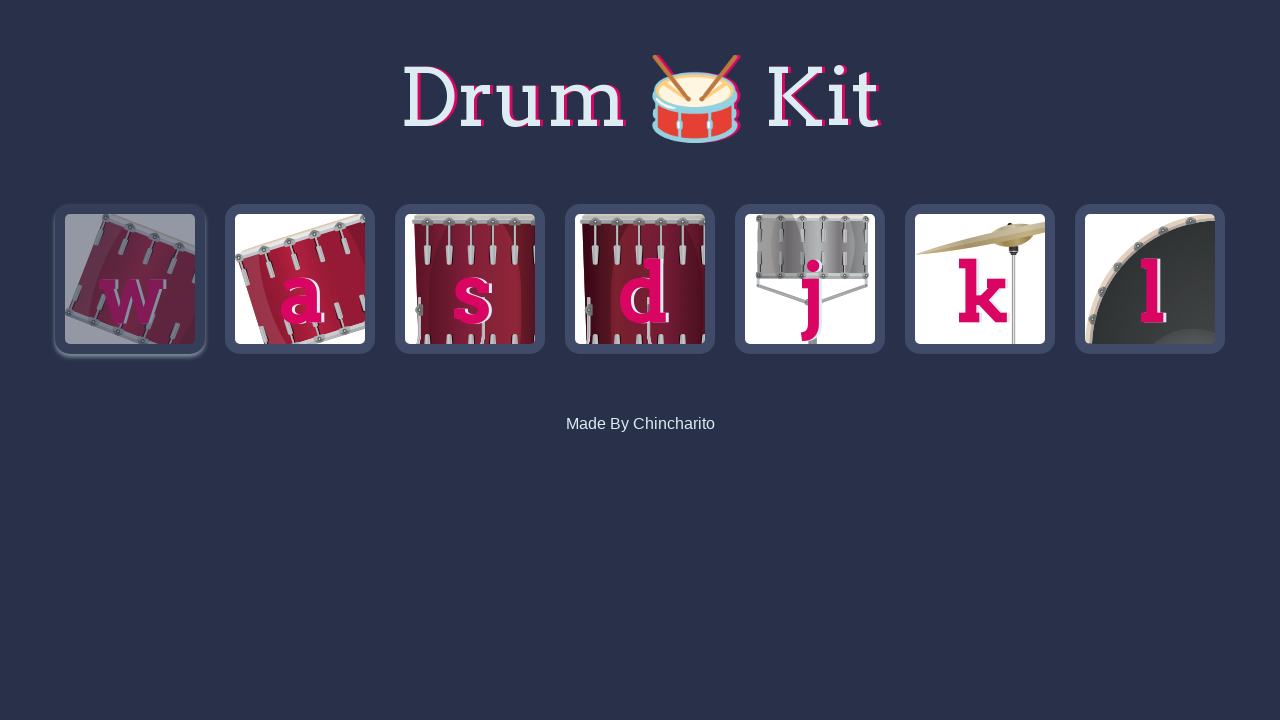

Waited 500ms before next drum beat
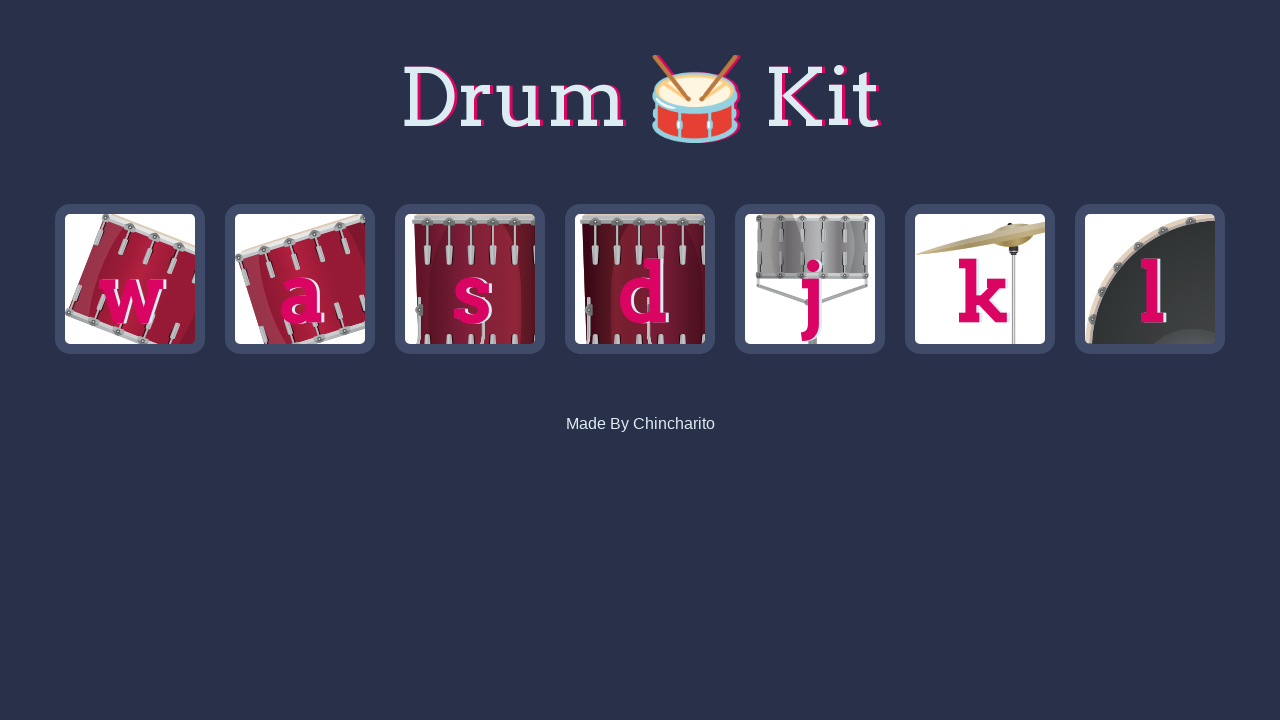

Clicked drum element .a to play sound at (300, 279) on .a
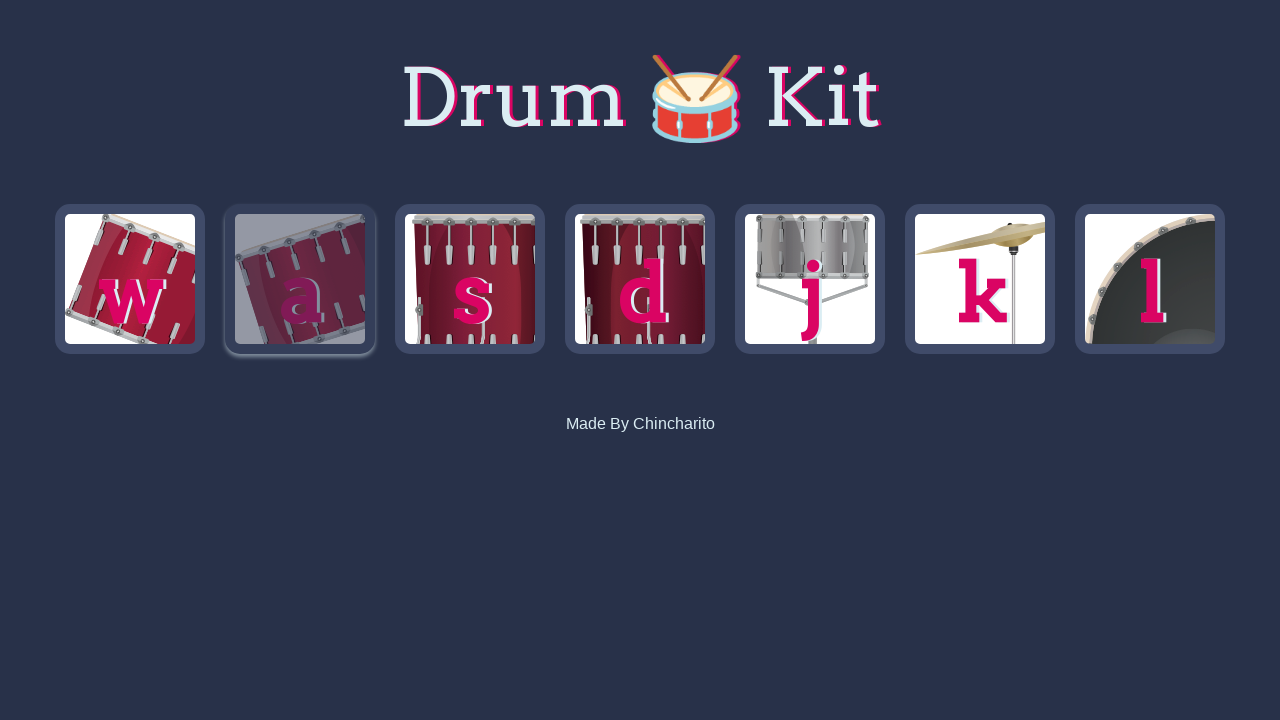

Waited 500ms before next drum beat
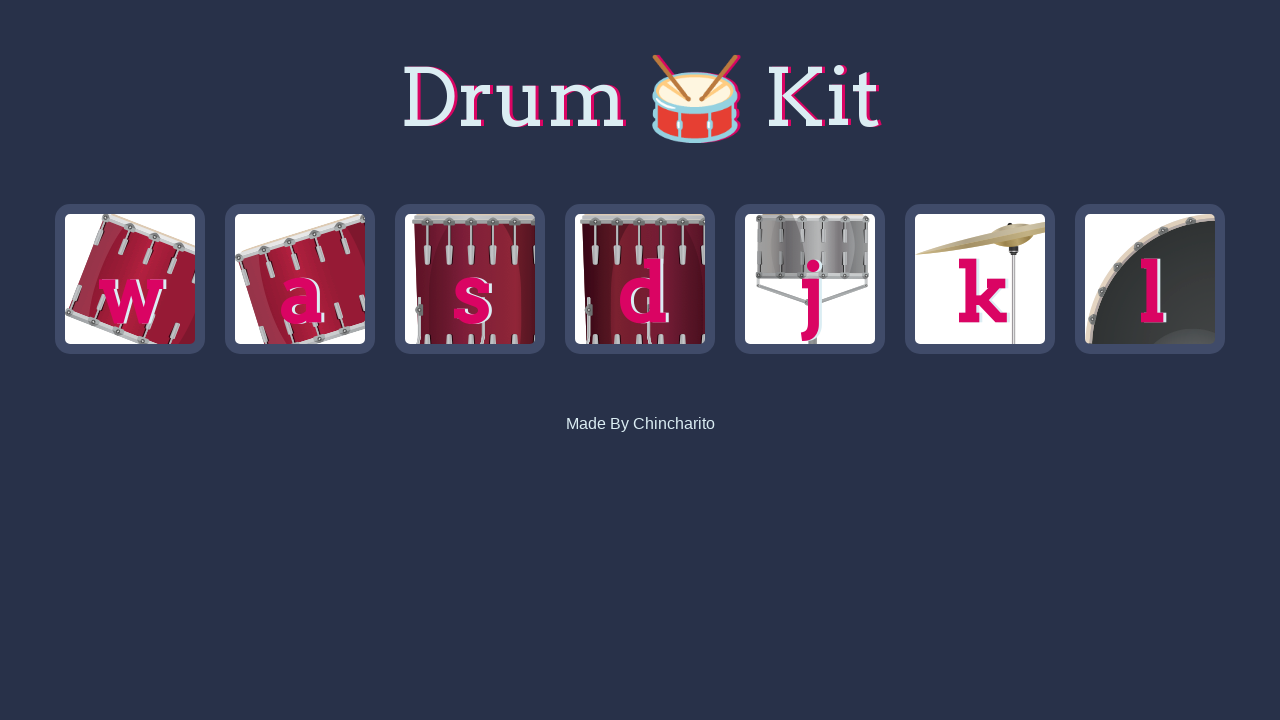

Clicked drum element .l to play sound at (1150, 279) on .l
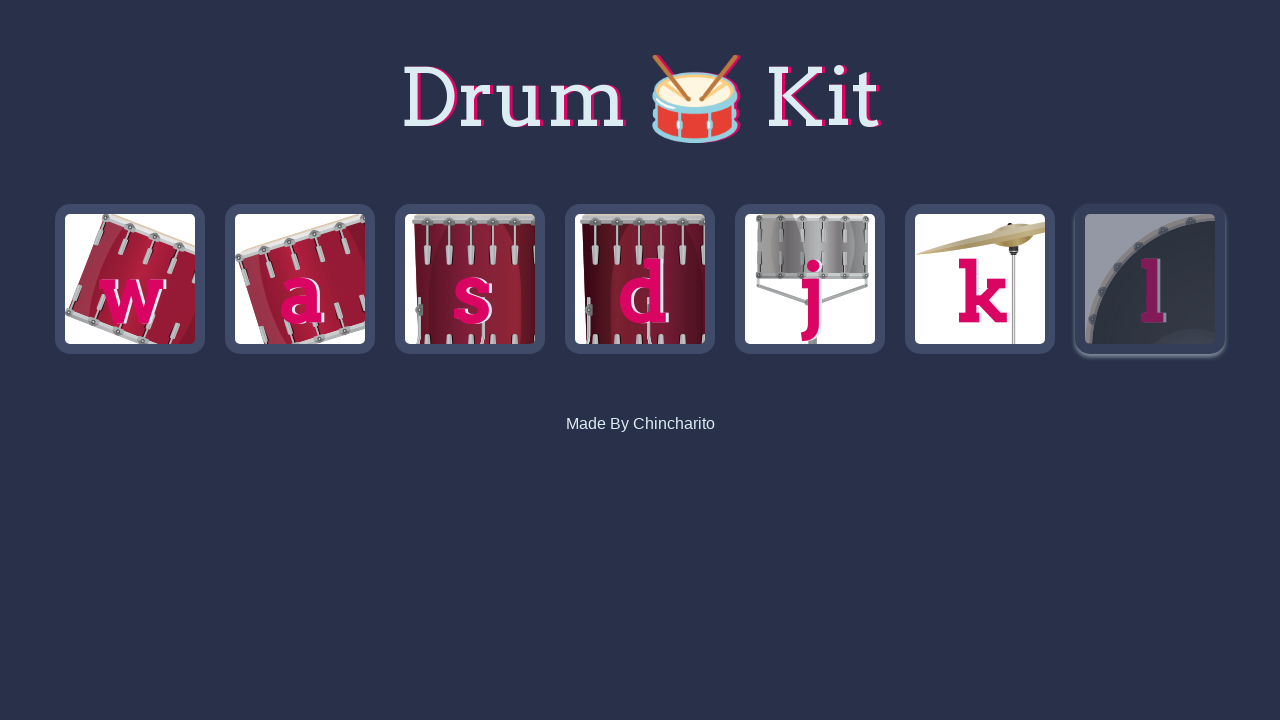

Waited 500ms before next drum beat
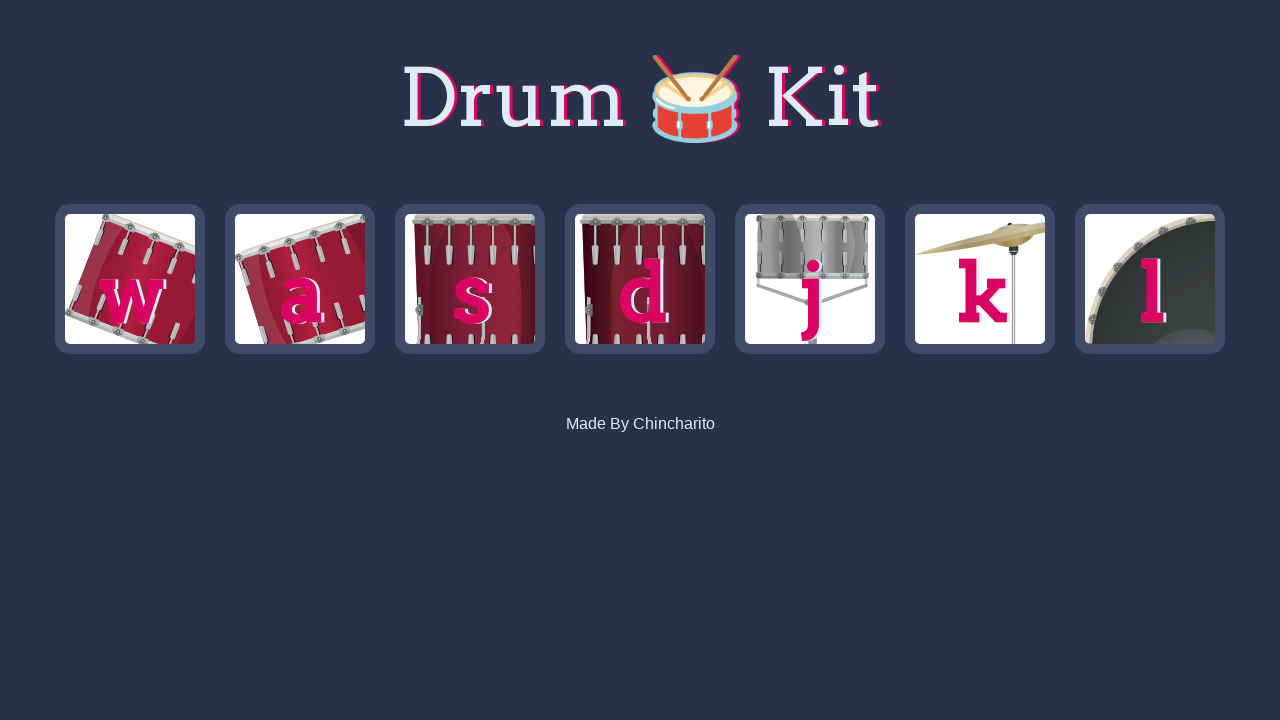

Clicked drum element .s to play sound at (470, 279) on .s
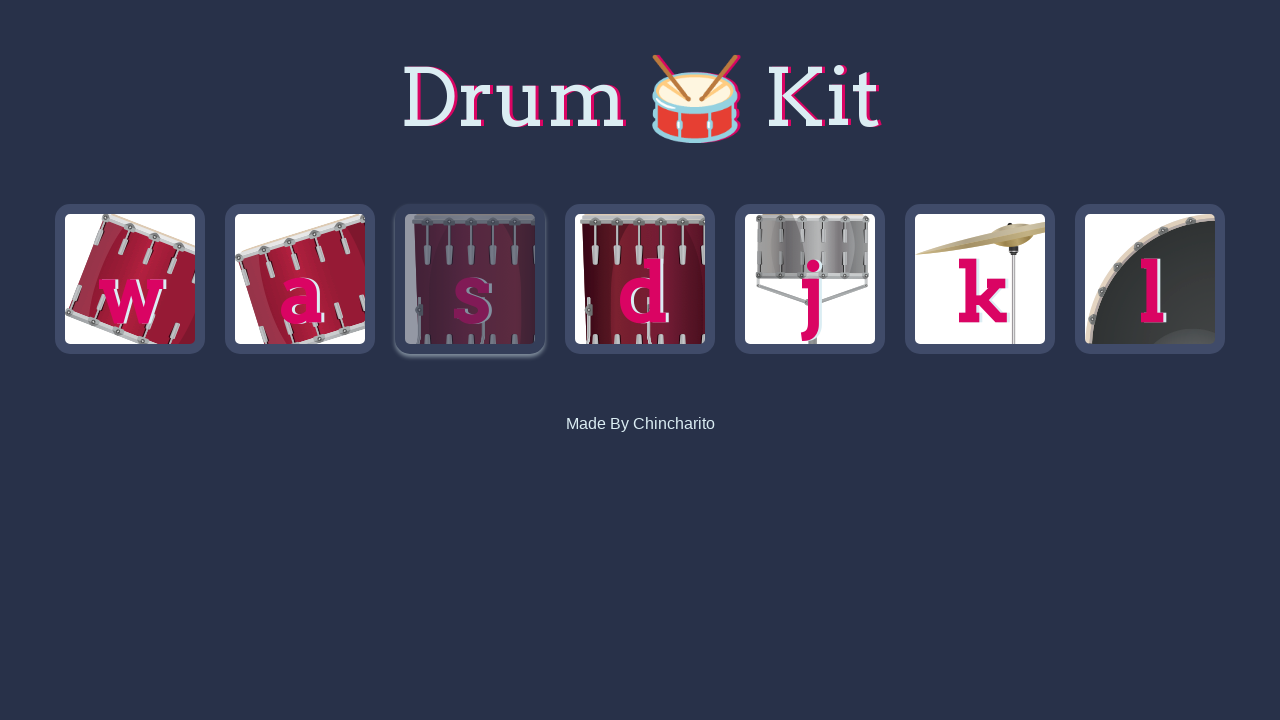

Waited 500ms before next drum beat
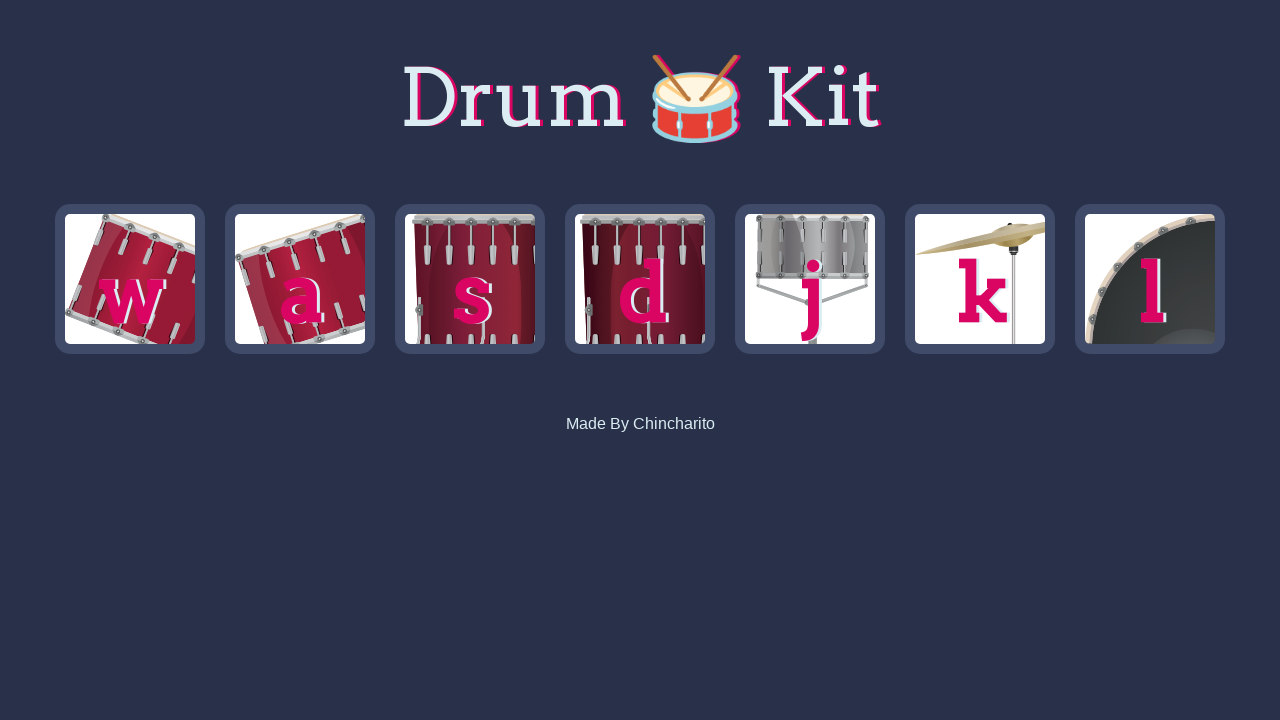

Clicked drum element .a to play sound at (300, 279) on .a
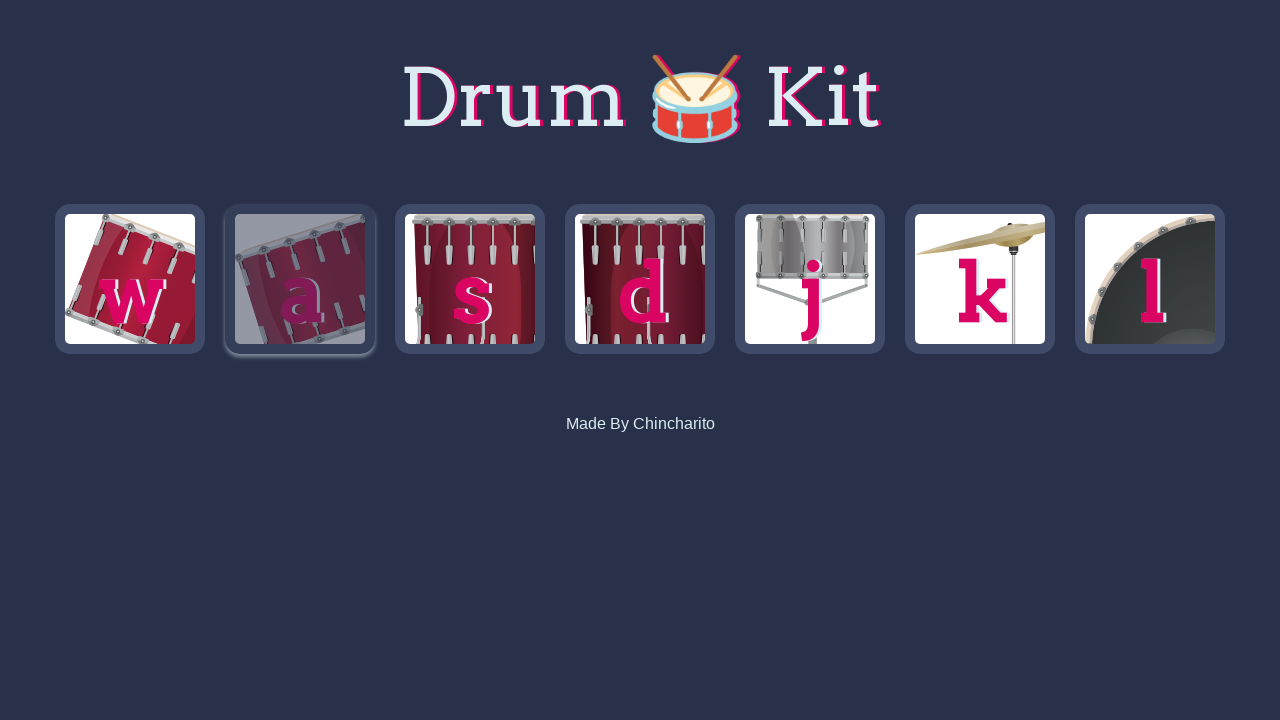

Waited 500ms before next drum beat
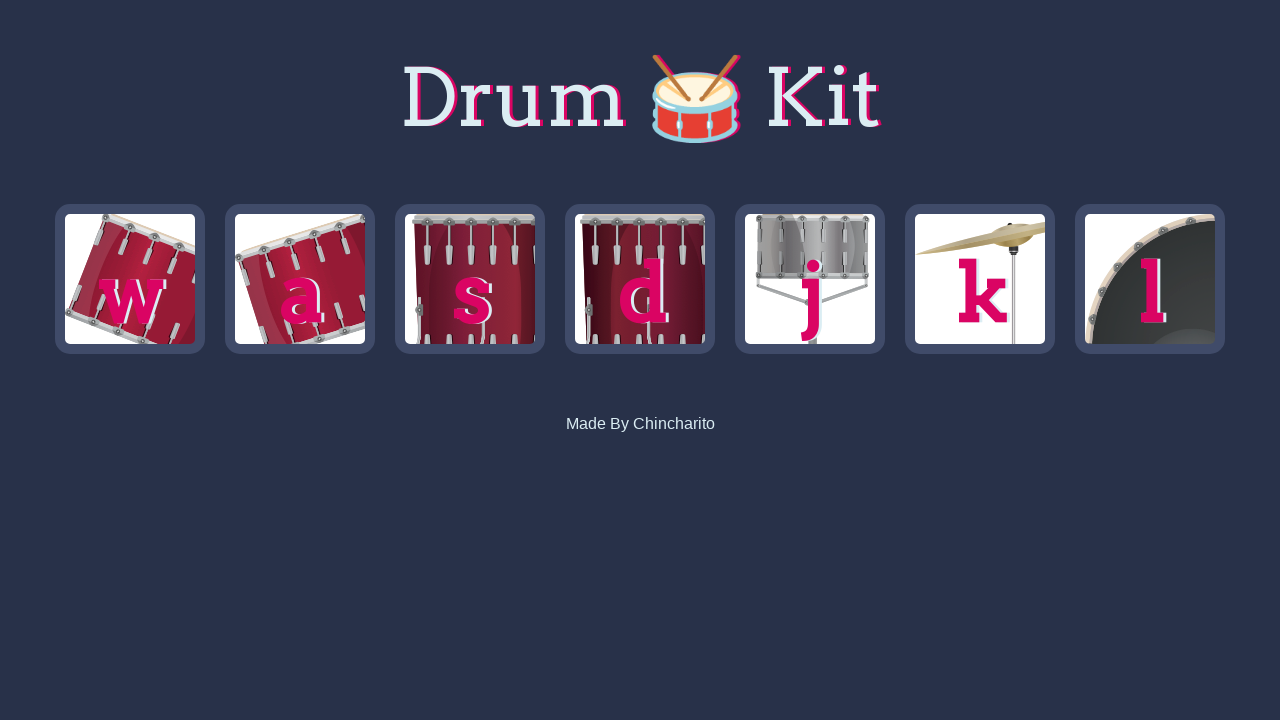

Clicked drum element .s to play sound at (470, 279) on .s
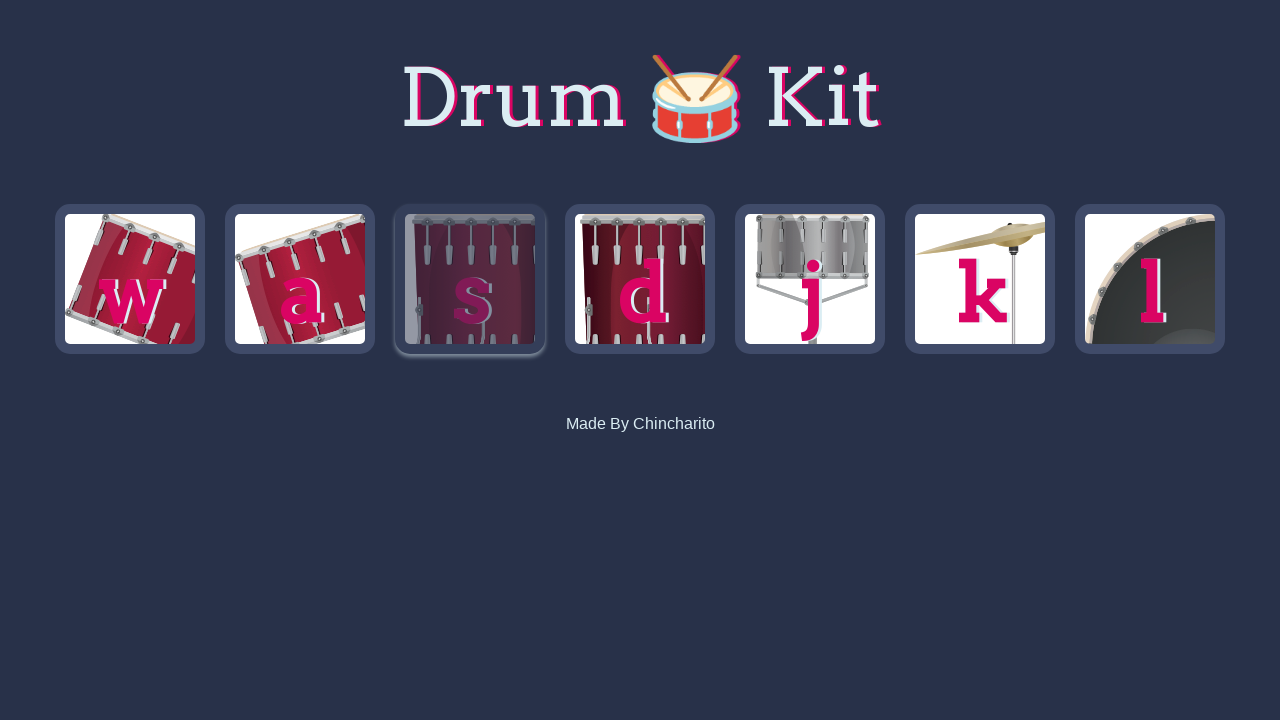

Waited 500ms before next drum beat
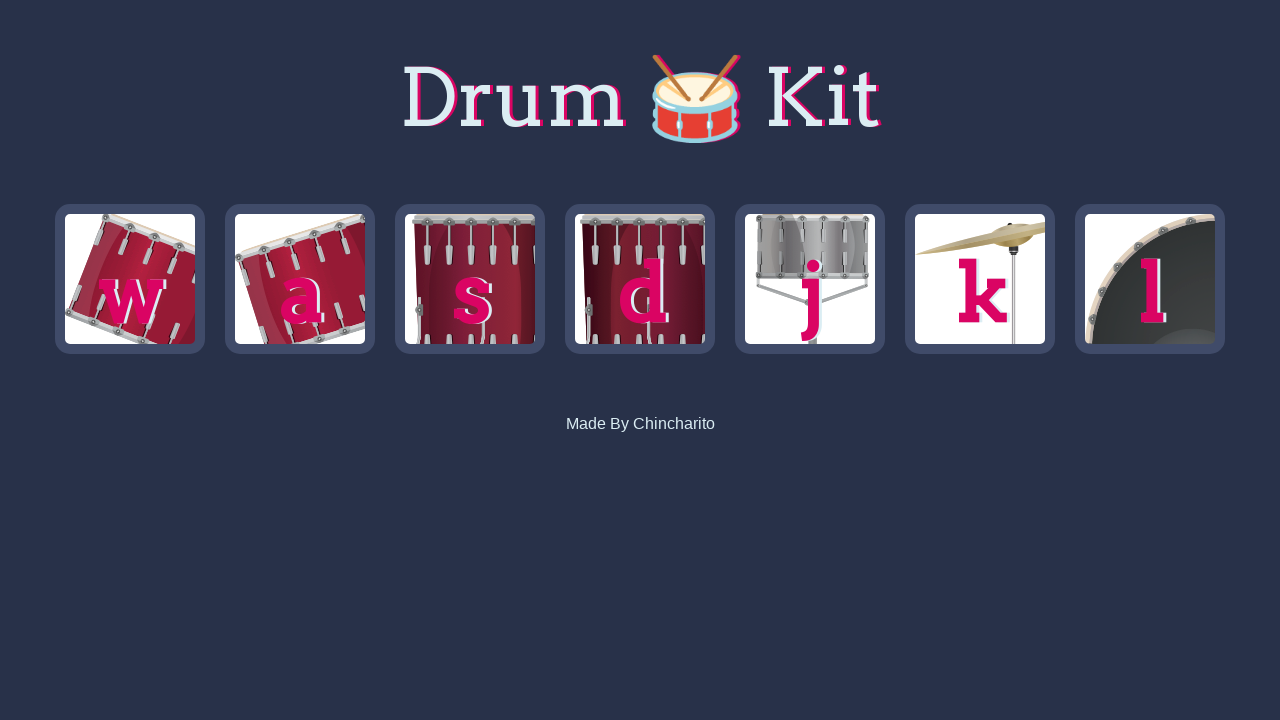

Clicked drum element .l to play sound at (1150, 279) on .l
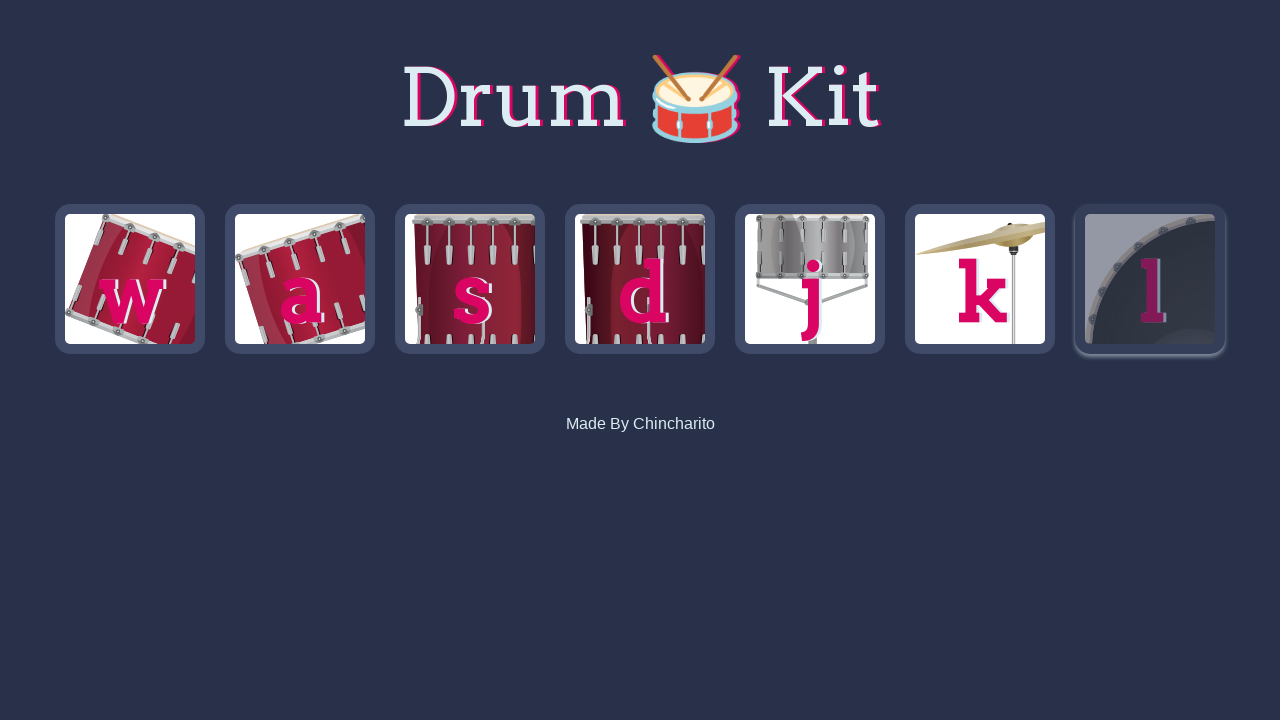

Waited 500ms before next drum beat
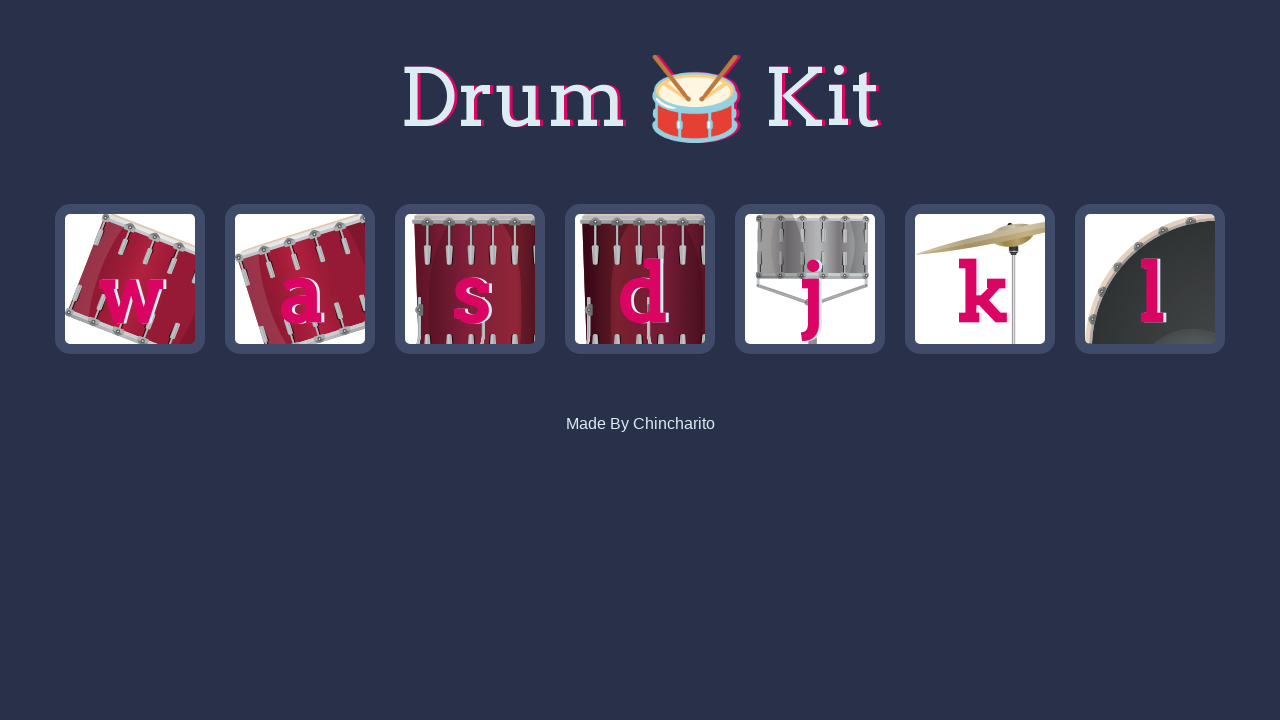

Clicked drum element .j to play sound at (810, 279) on .j
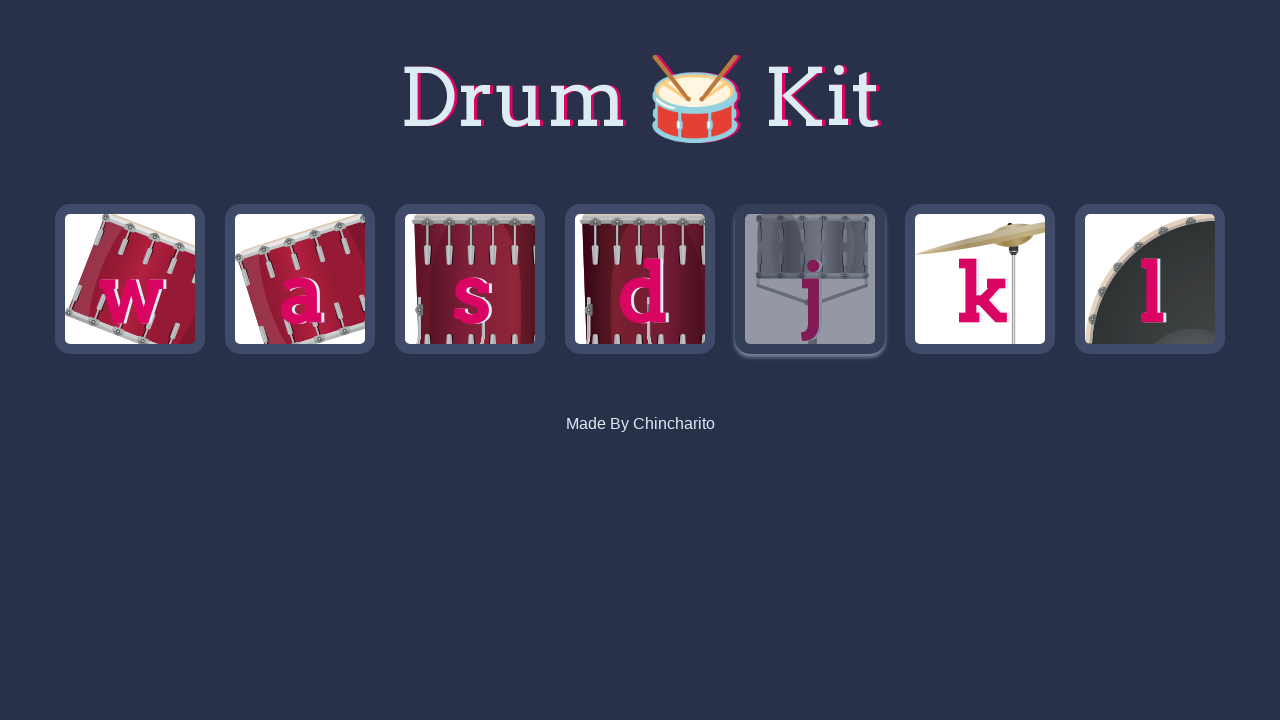

Waited 500ms before next drum beat
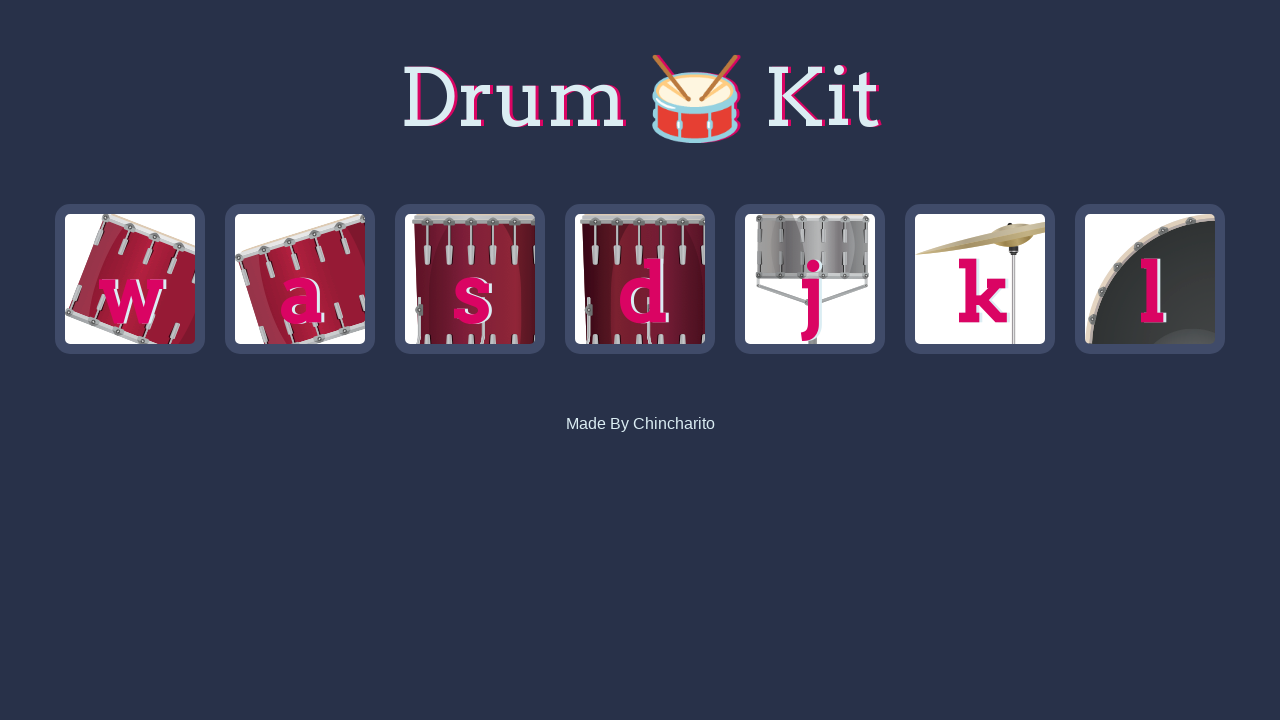

Clicked drum element .w to play sound at (130, 279) on .w
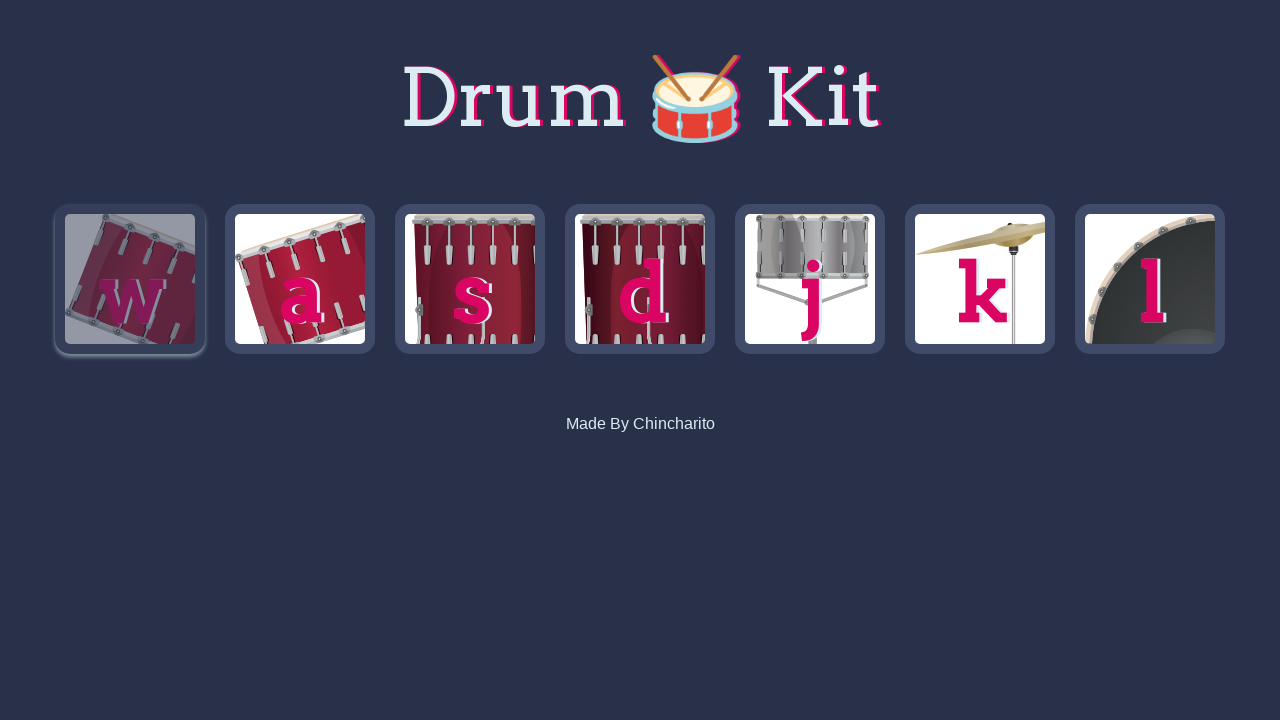

Waited 500ms before next drum beat
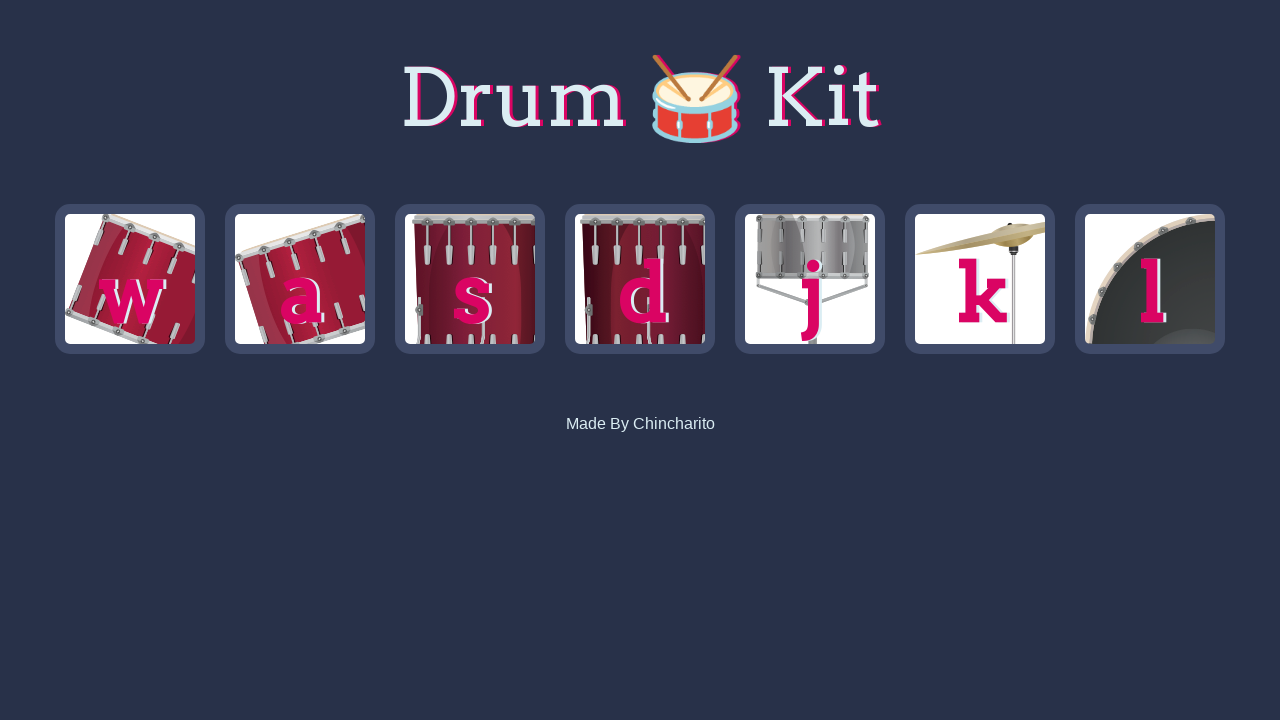

Clicked drum element .s to play sound at (470, 279) on .s
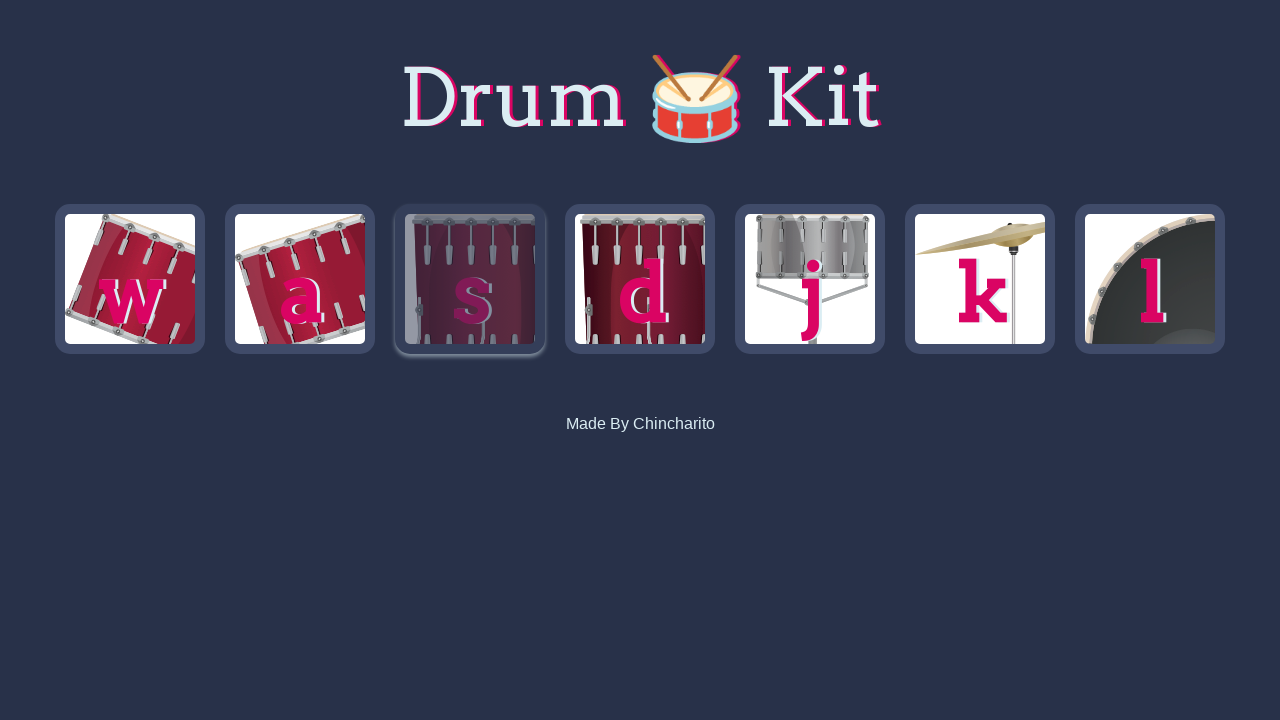

Waited 500ms before next drum beat
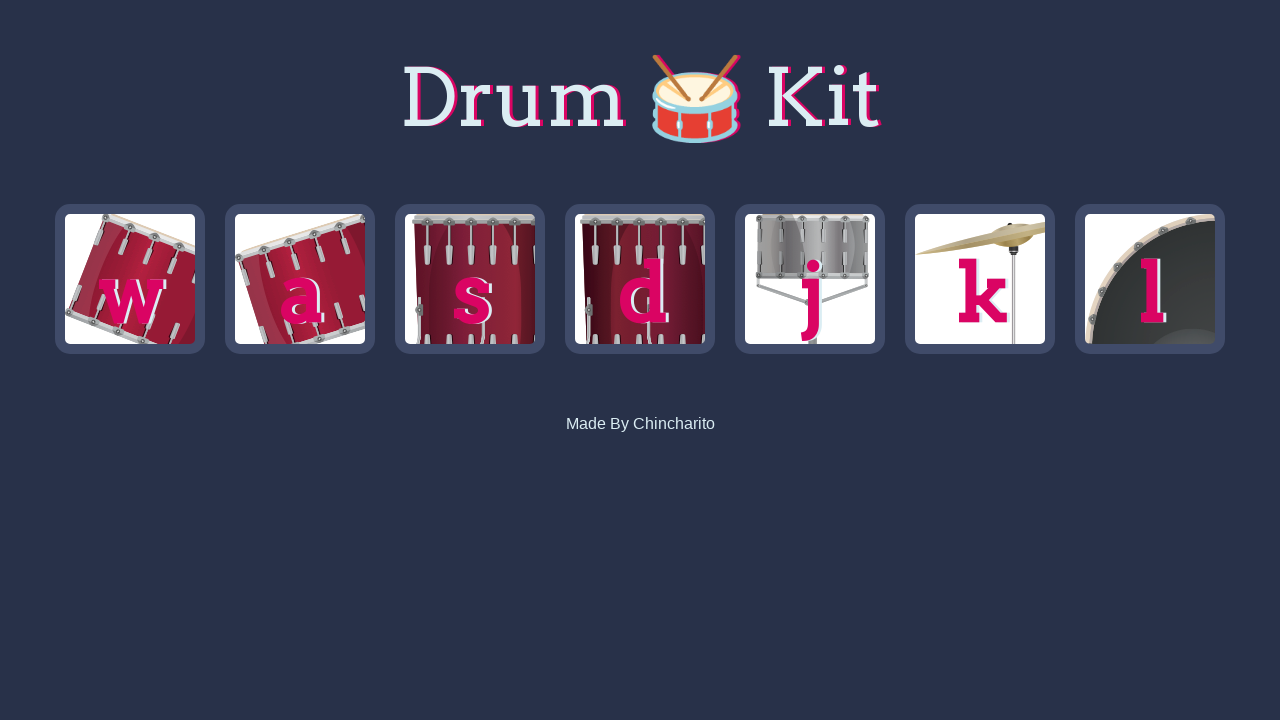

Clicked drum element .k to play sound at (980, 279) on .k
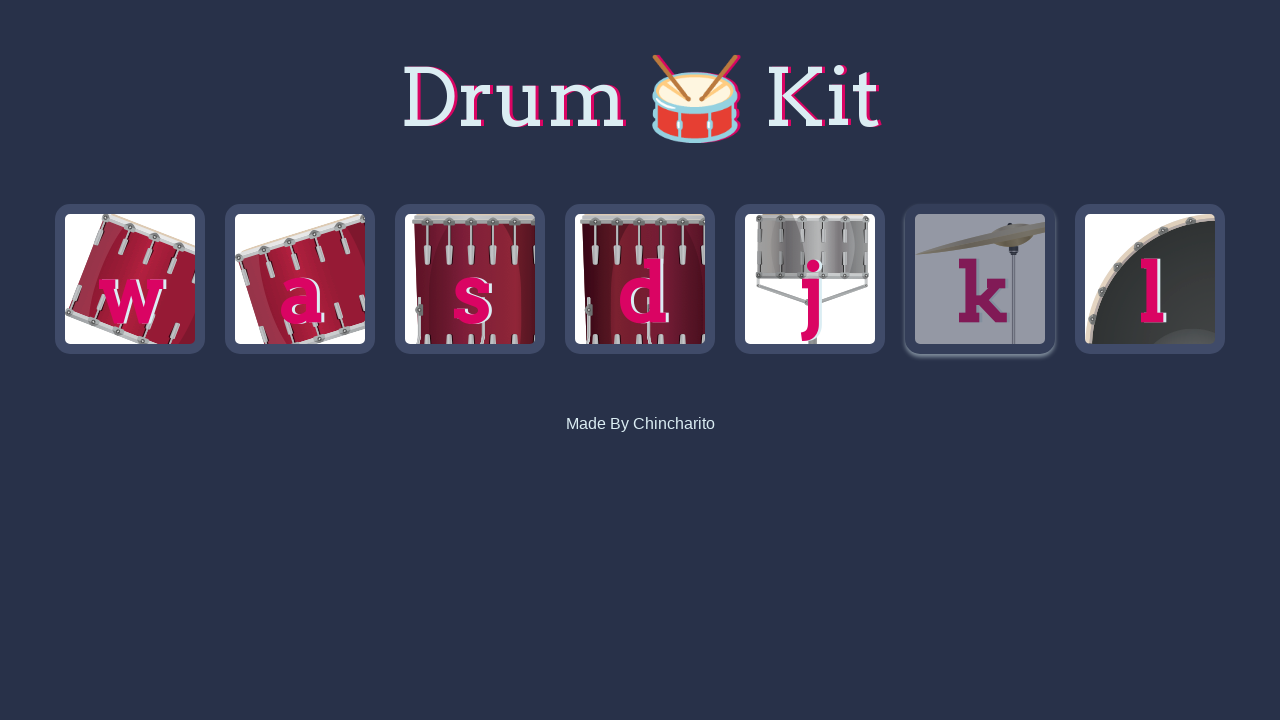

Waited 500ms before next drum beat
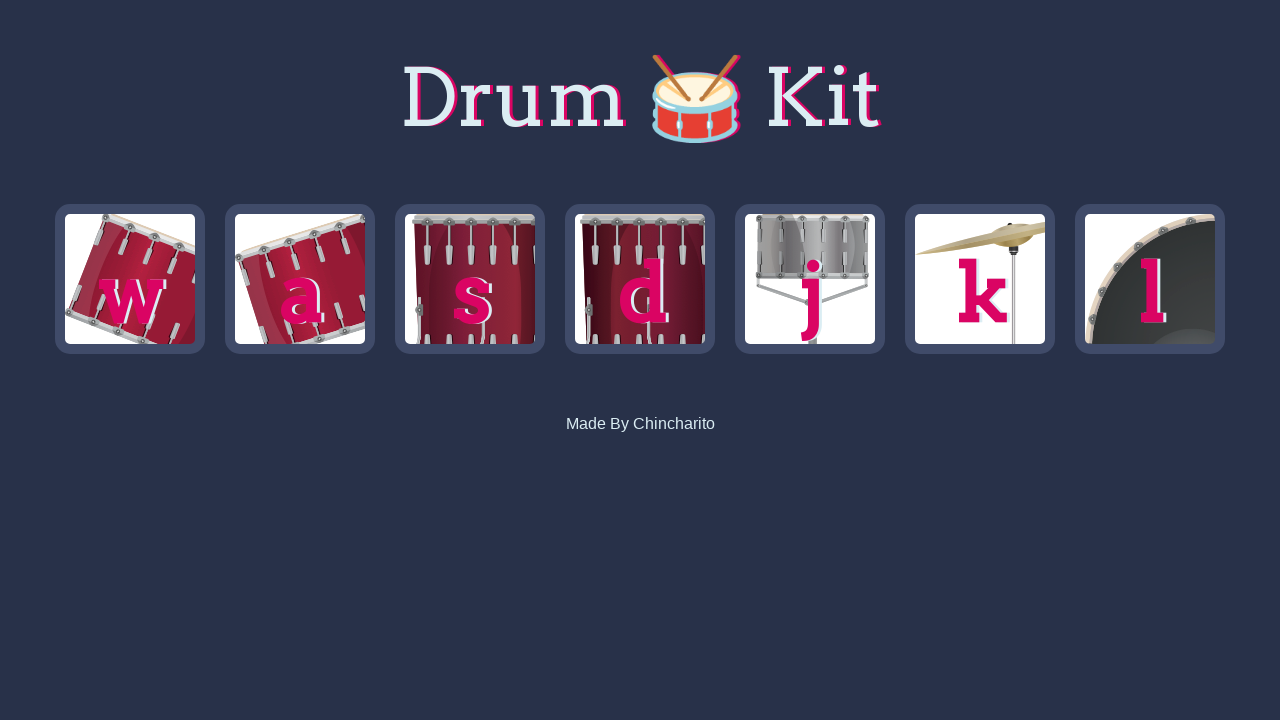

Clicked drum element .d to play sound at (640, 279) on .d
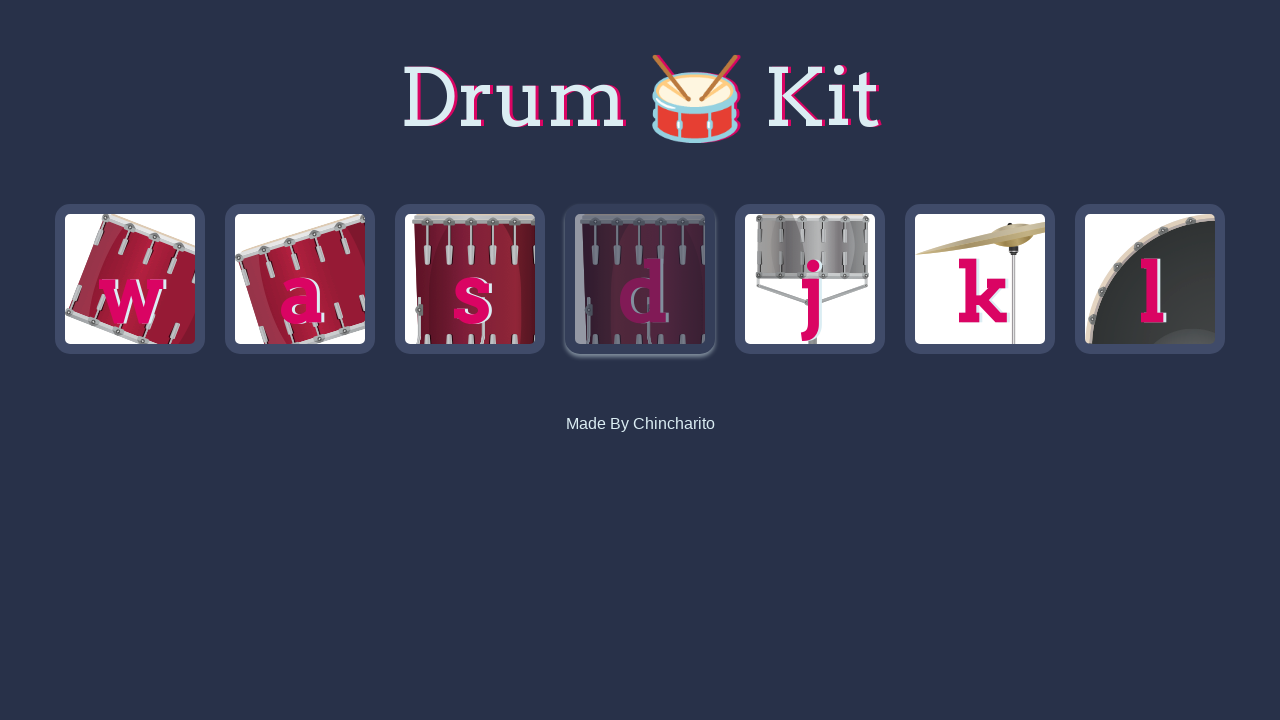

Waited 500ms before next drum beat
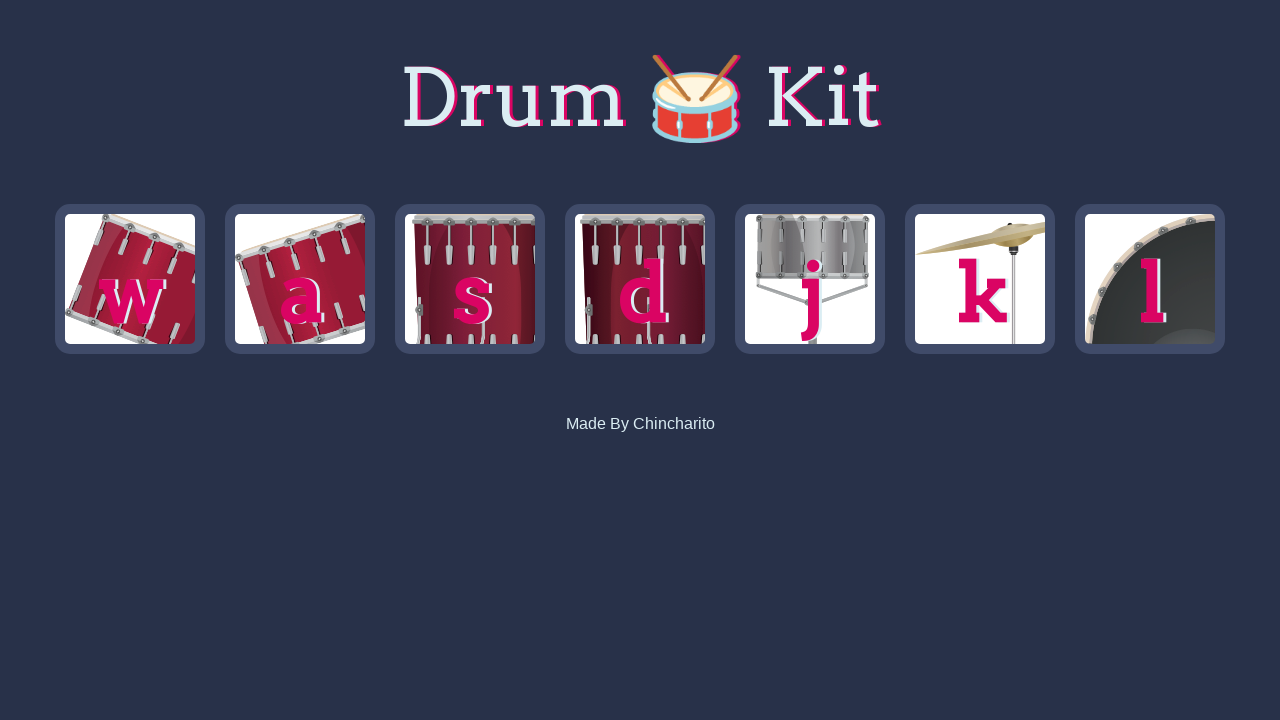

Clicked drum element .s to play sound at (470, 279) on .s
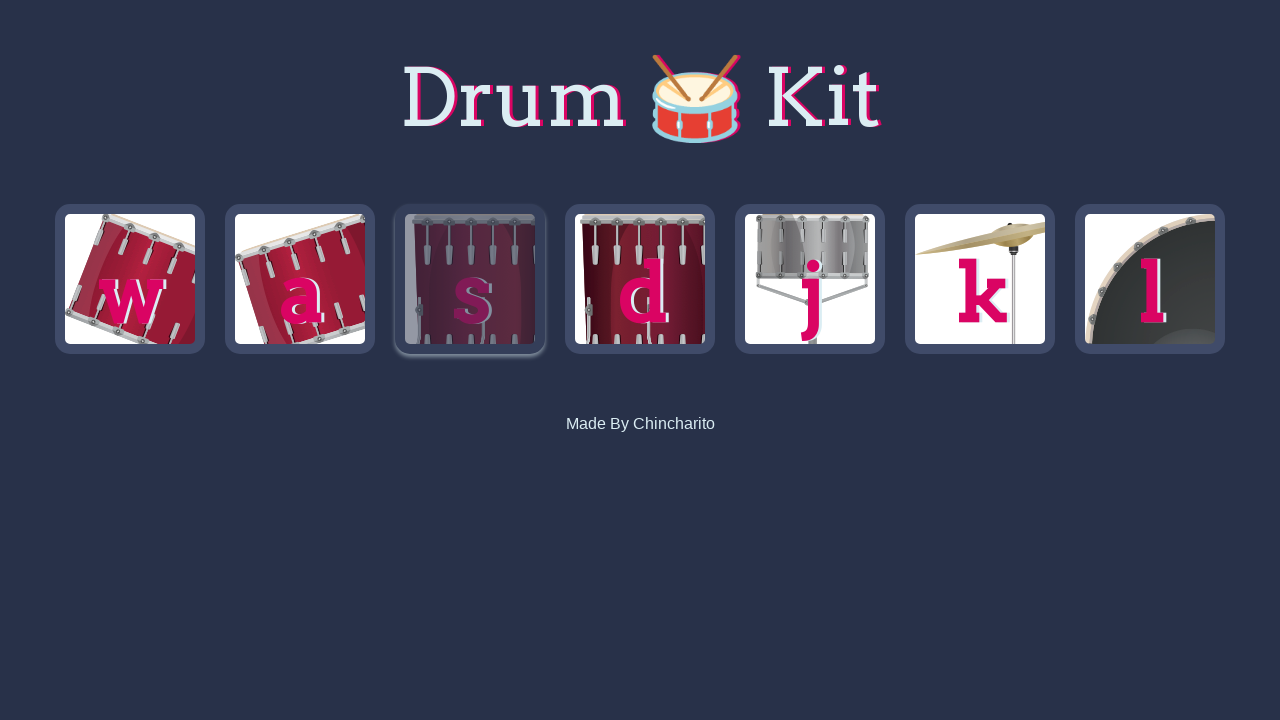

Waited 500ms before next drum beat
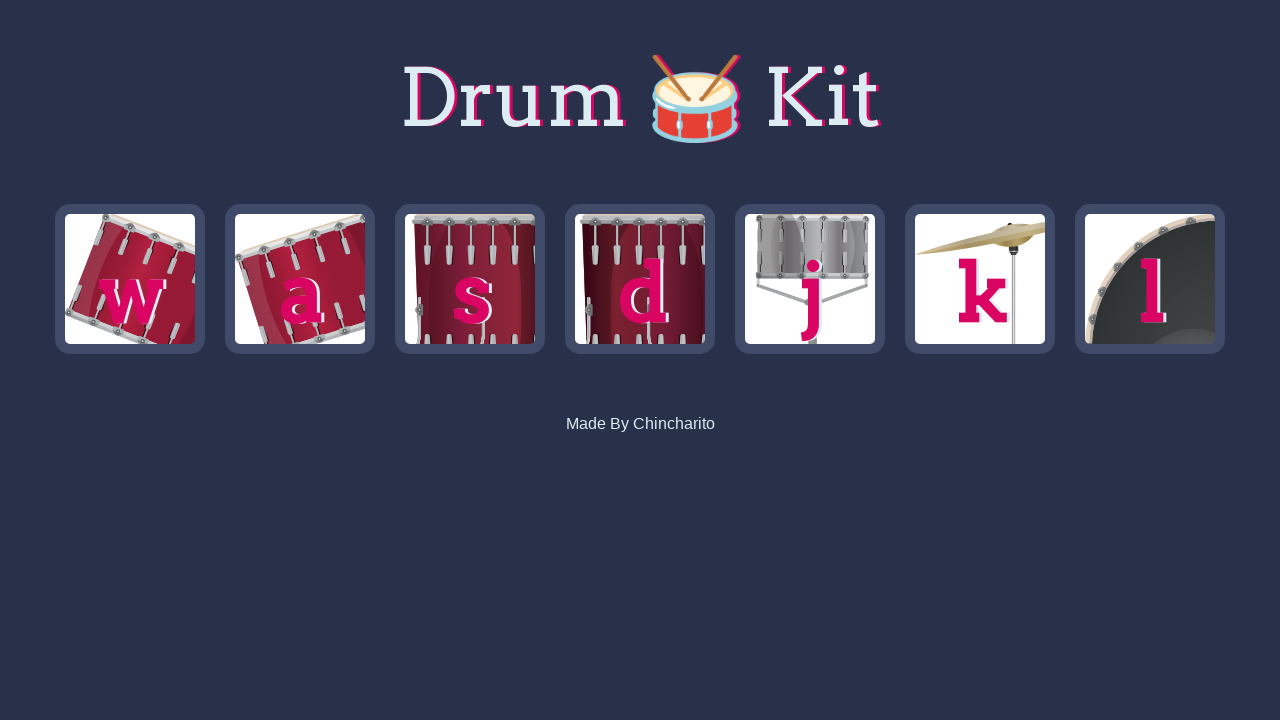

Clicked drum element .s to play sound at (470, 279) on .s
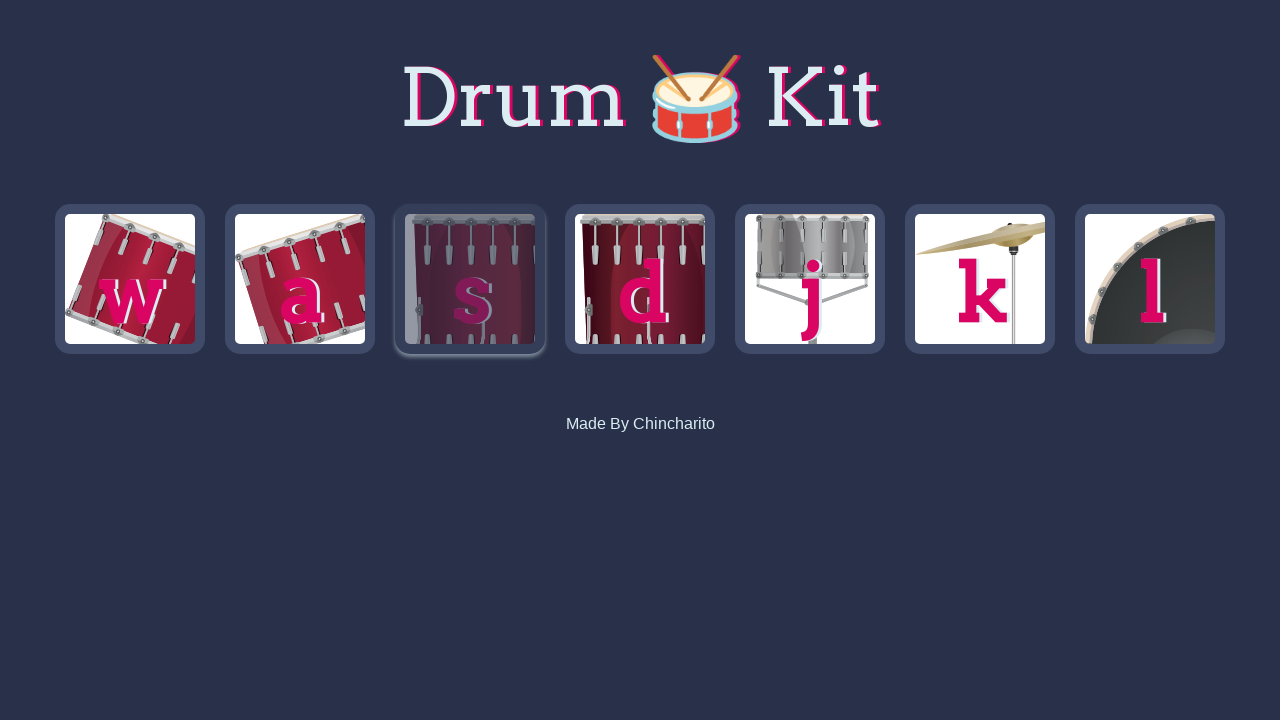

Waited 500ms before next drum beat
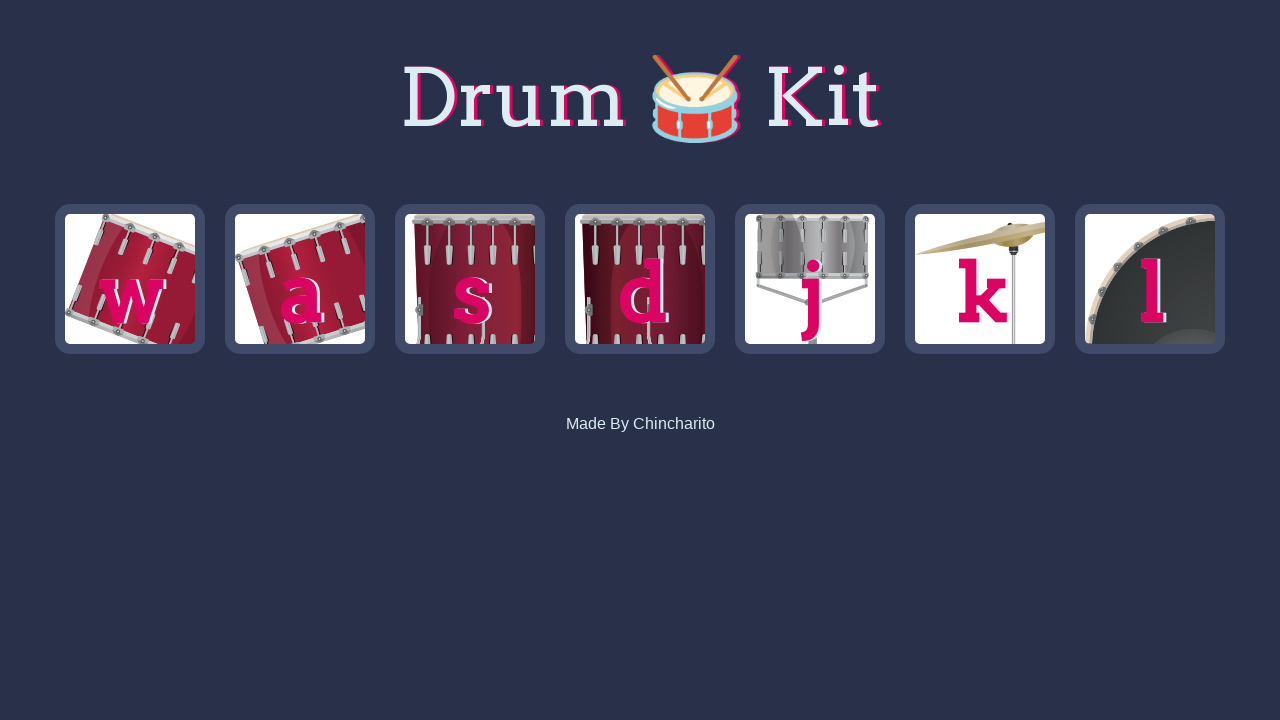

Clicked drum element .a to play sound at (300, 279) on .a
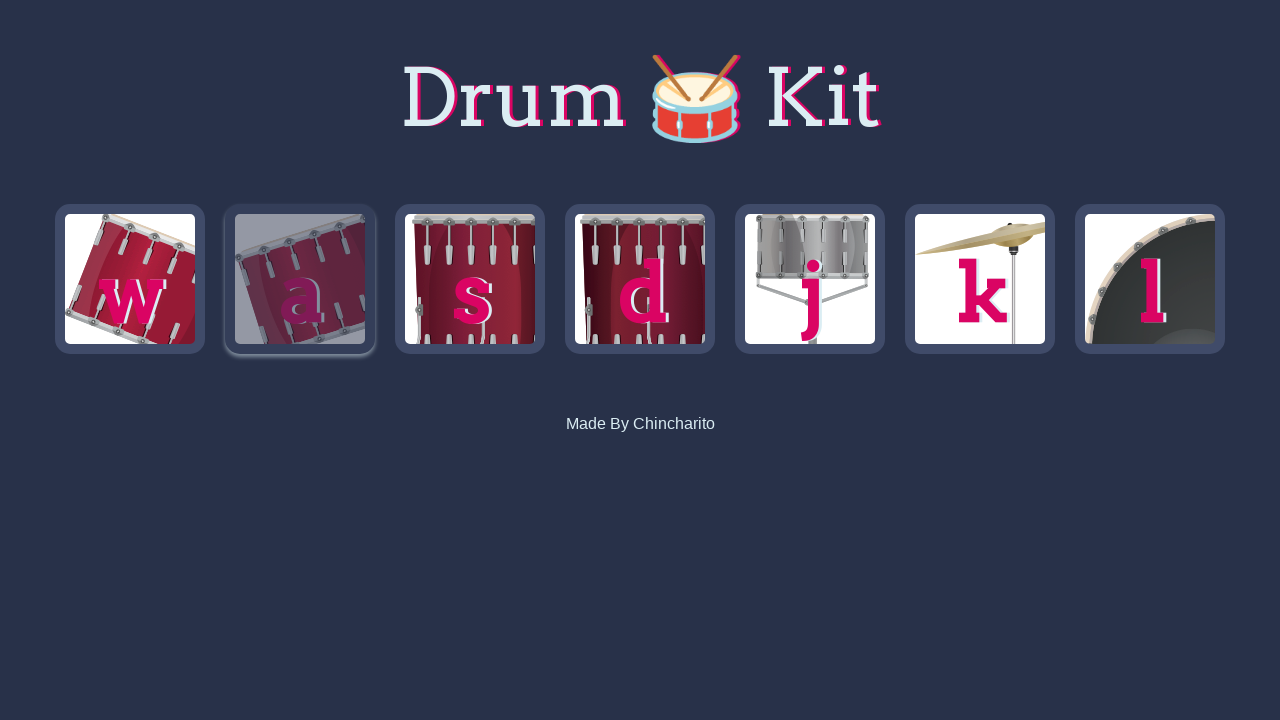

Waited 500ms before next drum beat
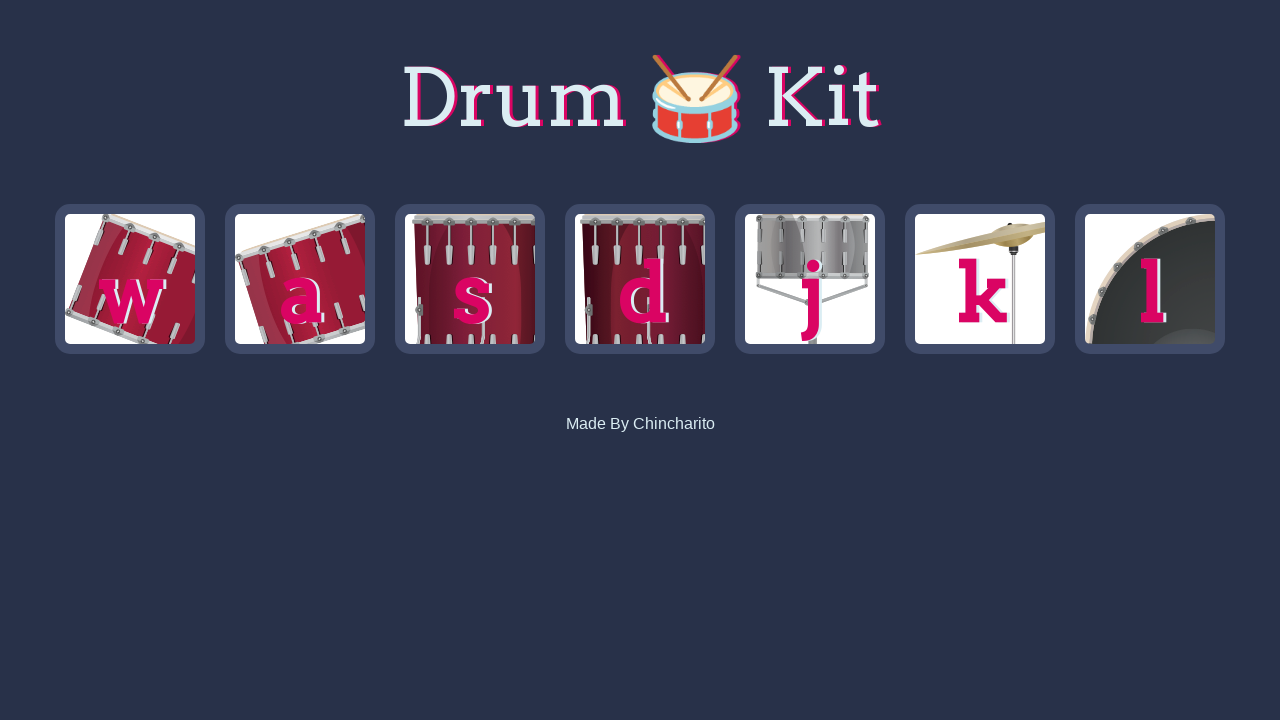

Clicked drum element .s to play sound at (470, 279) on .s
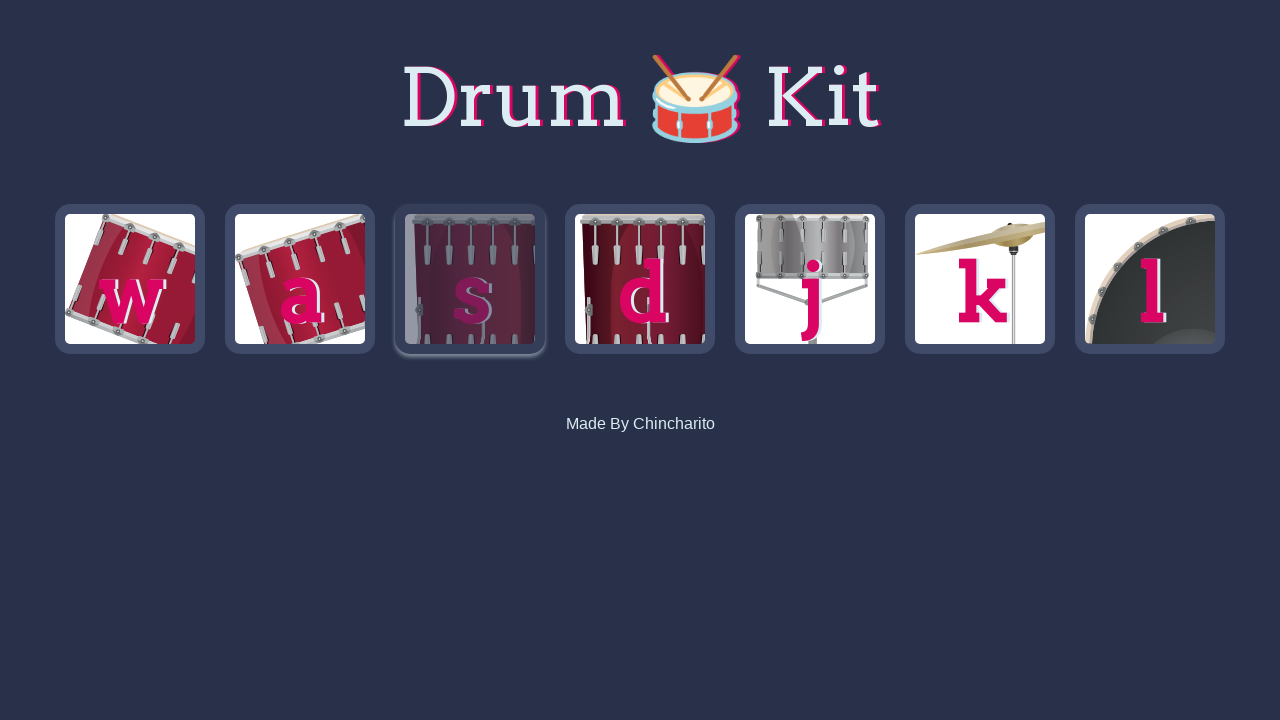

Waited 500ms before next drum beat
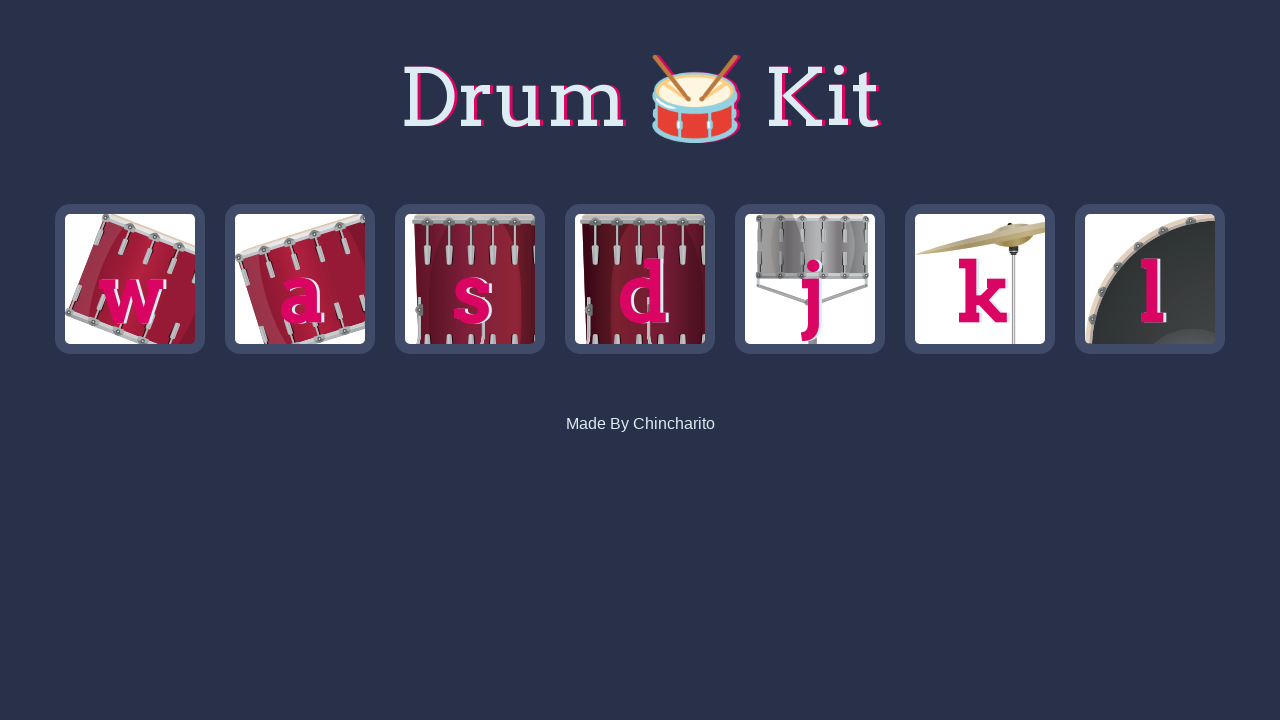

Clicked drum element .a to play sound at (300, 279) on .a
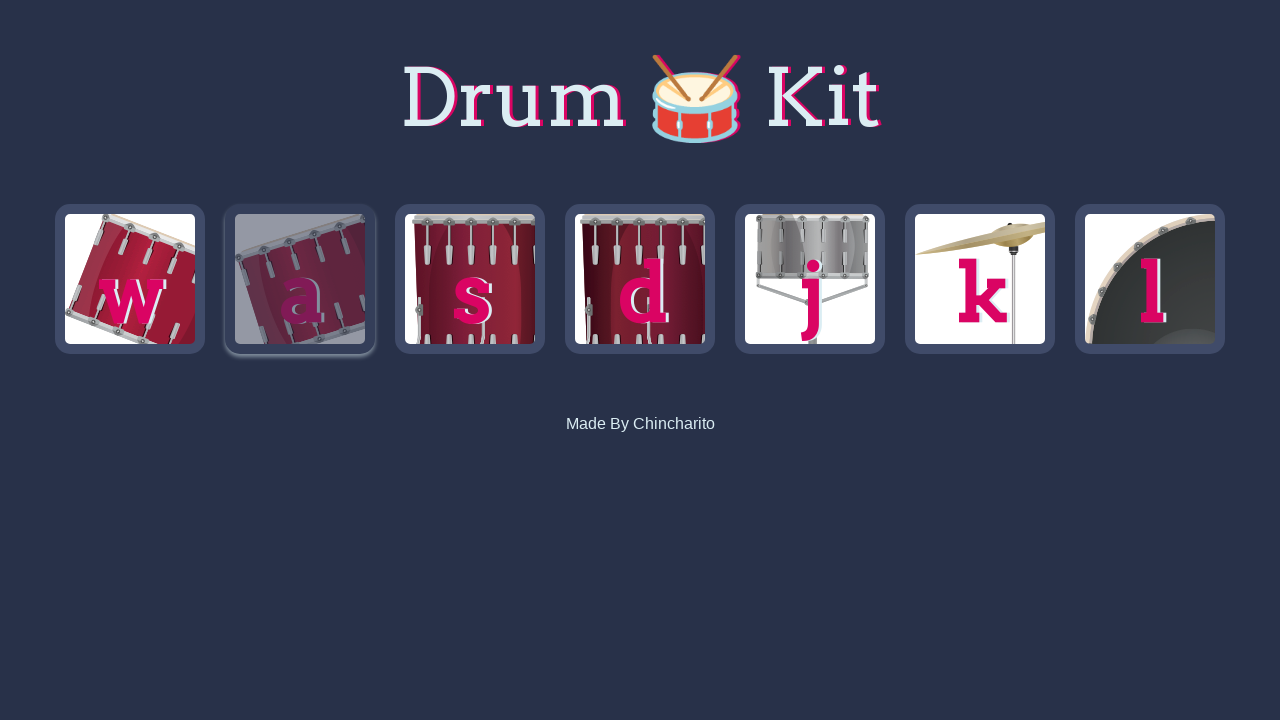

Waited 500ms before next drum beat
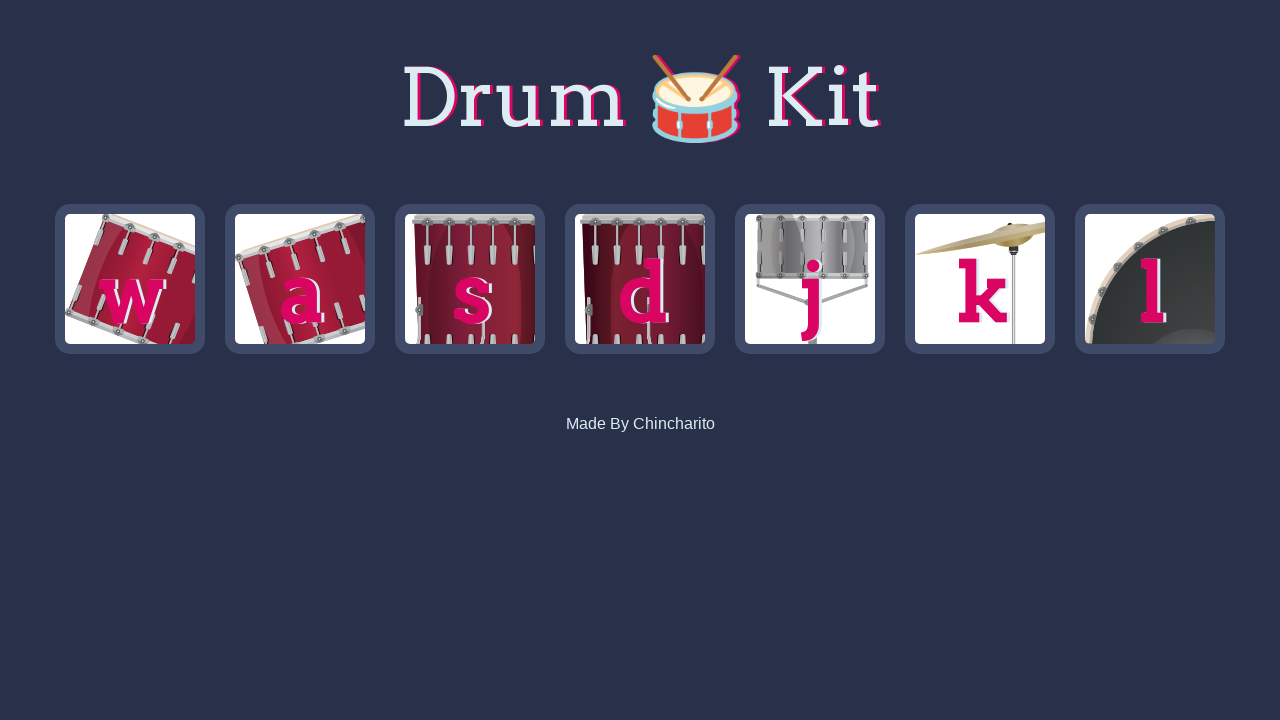

Clicked drum element .a to play sound at (300, 279) on .a
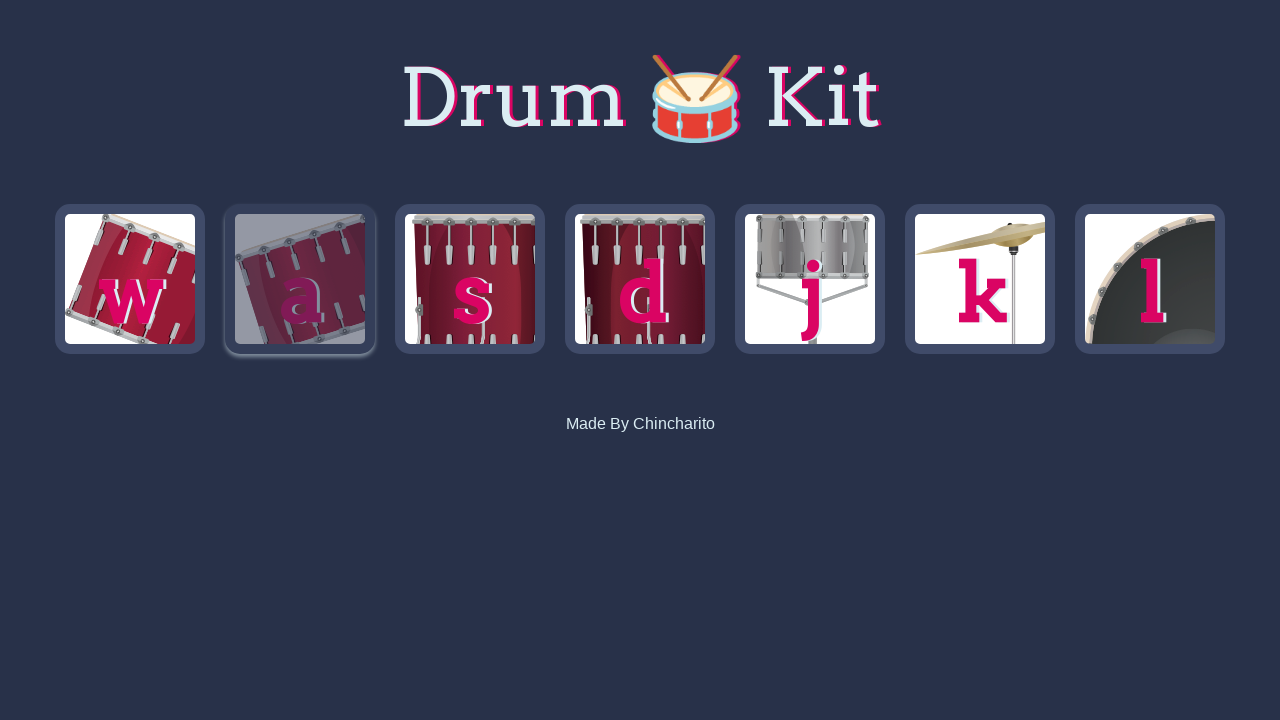

Waited 500ms before next drum beat
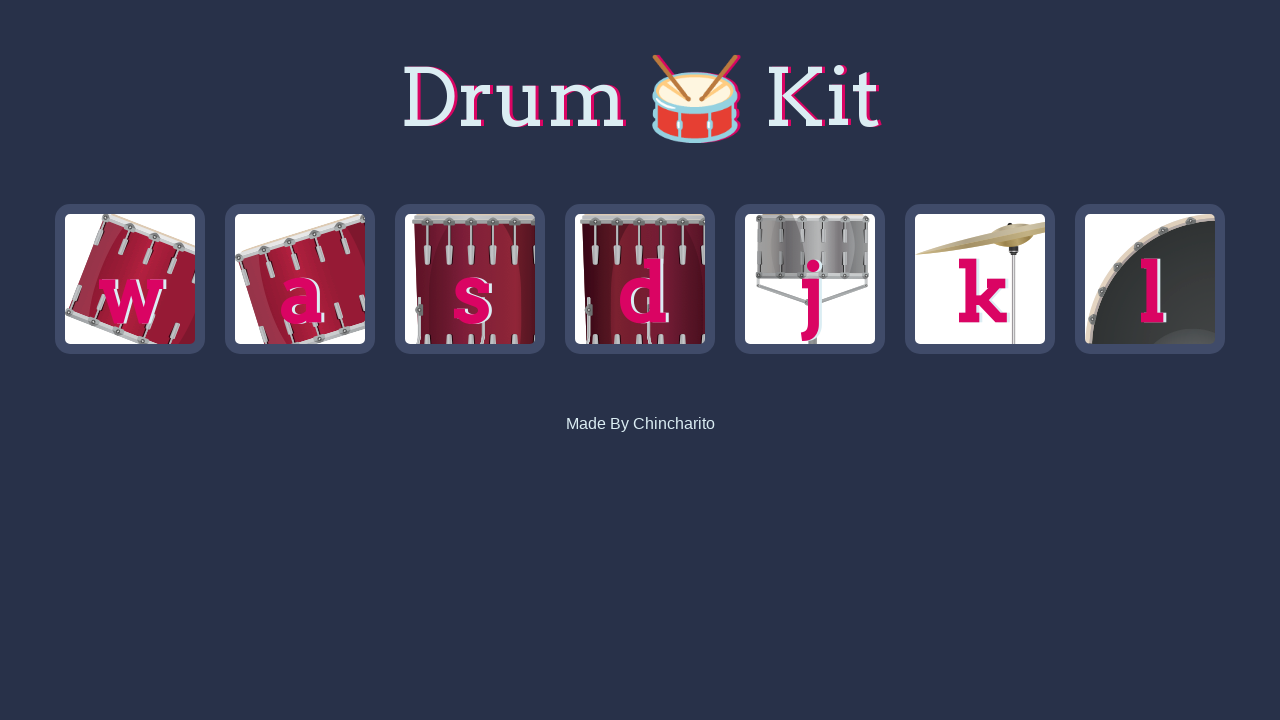

Clicked drum element .k to play sound at (980, 279) on .k
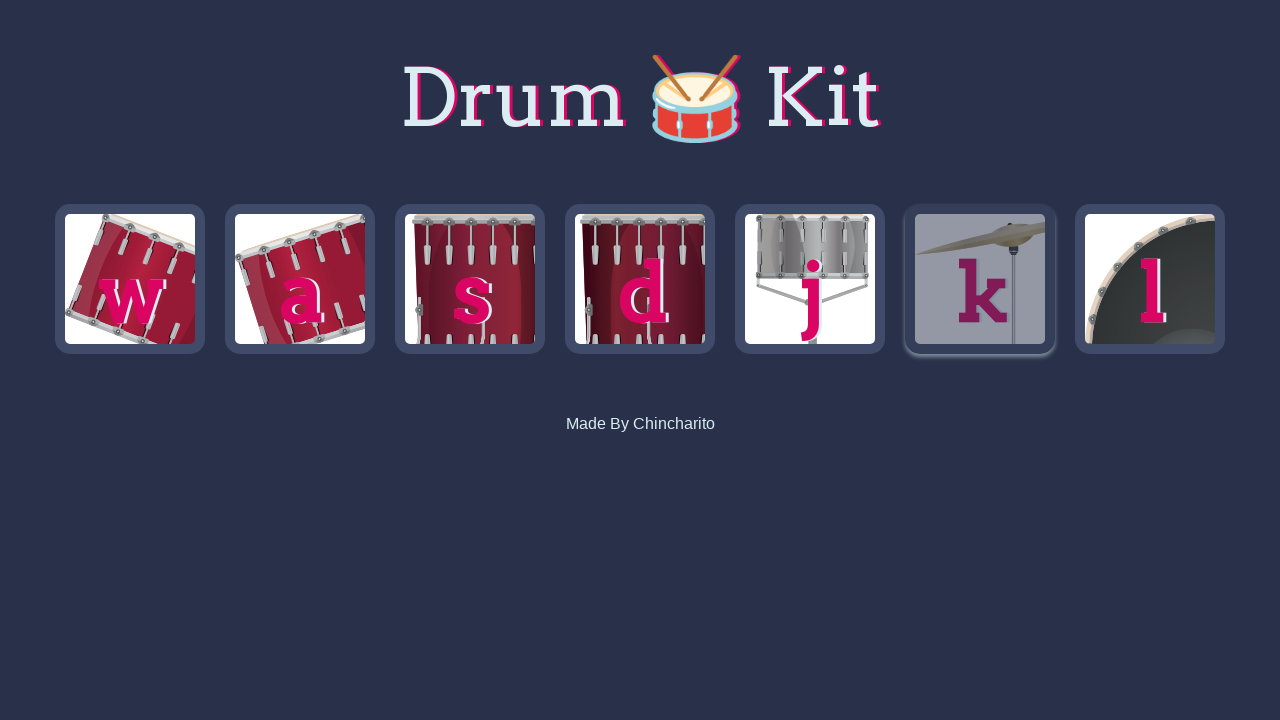

Waited 500ms before next drum beat
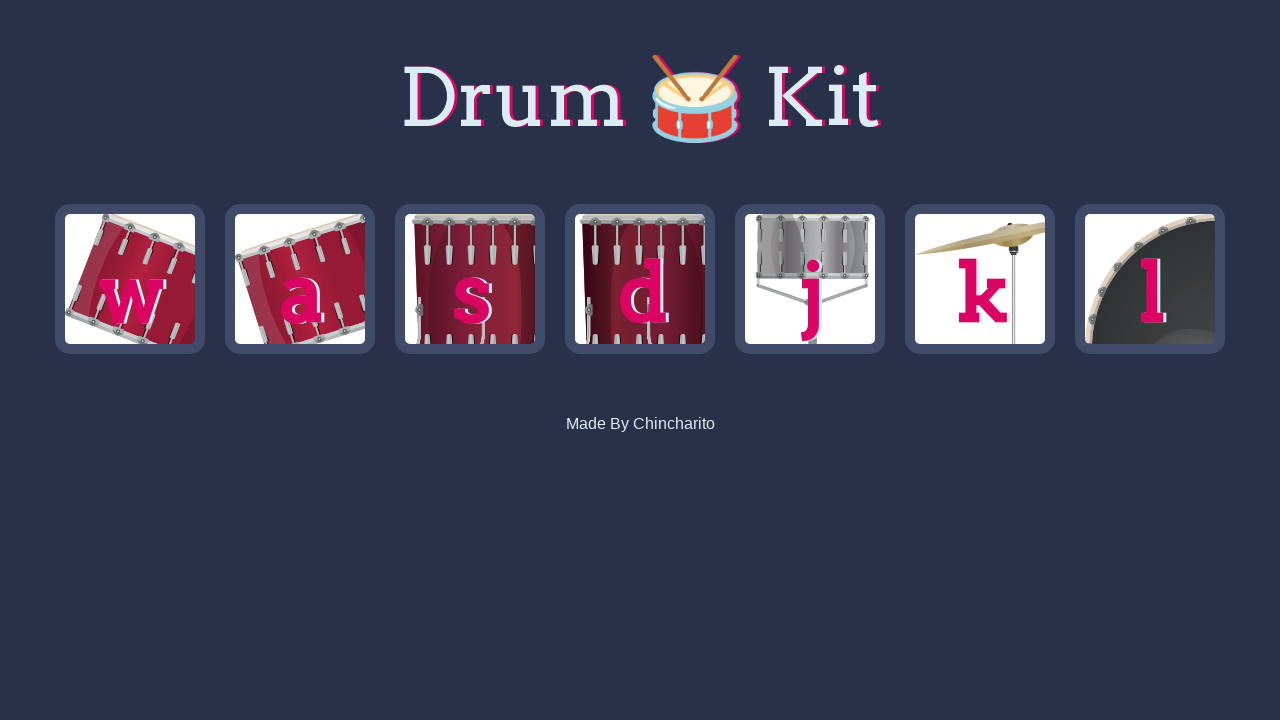

Clicked drum element .s to play sound at (470, 279) on .s
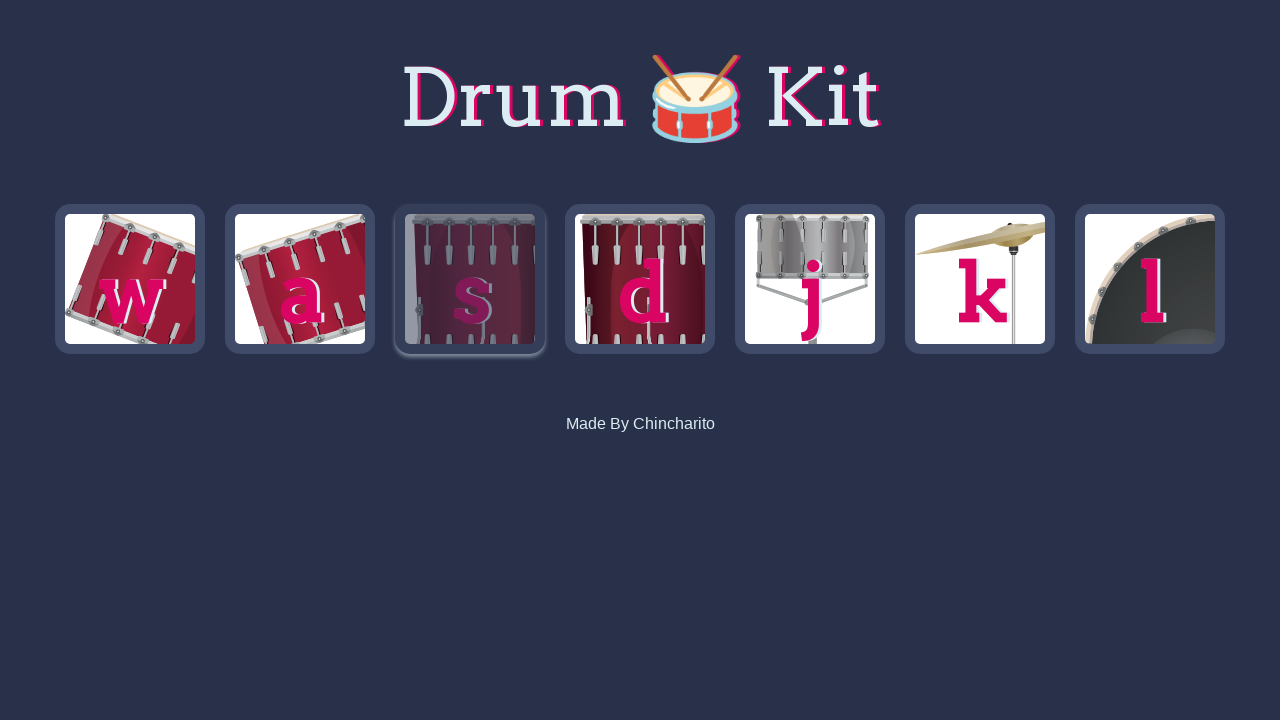

Waited 500ms before next drum beat
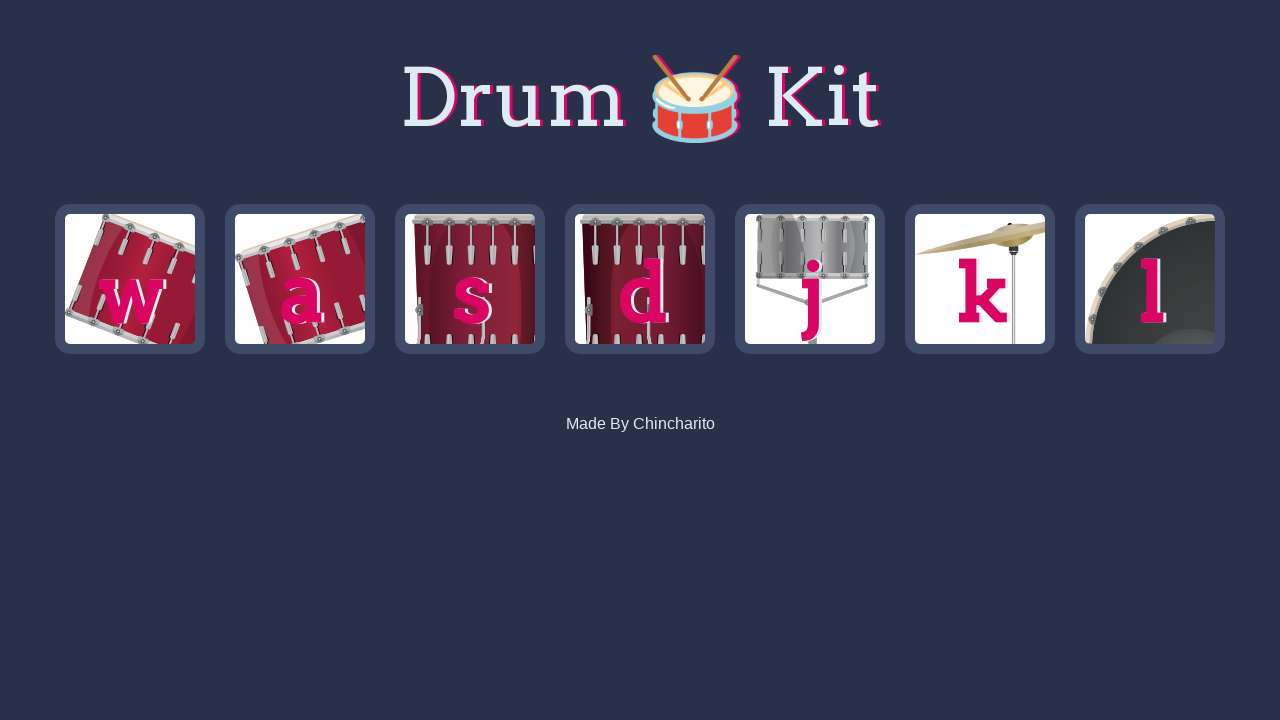

Clicked drum element .d to play sound at (640, 279) on .d
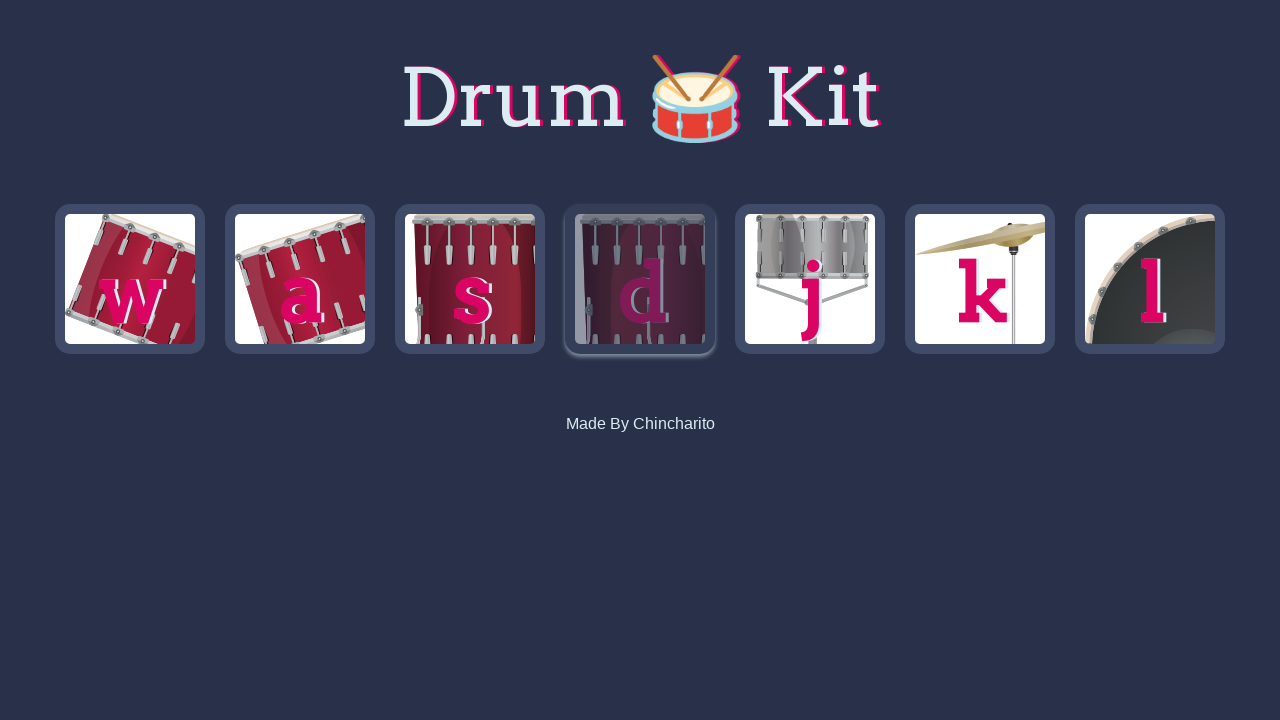

Waited 500ms before next drum beat
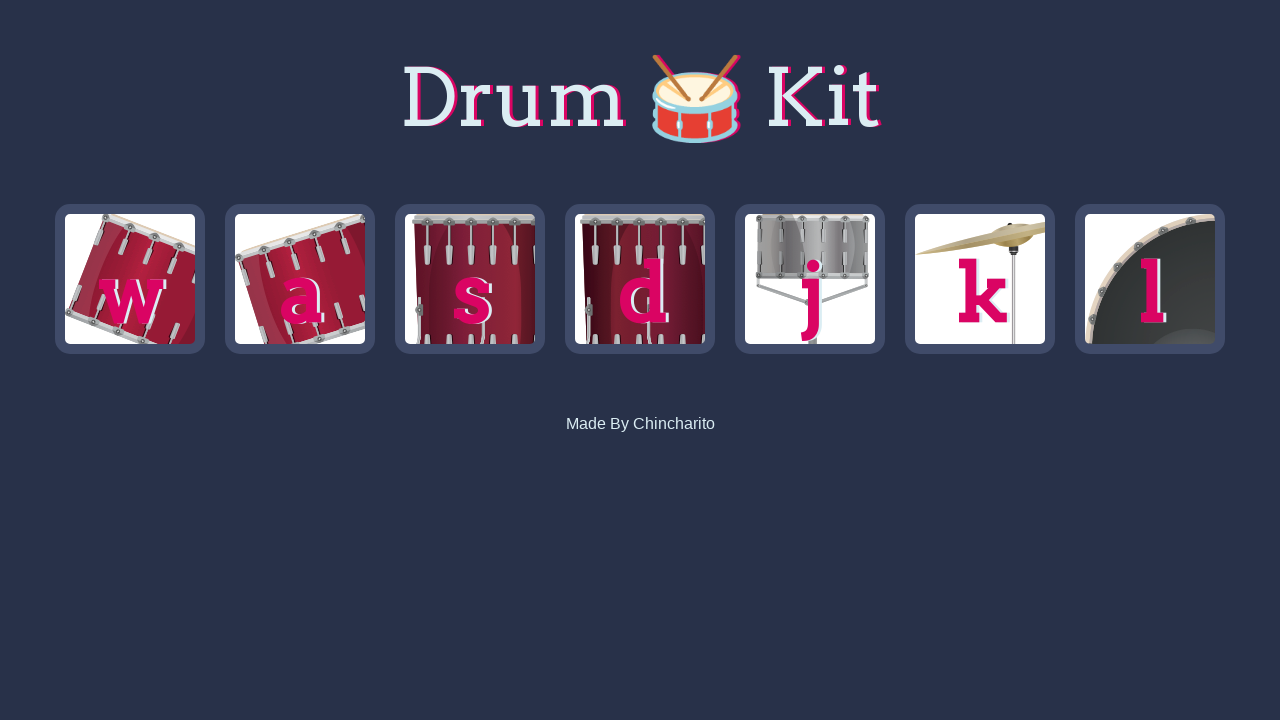

Clicked drum element .j to play sound at (810, 279) on .j
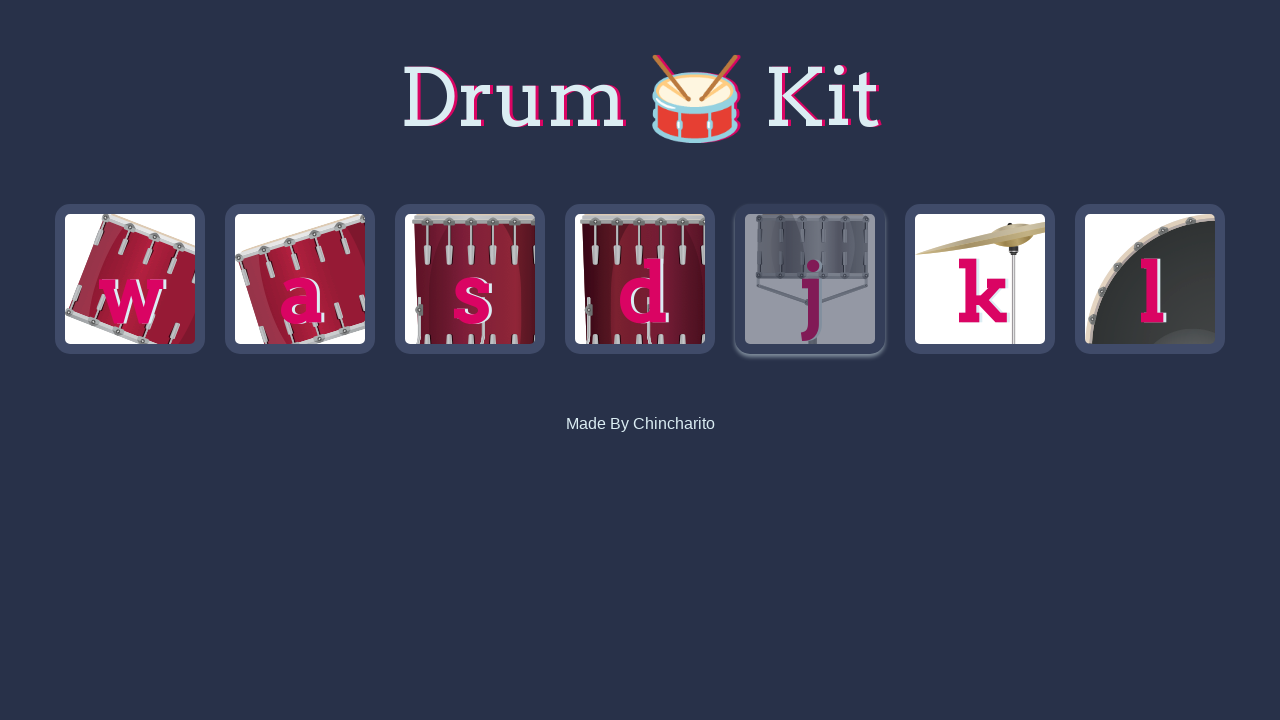

Waited 500ms before next drum beat
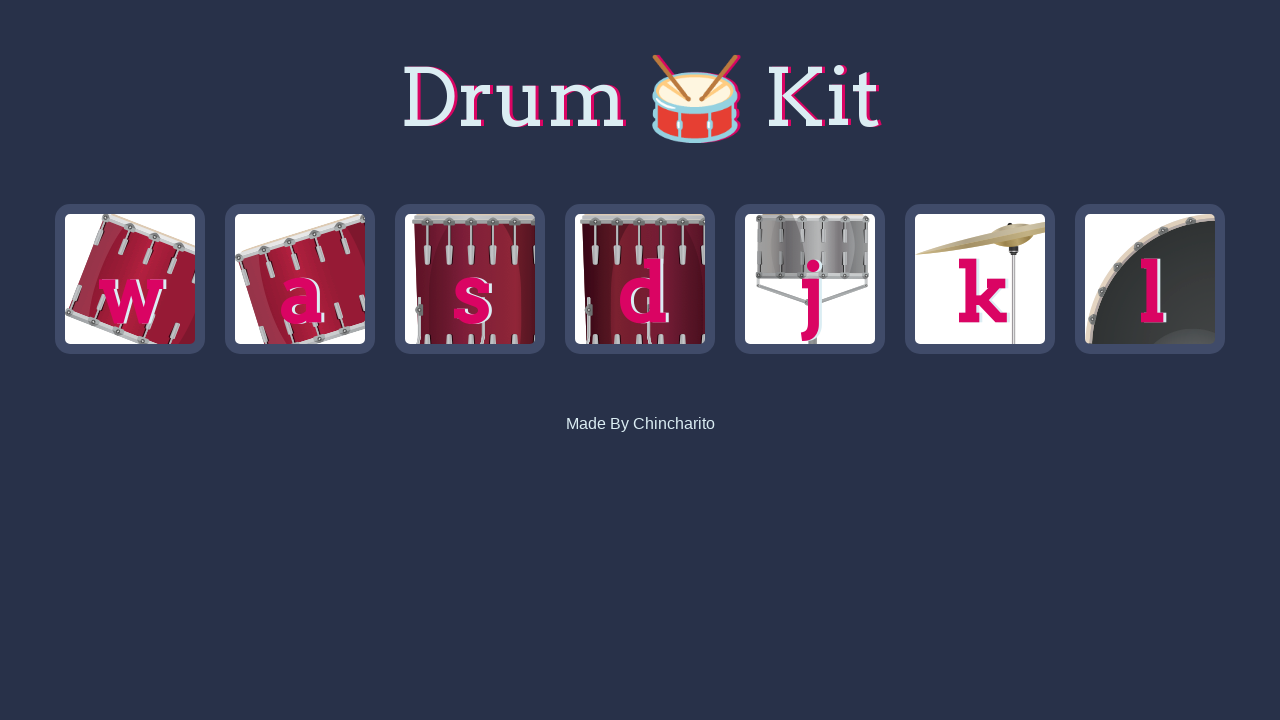

Clicked drum element .k to play sound at (980, 279) on .k
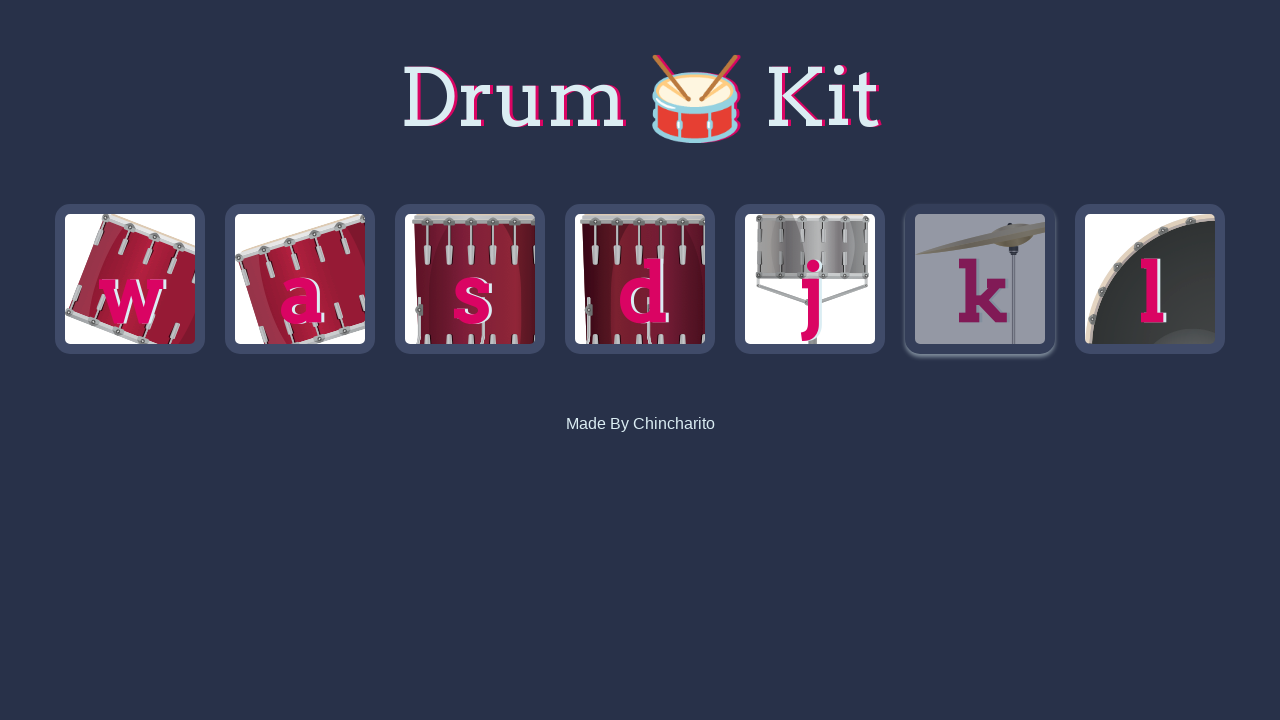

Waited 500ms before next drum beat
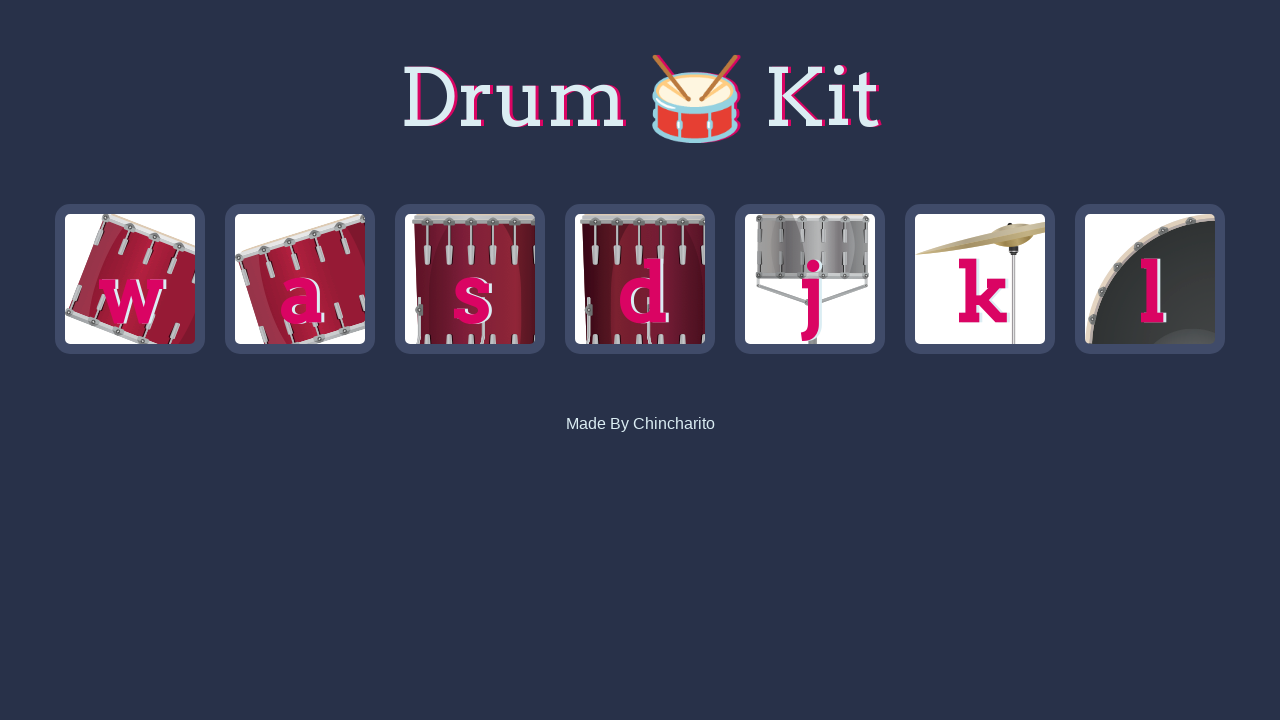

Clicked drum element .w to play sound at (130, 279) on .w
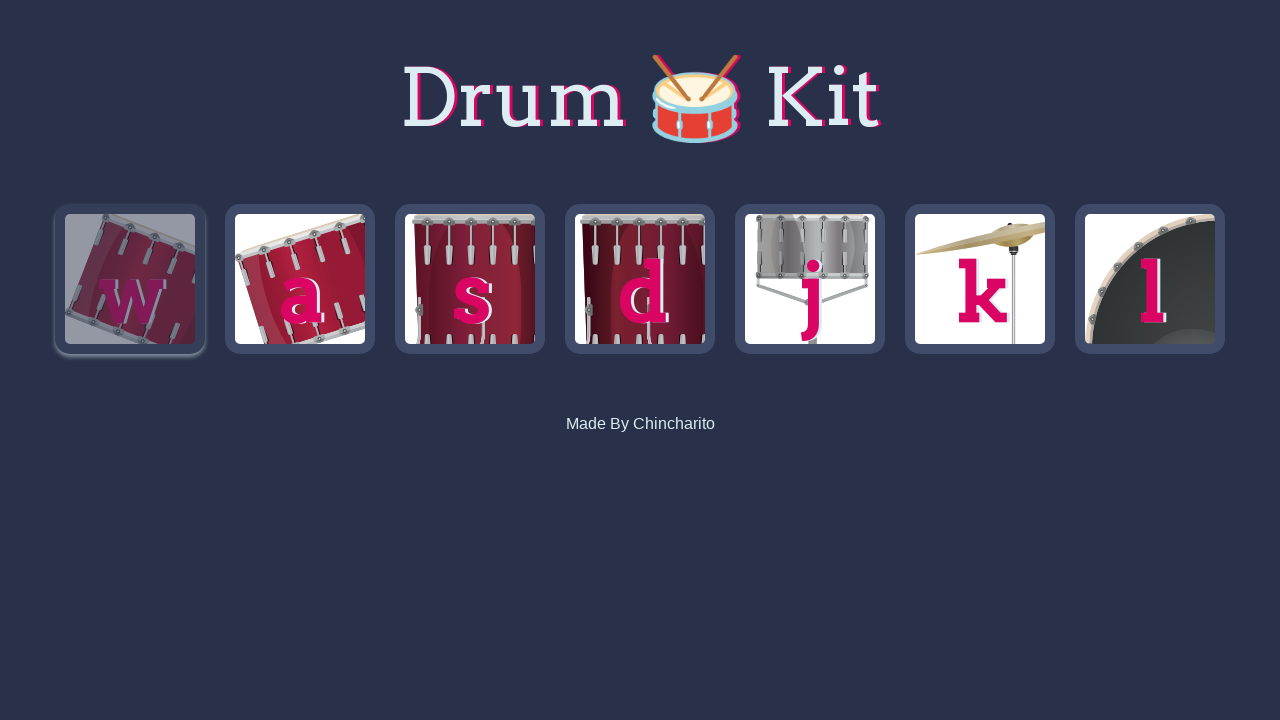

Waited 500ms before next drum beat
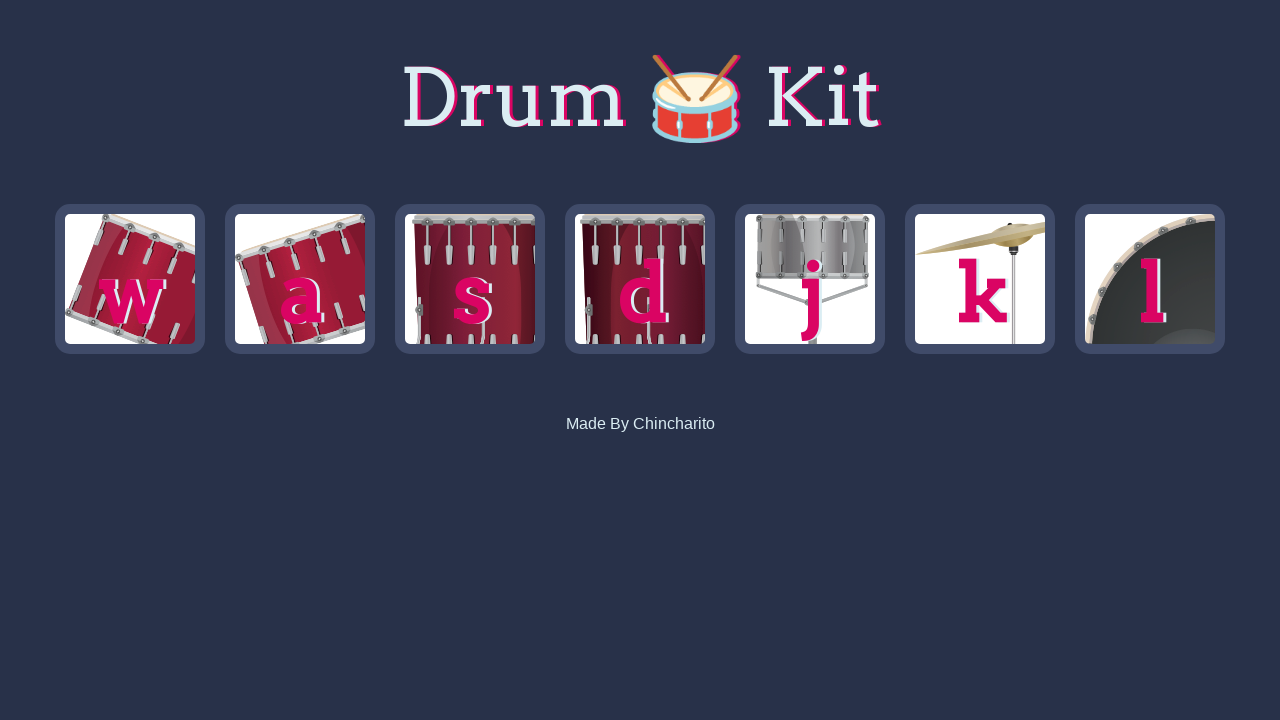

Clicked drum element .l to play sound at (1150, 279) on .l
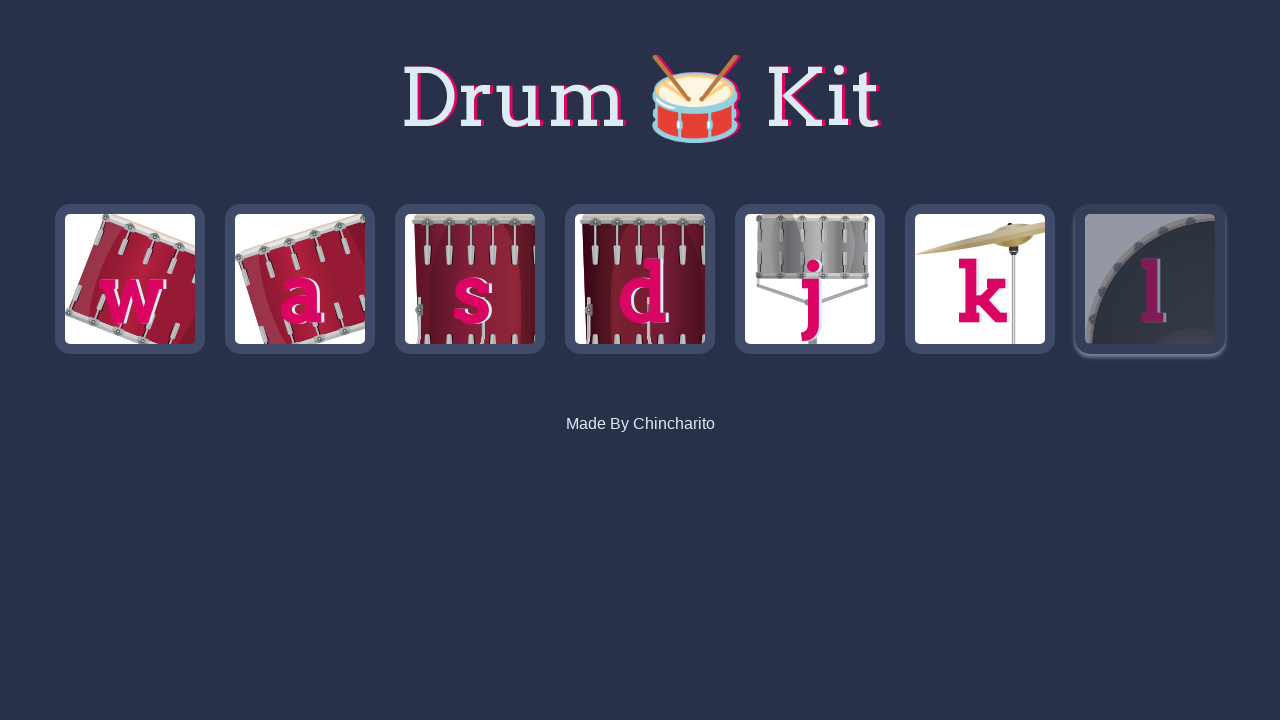

Waited 500ms before next drum beat
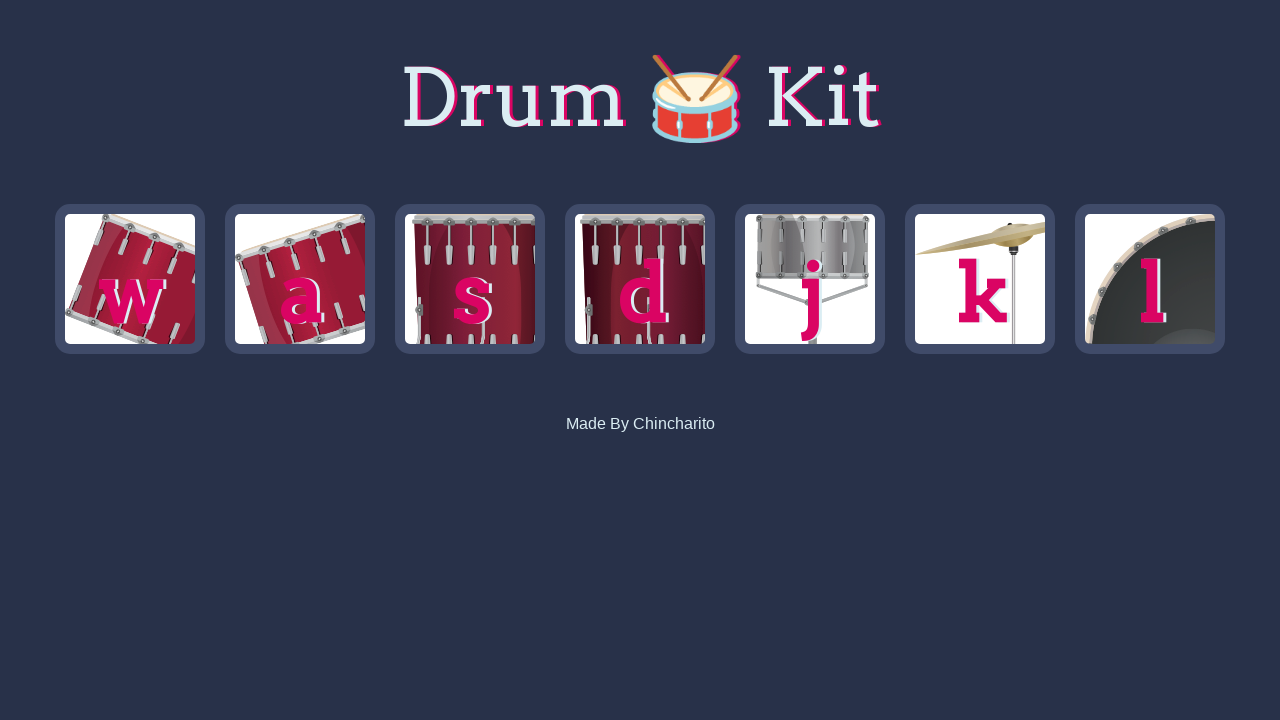

Clicked drum element .d to play sound at (640, 279) on .d
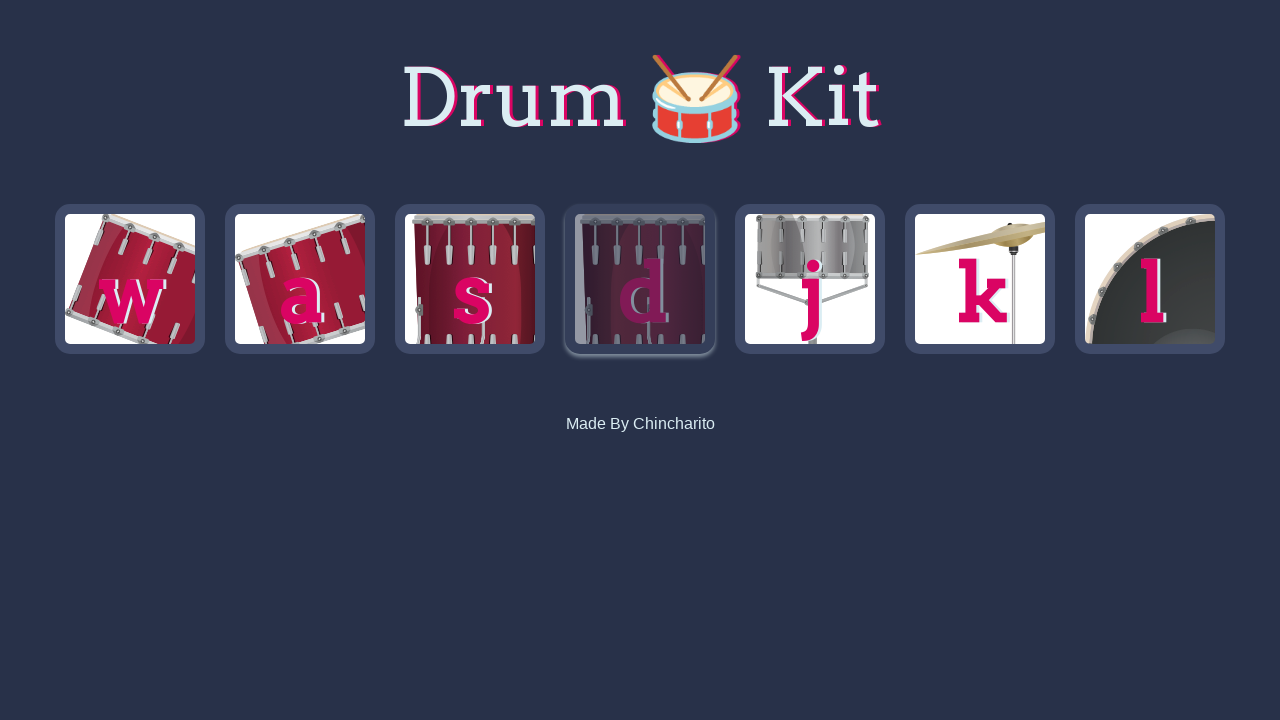

Waited 500ms before next drum beat
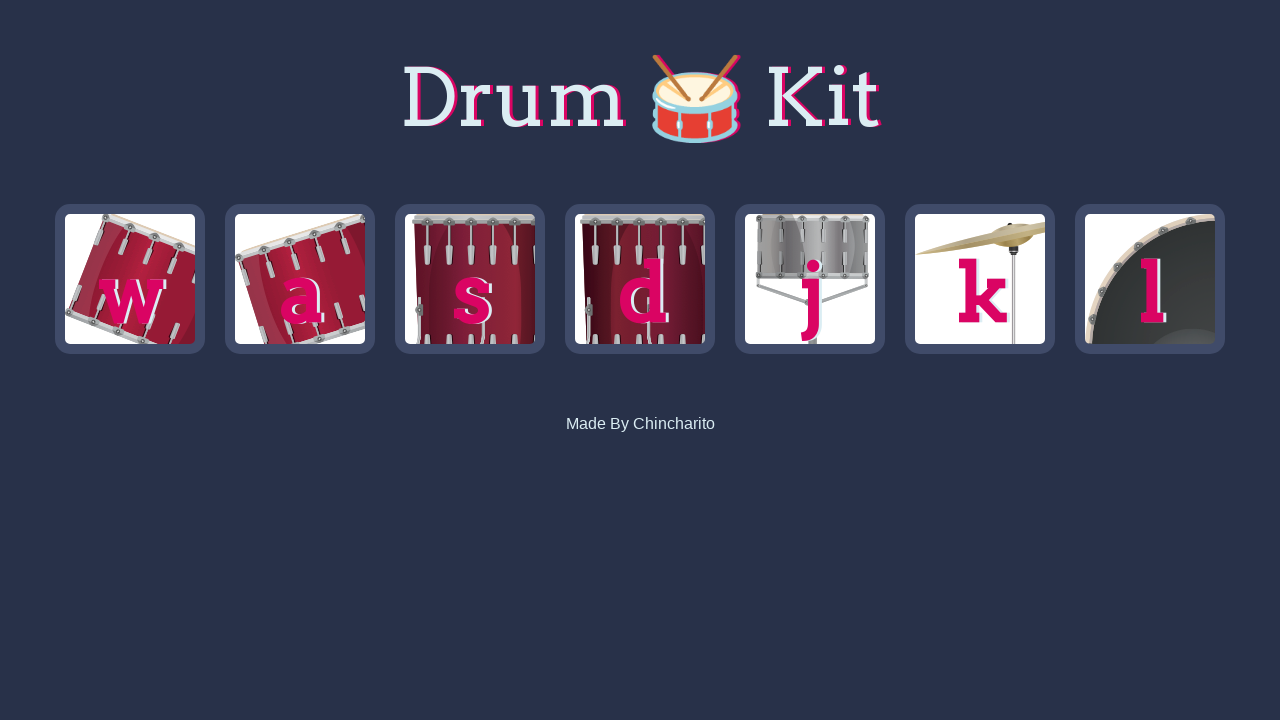

Clicked drum element .k to play sound at (980, 279) on .k
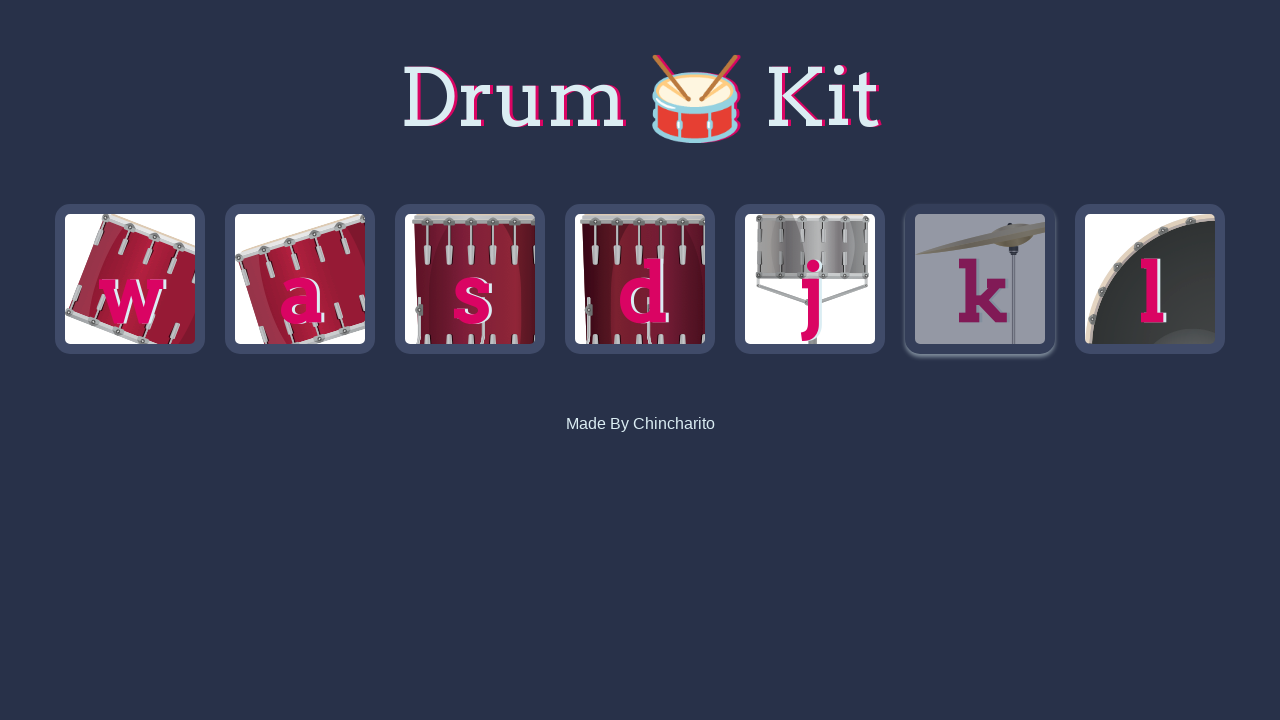

Waited 500ms before next drum beat
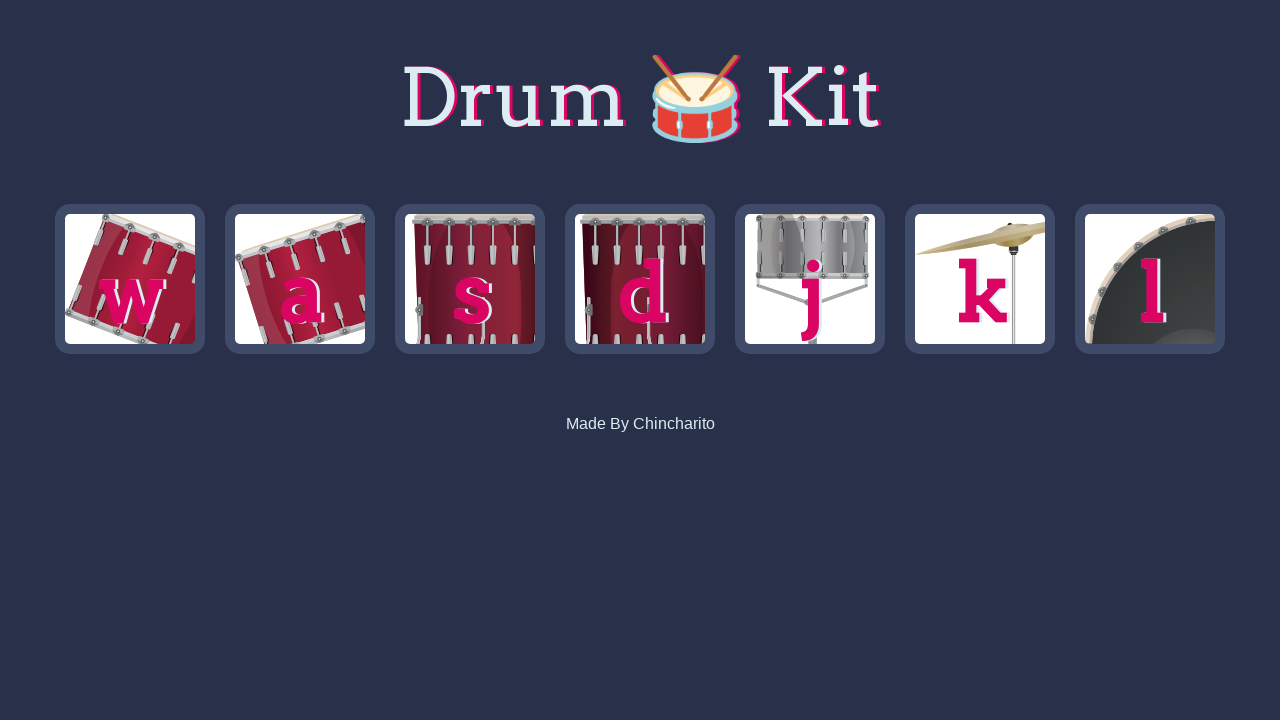

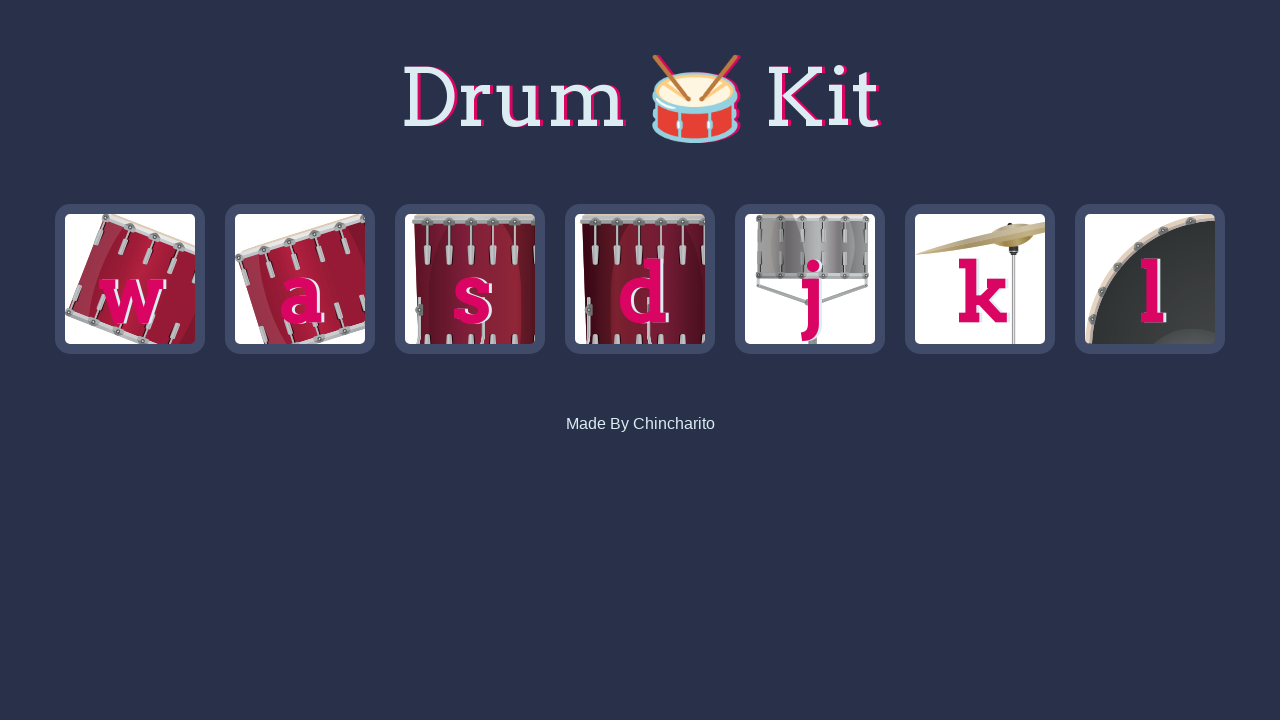